Tests the add/remove elements functionality by clicking Add Element button 99 times and then clicking Delete button 90 times to verify dynamic element manipulation

Starting URL: https://the-internet.herokuapp.com/add_remove_elements/

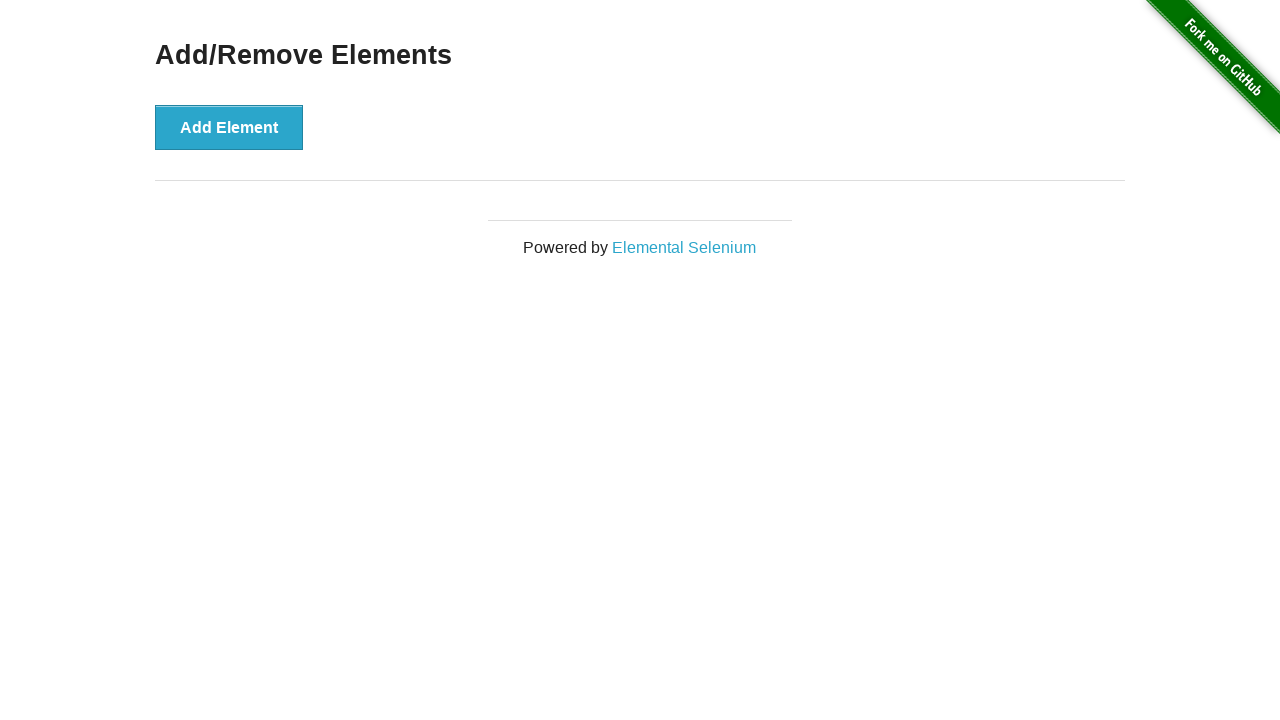

Clicked Add Element button (iteration 1/99) at (229, 127) on button[onclick='addElement()']
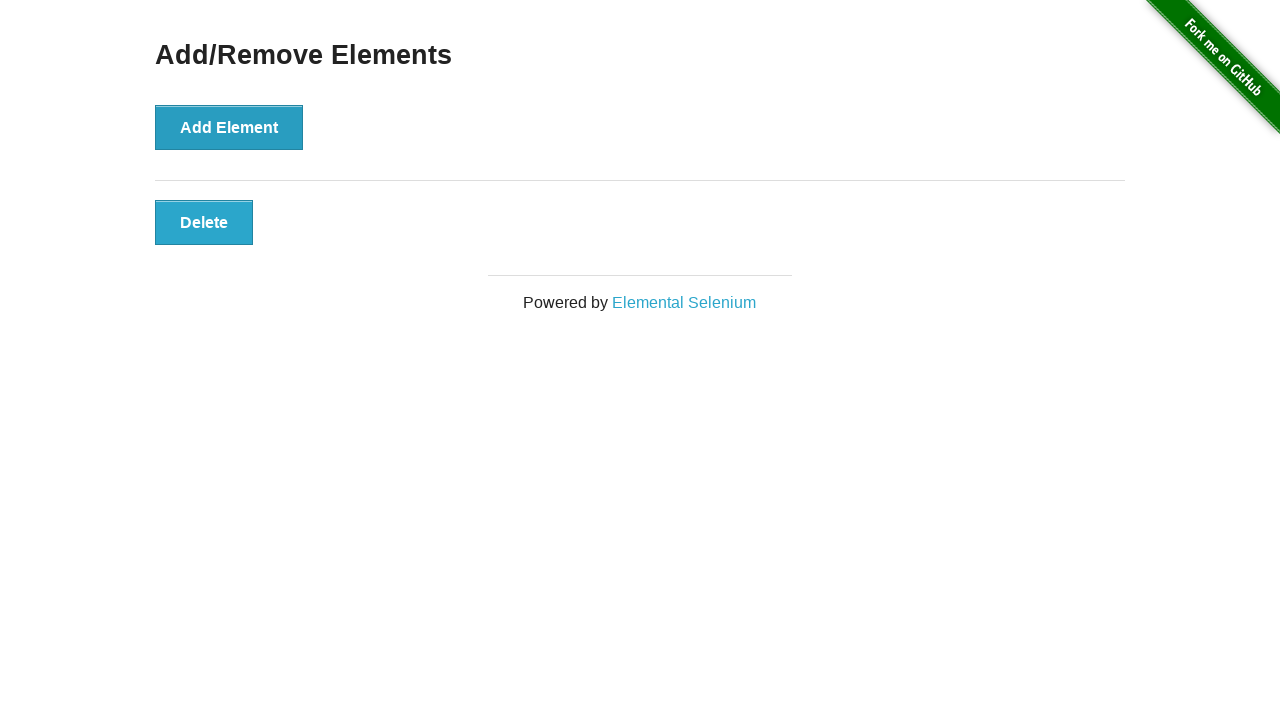

Clicked Add Element button (iteration 2/99) at (229, 127) on button[onclick='addElement()']
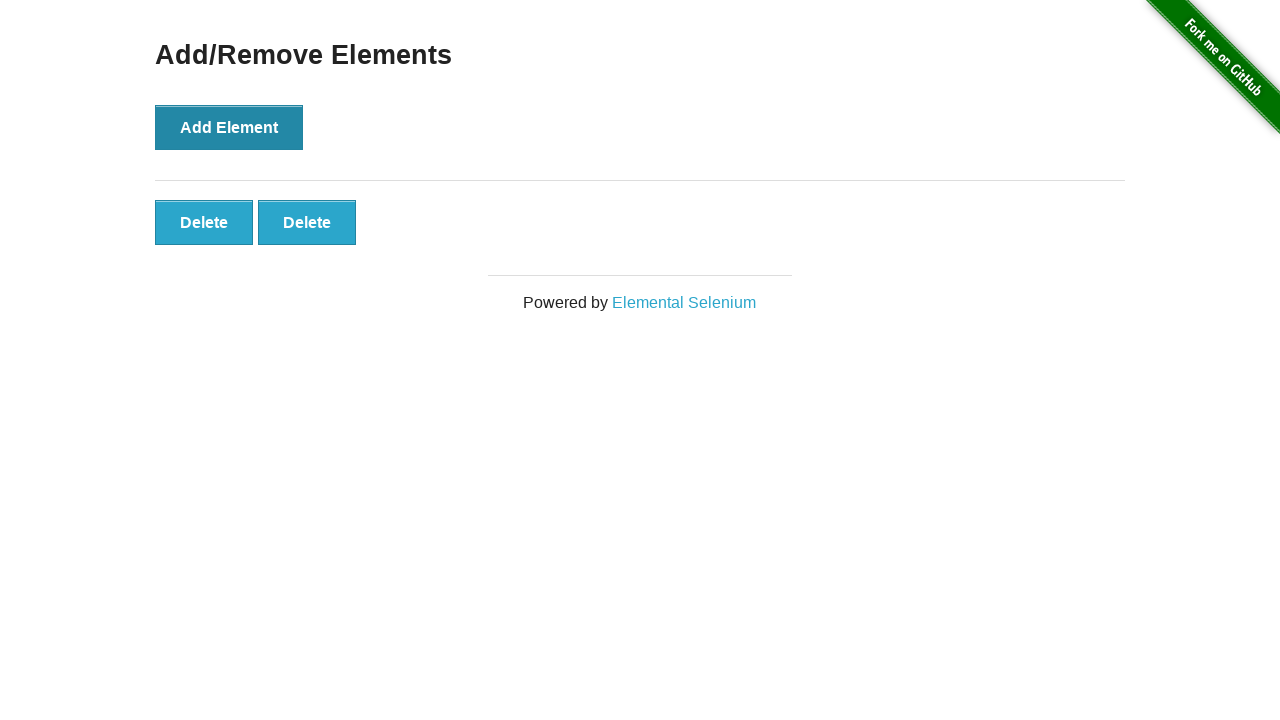

Clicked Add Element button (iteration 3/99) at (229, 127) on button[onclick='addElement()']
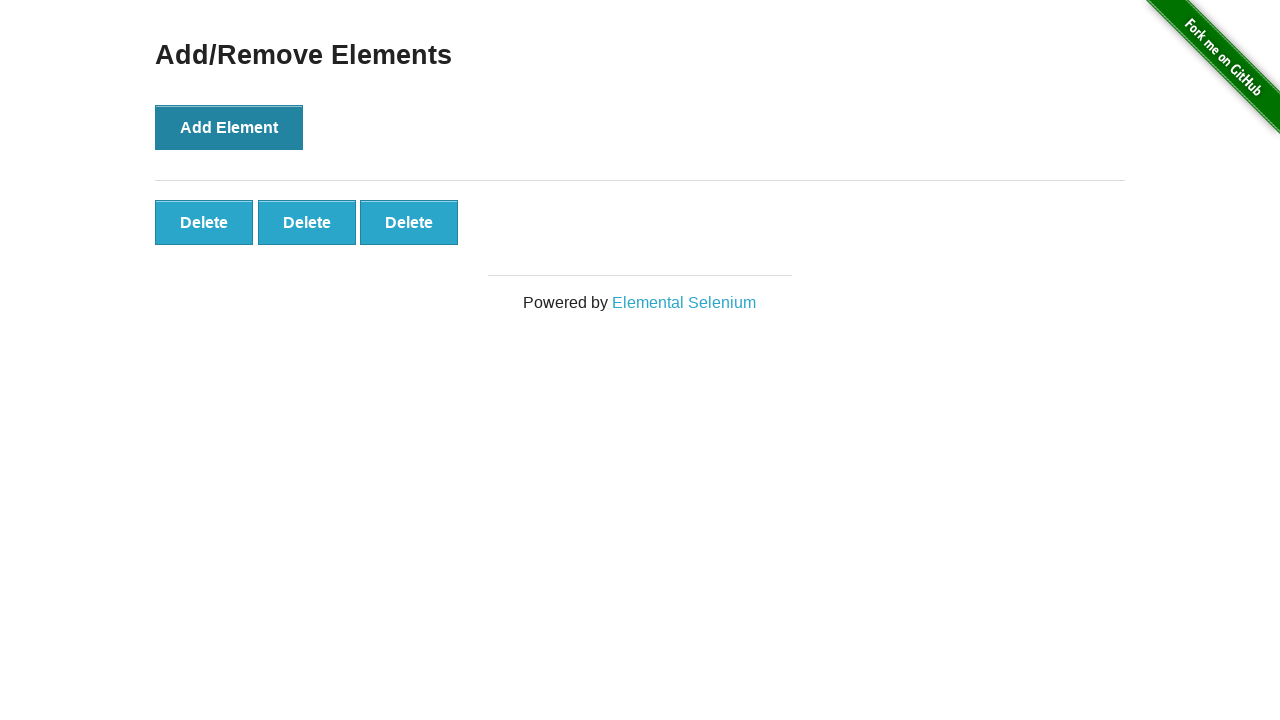

Clicked Add Element button (iteration 4/99) at (229, 127) on button[onclick='addElement()']
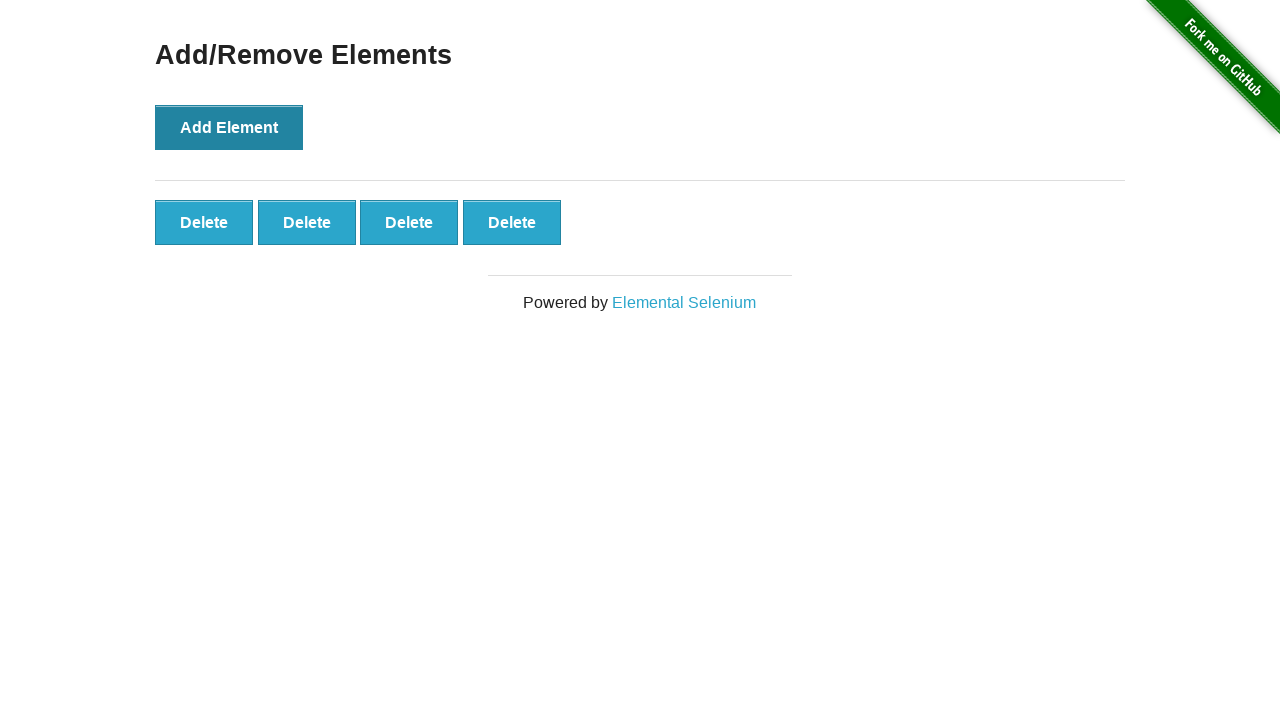

Clicked Add Element button (iteration 5/99) at (229, 127) on button[onclick='addElement()']
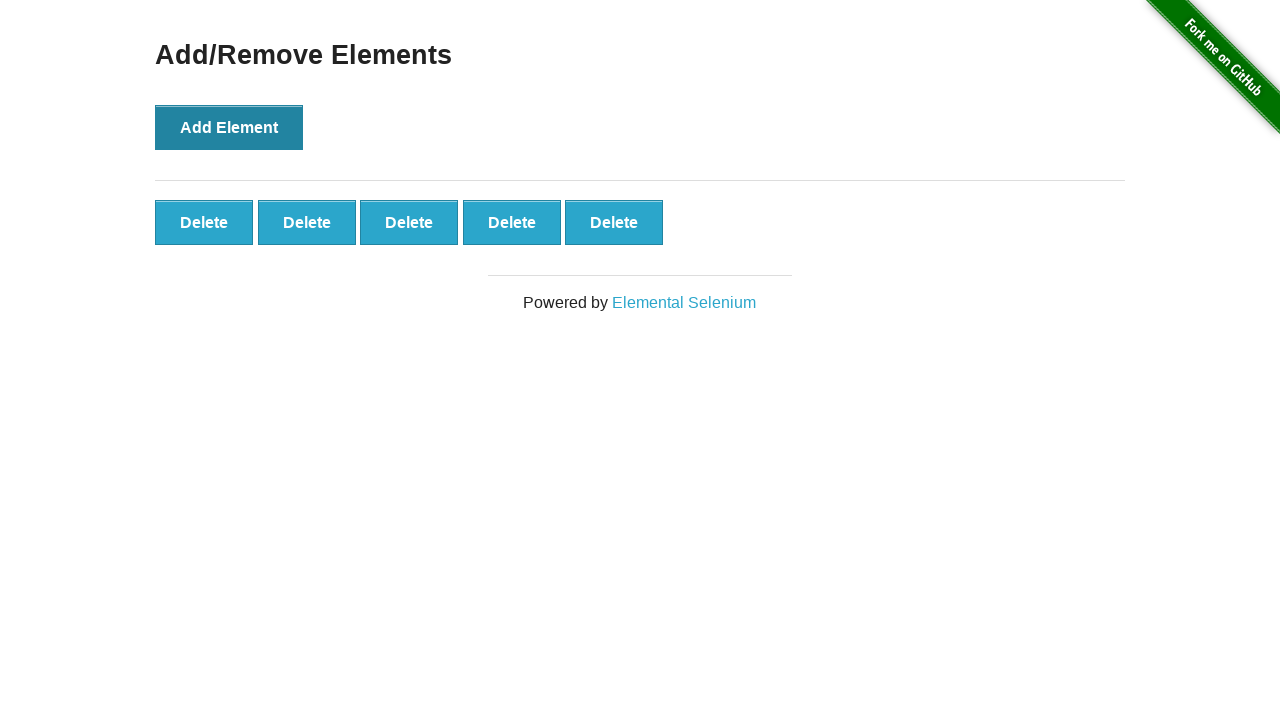

Clicked Add Element button (iteration 6/99) at (229, 127) on button[onclick='addElement()']
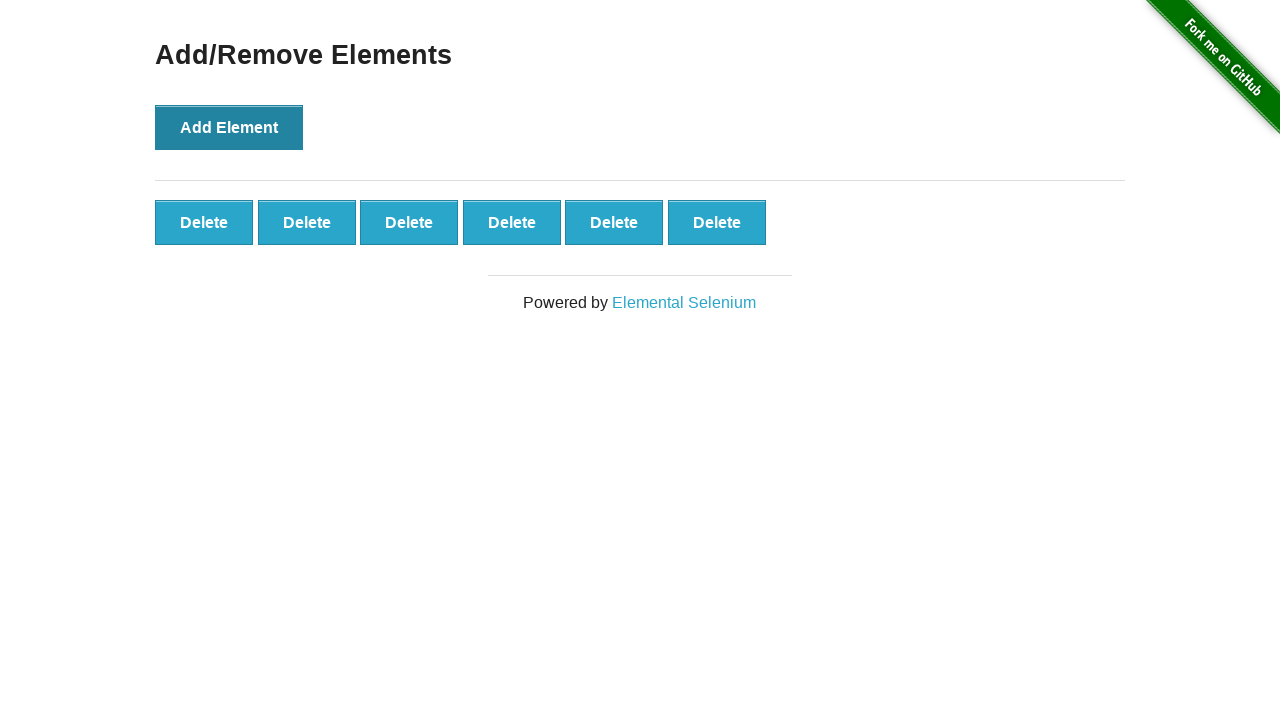

Clicked Add Element button (iteration 7/99) at (229, 127) on button[onclick='addElement()']
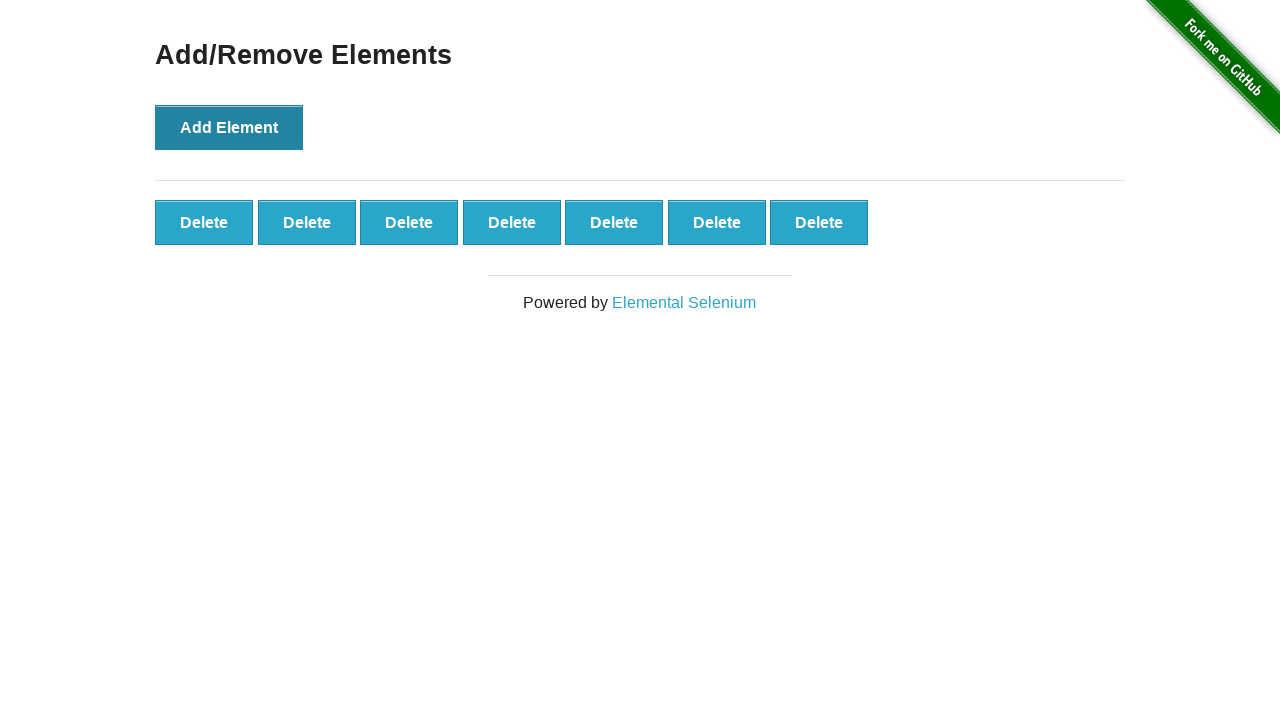

Clicked Add Element button (iteration 8/99) at (229, 127) on button[onclick='addElement()']
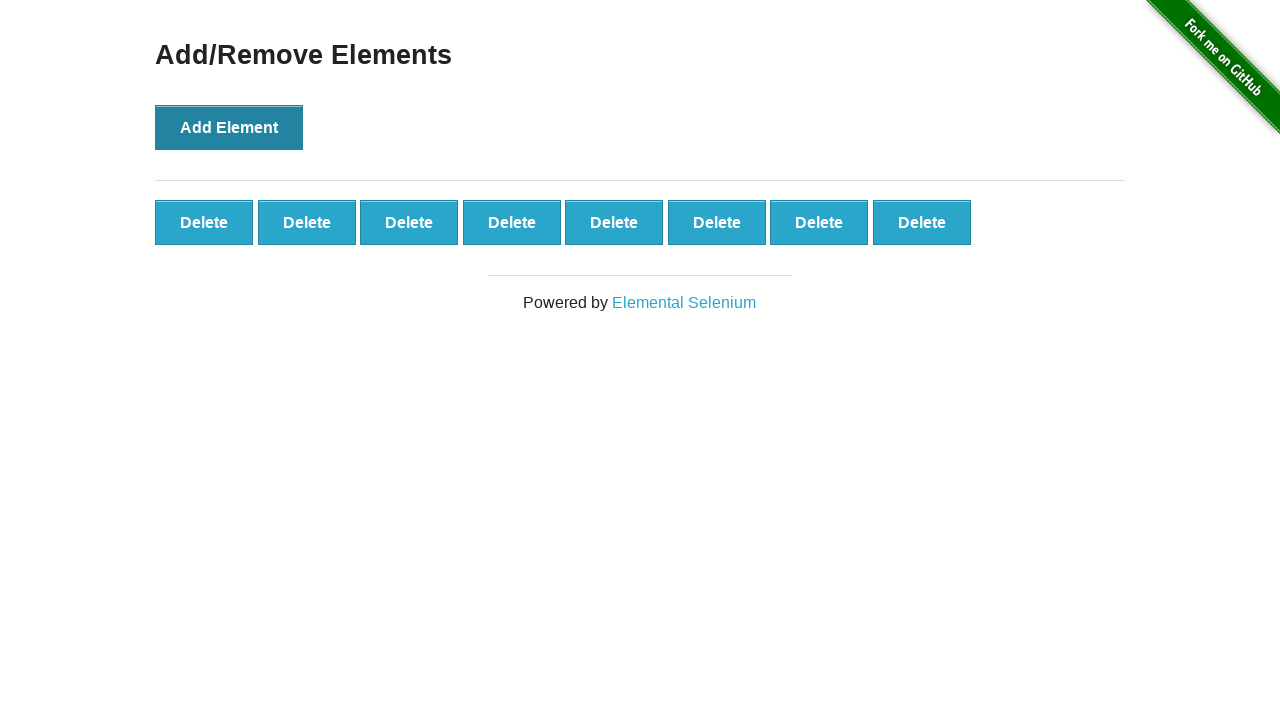

Clicked Add Element button (iteration 9/99) at (229, 127) on button[onclick='addElement()']
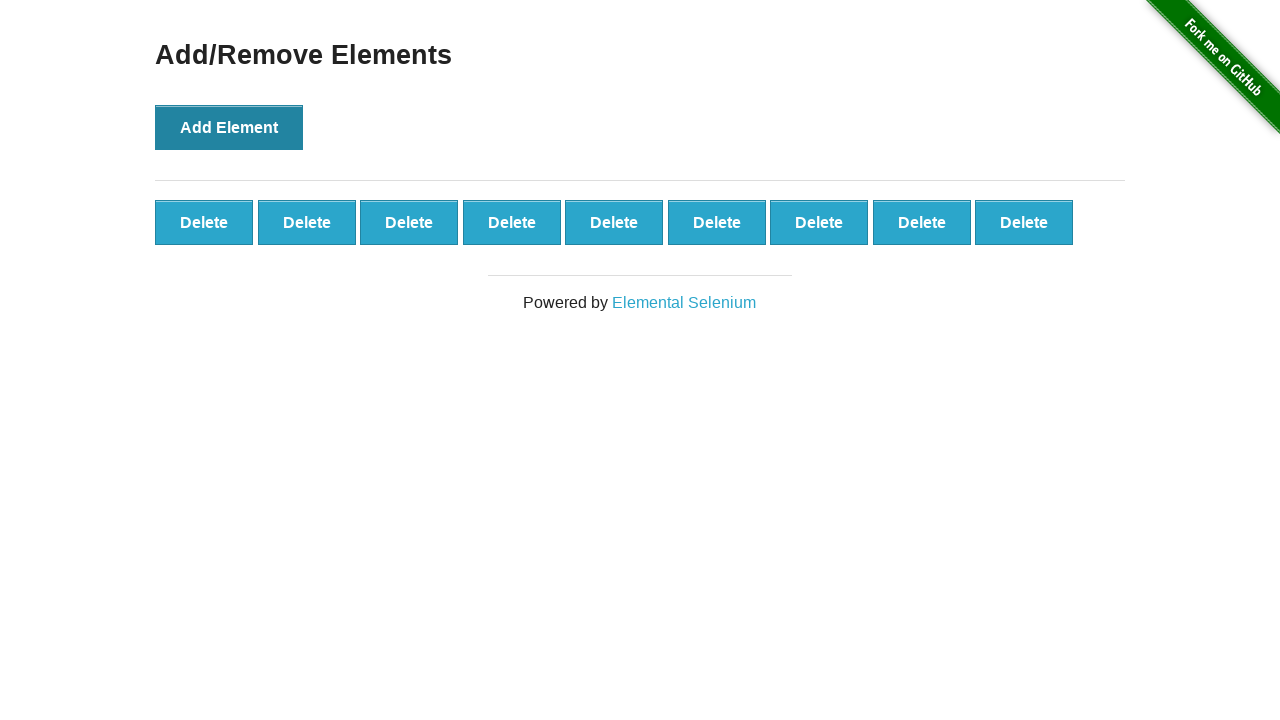

Clicked Add Element button (iteration 10/99) at (229, 127) on button[onclick='addElement()']
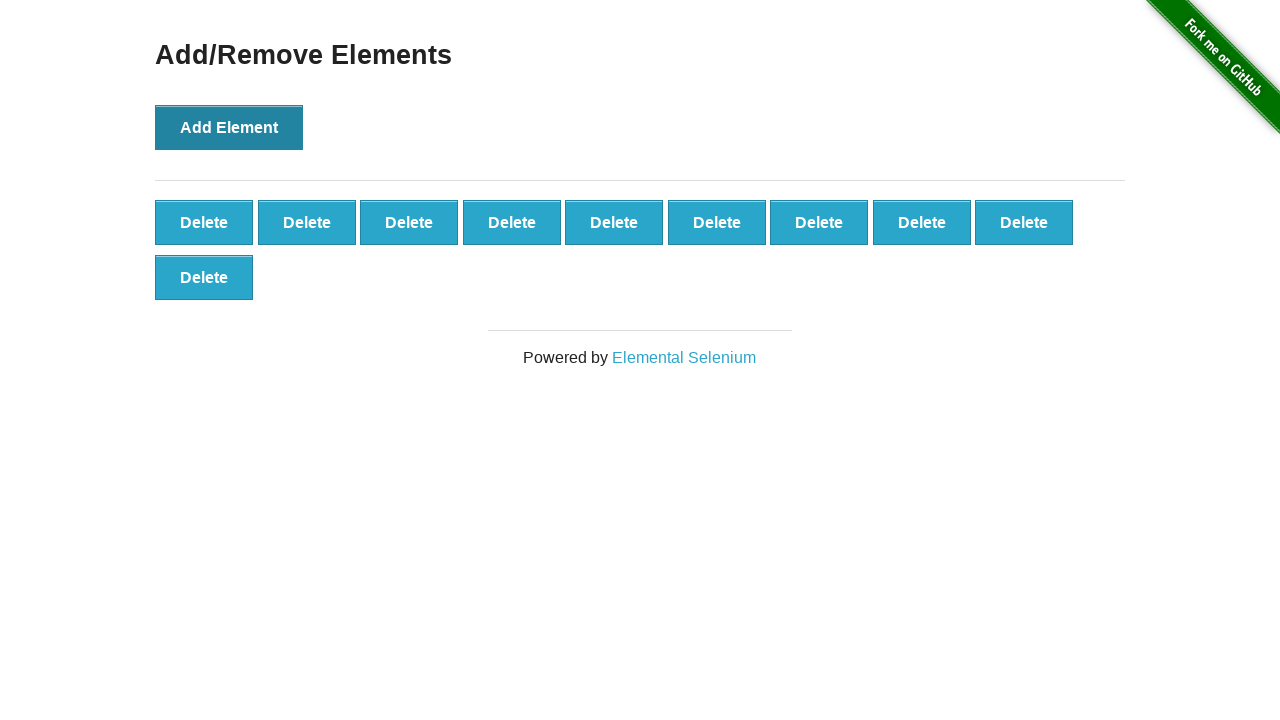

Clicked Add Element button (iteration 11/99) at (229, 127) on button[onclick='addElement()']
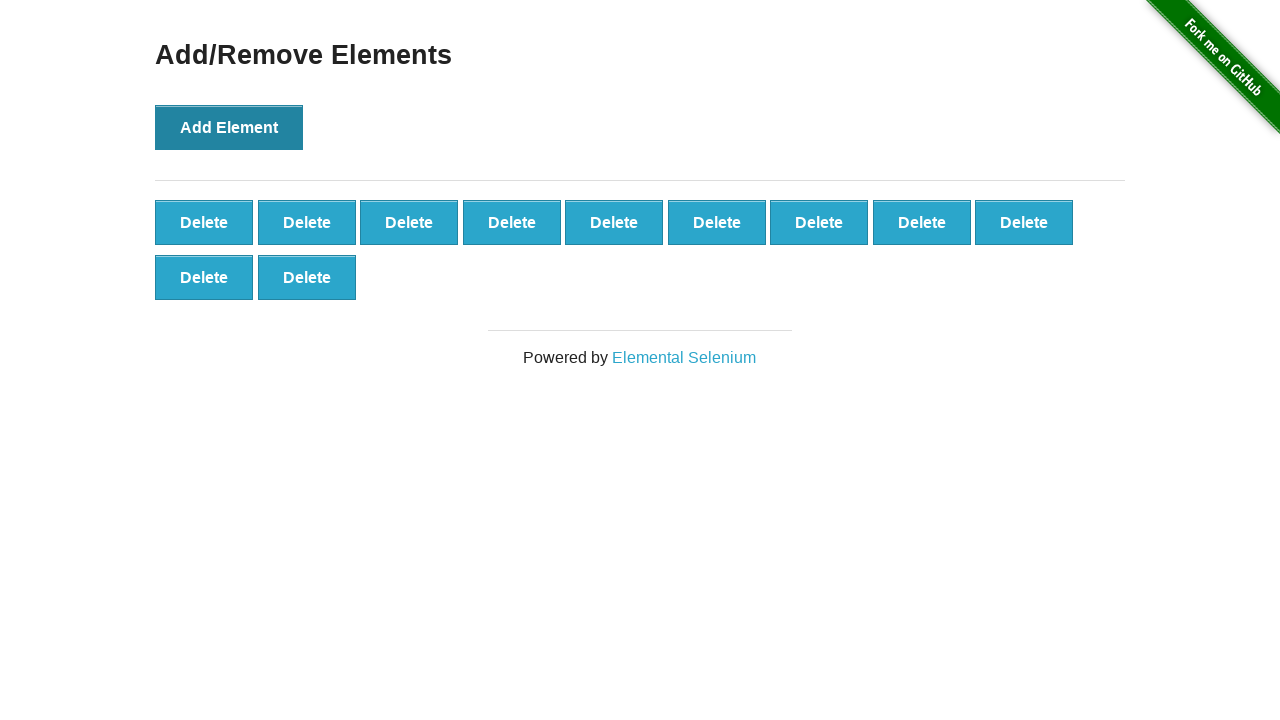

Clicked Add Element button (iteration 12/99) at (229, 127) on button[onclick='addElement()']
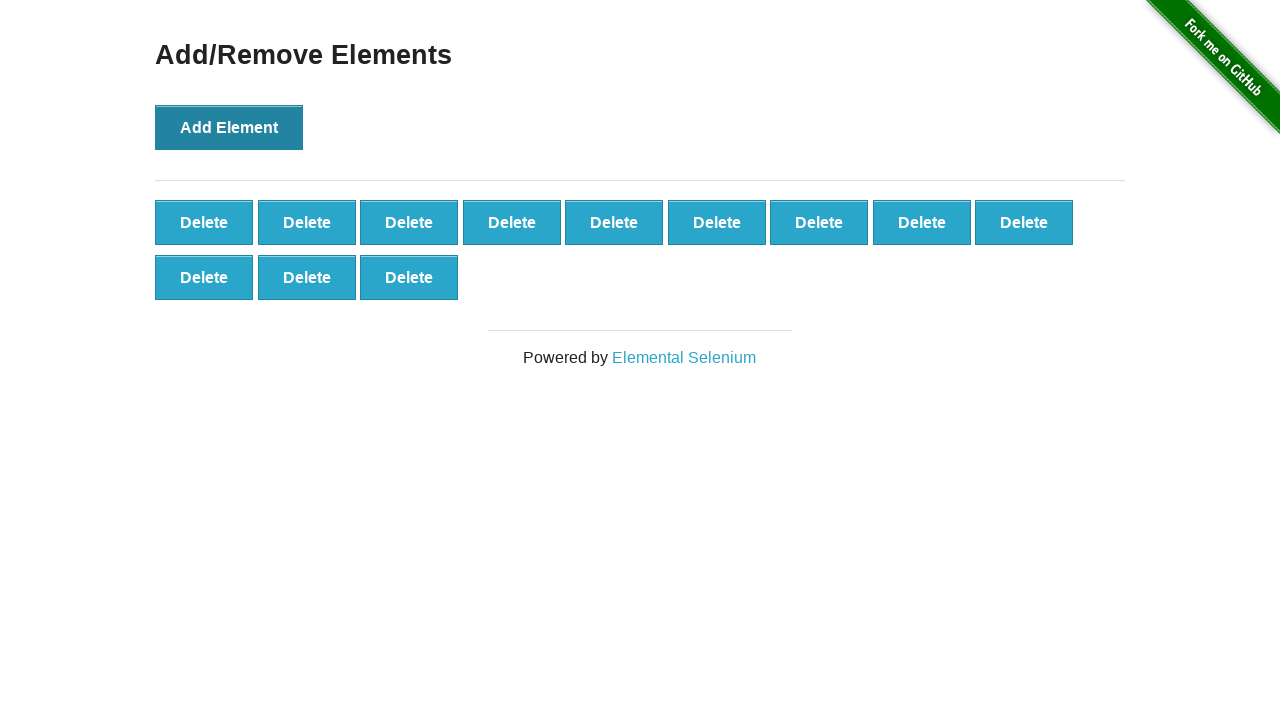

Clicked Add Element button (iteration 13/99) at (229, 127) on button[onclick='addElement()']
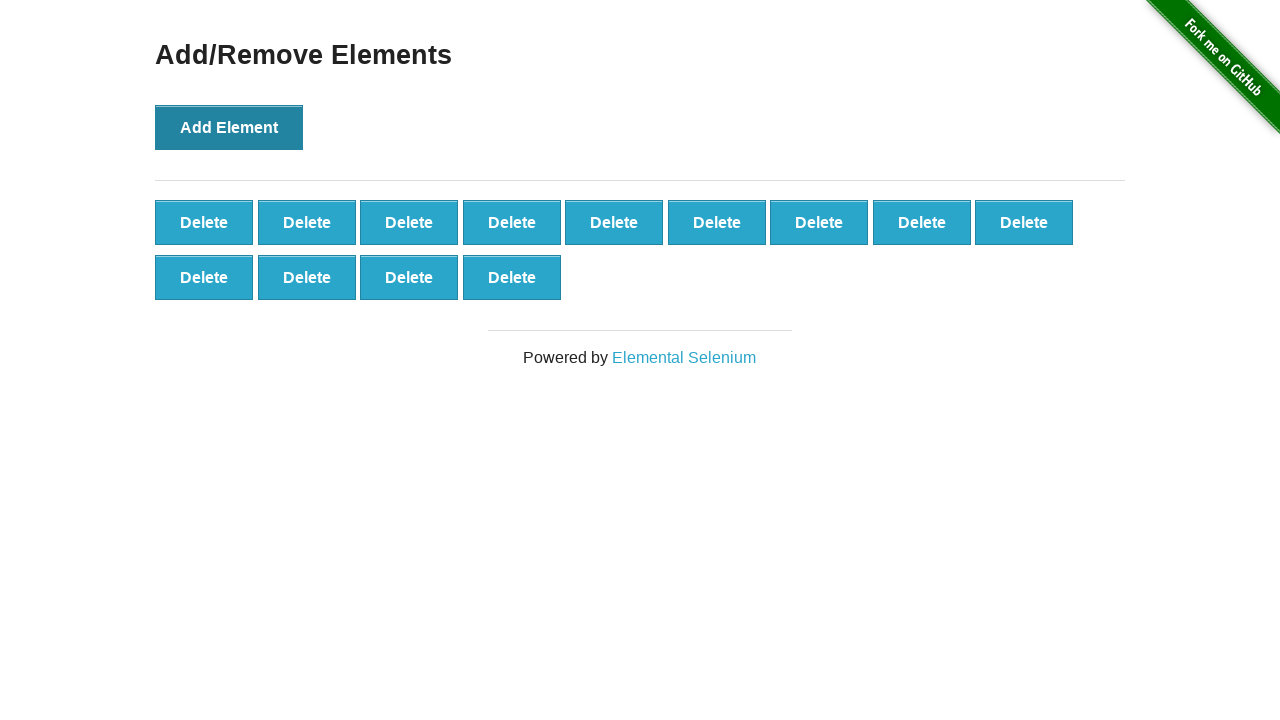

Clicked Add Element button (iteration 14/99) at (229, 127) on button[onclick='addElement()']
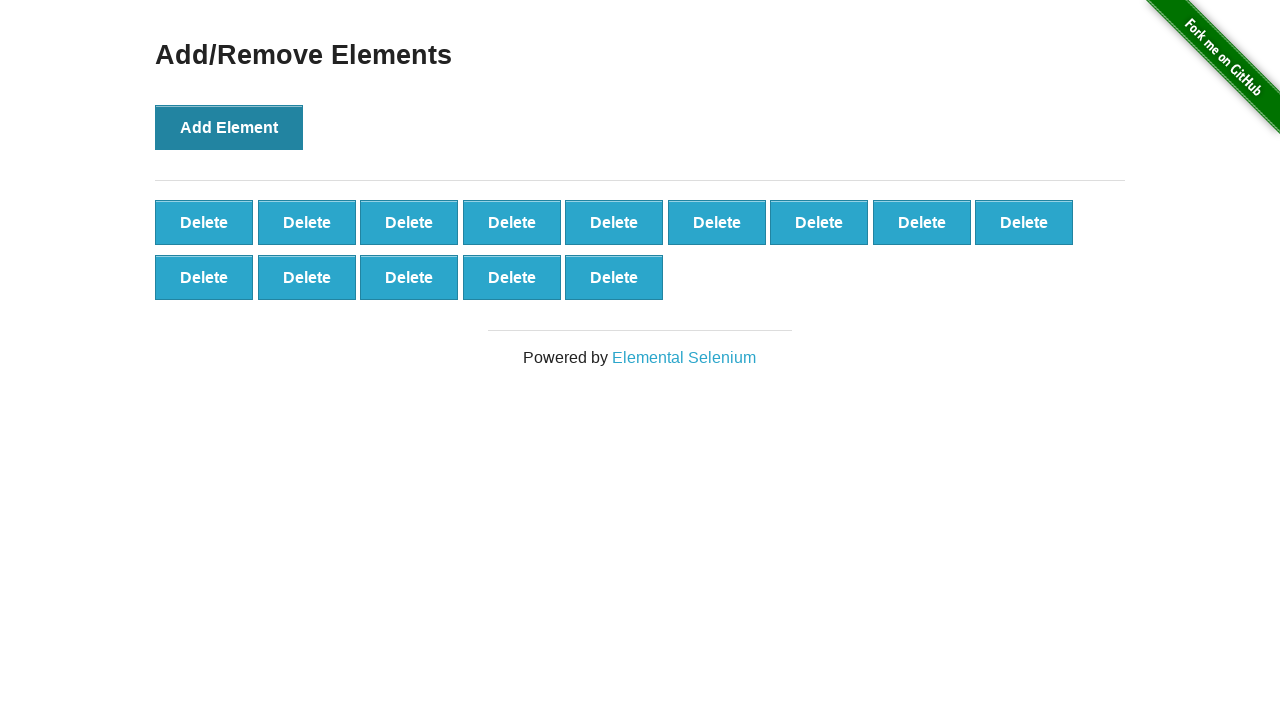

Clicked Add Element button (iteration 15/99) at (229, 127) on button[onclick='addElement()']
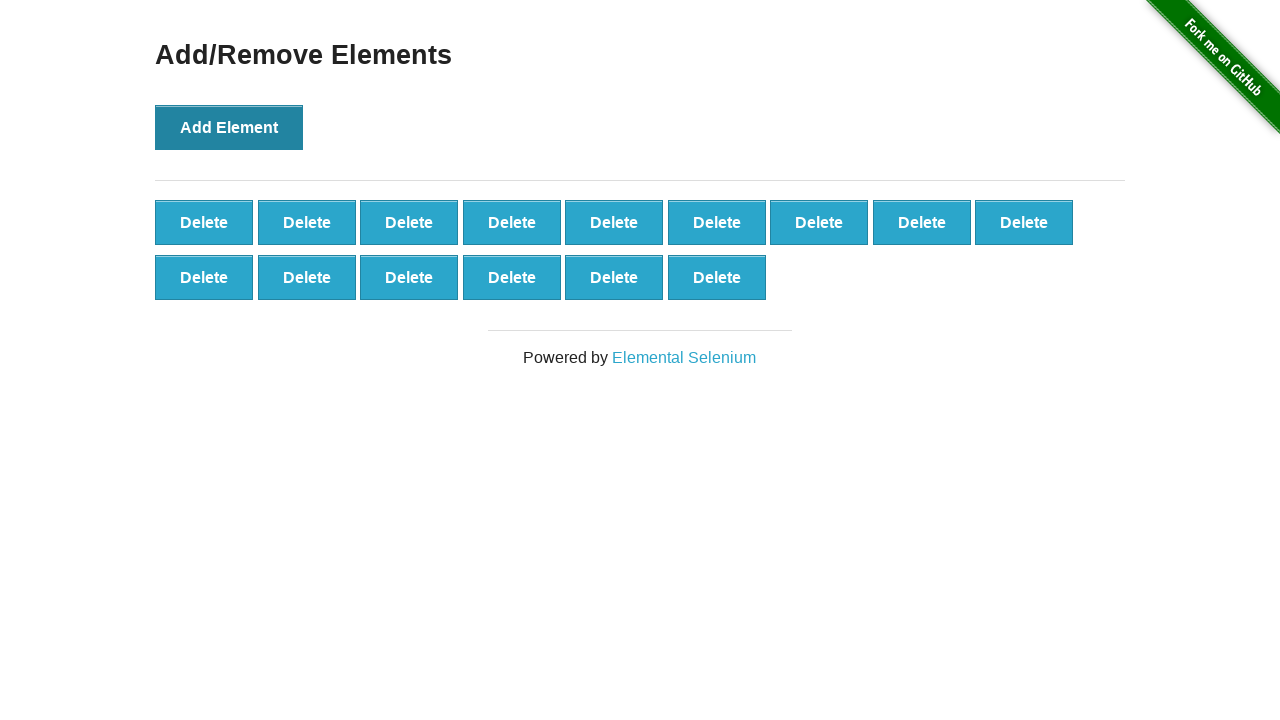

Clicked Add Element button (iteration 16/99) at (229, 127) on button[onclick='addElement()']
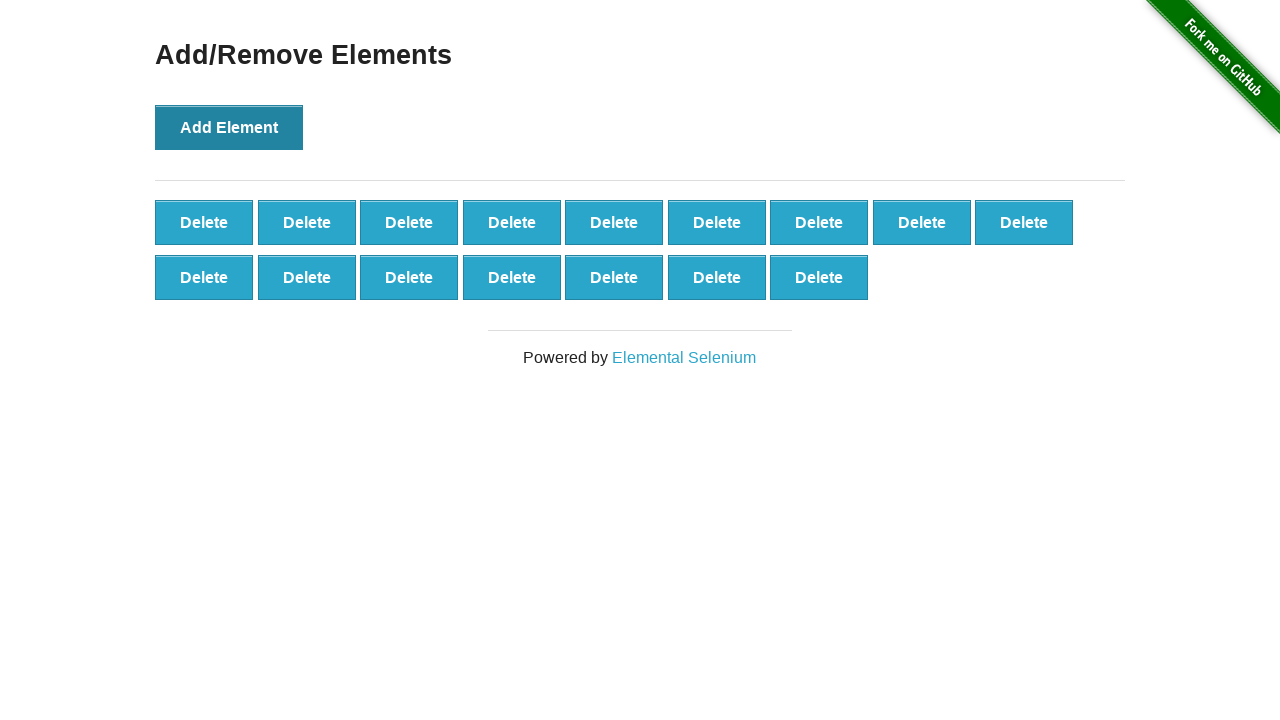

Clicked Add Element button (iteration 17/99) at (229, 127) on button[onclick='addElement()']
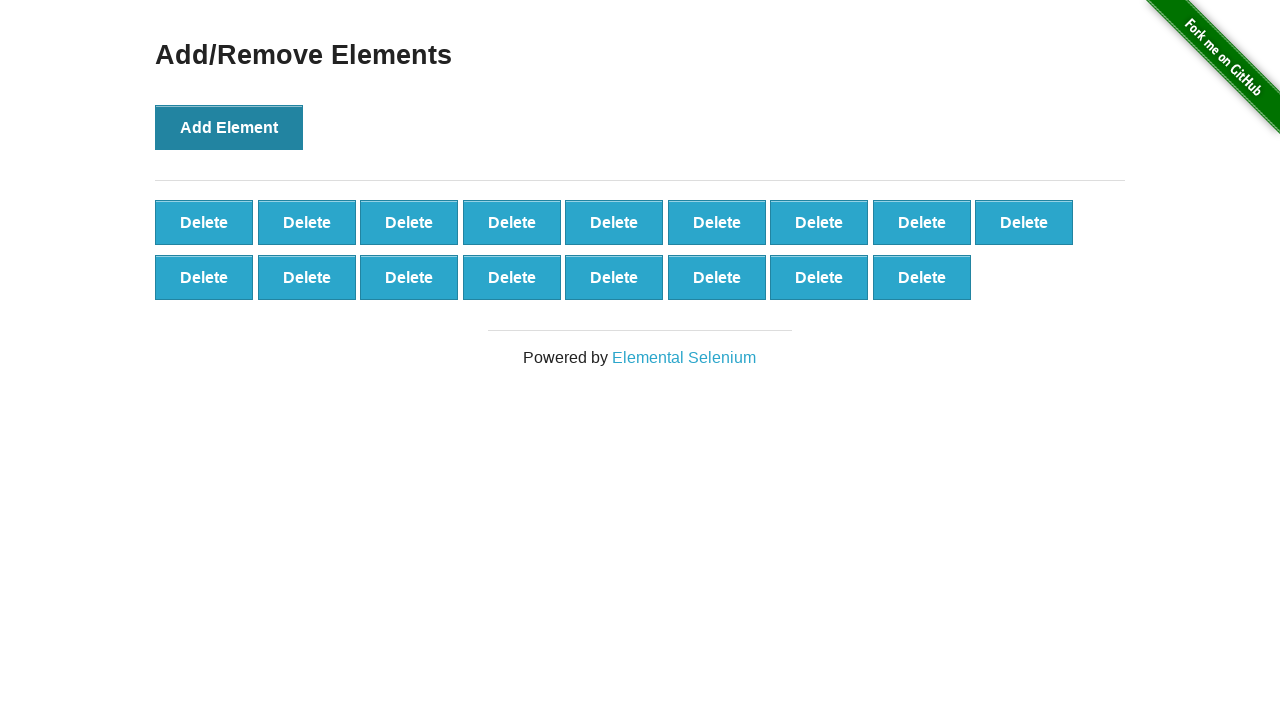

Clicked Add Element button (iteration 18/99) at (229, 127) on button[onclick='addElement()']
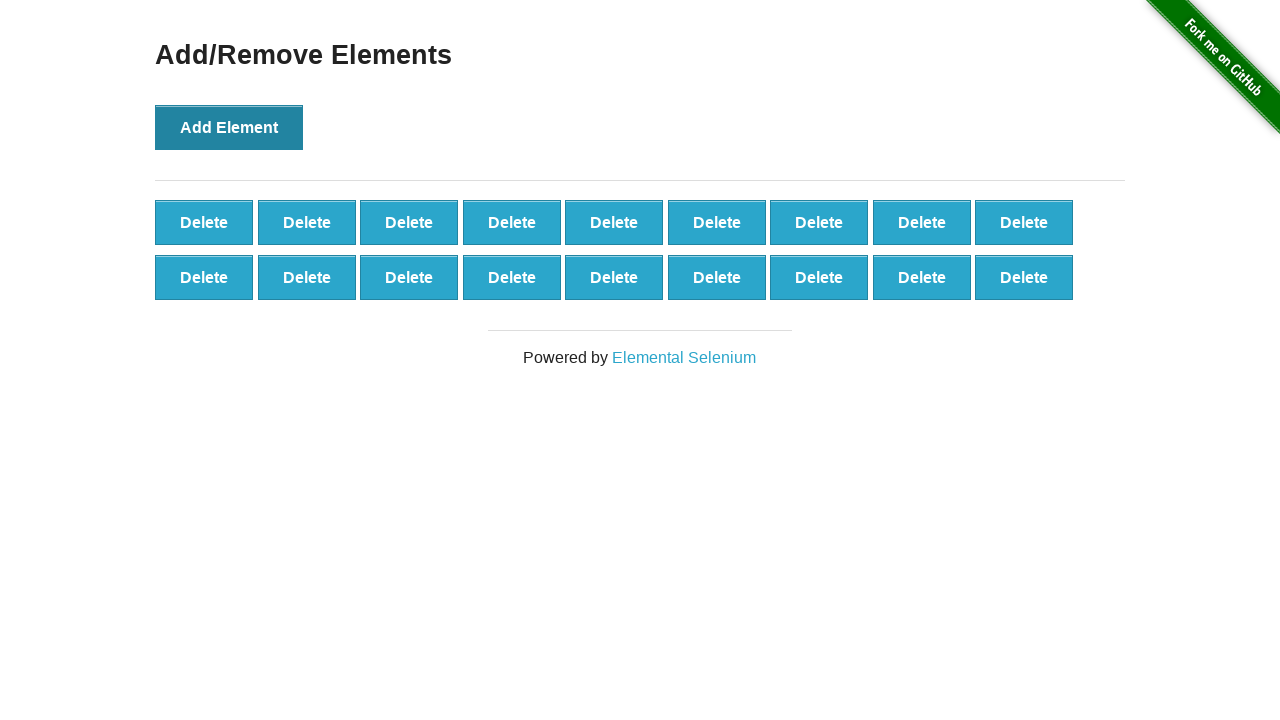

Clicked Add Element button (iteration 19/99) at (229, 127) on button[onclick='addElement()']
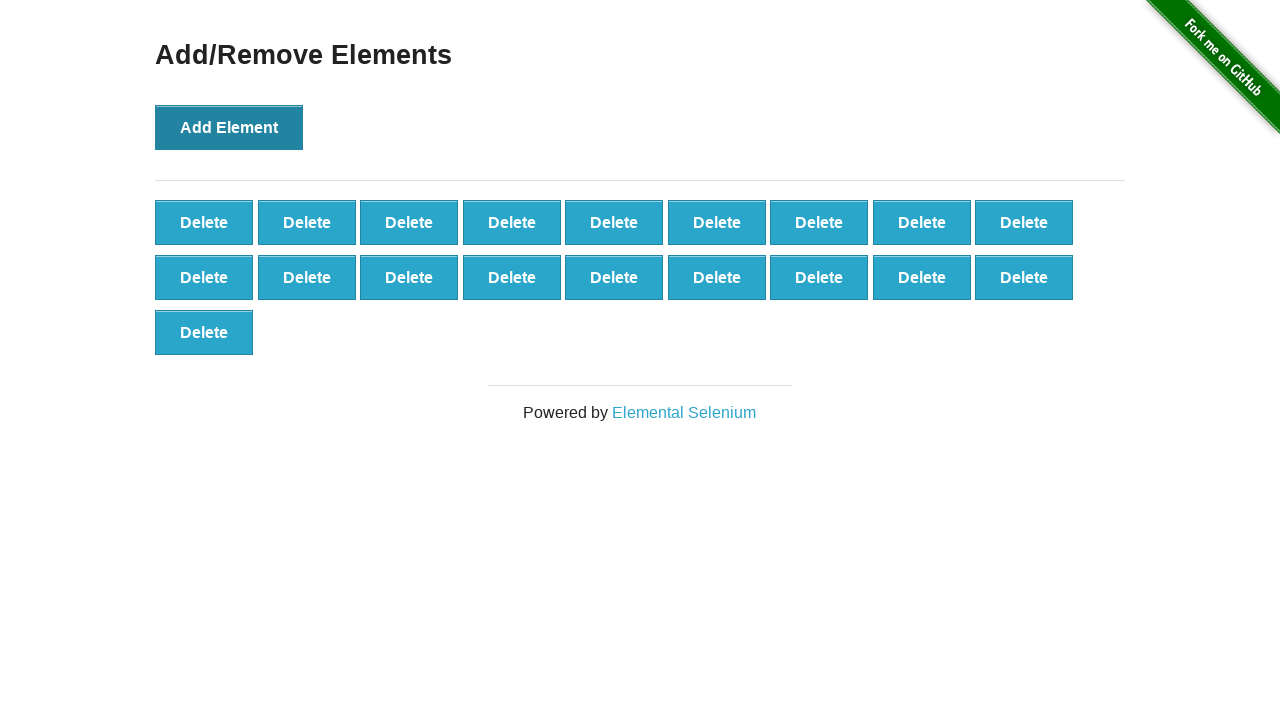

Clicked Add Element button (iteration 20/99) at (229, 127) on button[onclick='addElement()']
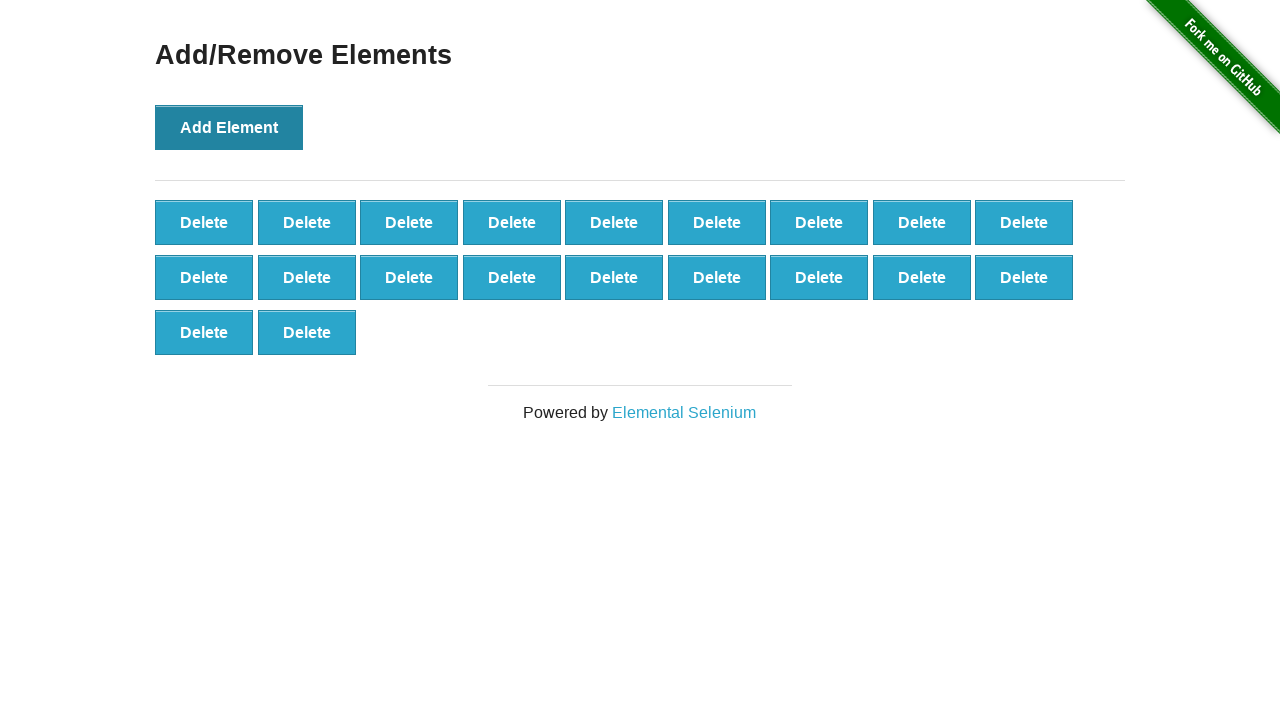

Clicked Add Element button (iteration 21/99) at (229, 127) on button[onclick='addElement()']
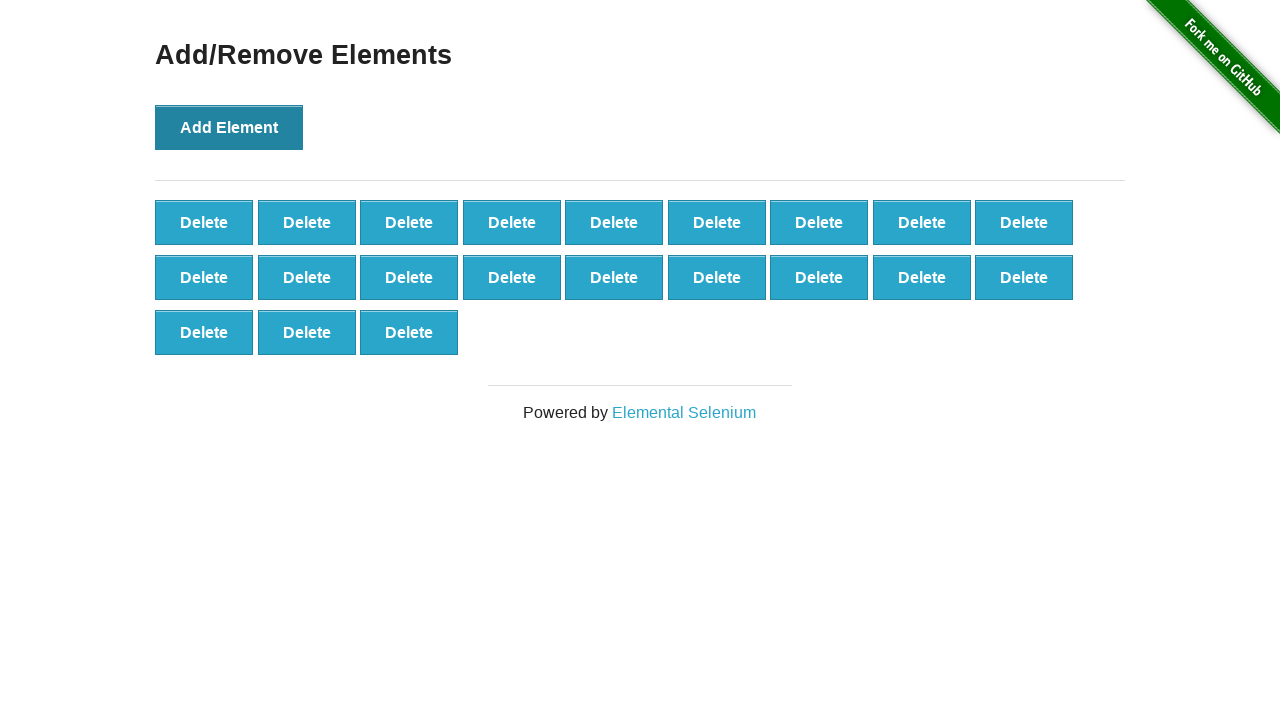

Clicked Add Element button (iteration 22/99) at (229, 127) on button[onclick='addElement()']
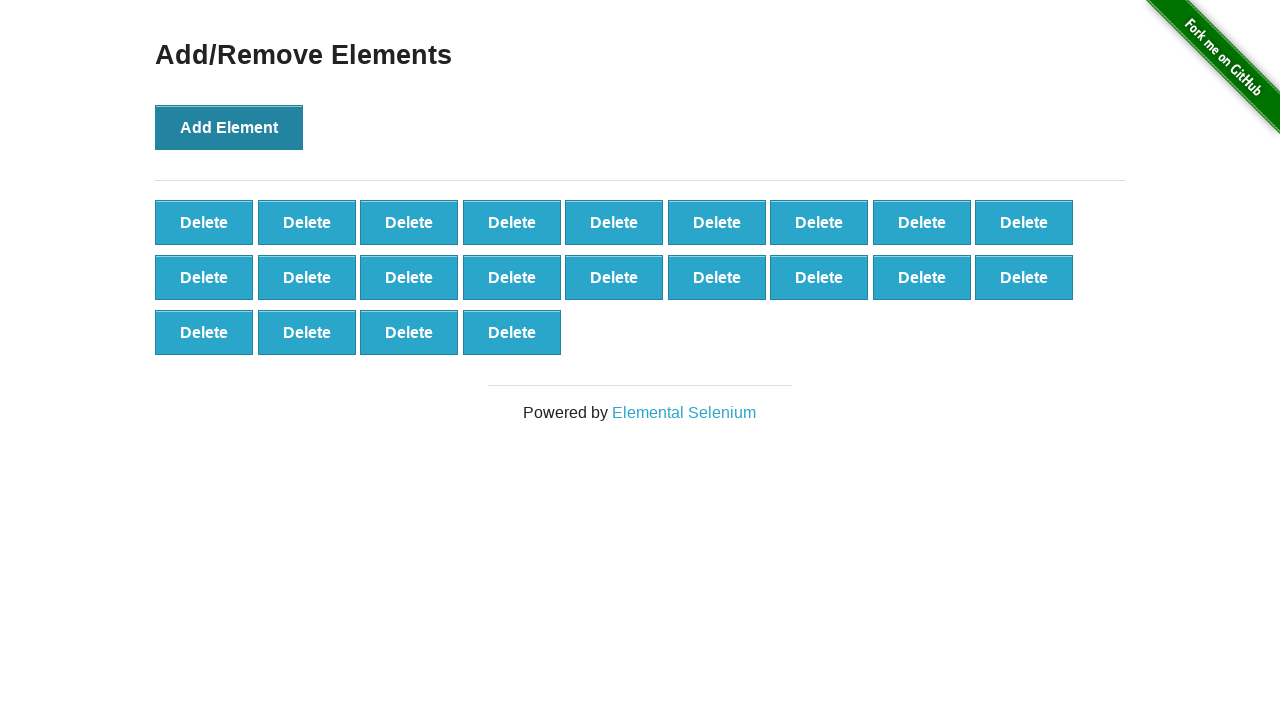

Clicked Add Element button (iteration 23/99) at (229, 127) on button[onclick='addElement()']
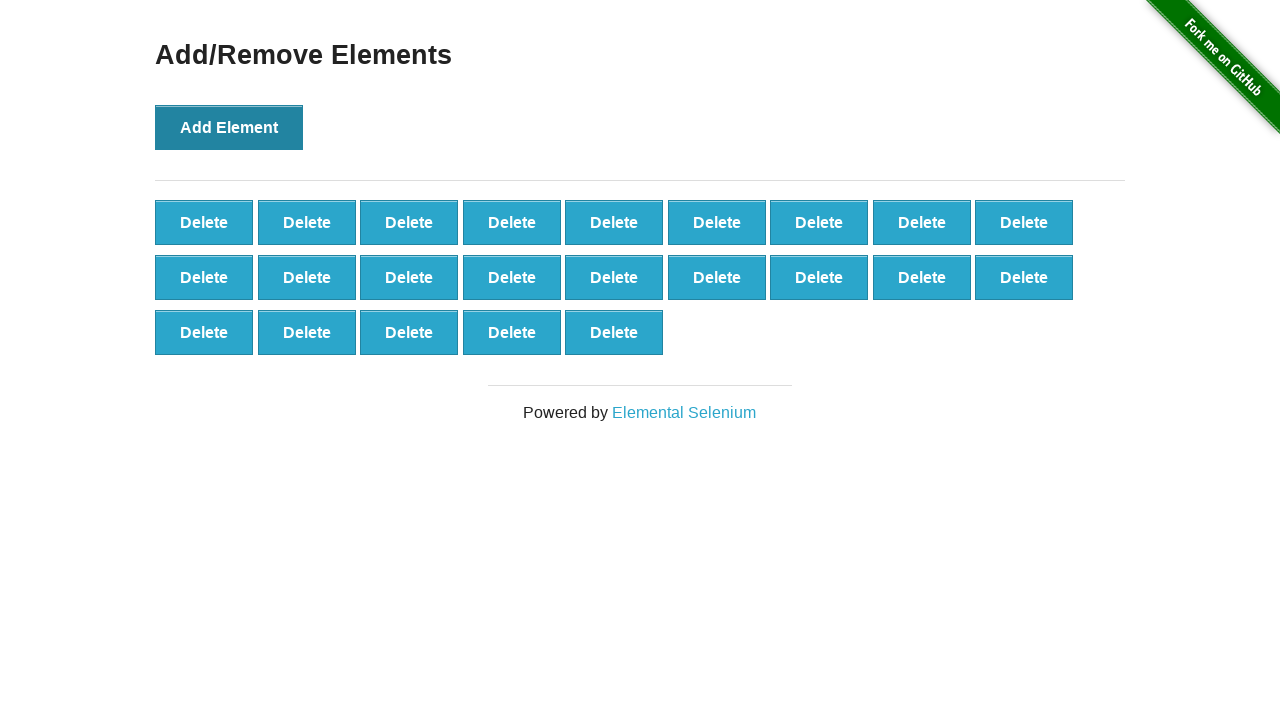

Clicked Add Element button (iteration 24/99) at (229, 127) on button[onclick='addElement()']
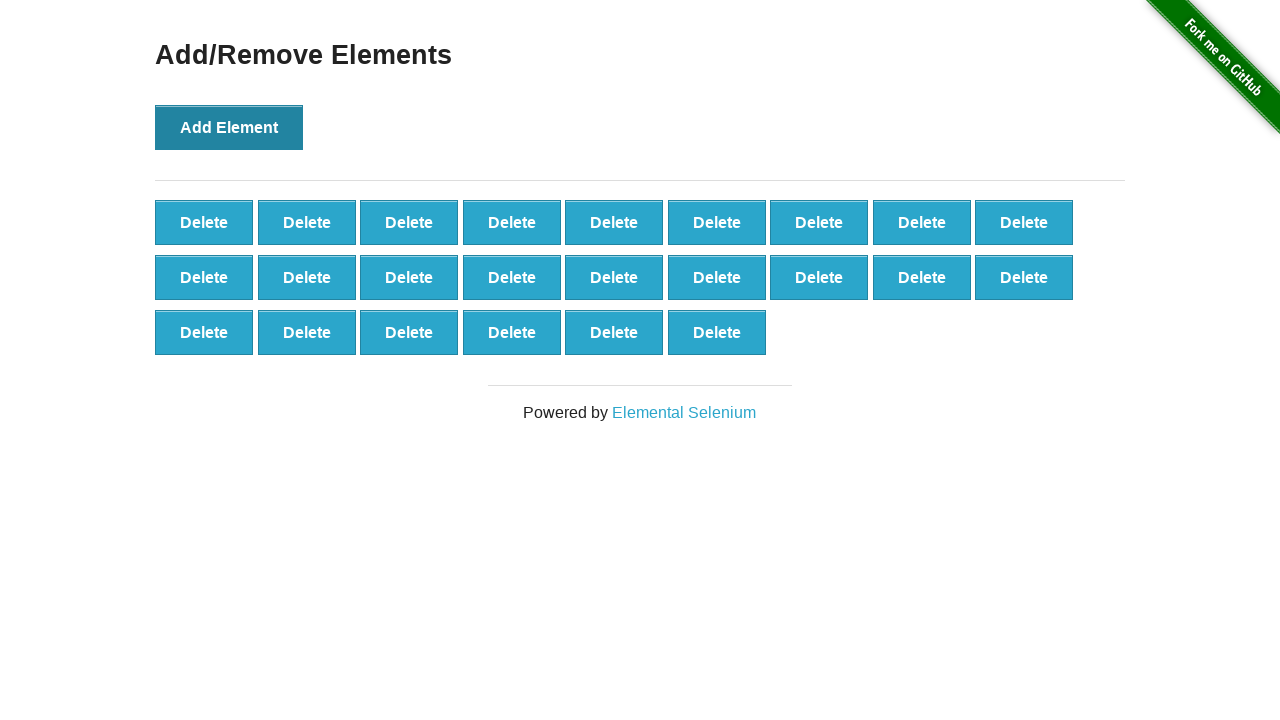

Clicked Add Element button (iteration 25/99) at (229, 127) on button[onclick='addElement()']
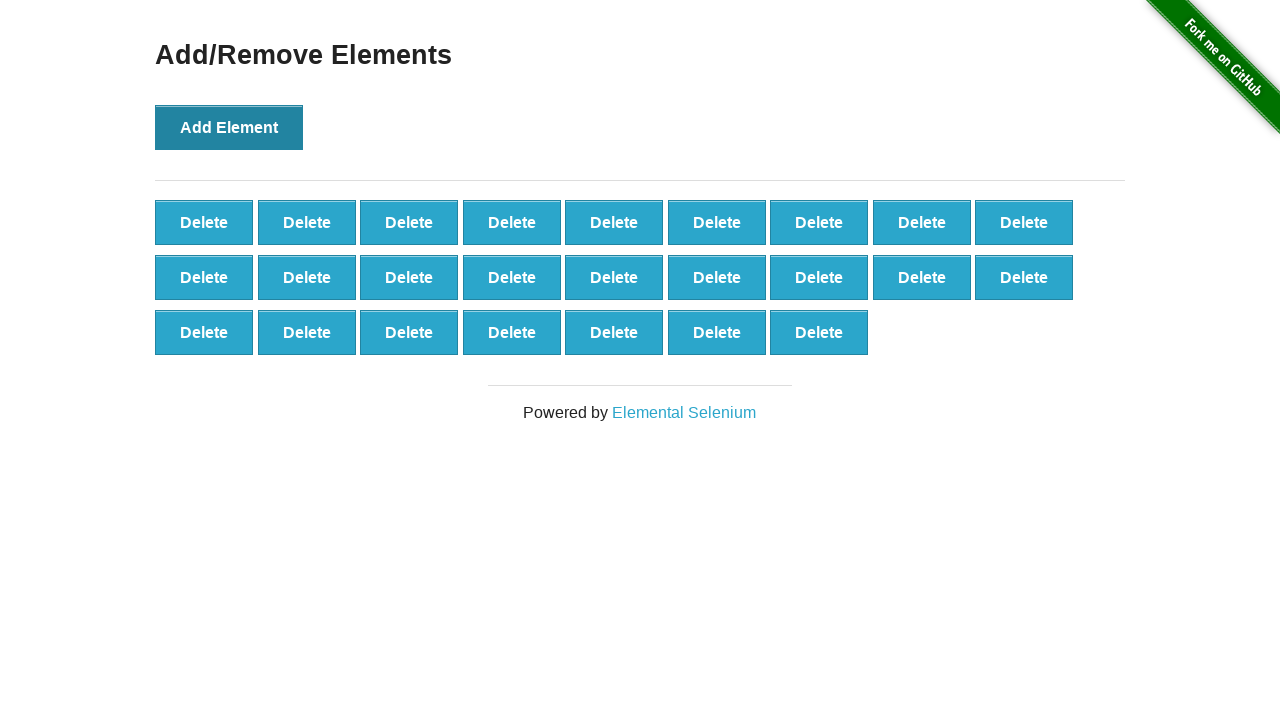

Clicked Add Element button (iteration 26/99) at (229, 127) on button[onclick='addElement()']
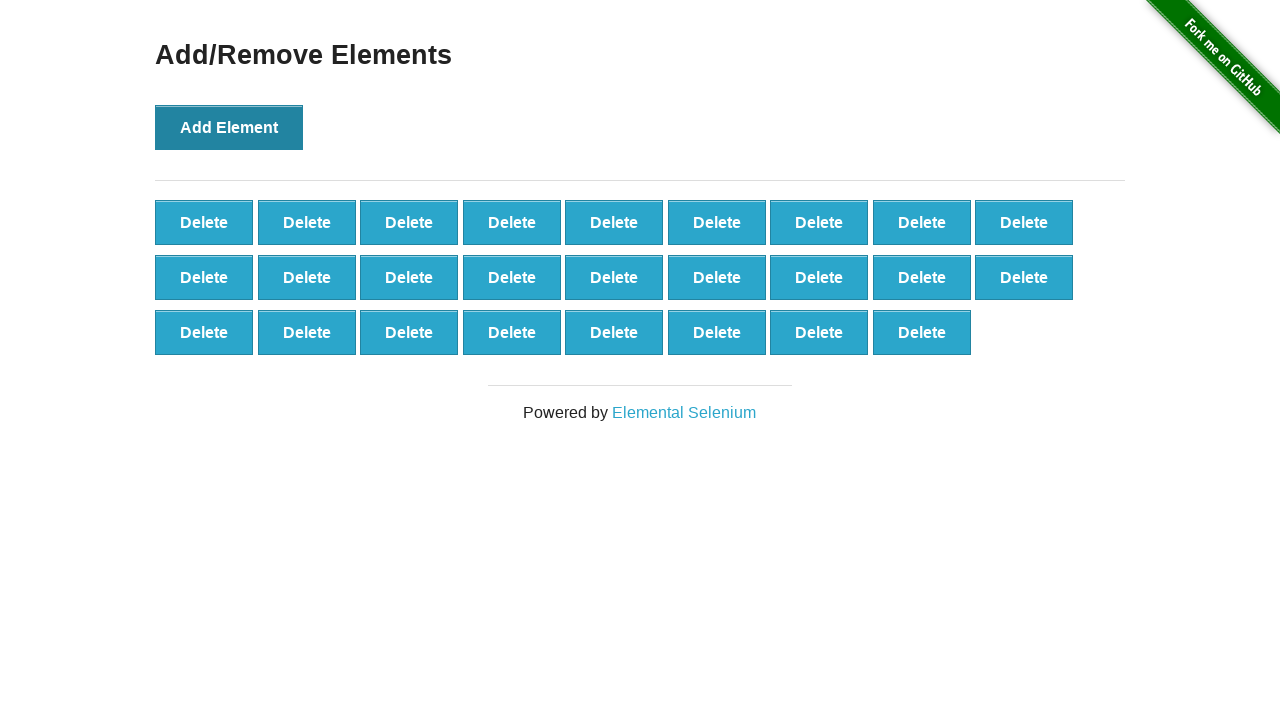

Clicked Add Element button (iteration 27/99) at (229, 127) on button[onclick='addElement()']
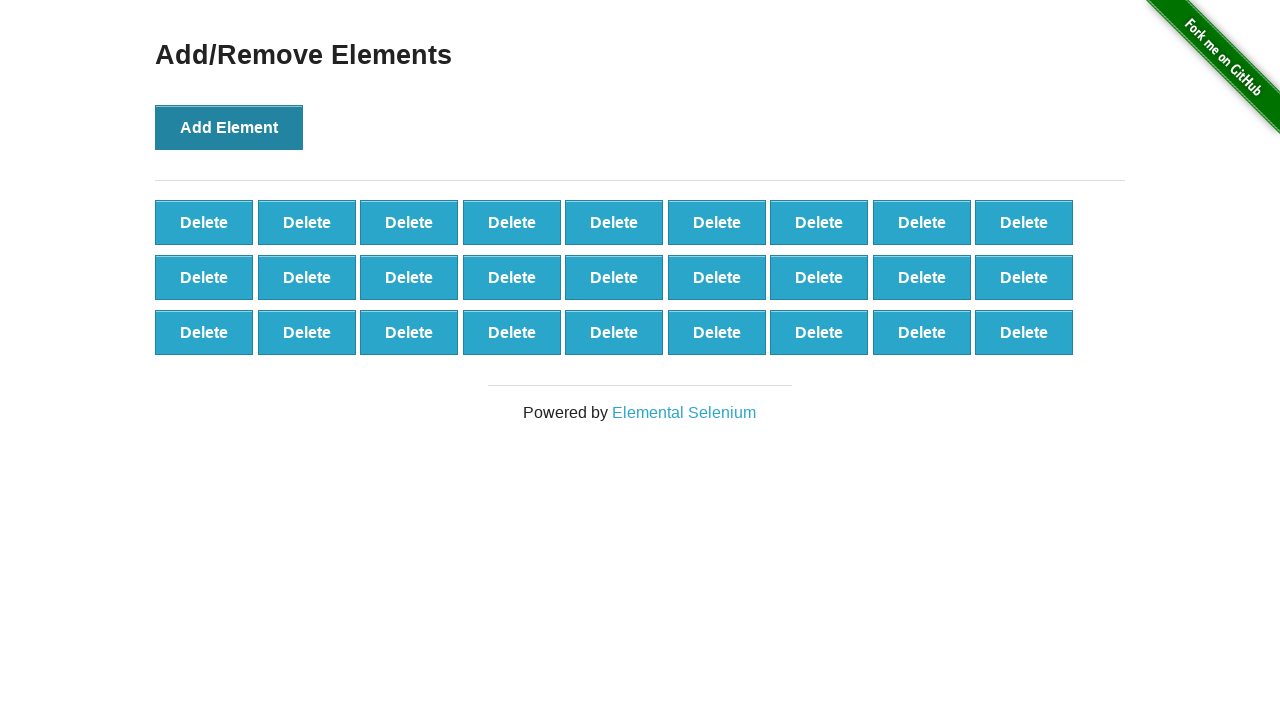

Clicked Add Element button (iteration 28/99) at (229, 127) on button[onclick='addElement()']
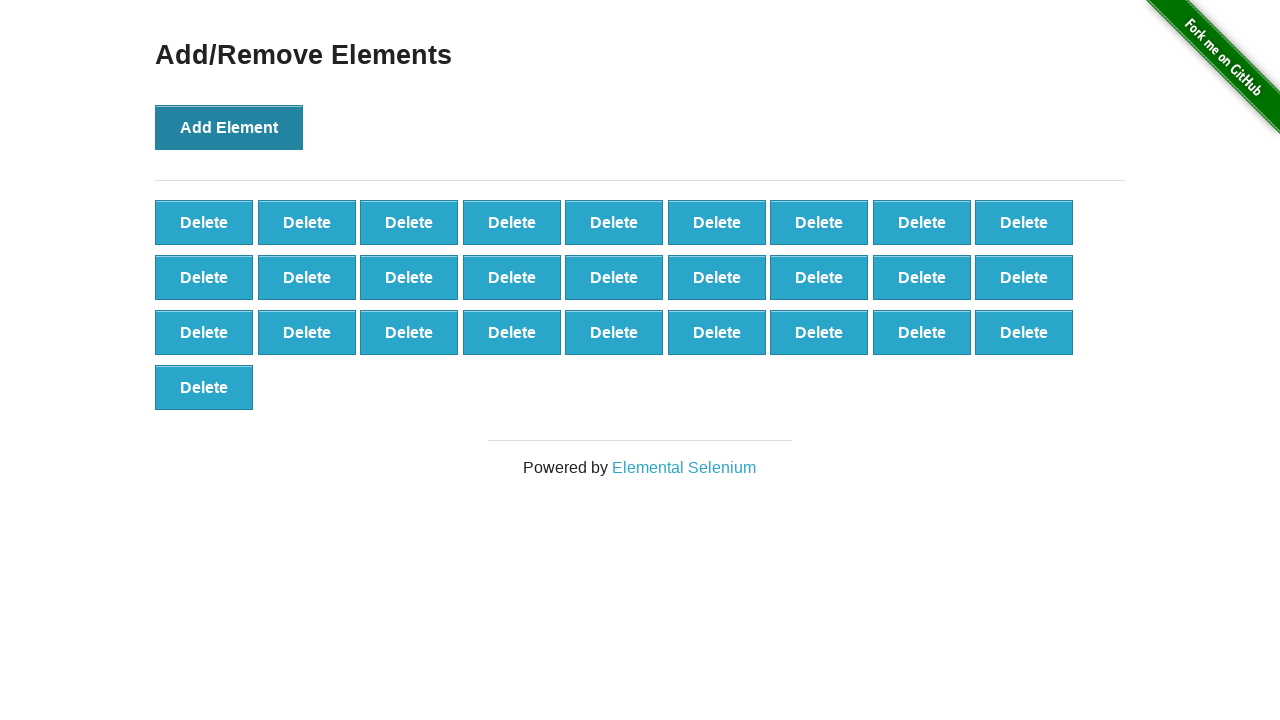

Clicked Add Element button (iteration 29/99) at (229, 127) on button[onclick='addElement()']
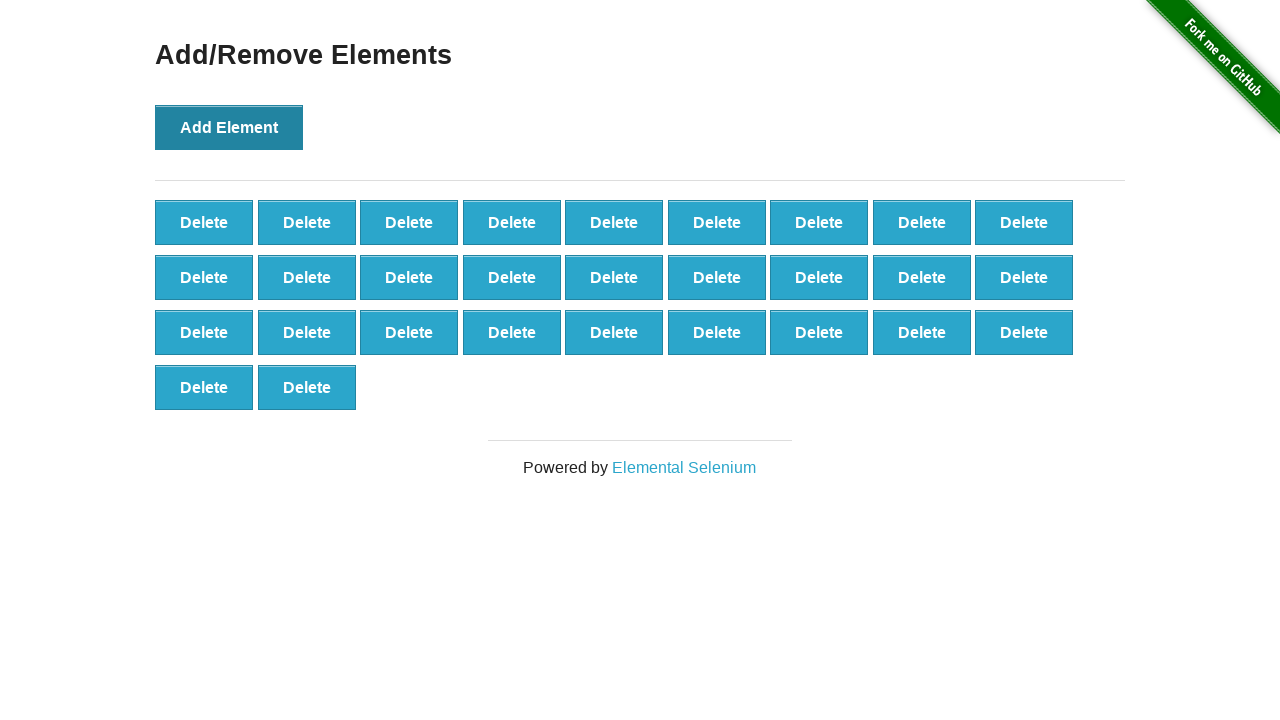

Clicked Add Element button (iteration 30/99) at (229, 127) on button[onclick='addElement()']
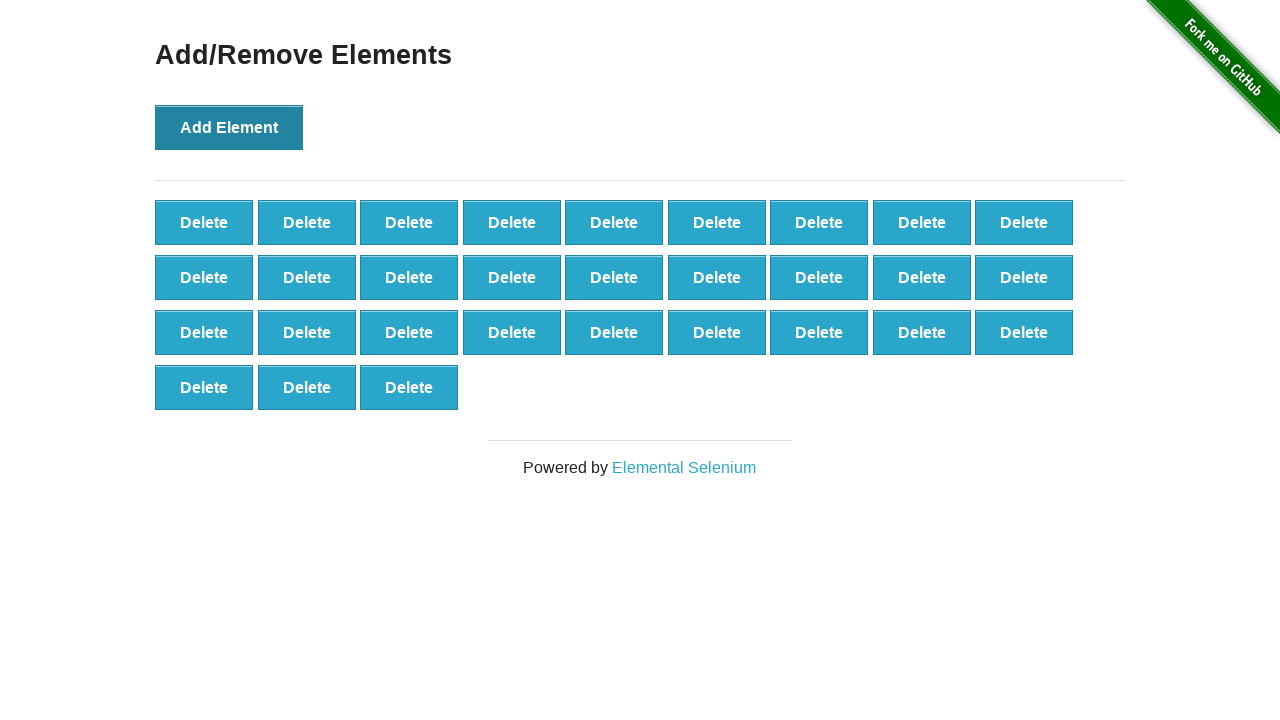

Clicked Add Element button (iteration 31/99) at (229, 127) on button[onclick='addElement()']
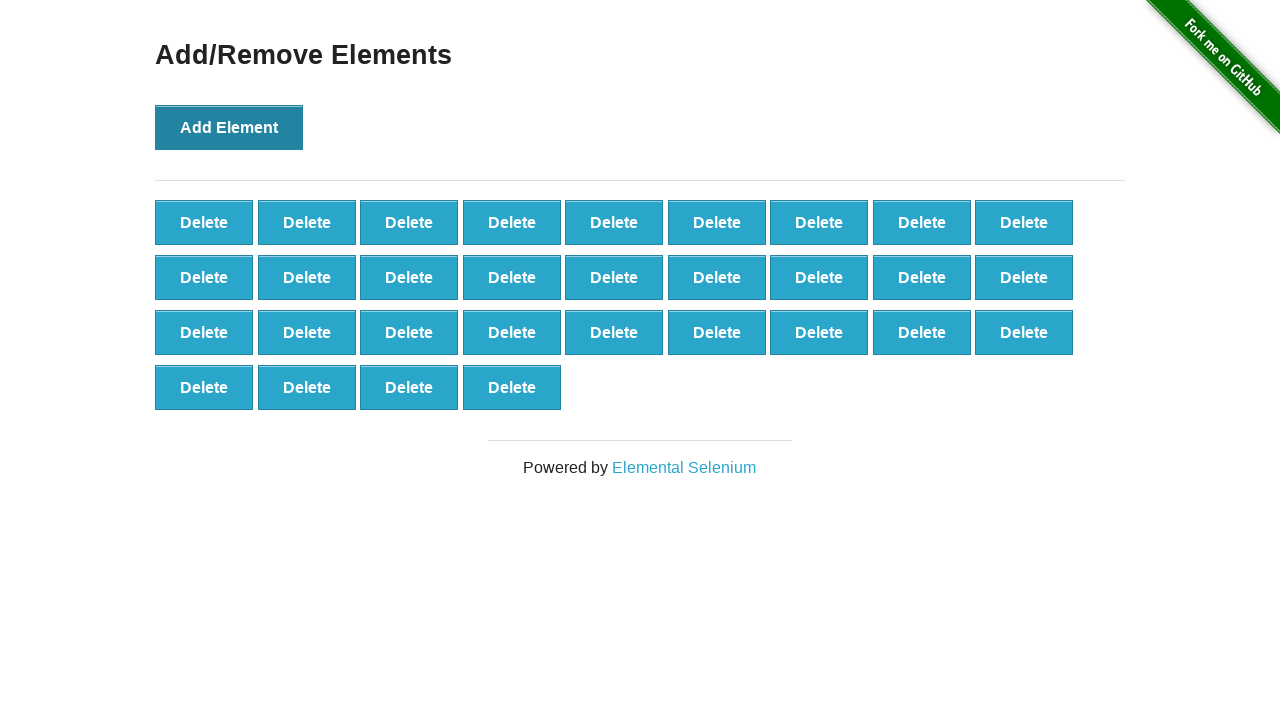

Clicked Add Element button (iteration 32/99) at (229, 127) on button[onclick='addElement()']
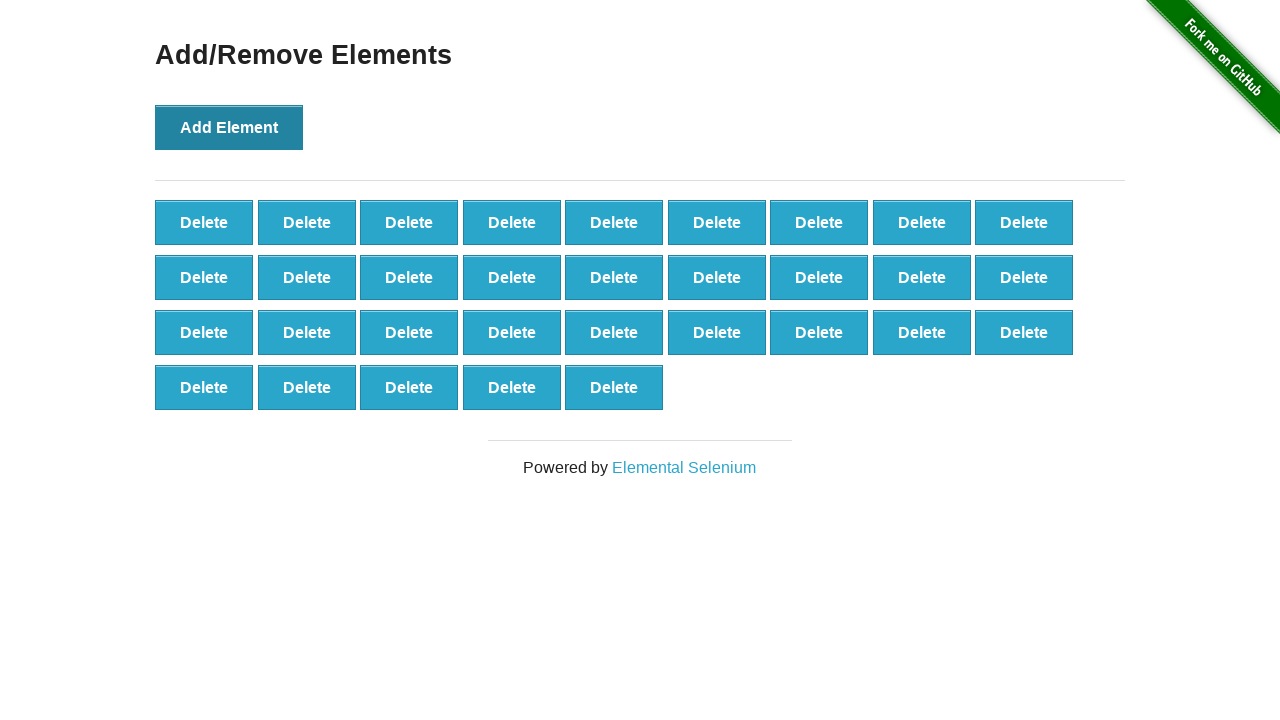

Clicked Add Element button (iteration 33/99) at (229, 127) on button[onclick='addElement()']
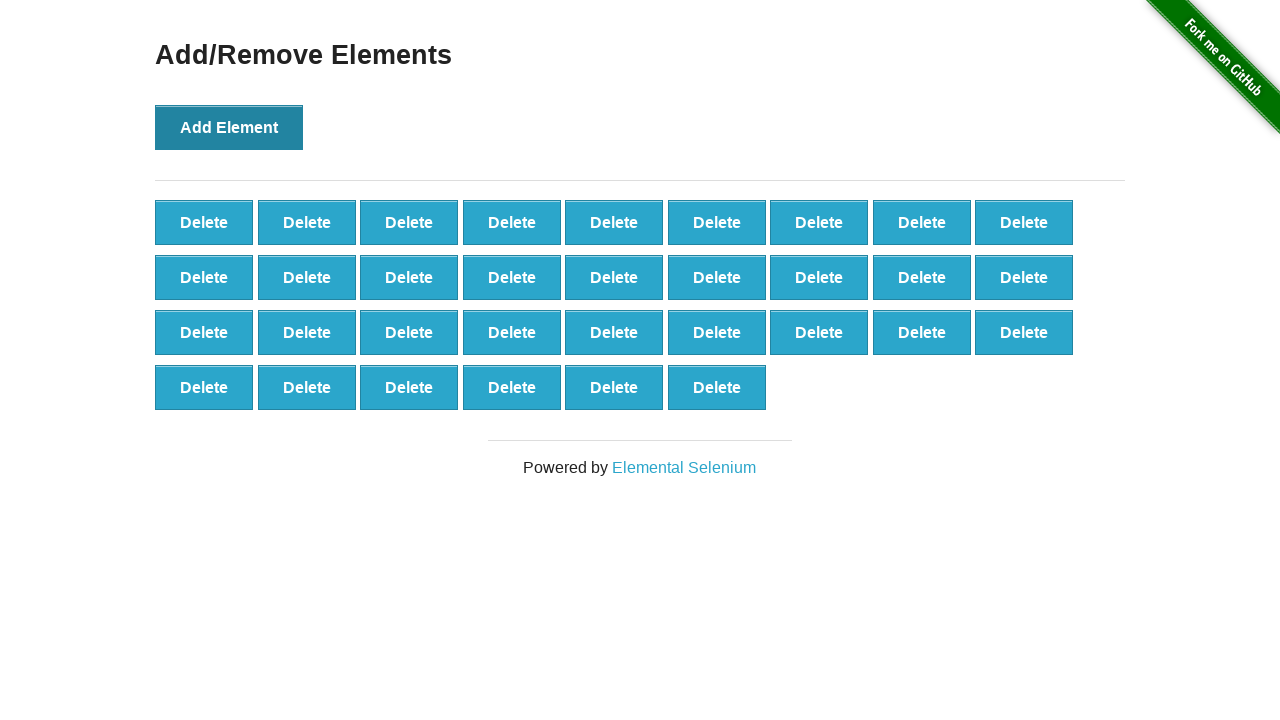

Clicked Add Element button (iteration 34/99) at (229, 127) on button[onclick='addElement()']
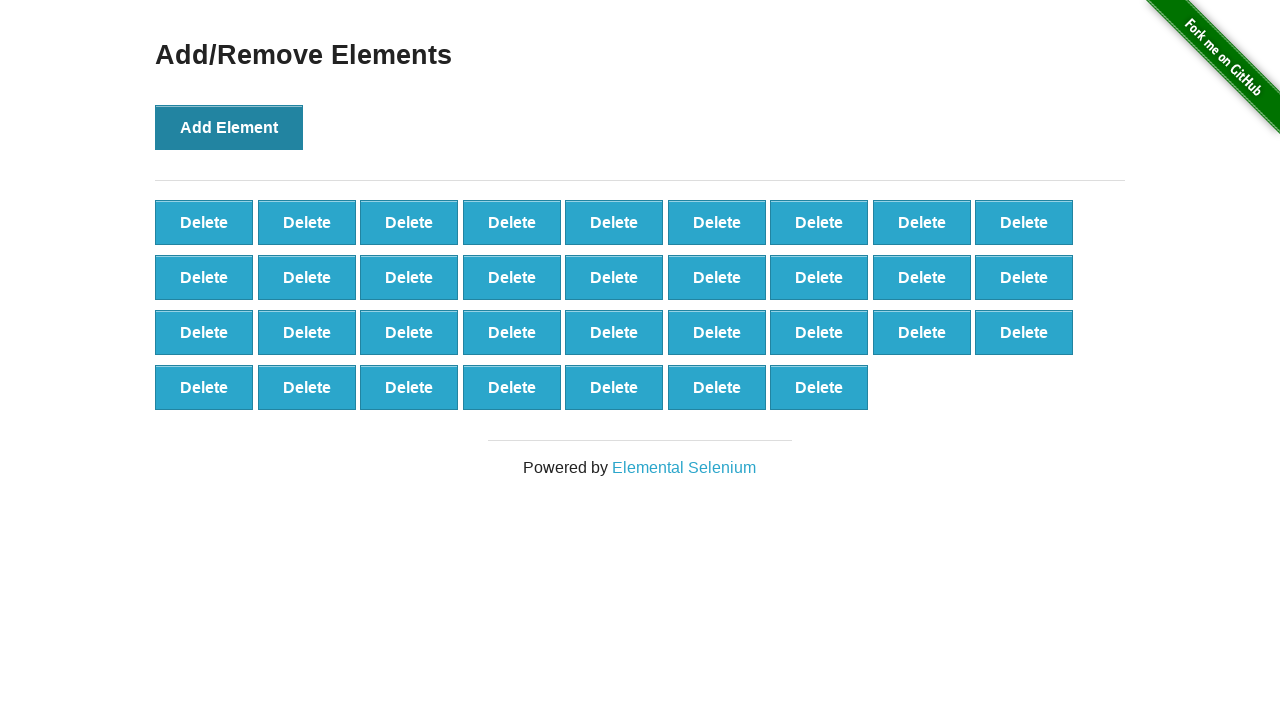

Clicked Add Element button (iteration 35/99) at (229, 127) on button[onclick='addElement()']
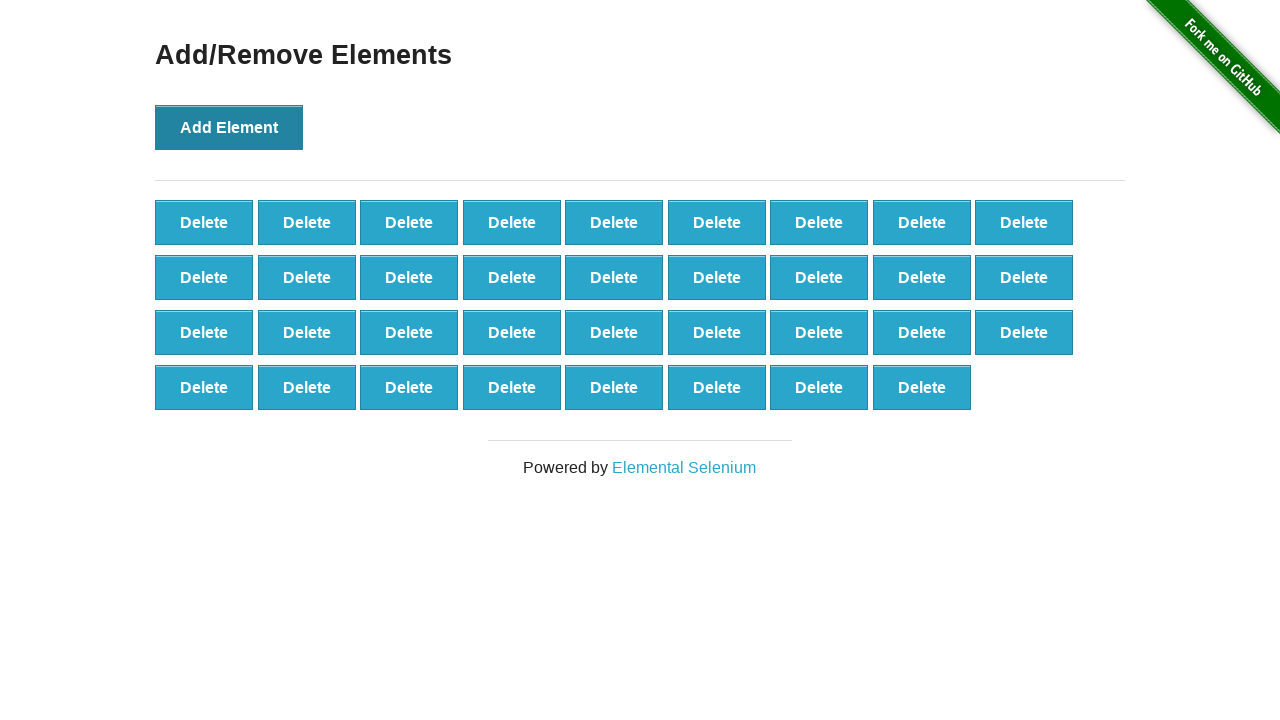

Clicked Add Element button (iteration 36/99) at (229, 127) on button[onclick='addElement()']
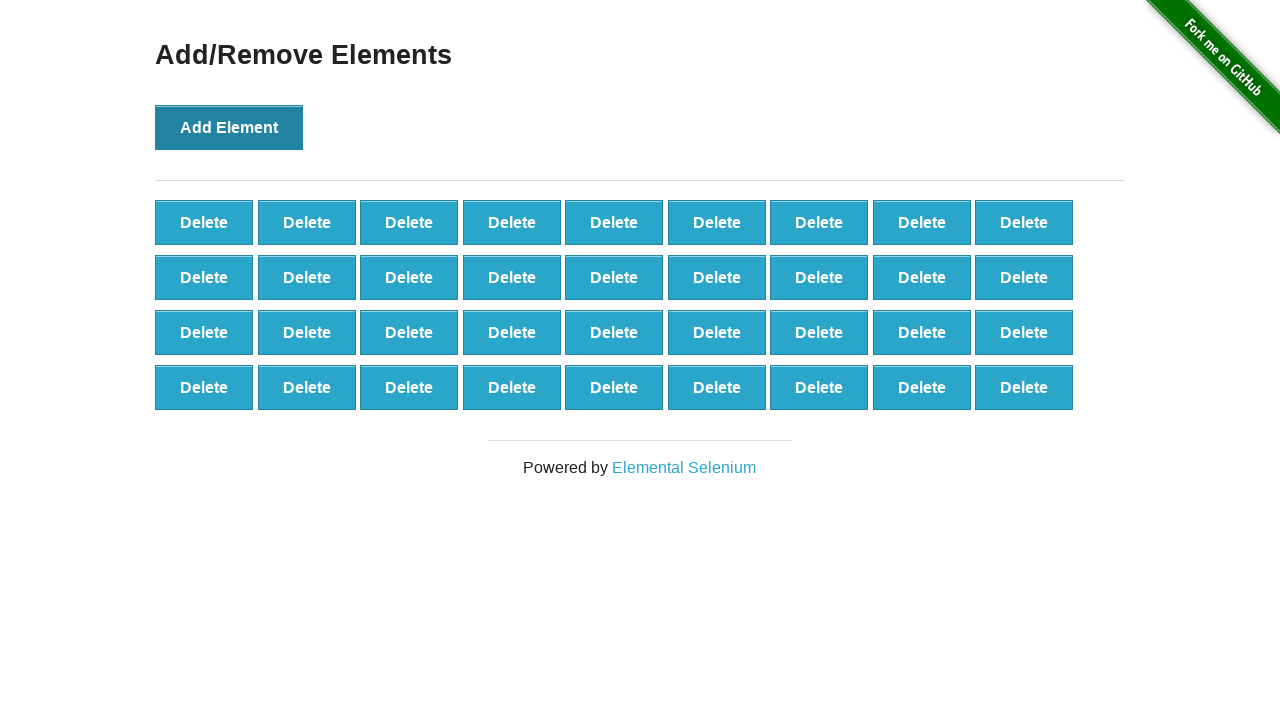

Clicked Add Element button (iteration 37/99) at (229, 127) on button[onclick='addElement()']
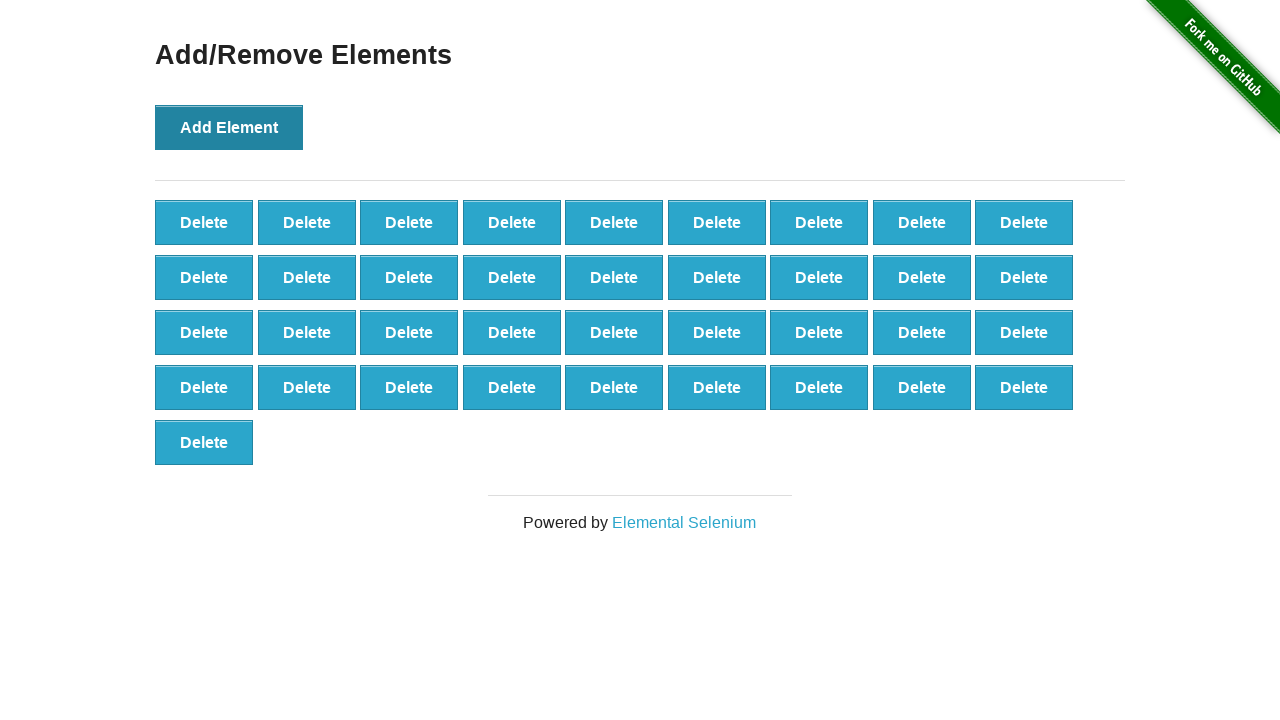

Clicked Add Element button (iteration 38/99) at (229, 127) on button[onclick='addElement()']
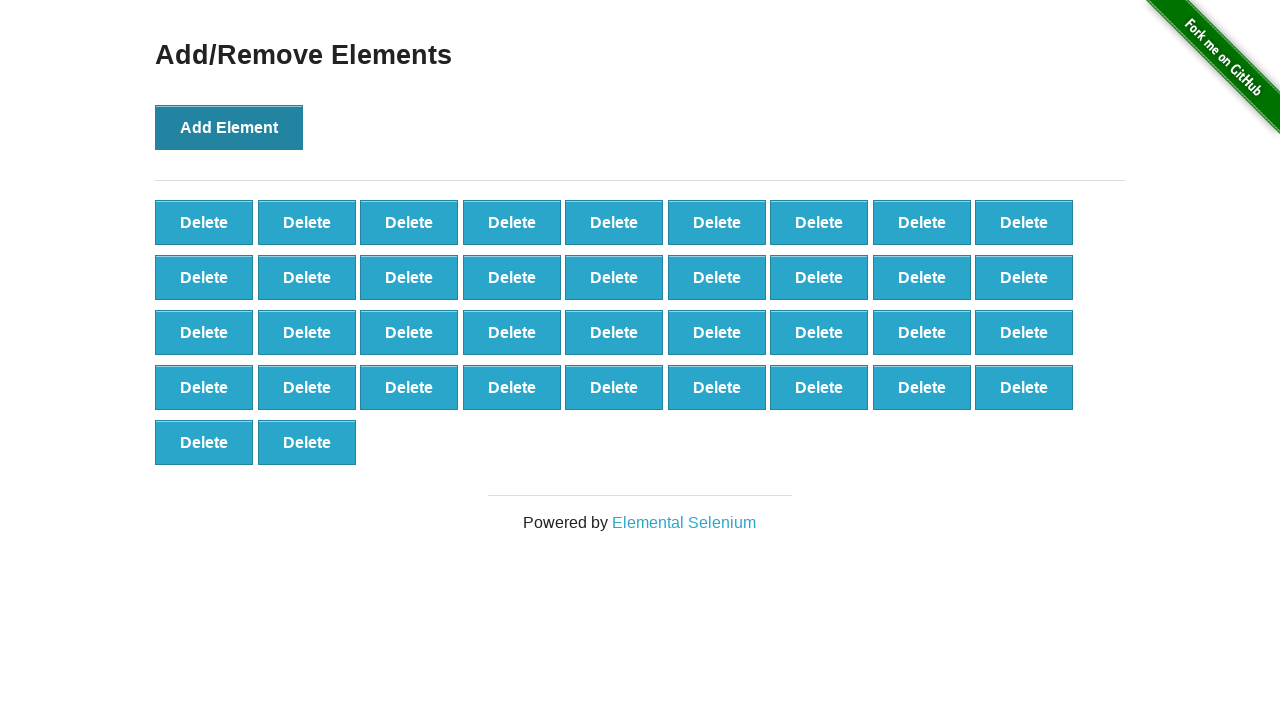

Clicked Add Element button (iteration 39/99) at (229, 127) on button[onclick='addElement()']
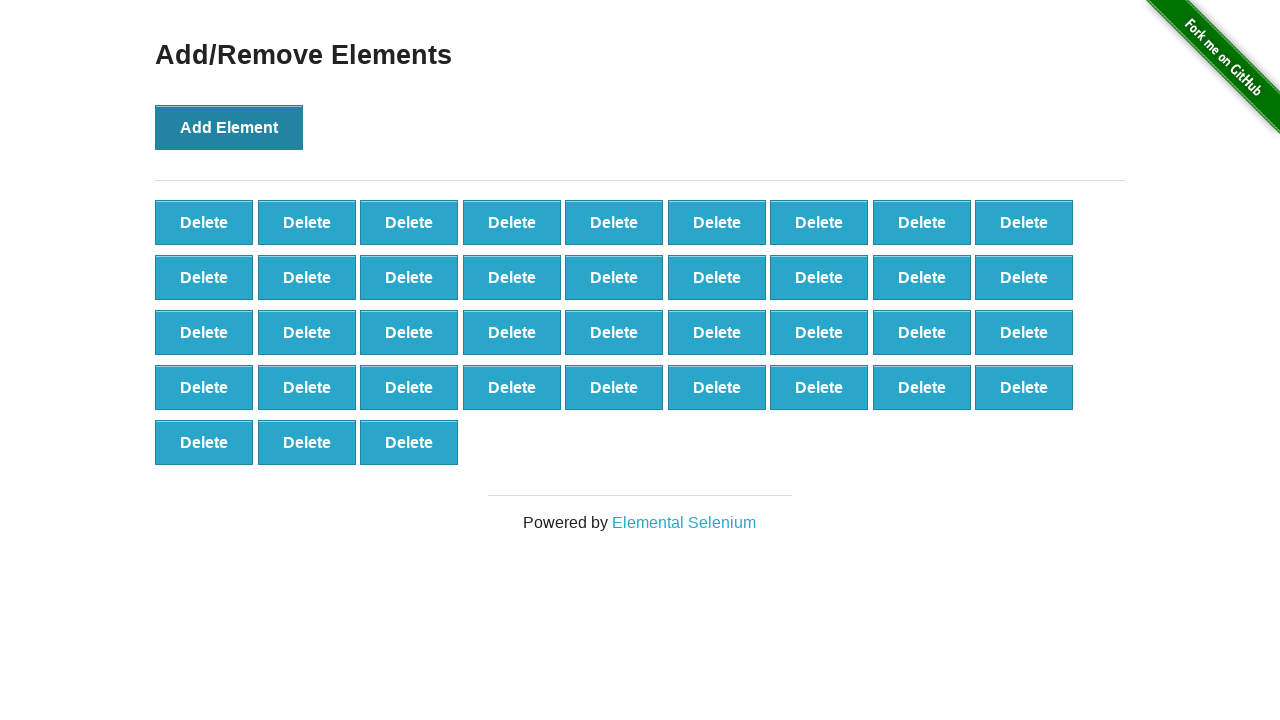

Clicked Add Element button (iteration 40/99) at (229, 127) on button[onclick='addElement()']
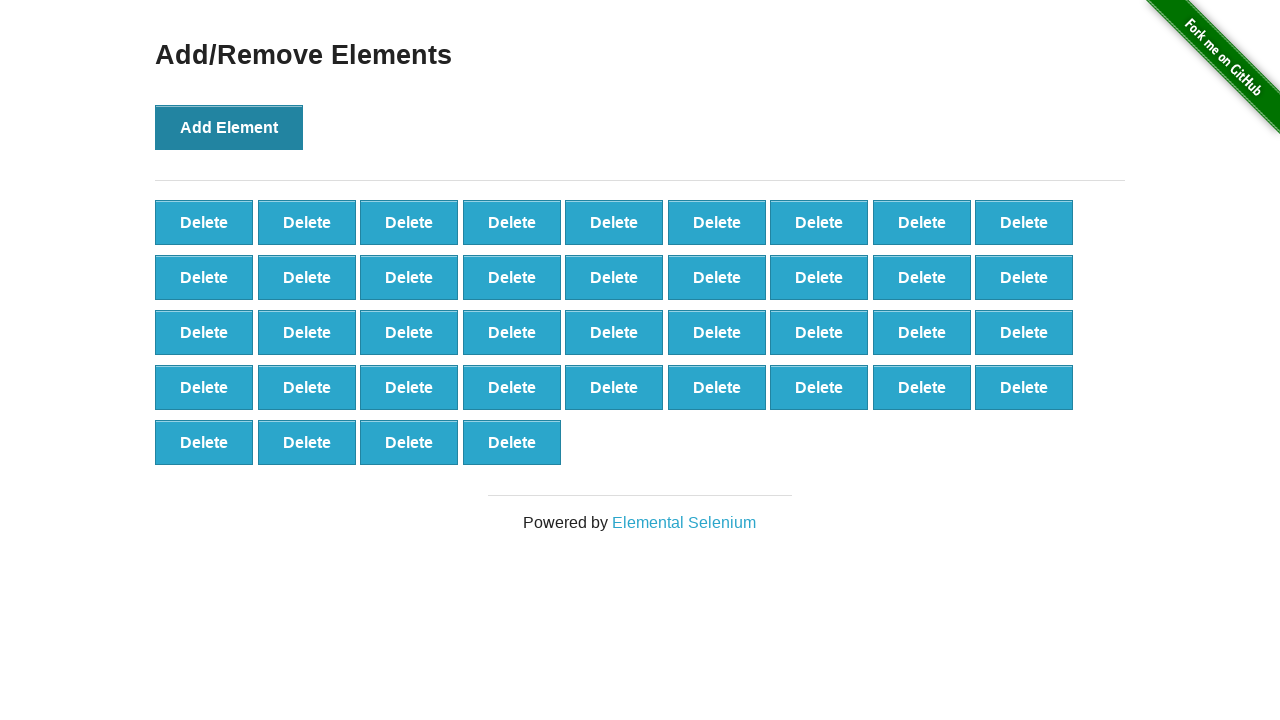

Clicked Add Element button (iteration 41/99) at (229, 127) on button[onclick='addElement()']
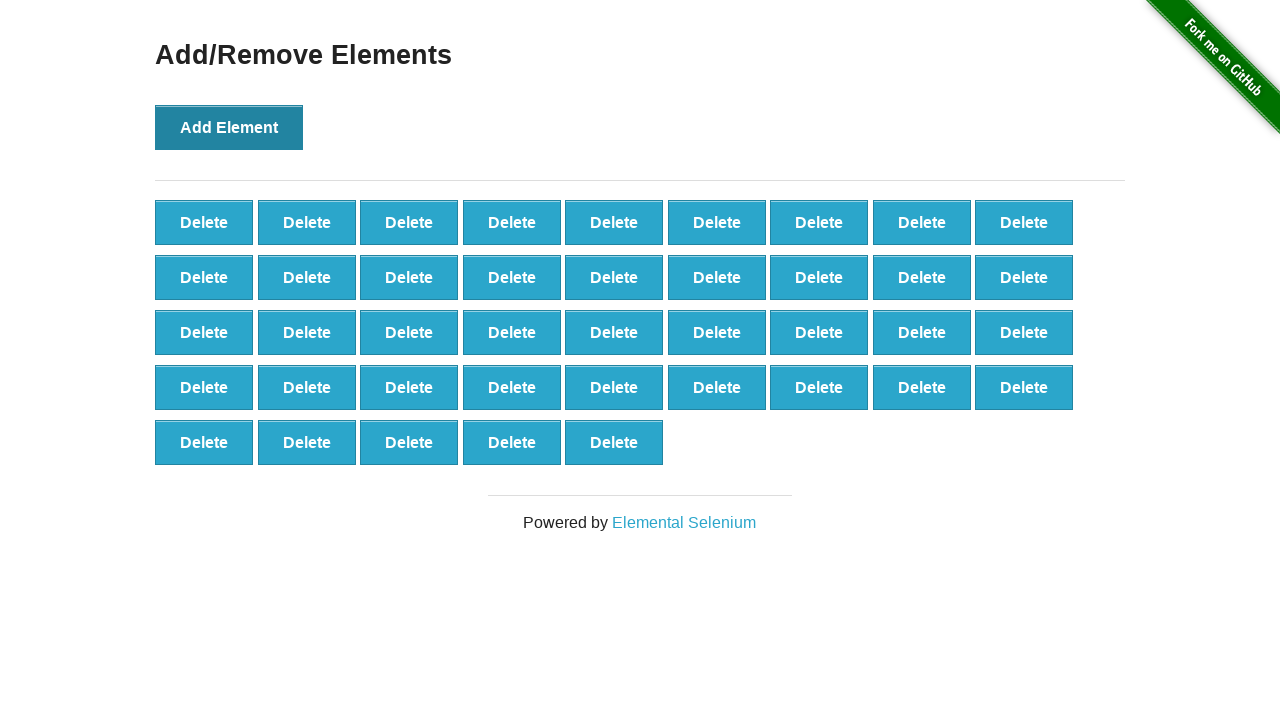

Clicked Add Element button (iteration 42/99) at (229, 127) on button[onclick='addElement()']
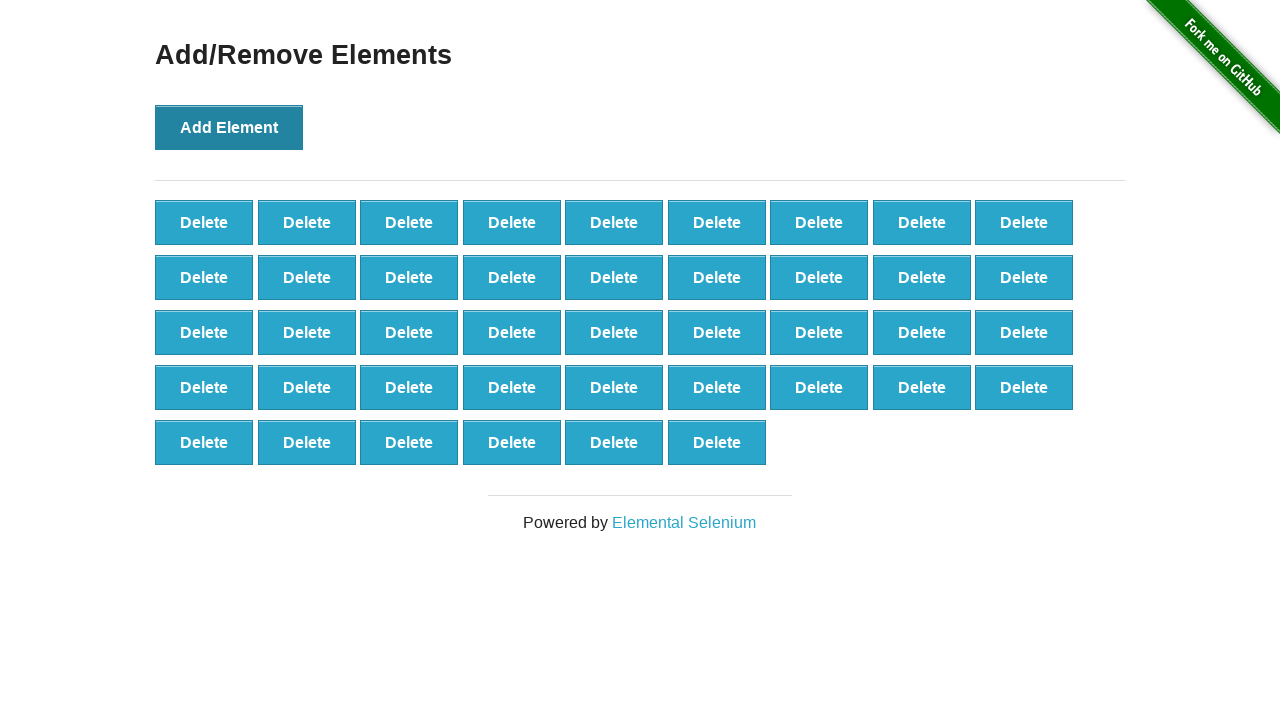

Clicked Add Element button (iteration 43/99) at (229, 127) on button[onclick='addElement()']
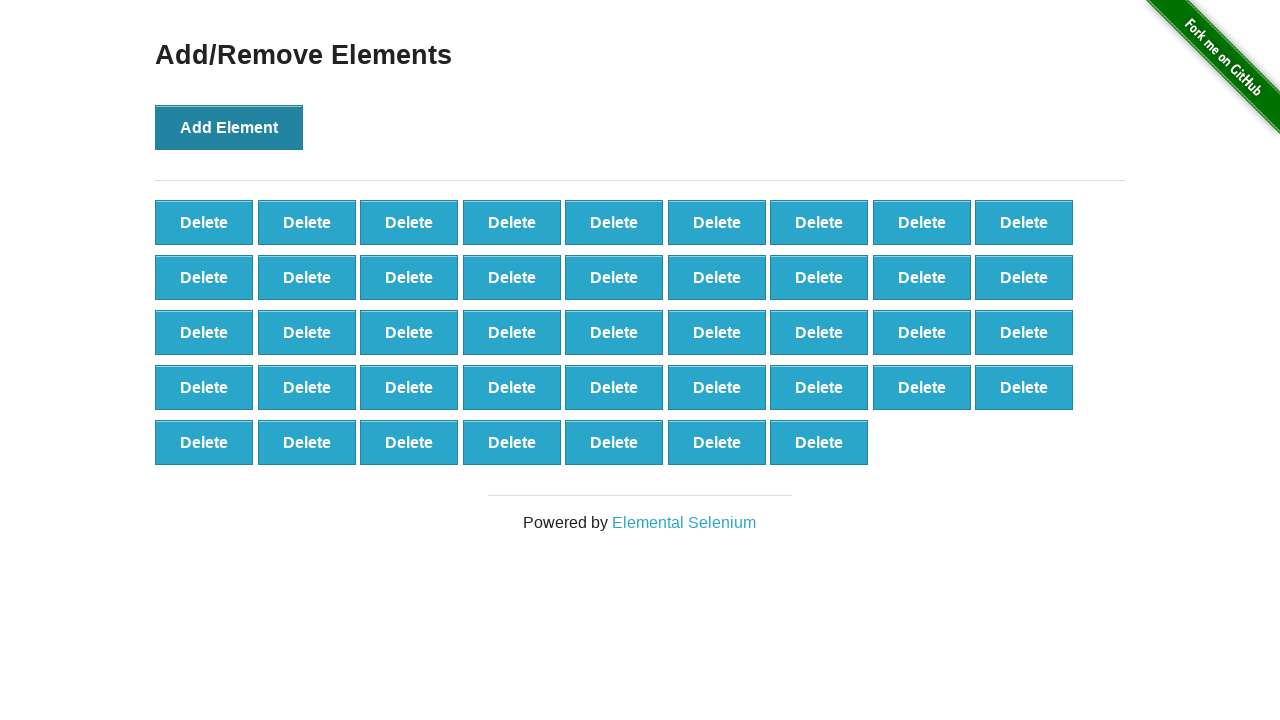

Clicked Add Element button (iteration 44/99) at (229, 127) on button[onclick='addElement()']
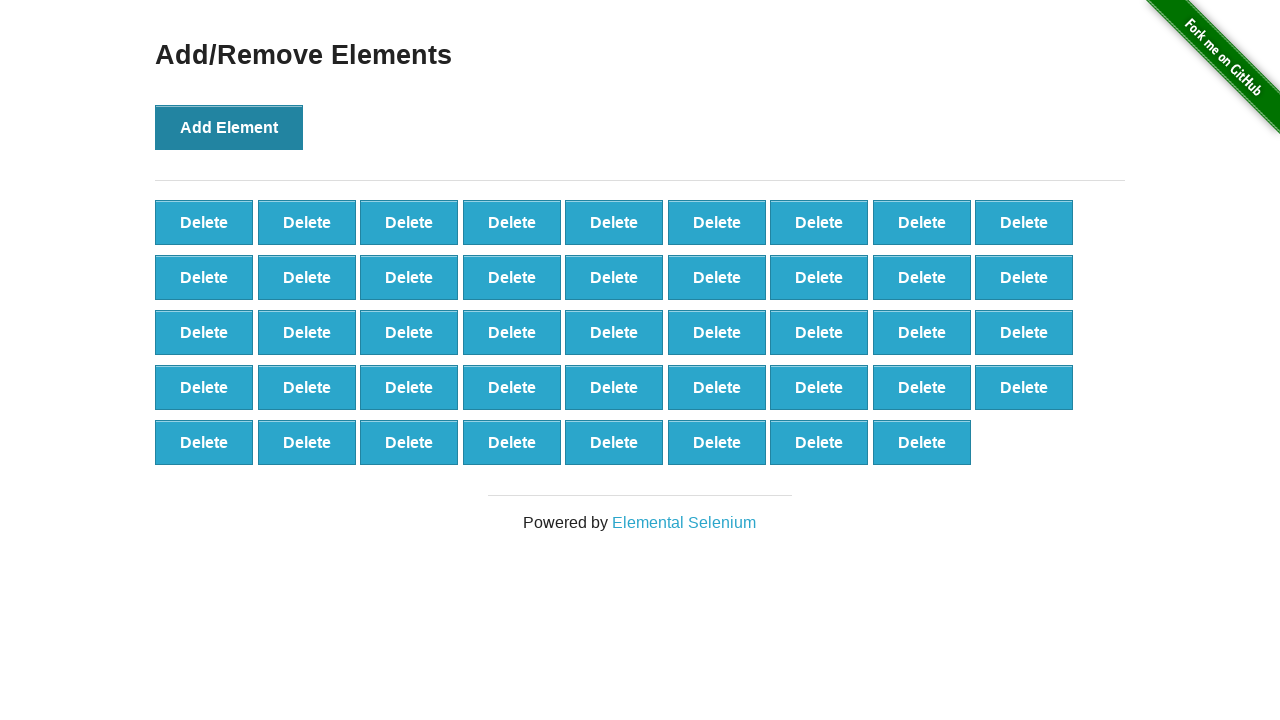

Clicked Add Element button (iteration 45/99) at (229, 127) on button[onclick='addElement()']
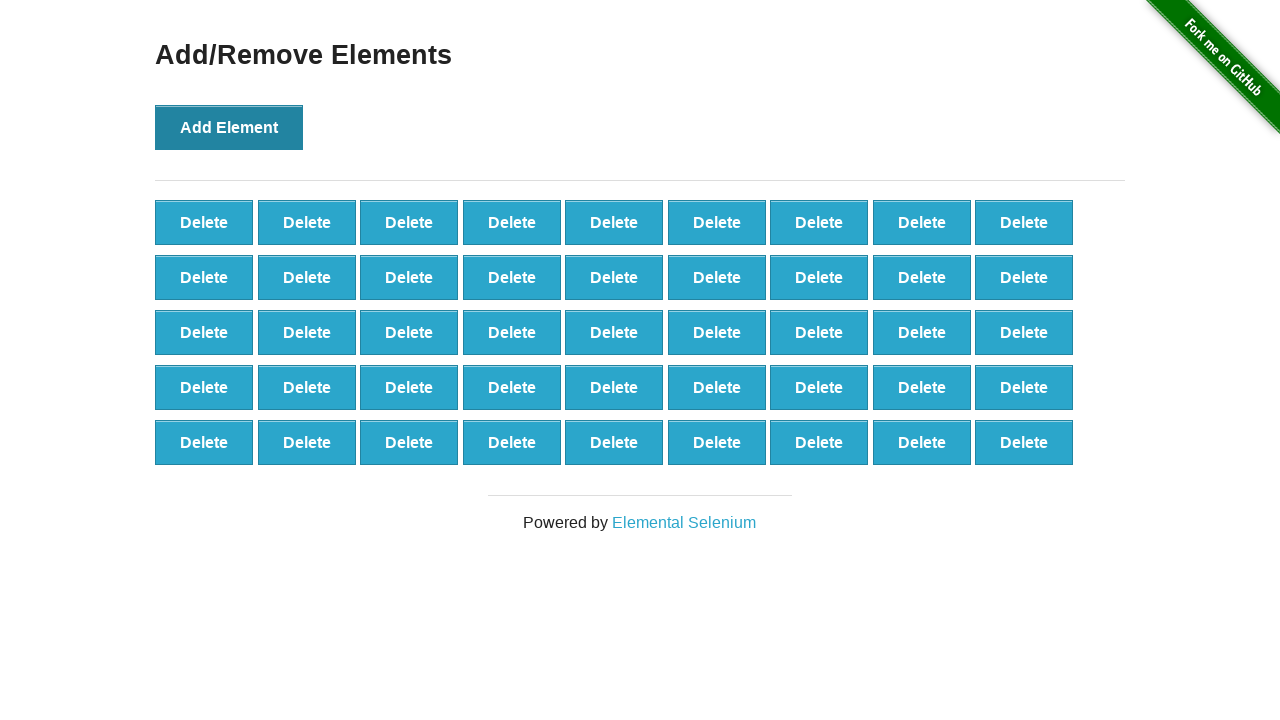

Clicked Add Element button (iteration 46/99) at (229, 127) on button[onclick='addElement()']
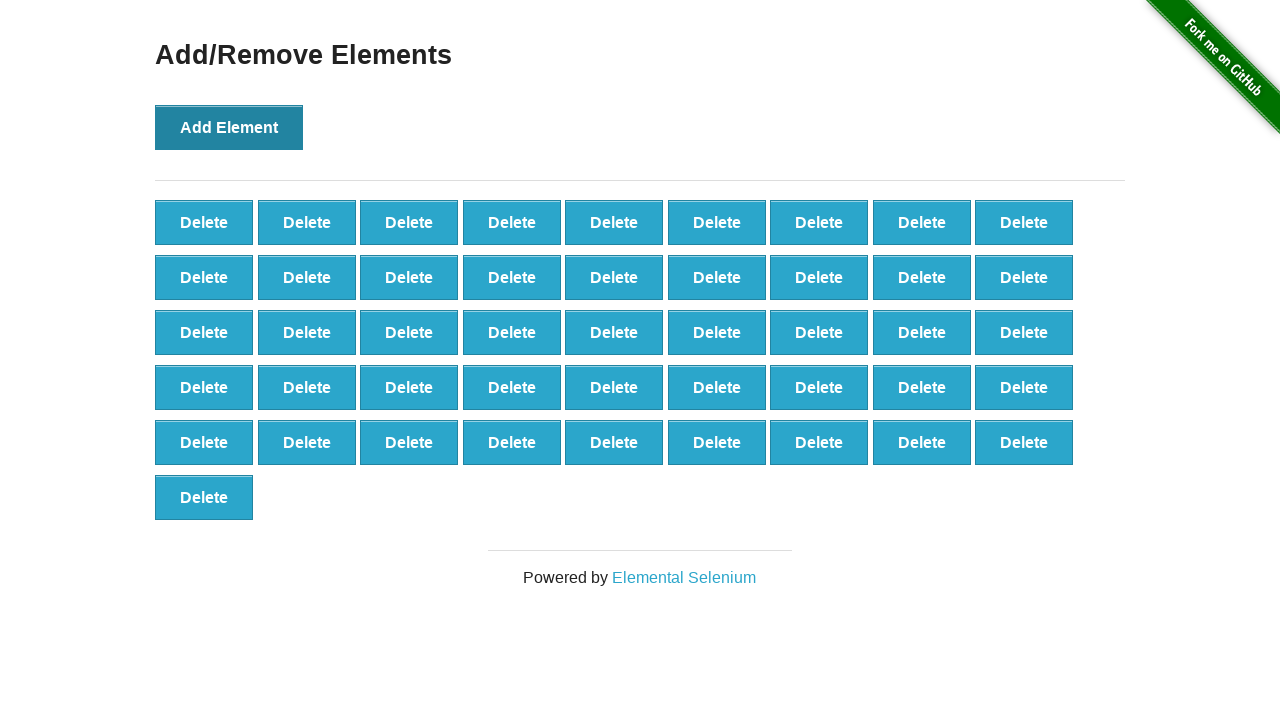

Clicked Add Element button (iteration 47/99) at (229, 127) on button[onclick='addElement()']
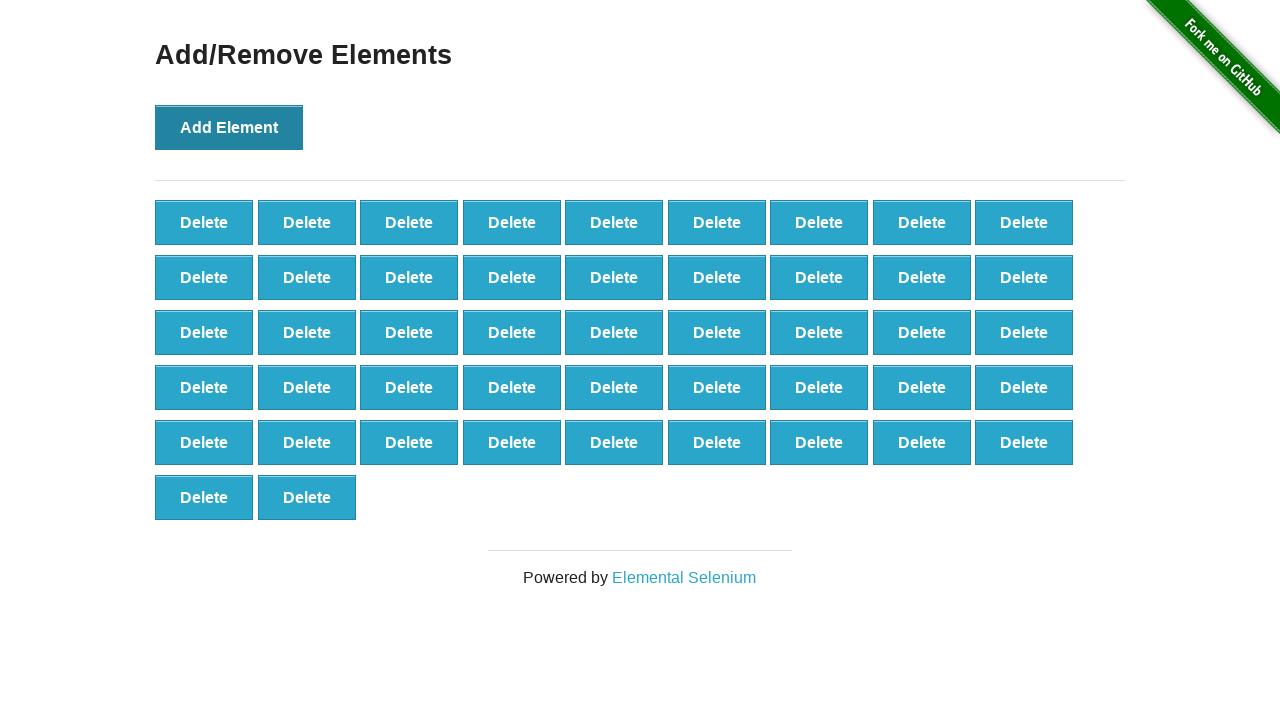

Clicked Add Element button (iteration 48/99) at (229, 127) on button[onclick='addElement()']
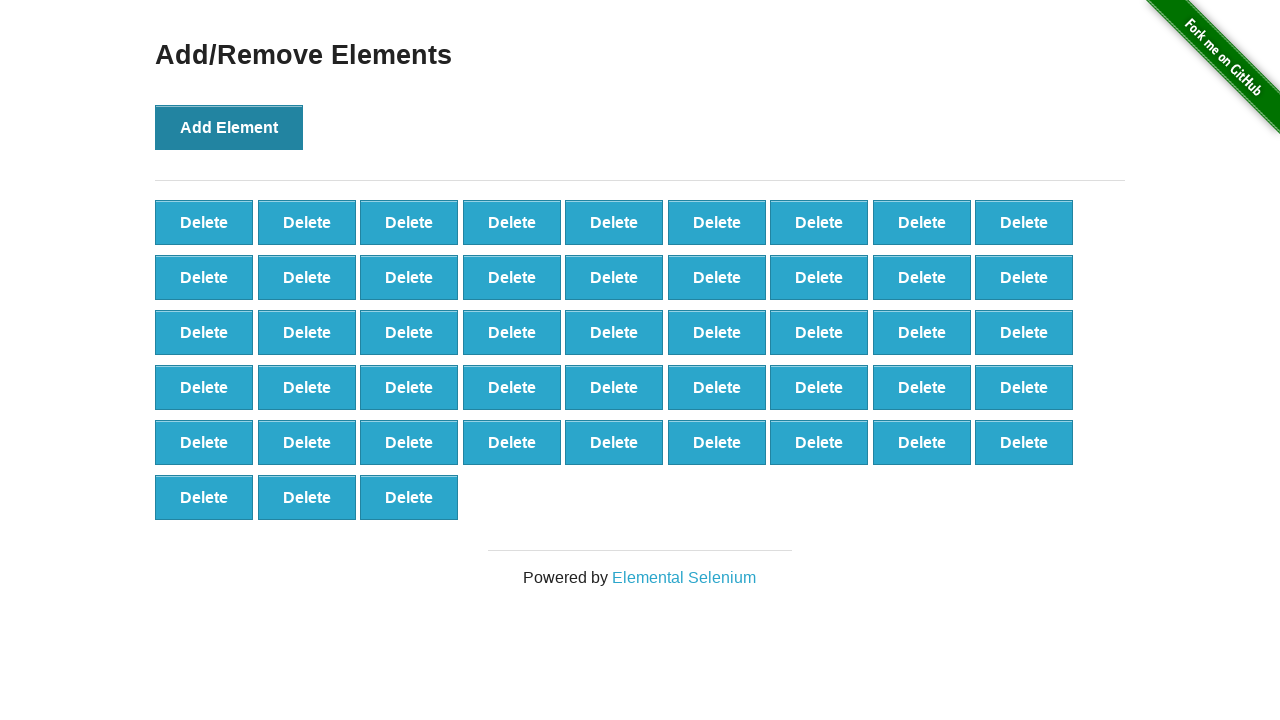

Clicked Add Element button (iteration 49/99) at (229, 127) on button[onclick='addElement()']
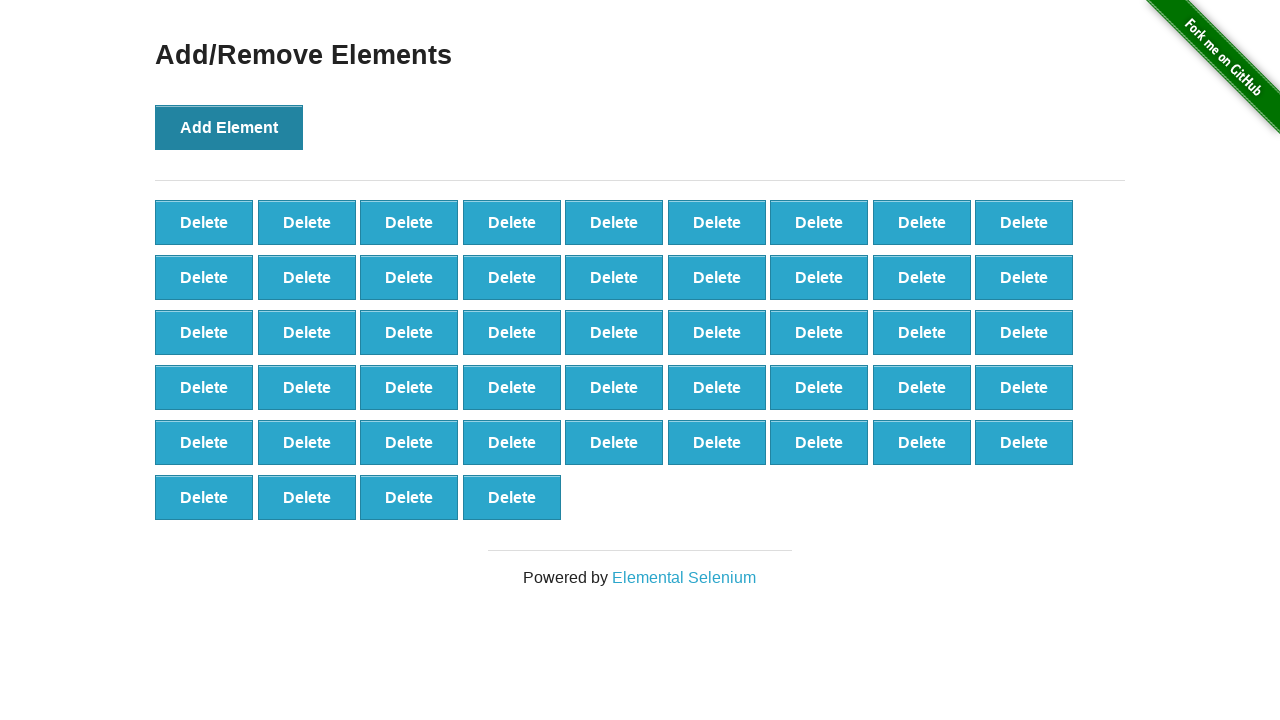

Clicked Add Element button (iteration 50/99) at (229, 127) on button[onclick='addElement()']
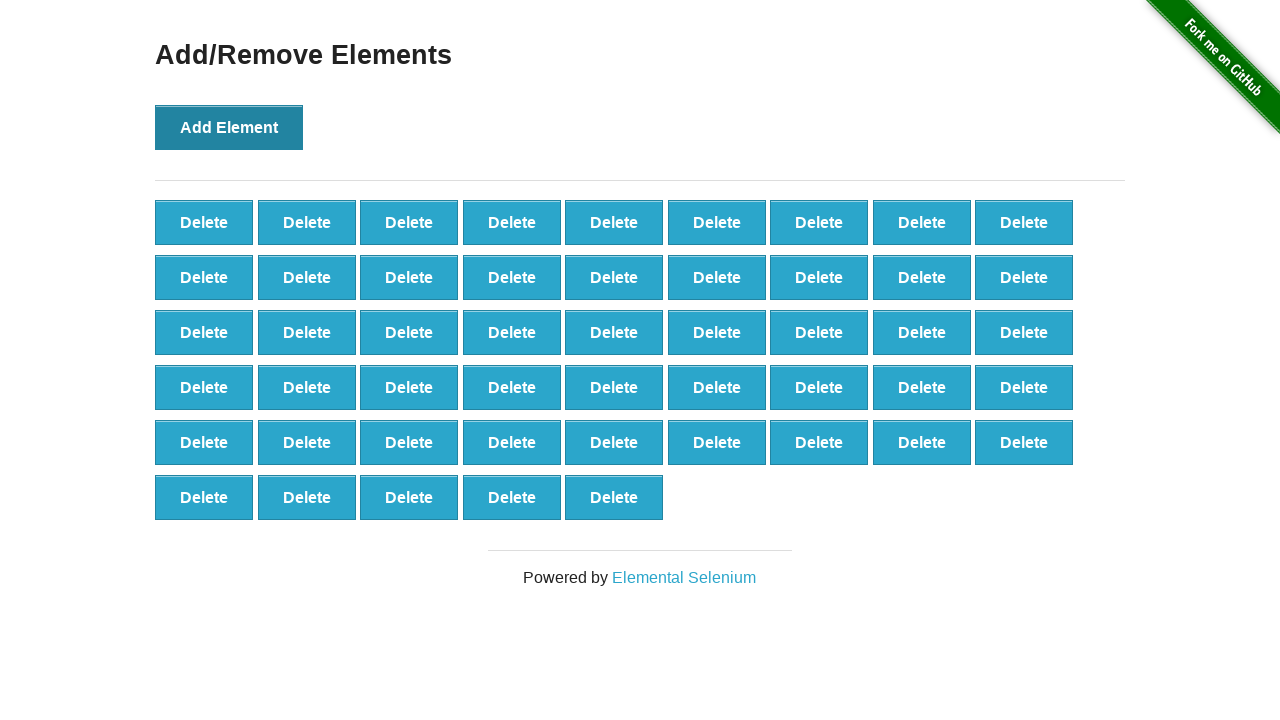

Clicked Add Element button (iteration 51/99) at (229, 127) on button[onclick='addElement()']
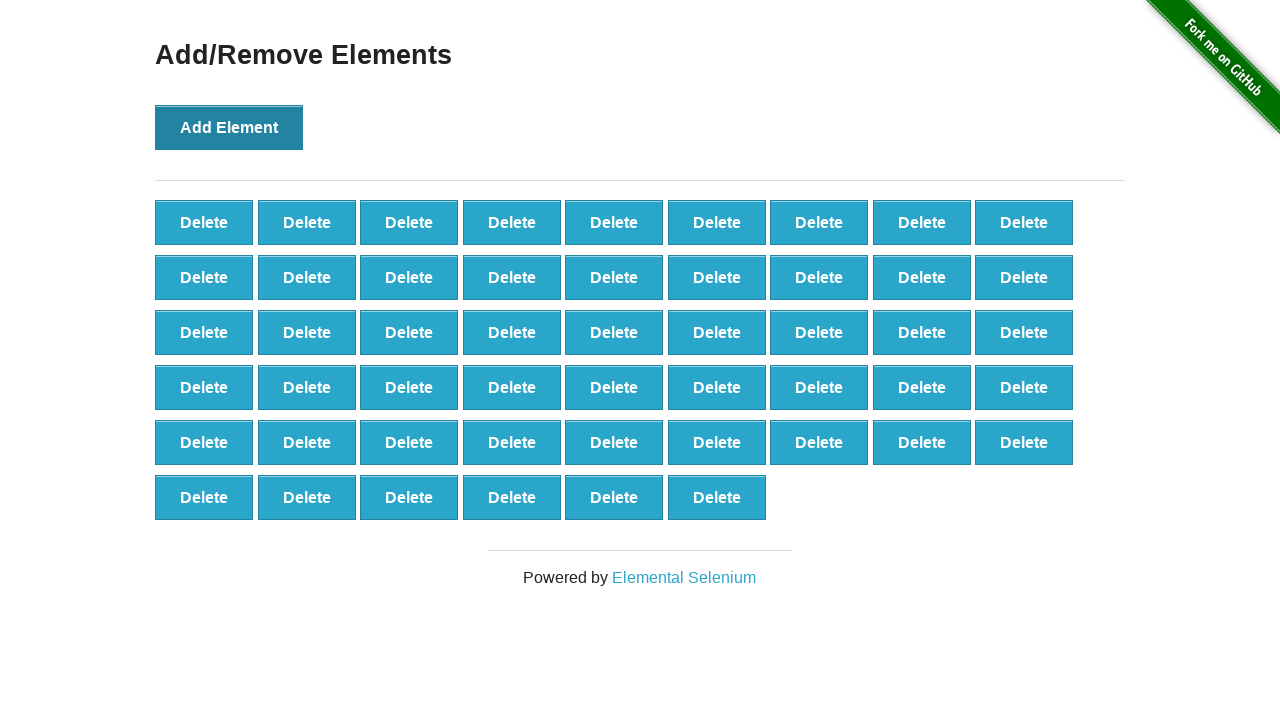

Clicked Add Element button (iteration 52/99) at (229, 127) on button[onclick='addElement()']
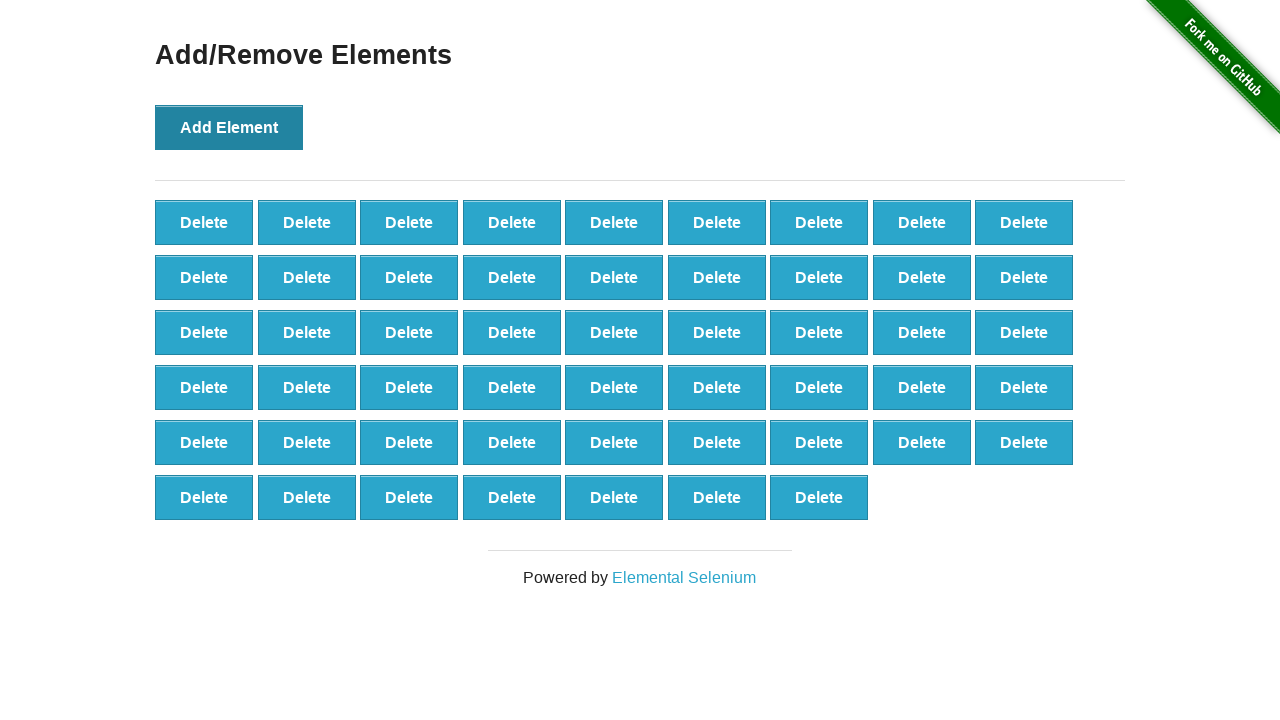

Clicked Add Element button (iteration 53/99) at (229, 127) on button[onclick='addElement()']
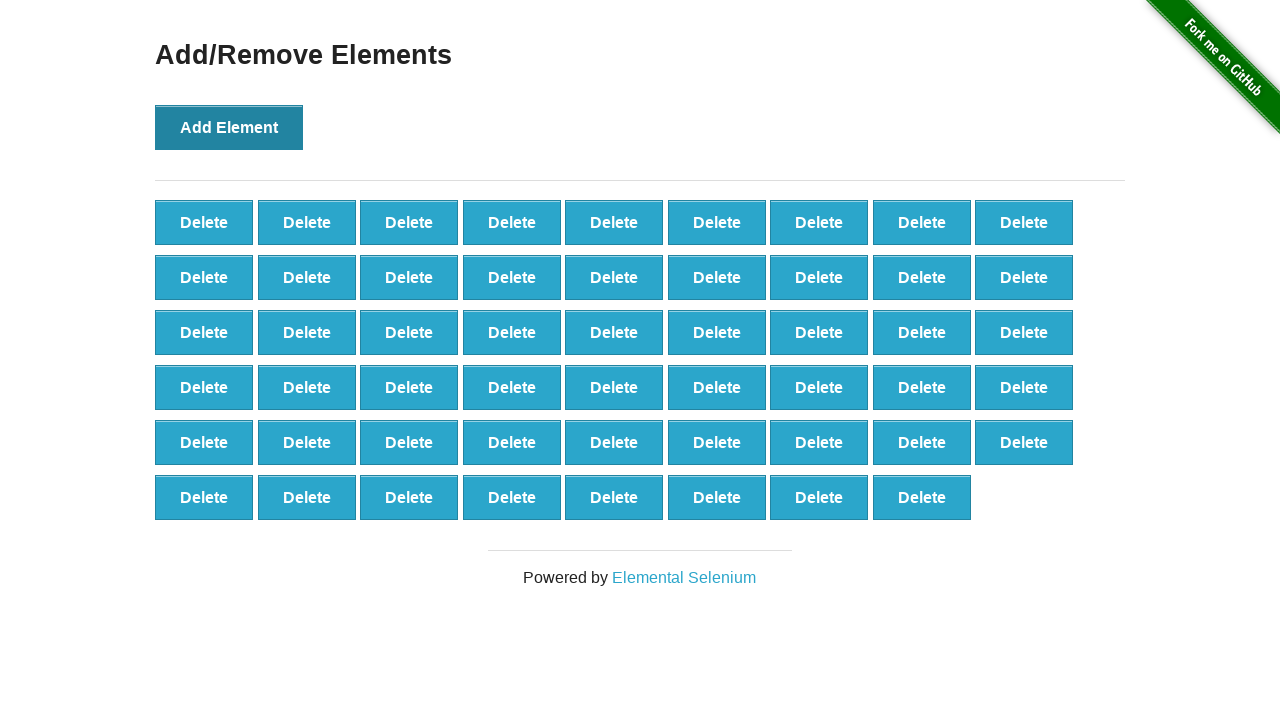

Clicked Add Element button (iteration 54/99) at (229, 127) on button[onclick='addElement()']
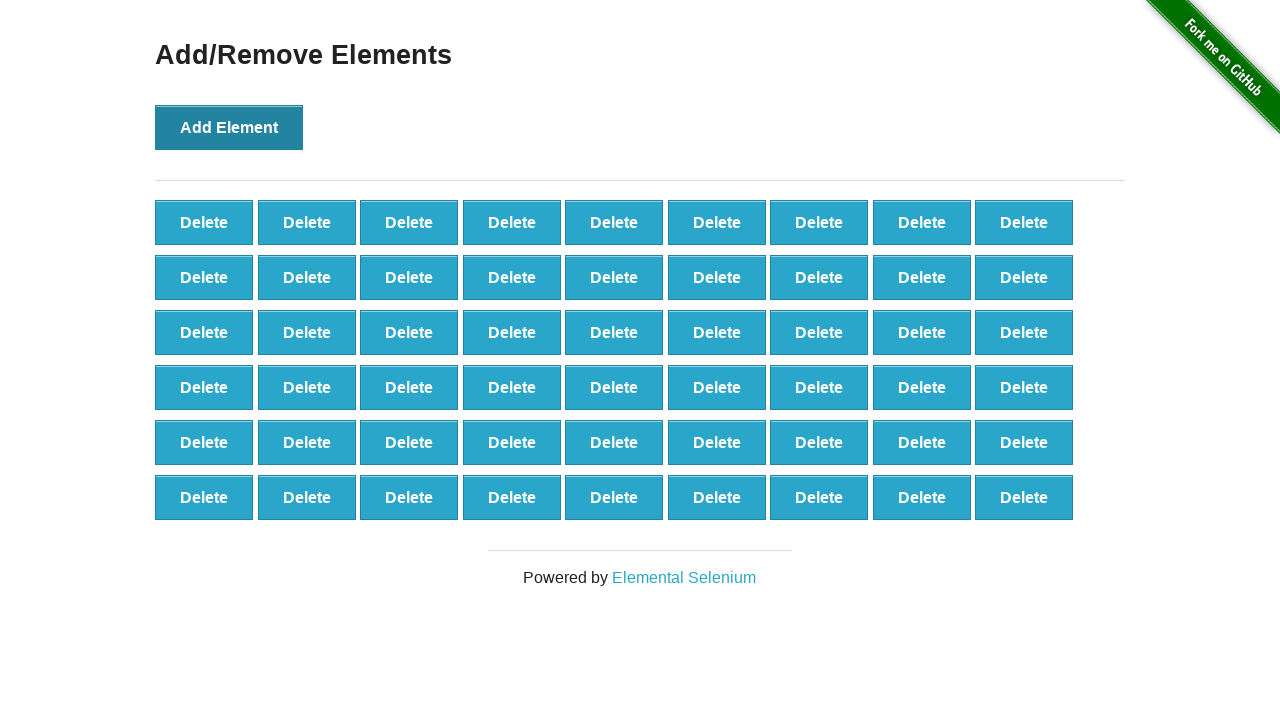

Clicked Add Element button (iteration 55/99) at (229, 127) on button[onclick='addElement()']
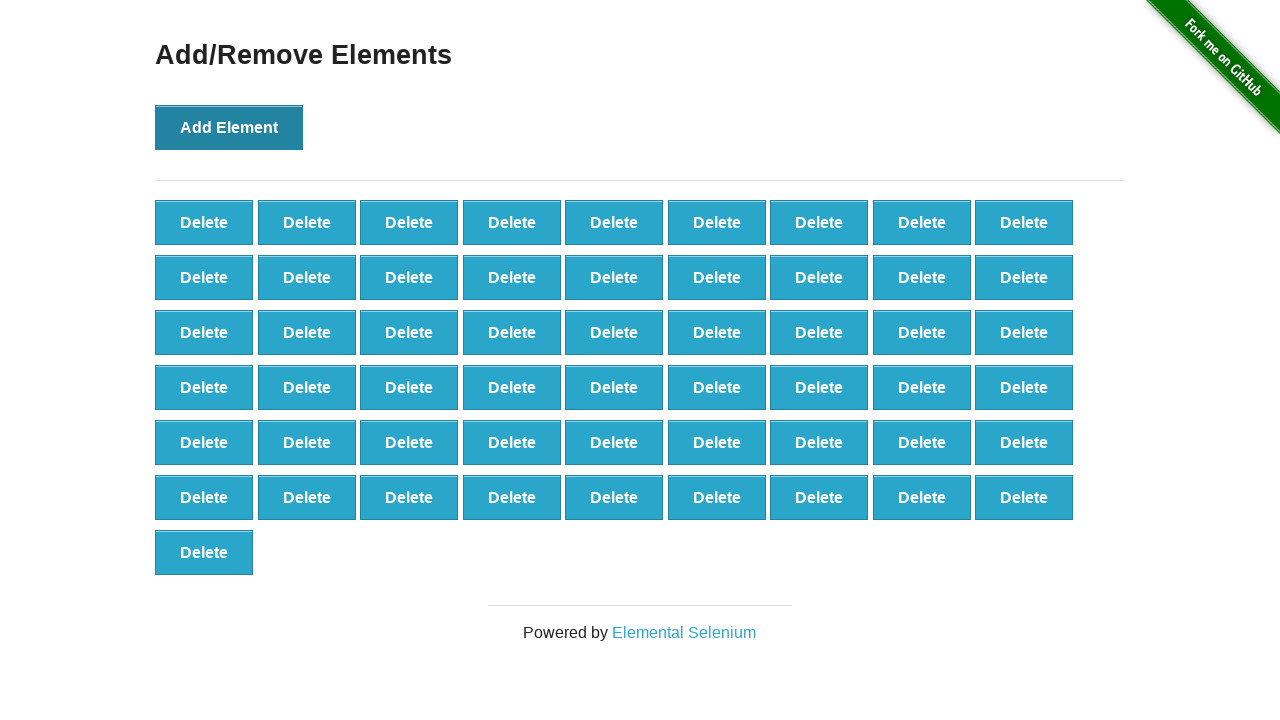

Clicked Add Element button (iteration 56/99) at (229, 127) on button[onclick='addElement()']
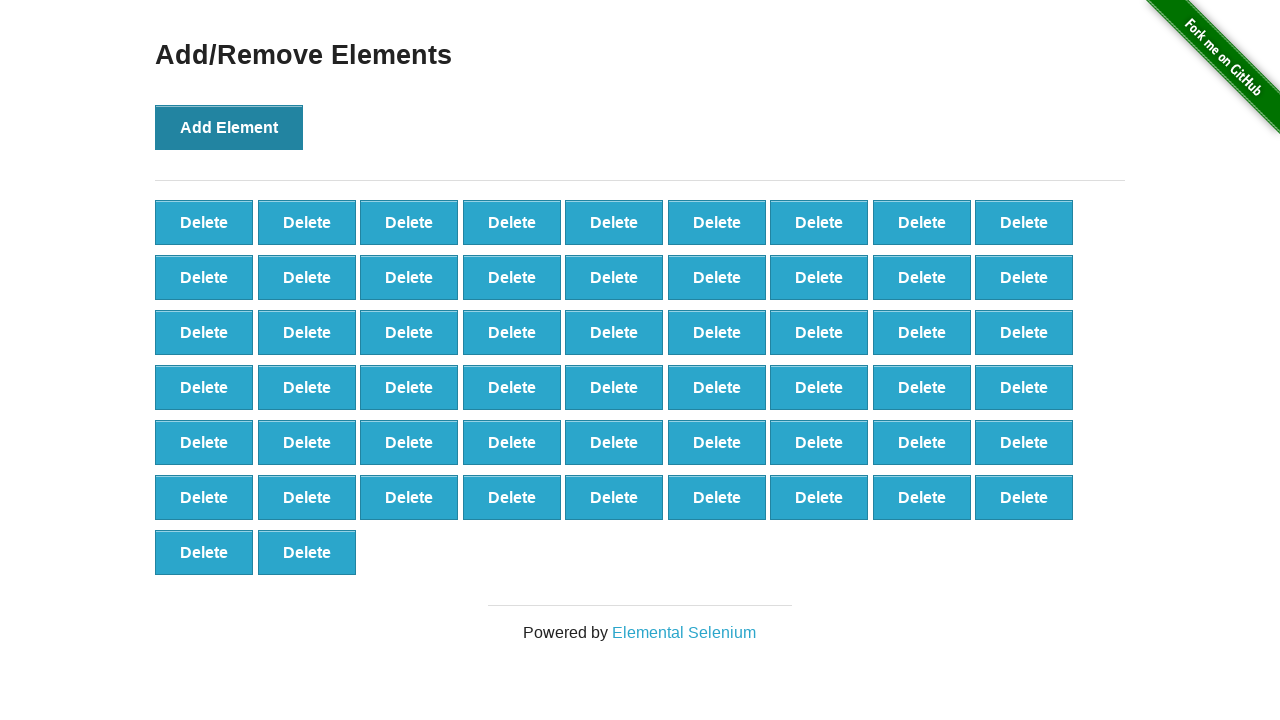

Clicked Add Element button (iteration 57/99) at (229, 127) on button[onclick='addElement()']
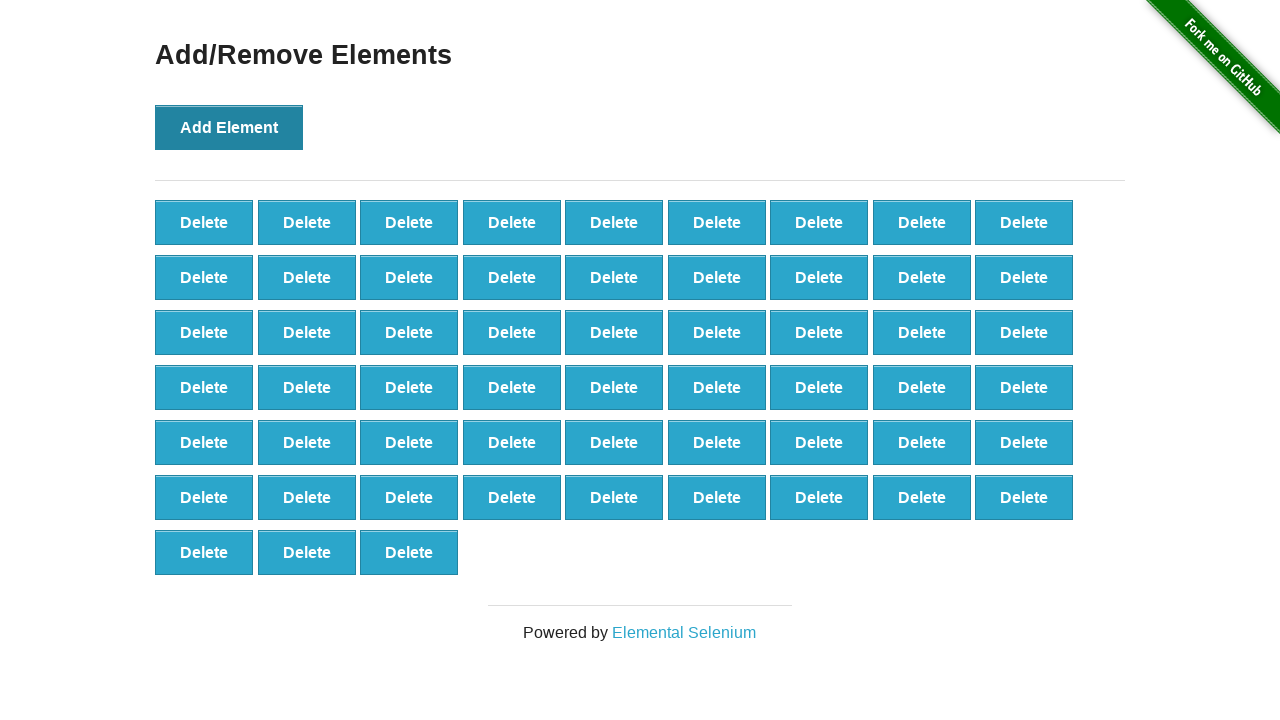

Clicked Add Element button (iteration 58/99) at (229, 127) on button[onclick='addElement()']
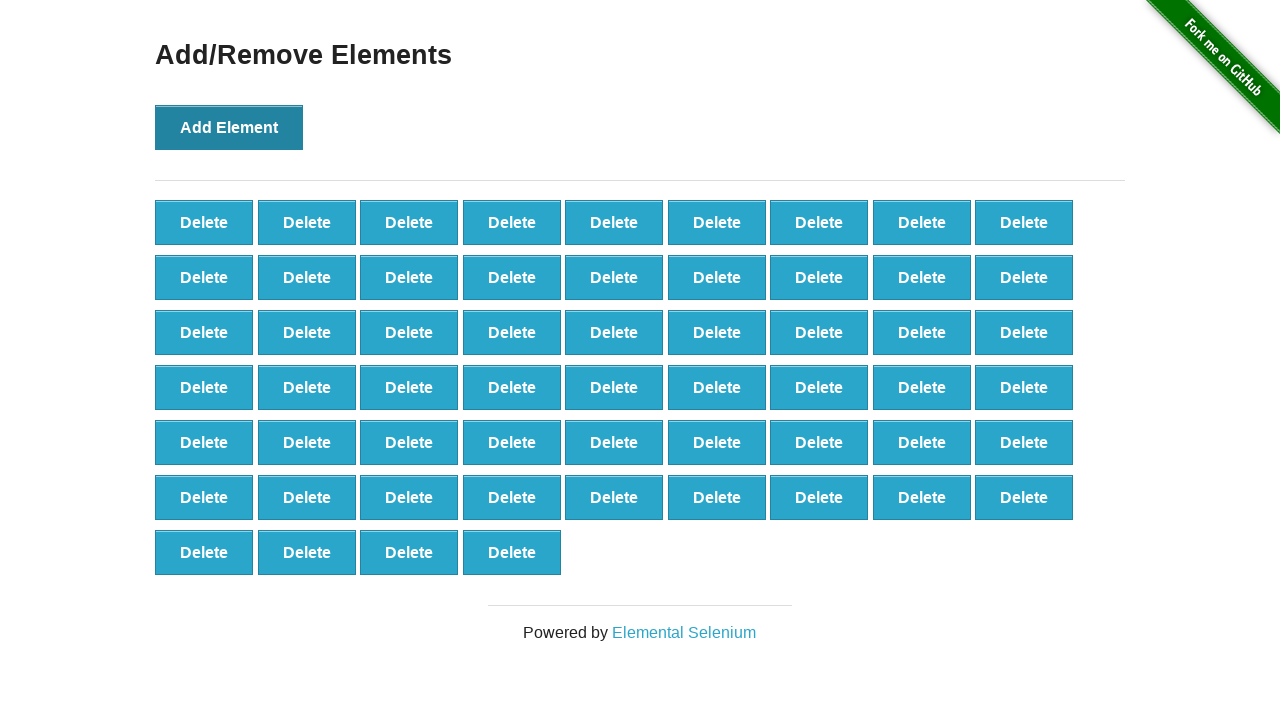

Clicked Add Element button (iteration 59/99) at (229, 127) on button[onclick='addElement()']
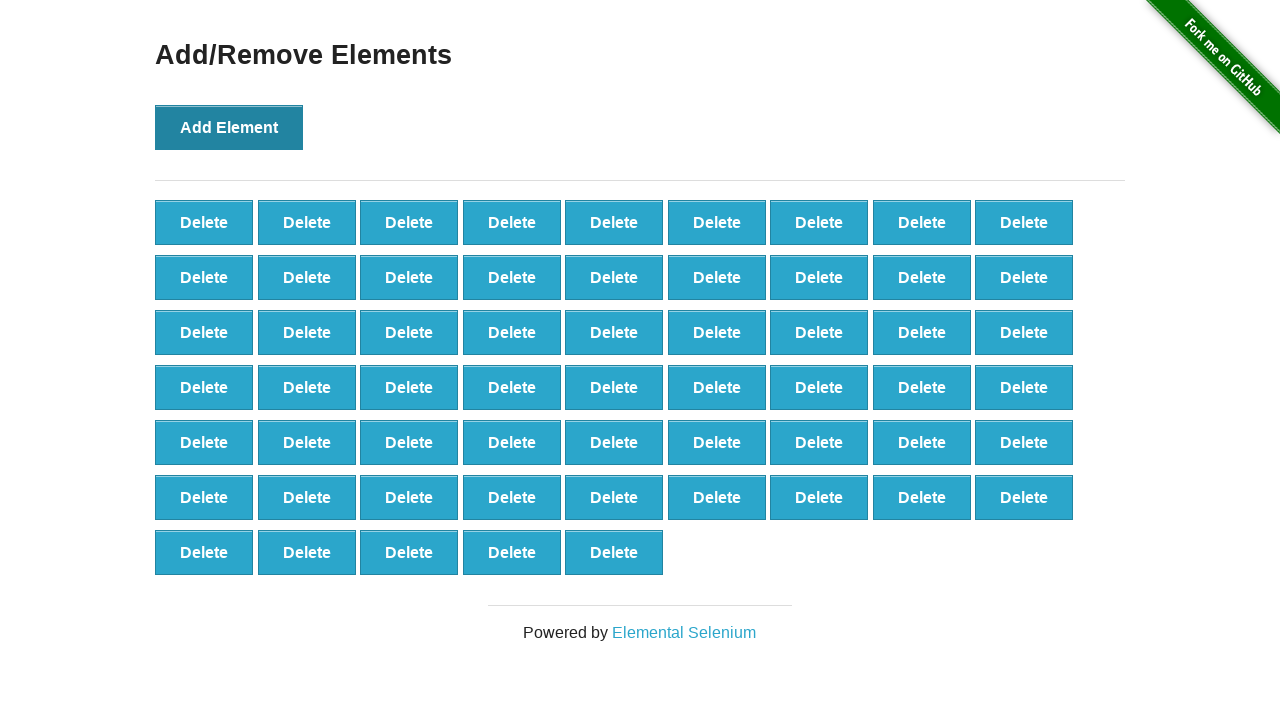

Clicked Add Element button (iteration 60/99) at (229, 127) on button[onclick='addElement()']
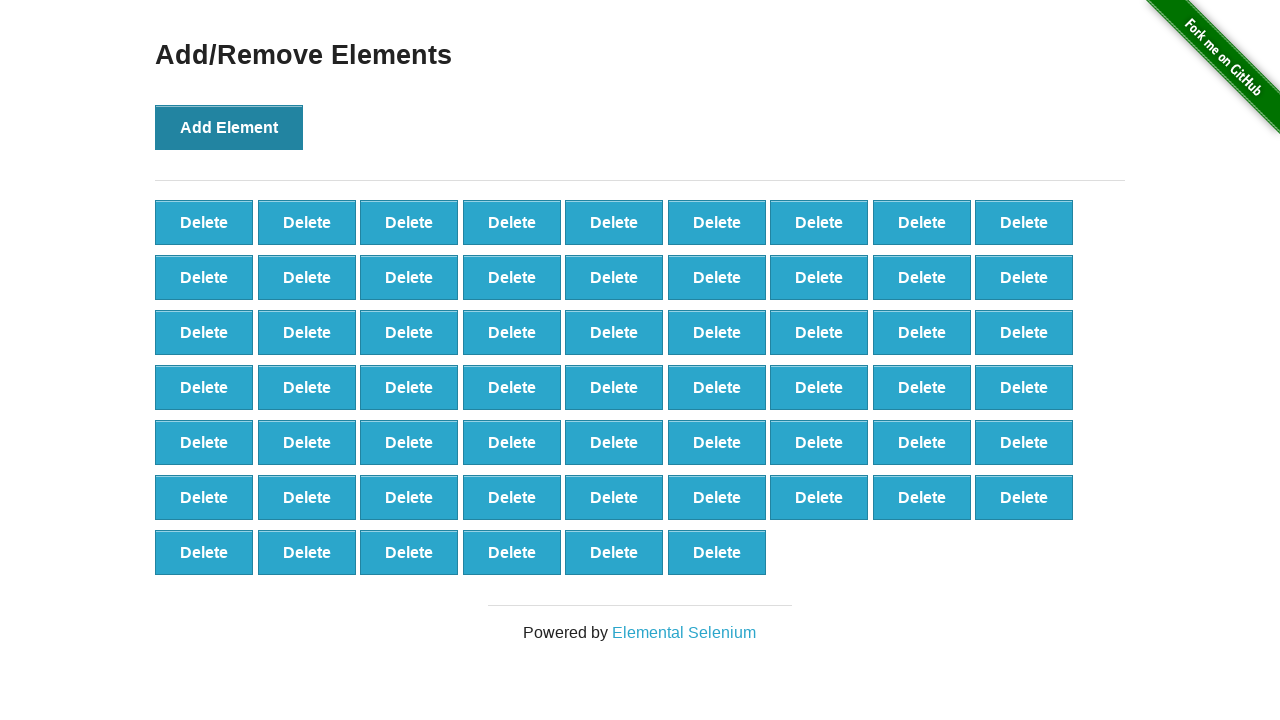

Clicked Add Element button (iteration 61/99) at (229, 127) on button[onclick='addElement()']
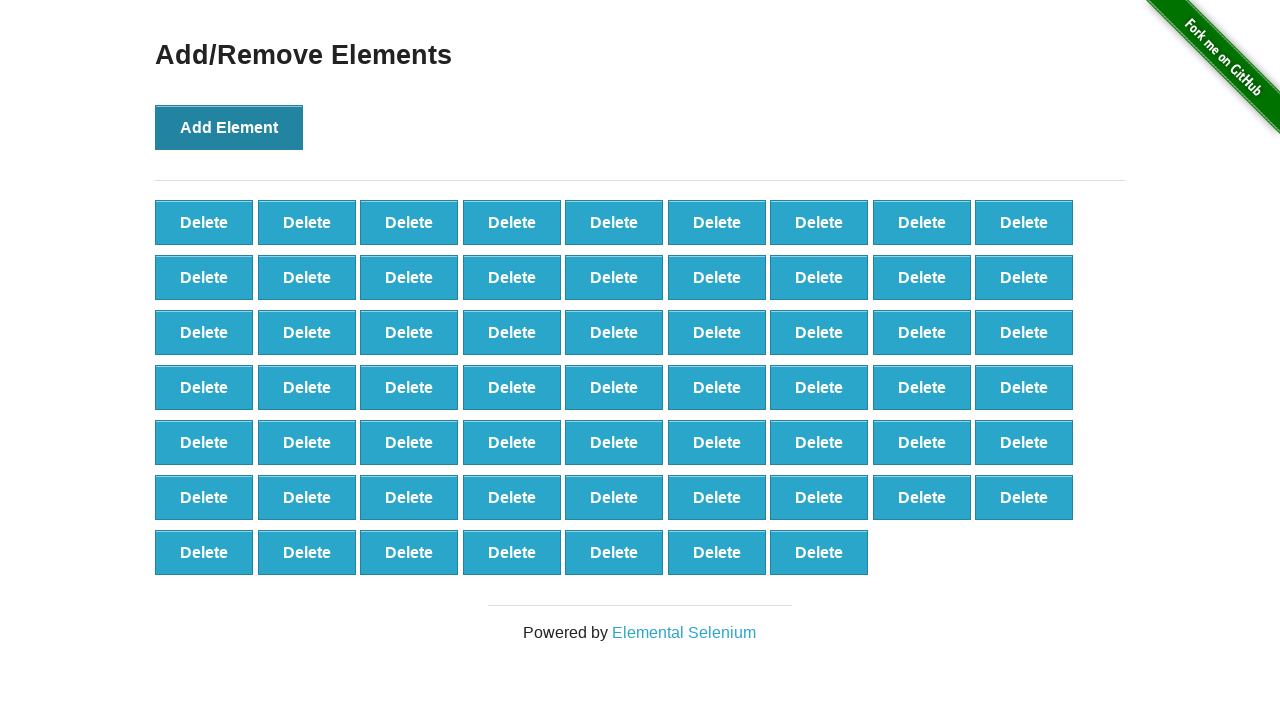

Clicked Add Element button (iteration 62/99) at (229, 127) on button[onclick='addElement()']
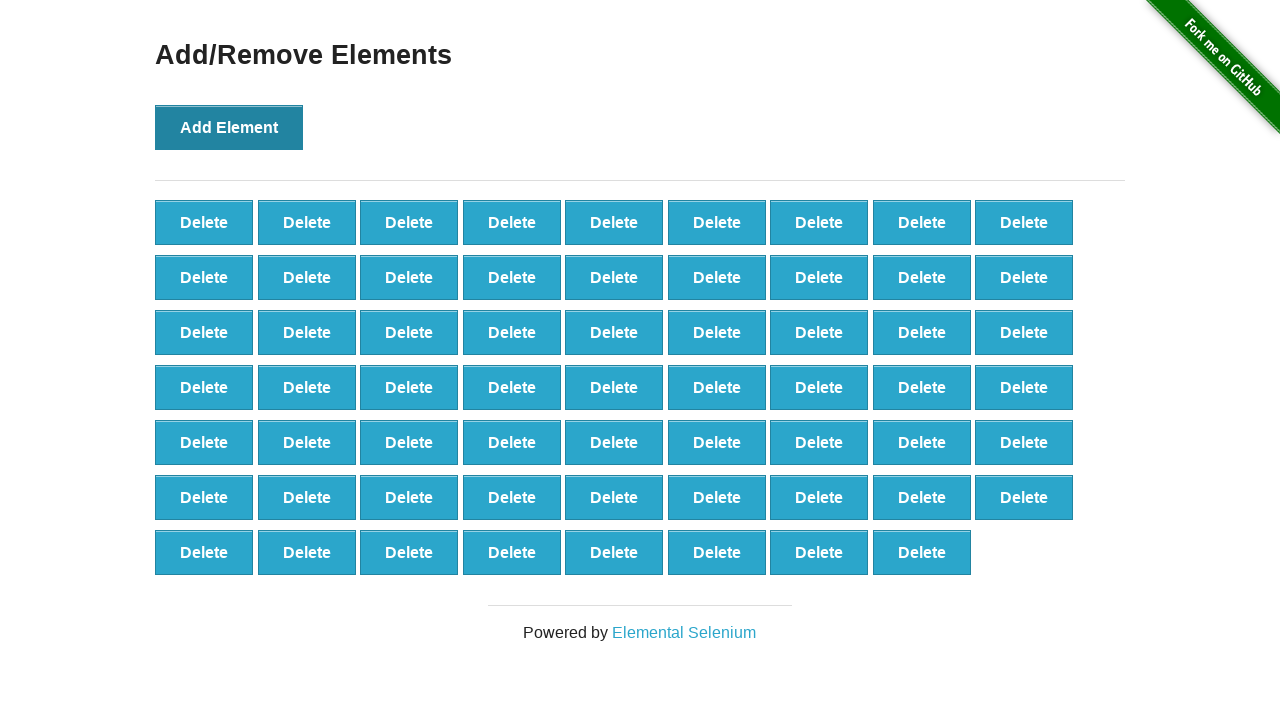

Clicked Add Element button (iteration 63/99) at (229, 127) on button[onclick='addElement()']
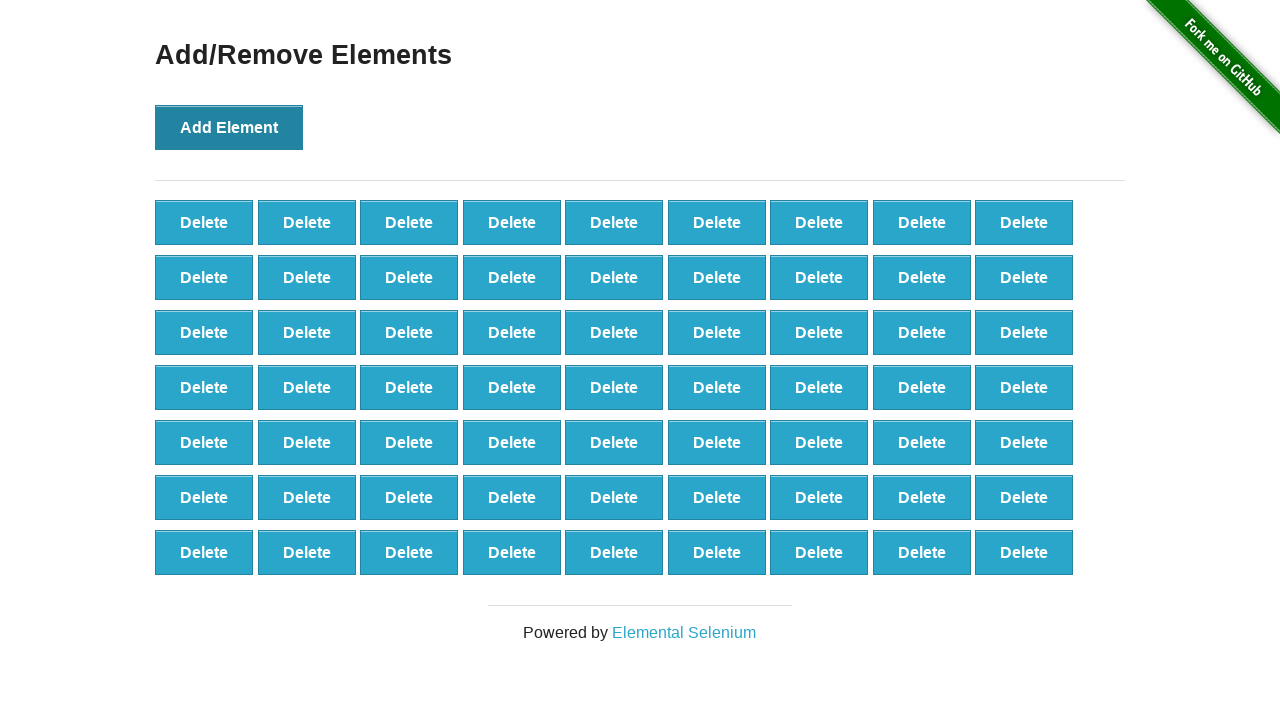

Clicked Add Element button (iteration 64/99) at (229, 127) on button[onclick='addElement()']
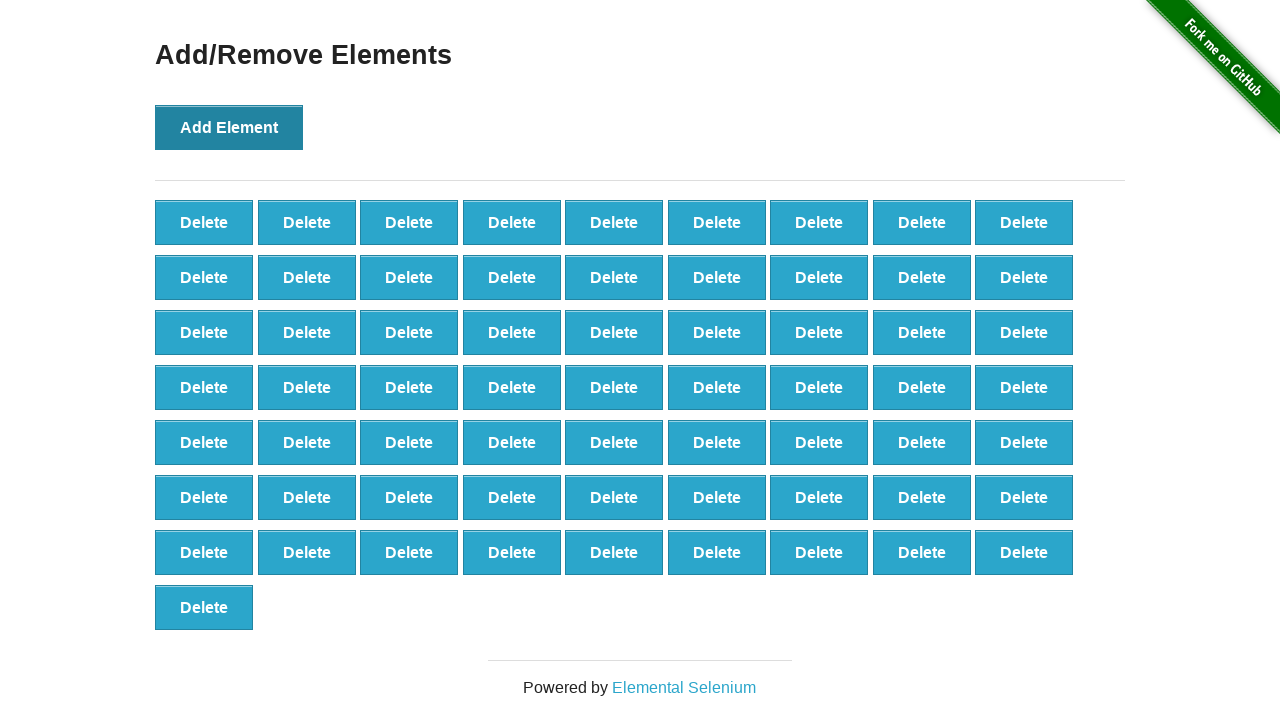

Clicked Add Element button (iteration 65/99) at (229, 127) on button[onclick='addElement()']
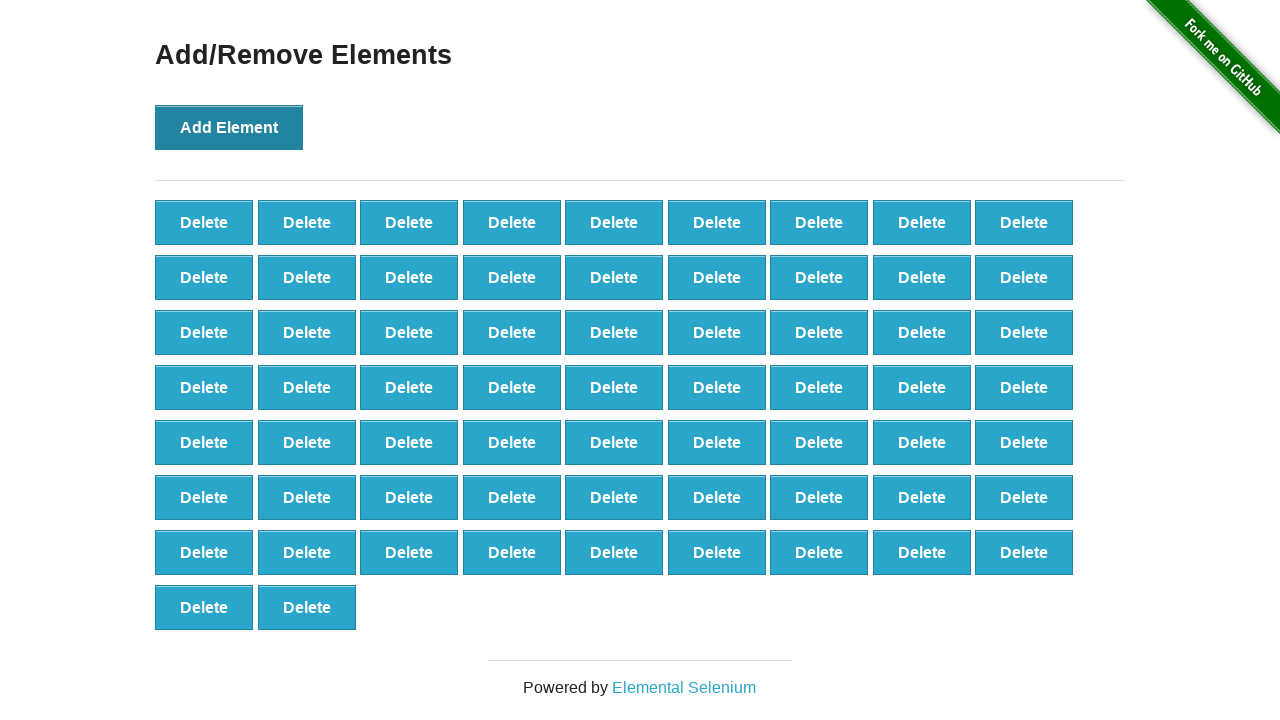

Clicked Add Element button (iteration 66/99) at (229, 127) on button[onclick='addElement()']
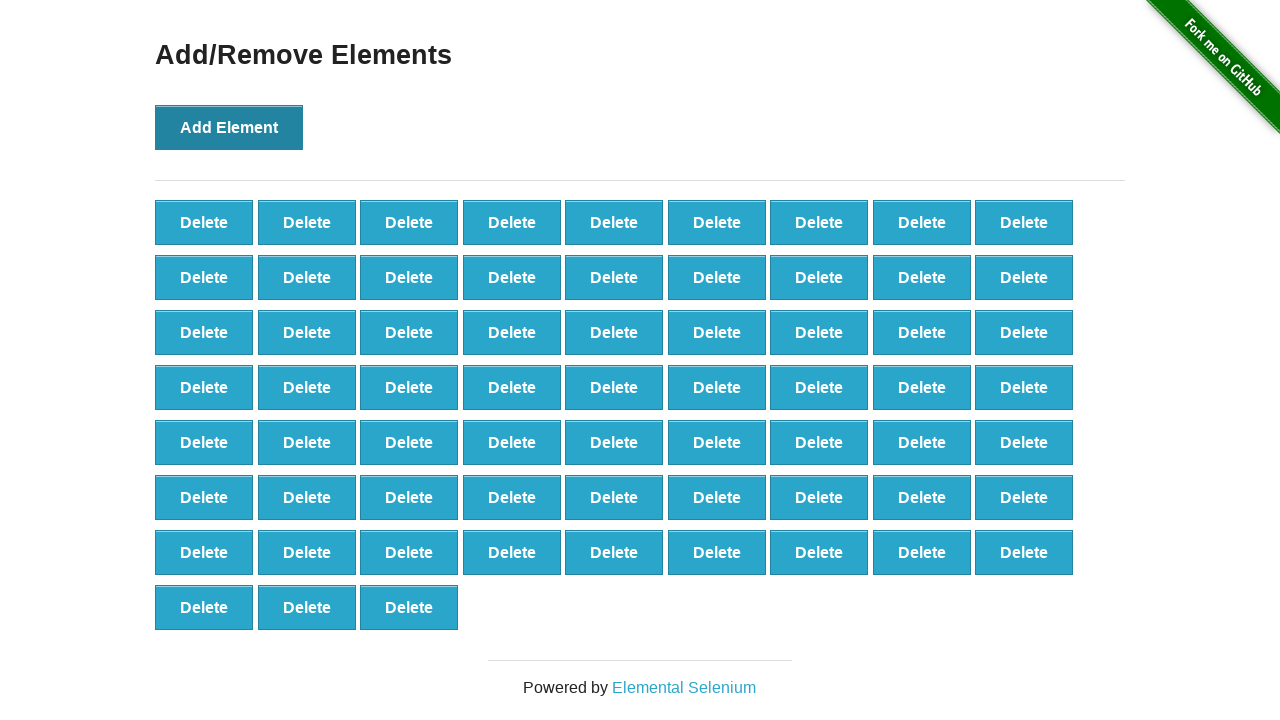

Clicked Add Element button (iteration 67/99) at (229, 127) on button[onclick='addElement()']
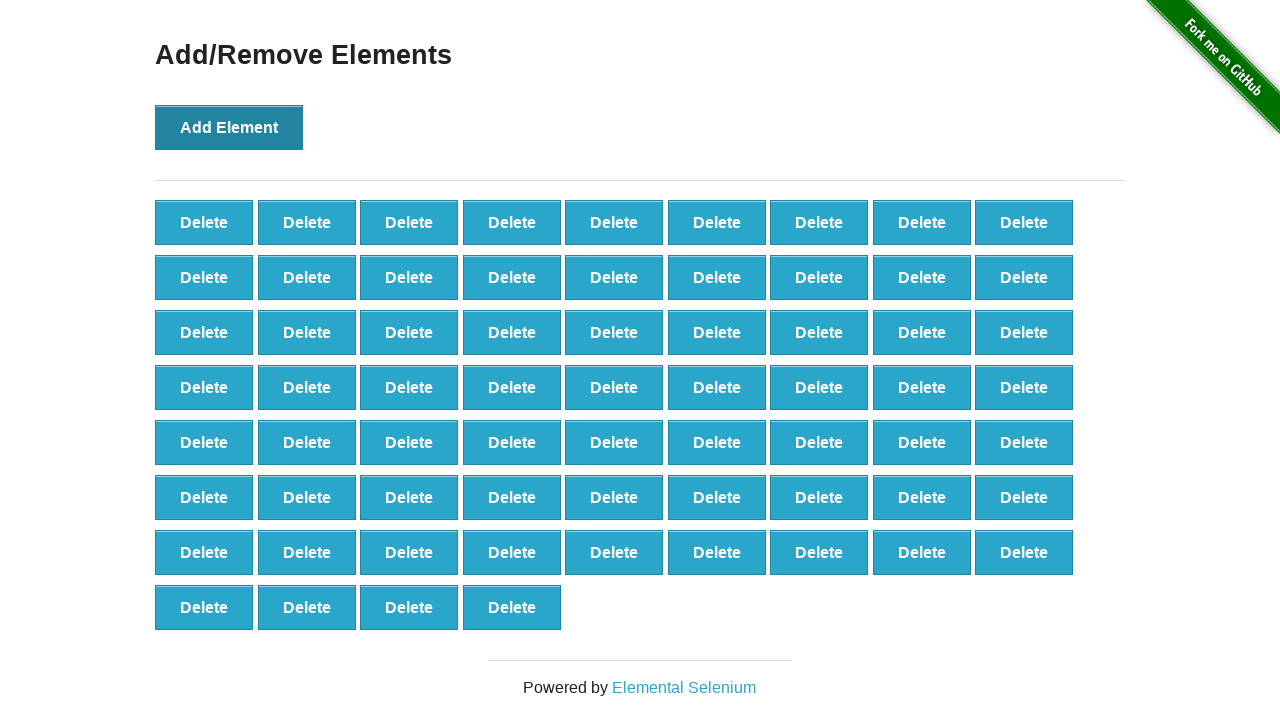

Clicked Add Element button (iteration 68/99) at (229, 127) on button[onclick='addElement()']
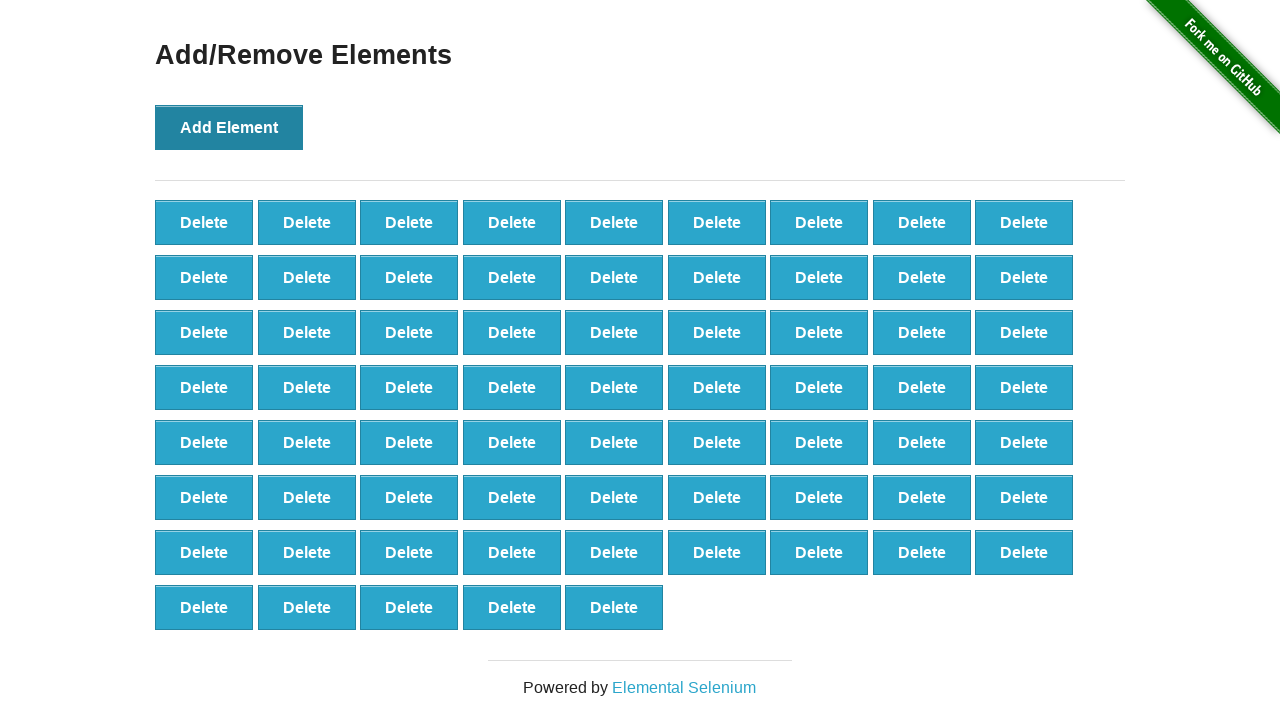

Clicked Add Element button (iteration 69/99) at (229, 127) on button[onclick='addElement()']
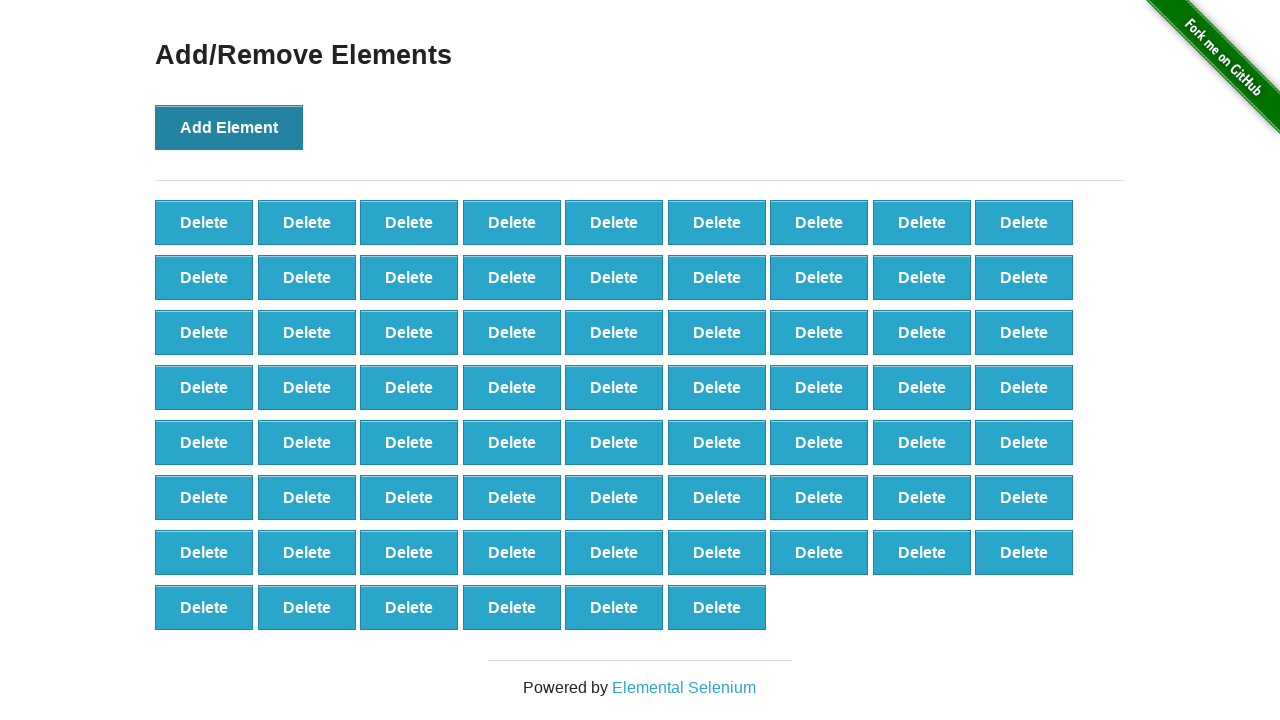

Clicked Add Element button (iteration 70/99) at (229, 127) on button[onclick='addElement()']
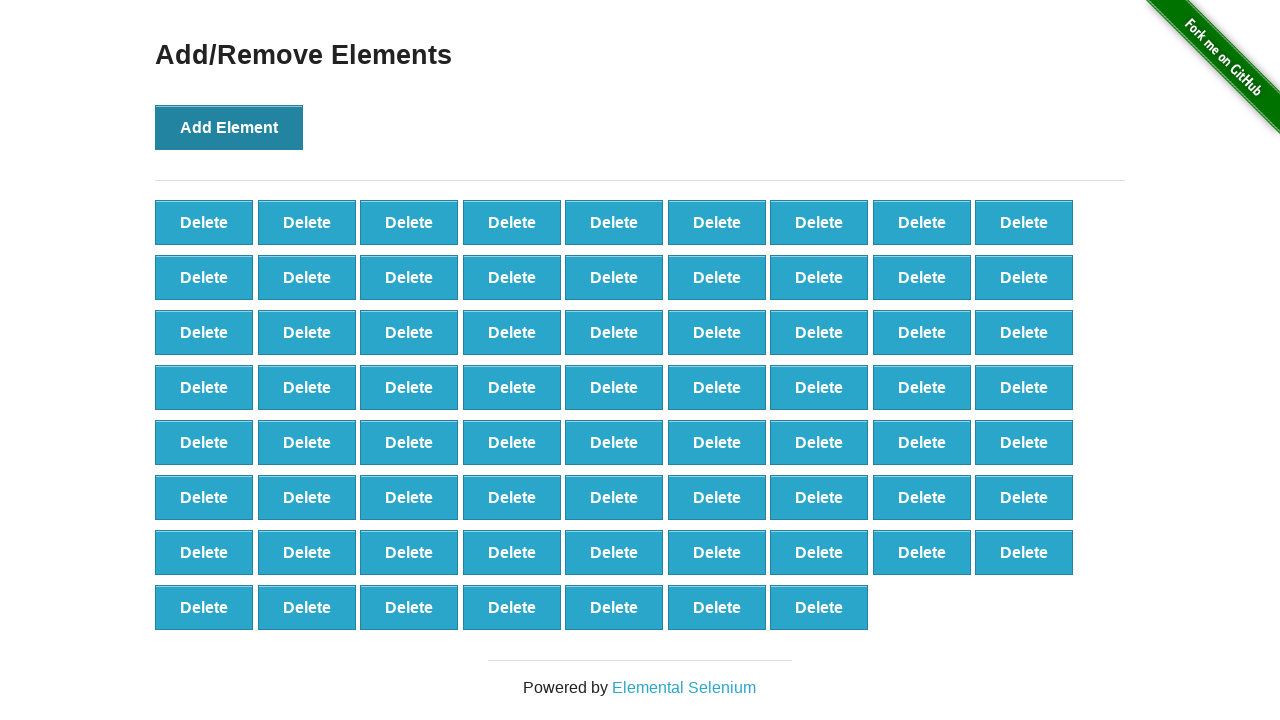

Clicked Add Element button (iteration 71/99) at (229, 127) on button[onclick='addElement()']
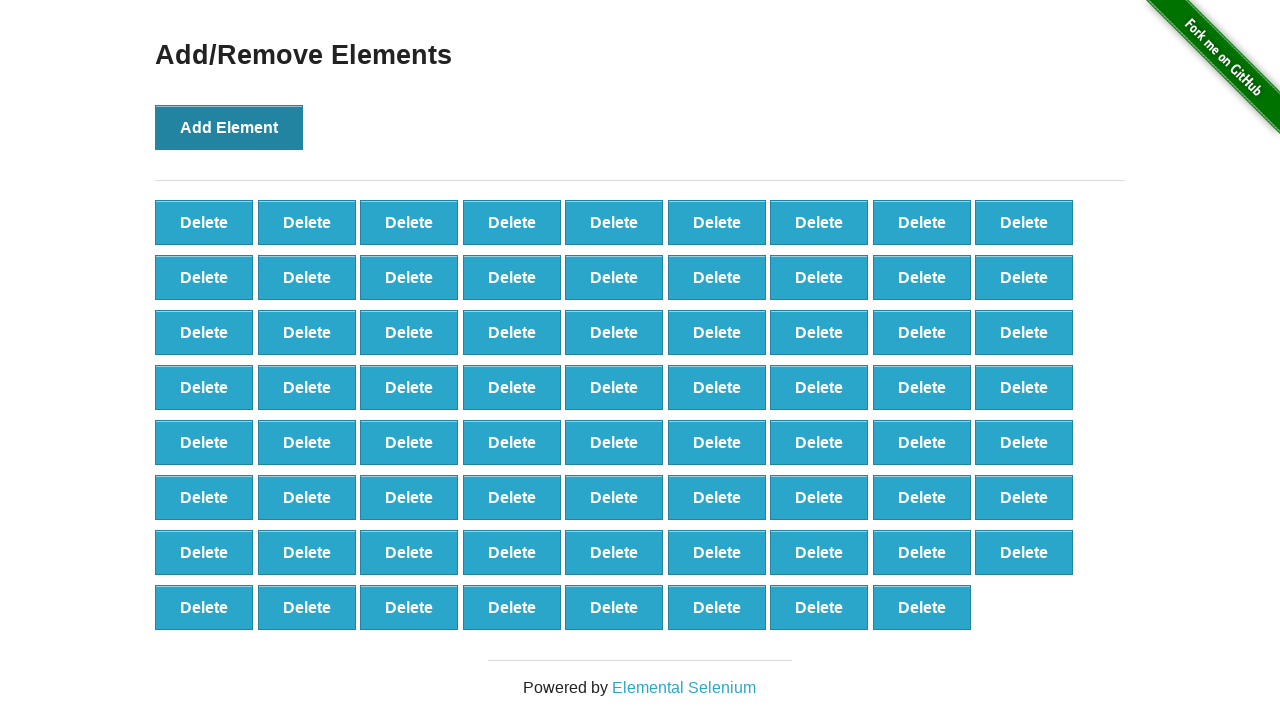

Clicked Add Element button (iteration 72/99) at (229, 127) on button[onclick='addElement()']
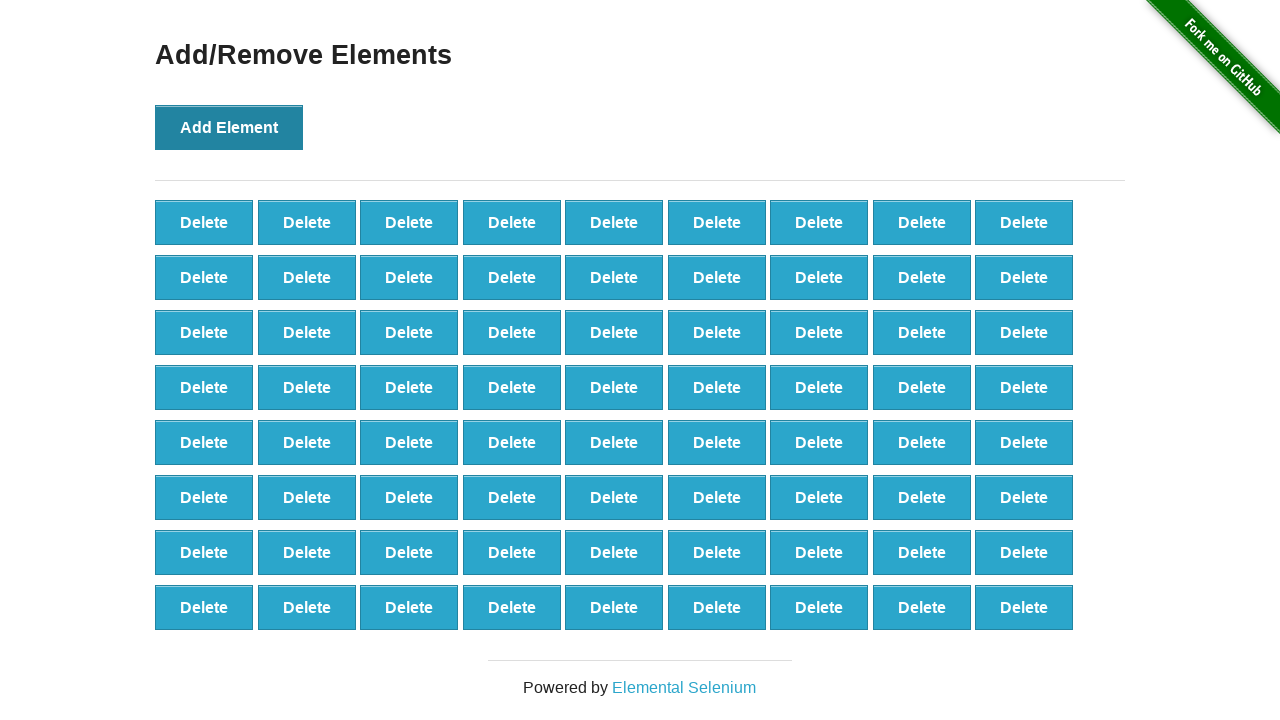

Clicked Add Element button (iteration 73/99) at (229, 127) on button[onclick='addElement()']
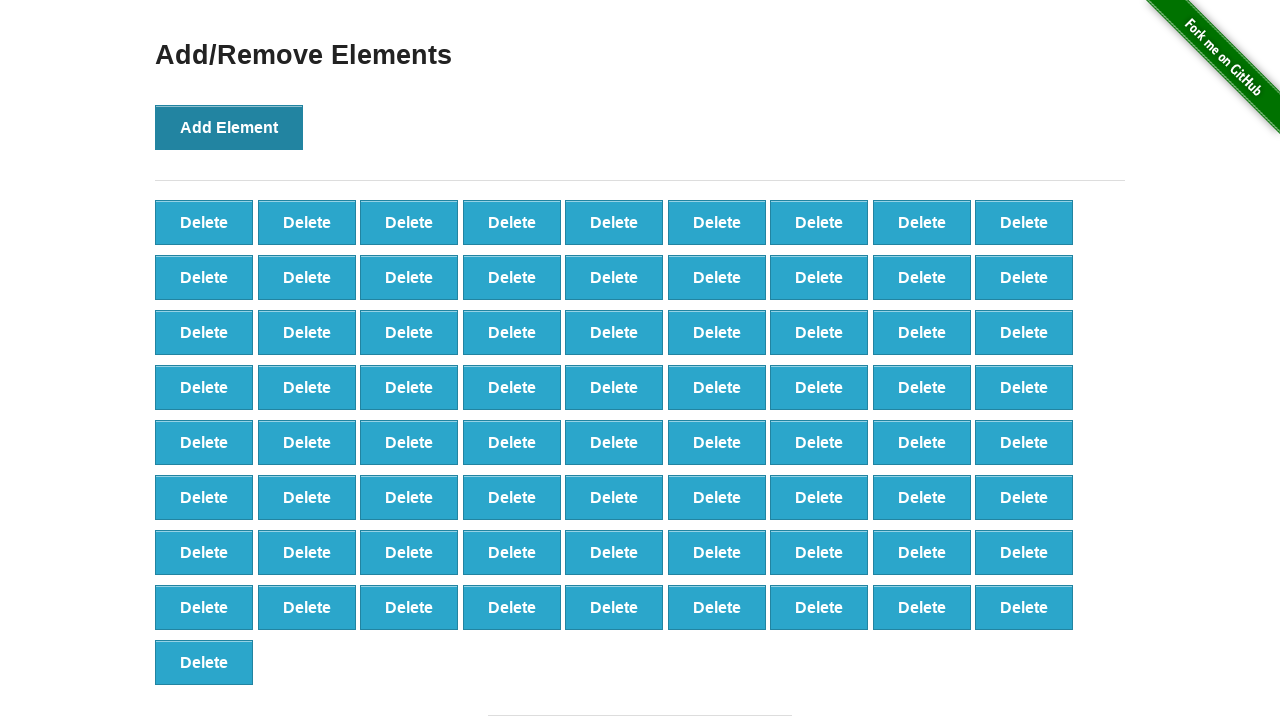

Clicked Add Element button (iteration 74/99) at (229, 127) on button[onclick='addElement()']
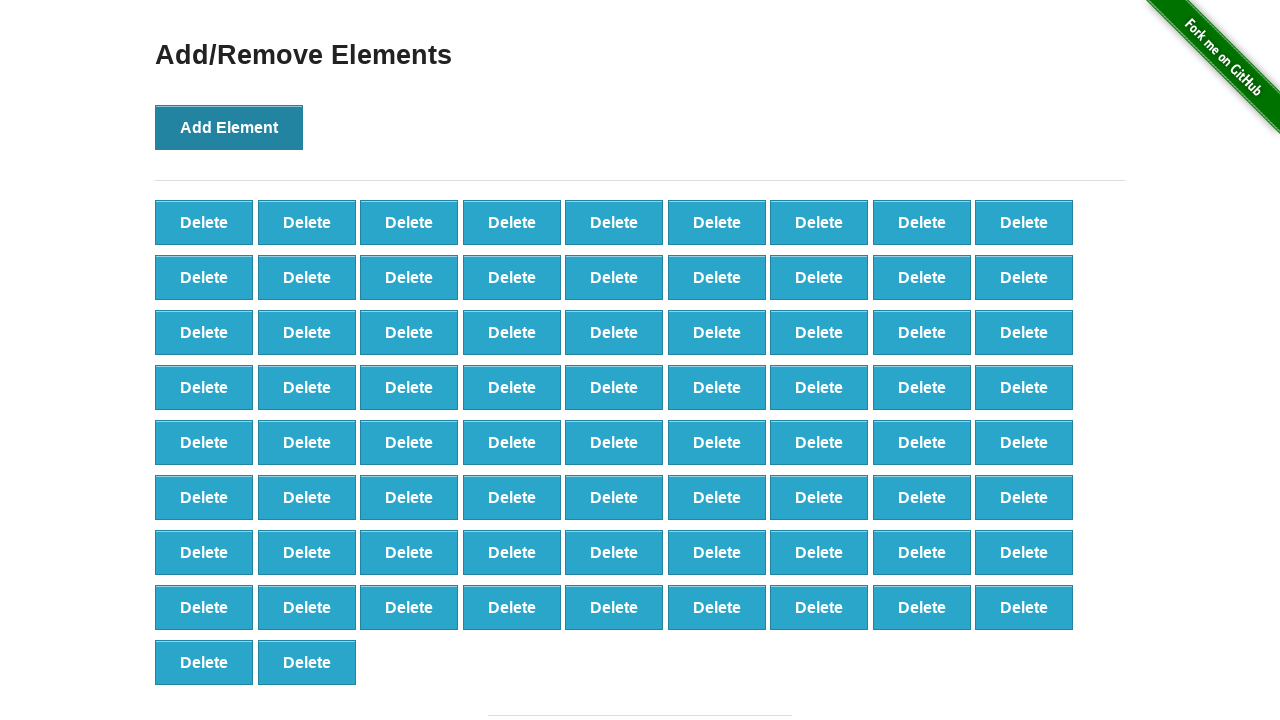

Clicked Add Element button (iteration 75/99) at (229, 127) on button[onclick='addElement()']
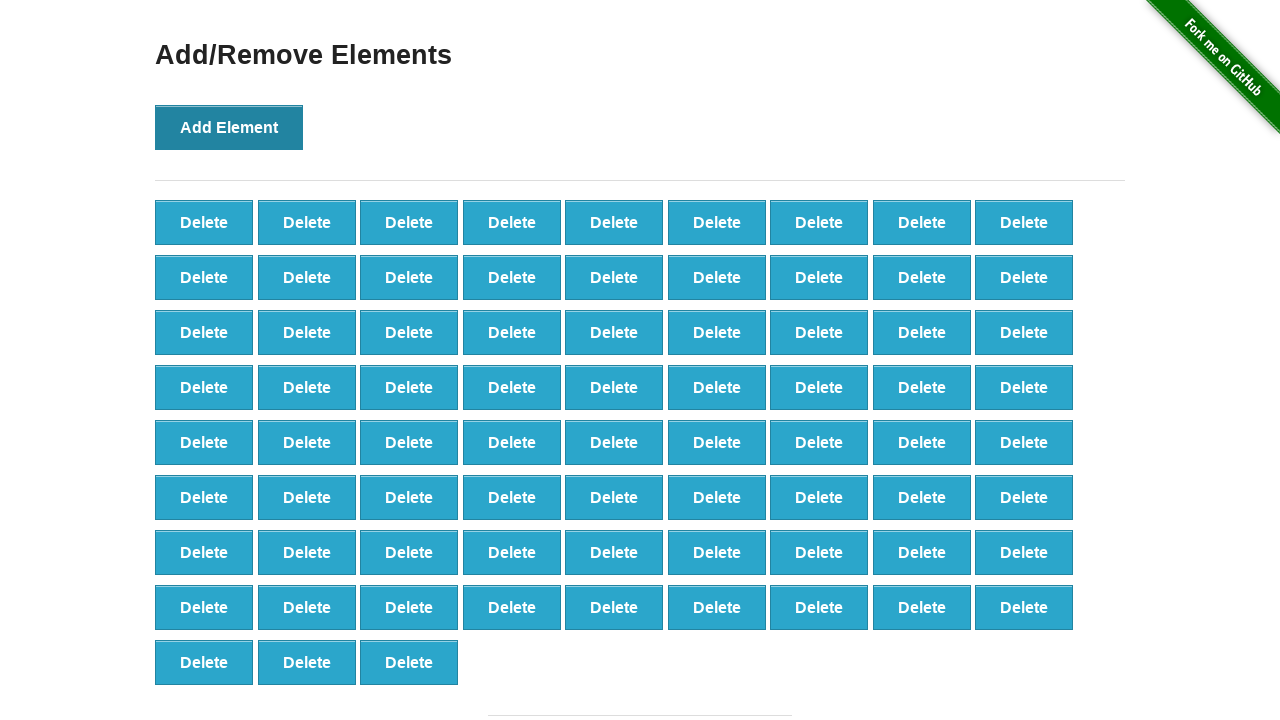

Clicked Add Element button (iteration 76/99) at (229, 127) on button[onclick='addElement()']
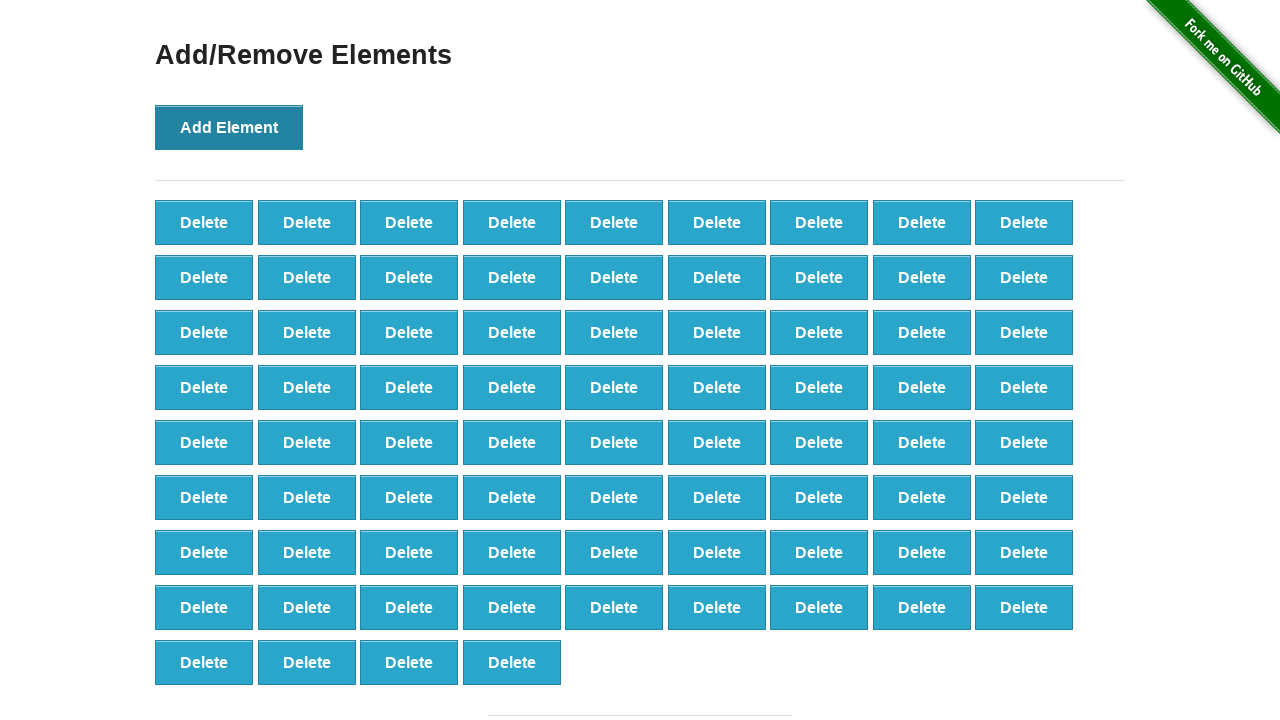

Clicked Add Element button (iteration 77/99) at (229, 127) on button[onclick='addElement()']
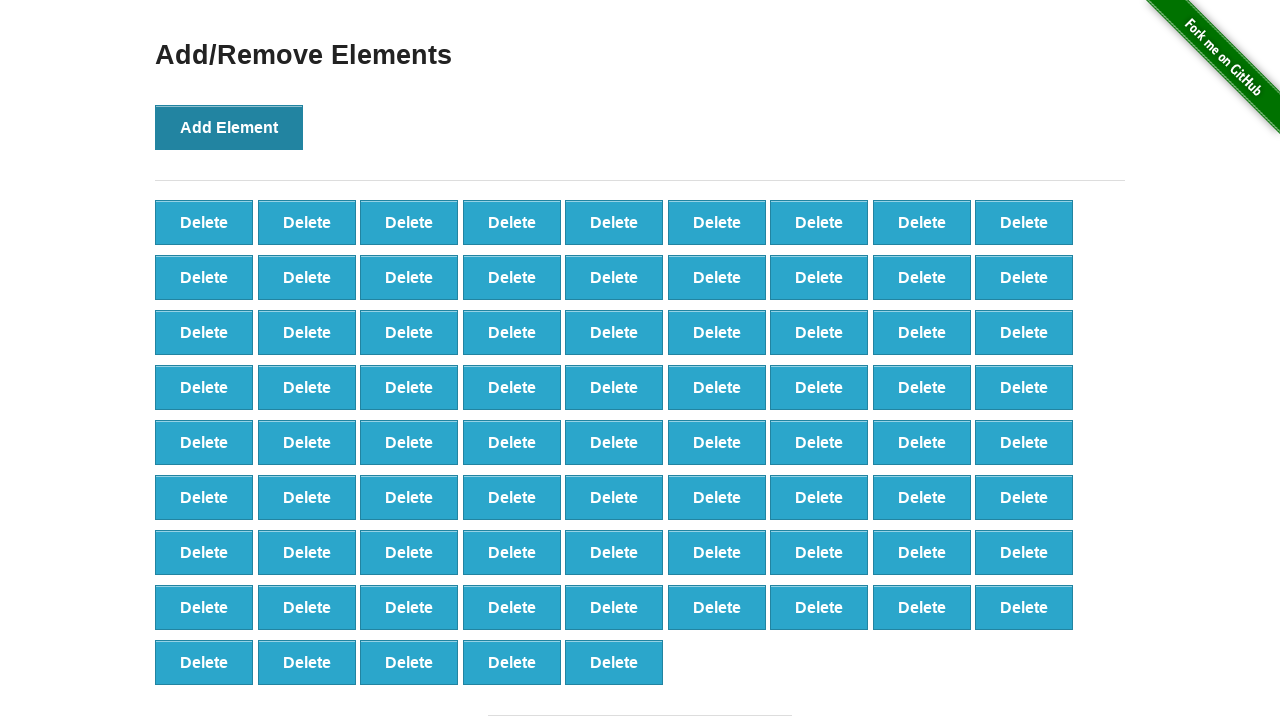

Clicked Add Element button (iteration 78/99) at (229, 127) on button[onclick='addElement()']
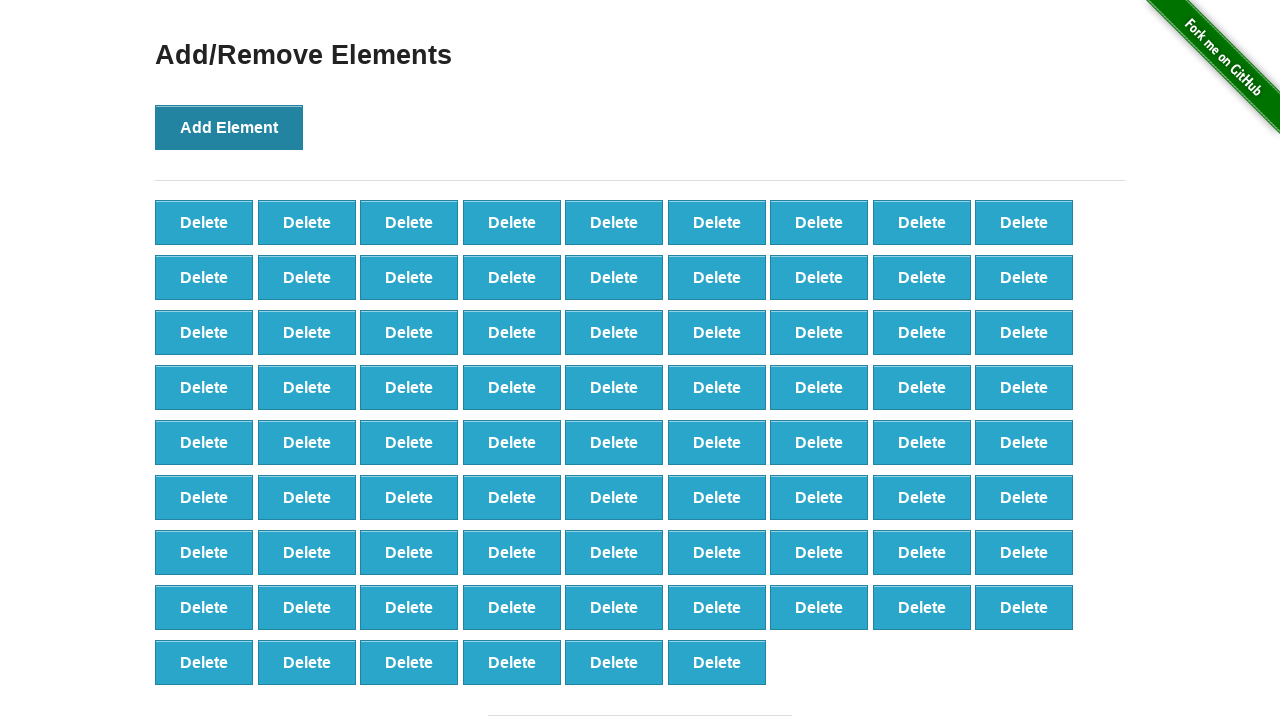

Clicked Add Element button (iteration 79/99) at (229, 127) on button[onclick='addElement()']
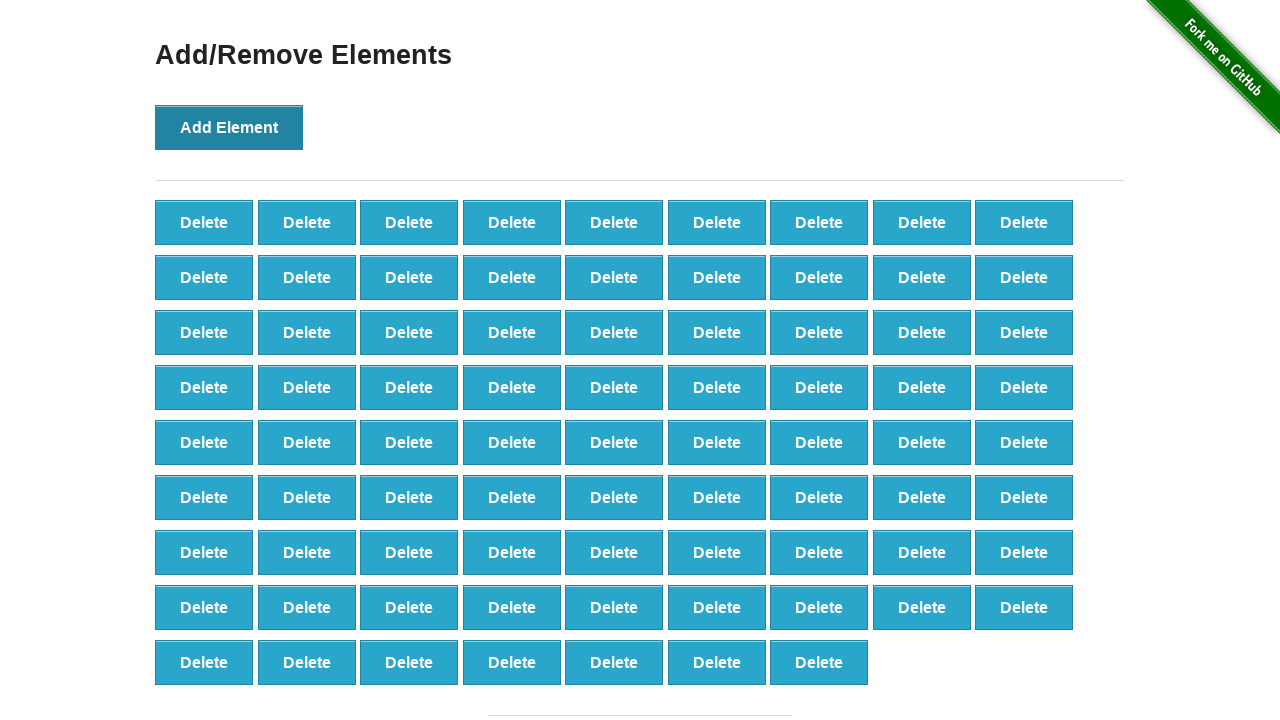

Clicked Add Element button (iteration 80/99) at (229, 127) on button[onclick='addElement()']
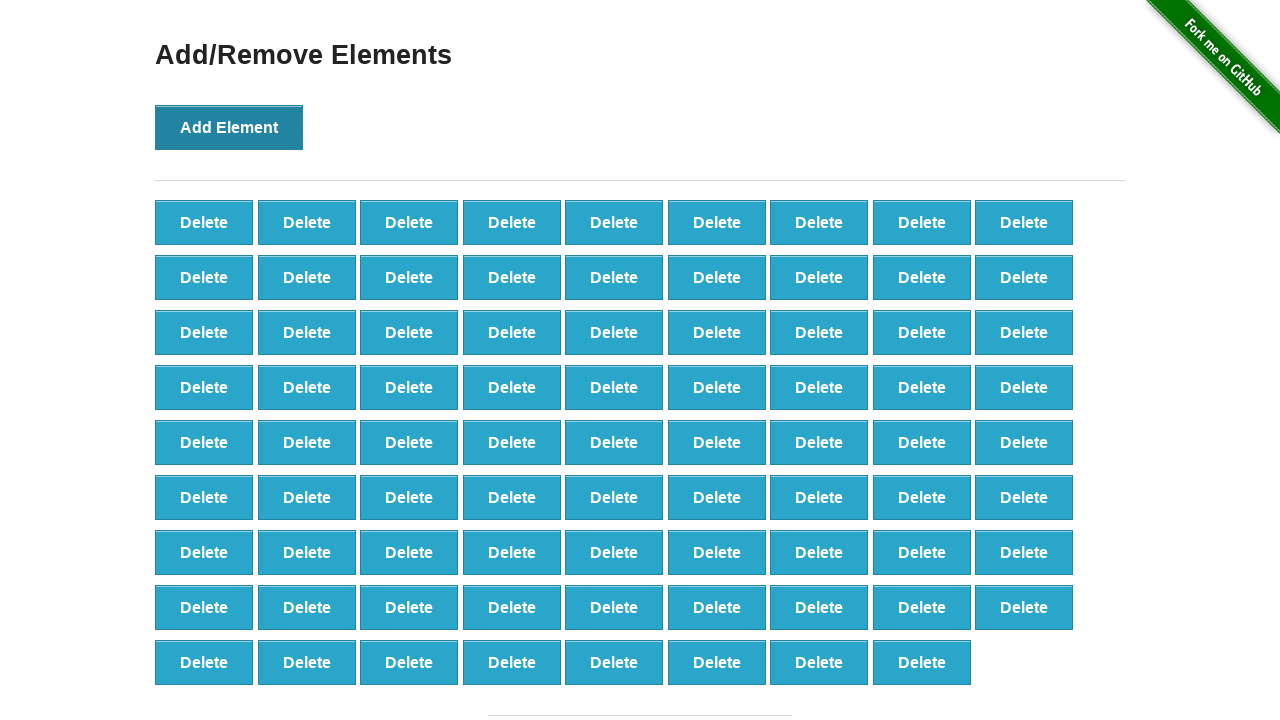

Clicked Add Element button (iteration 81/99) at (229, 127) on button[onclick='addElement()']
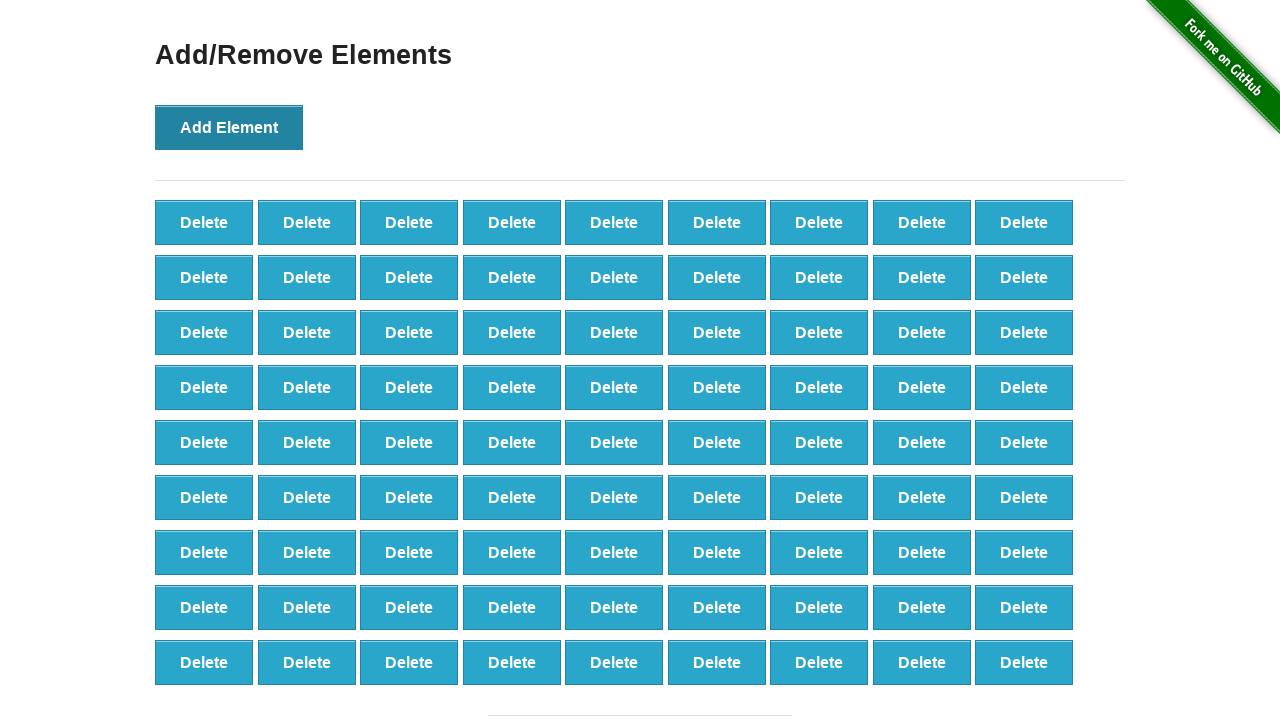

Clicked Add Element button (iteration 82/99) at (229, 127) on button[onclick='addElement()']
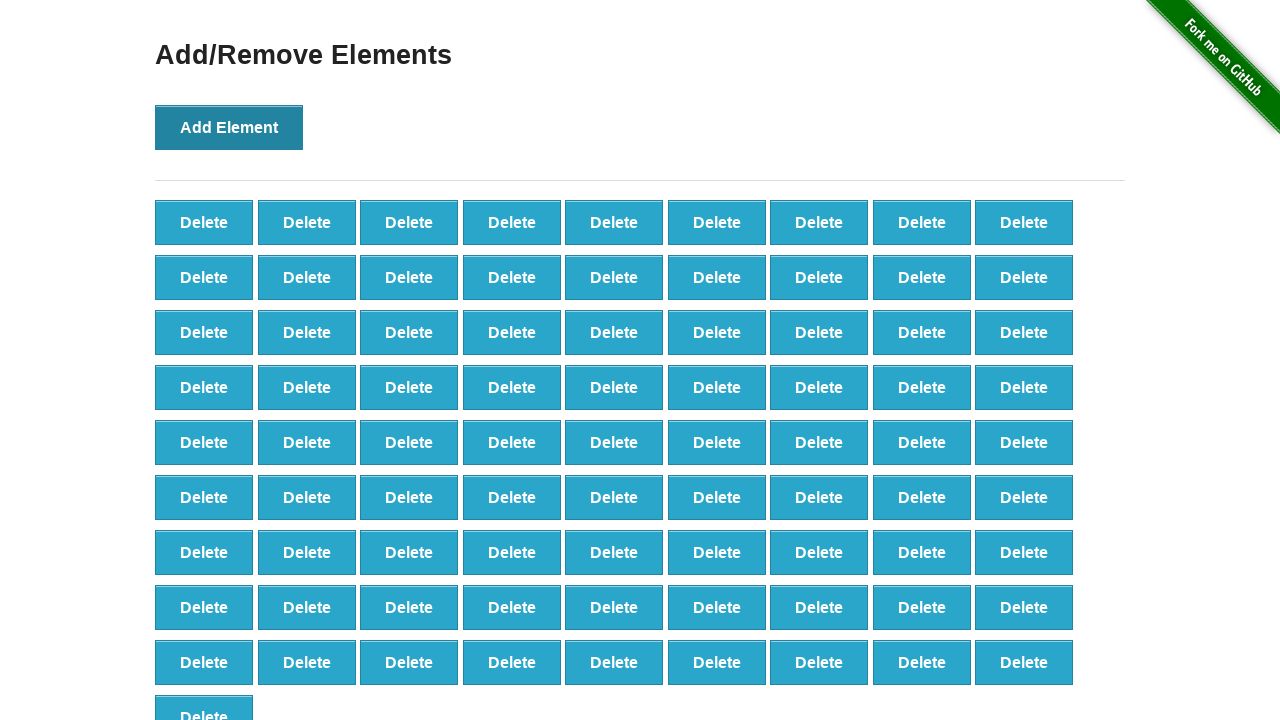

Clicked Add Element button (iteration 83/99) at (229, 127) on button[onclick='addElement()']
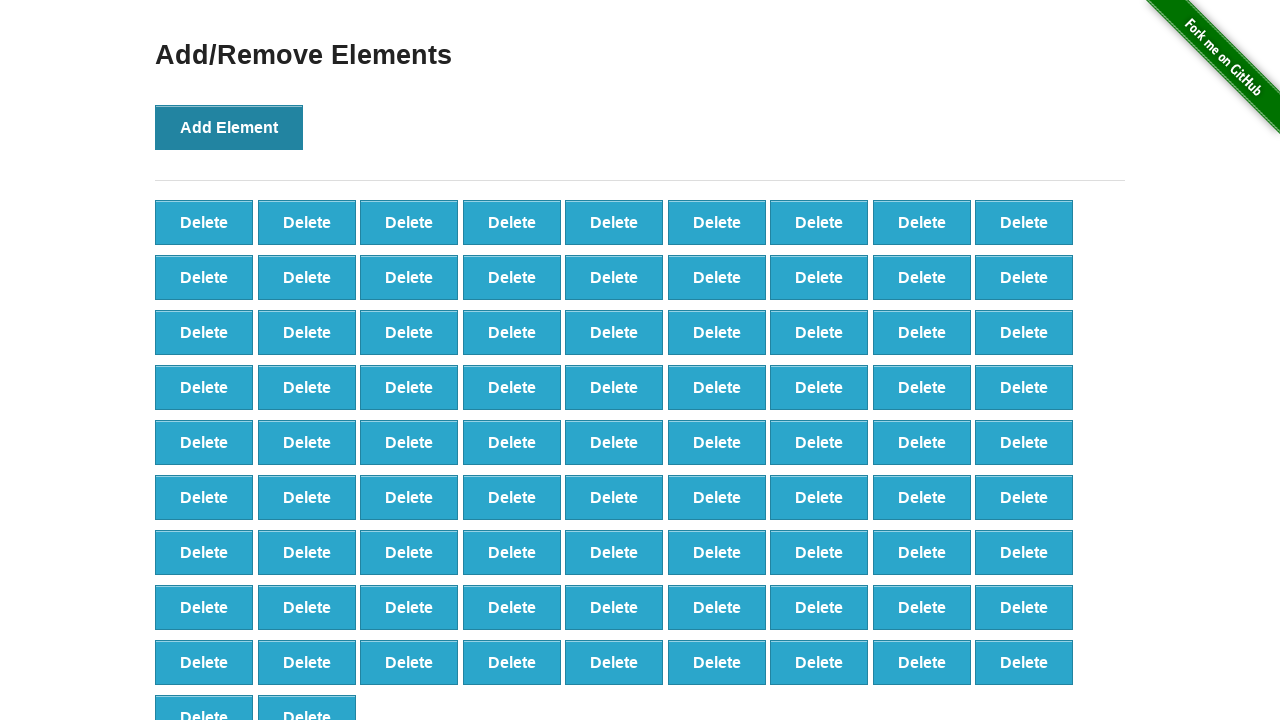

Clicked Add Element button (iteration 84/99) at (229, 127) on button[onclick='addElement()']
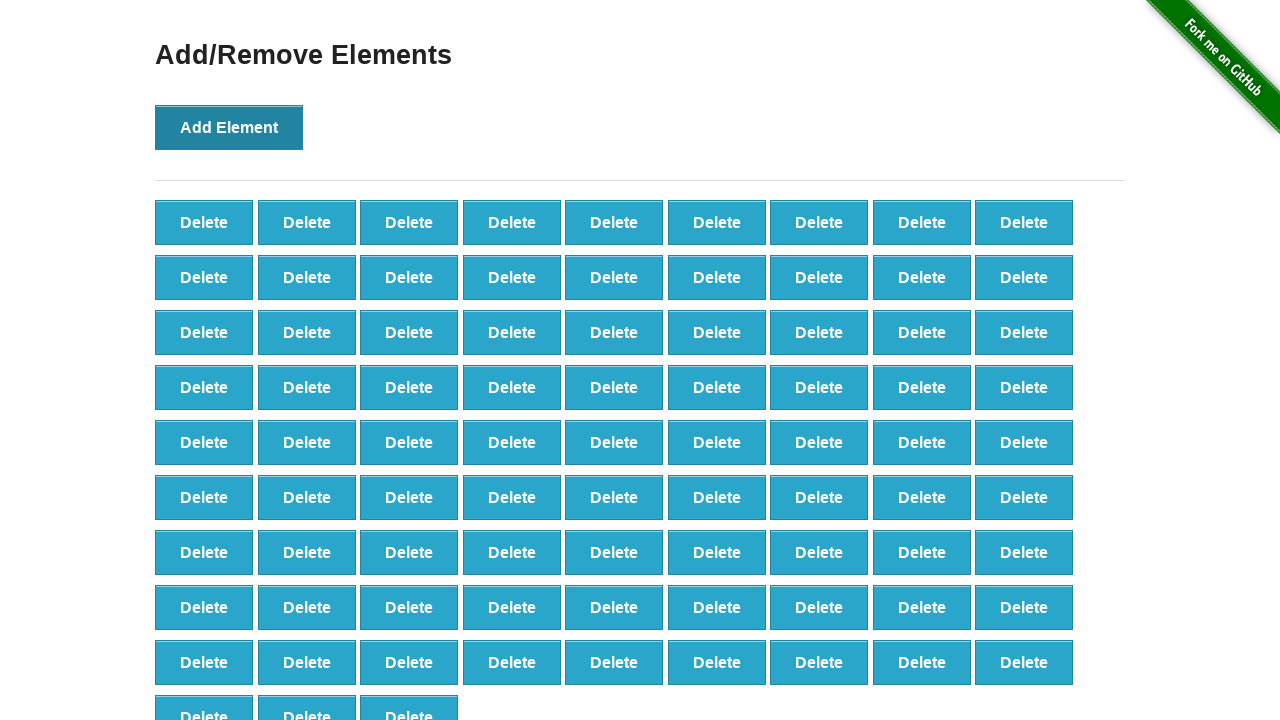

Clicked Add Element button (iteration 85/99) at (229, 127) on button[onclick='addElement()']
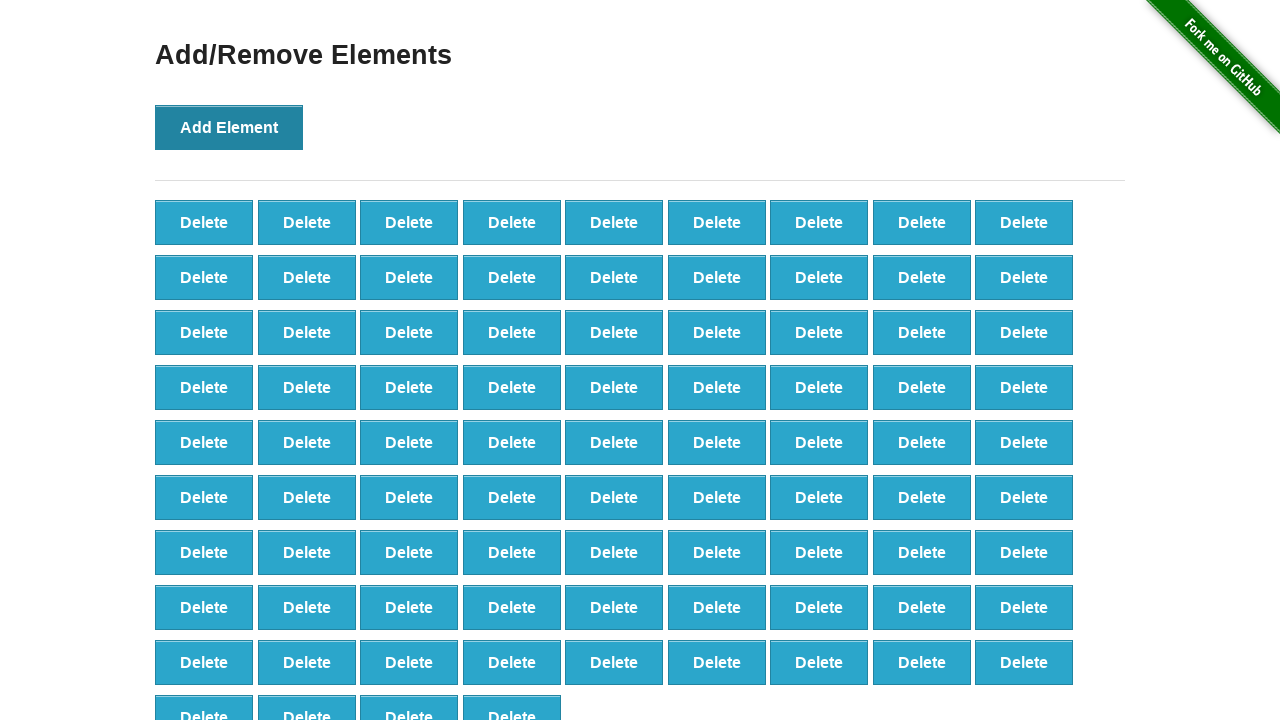

Clicked Add Element button (iteration 86/99) at (229, 127) on button[onclick='addElement()']
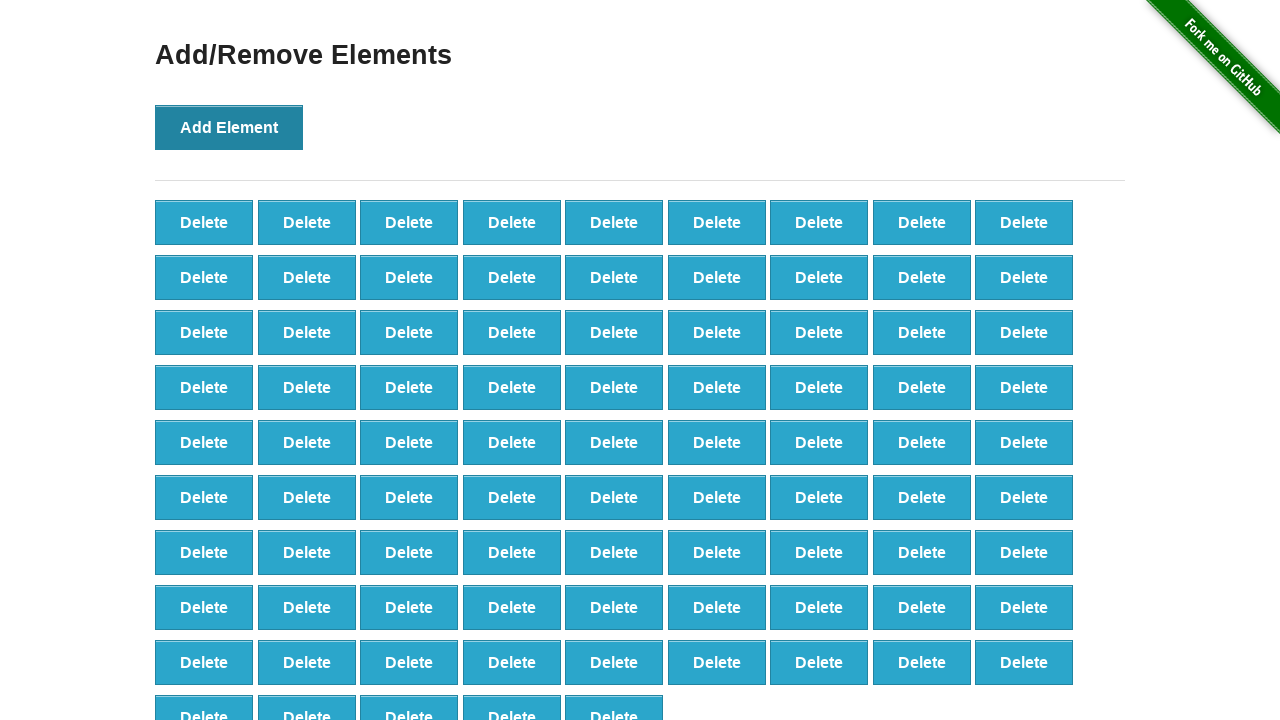

Clicked Add Element button (iteration 87/99) at (229, 127) on button[onclick='addElement()']
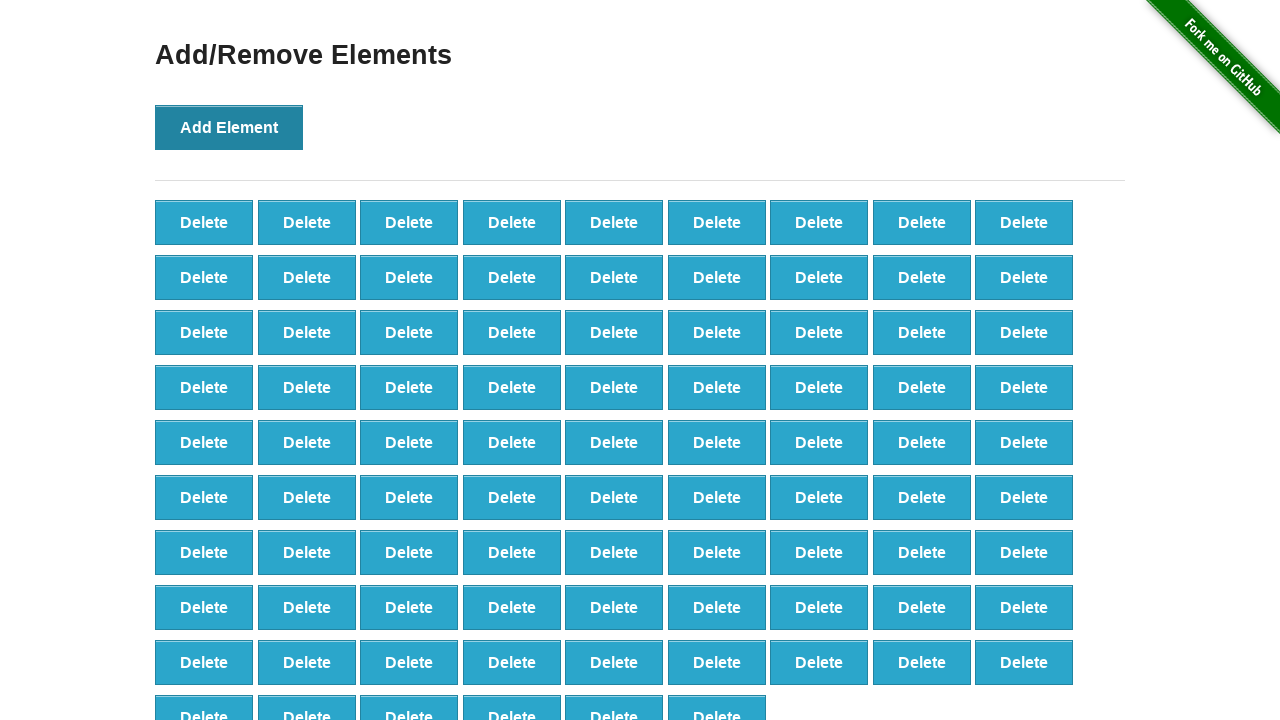

Clicked Add Element button (iteration 88/99) at (229, 127) on button[onclick='addElement()']
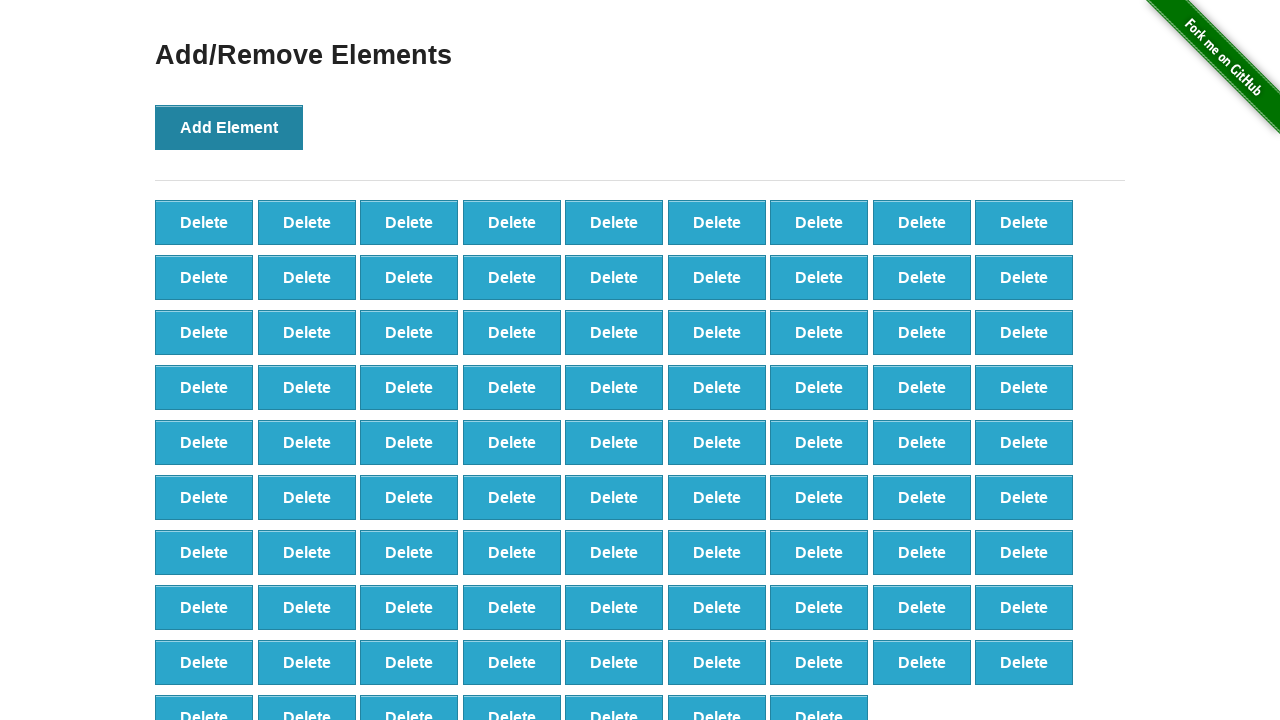

Clicked Add Element button (iteration 89/99) at (229, 127) on button[onclick='addElement()']
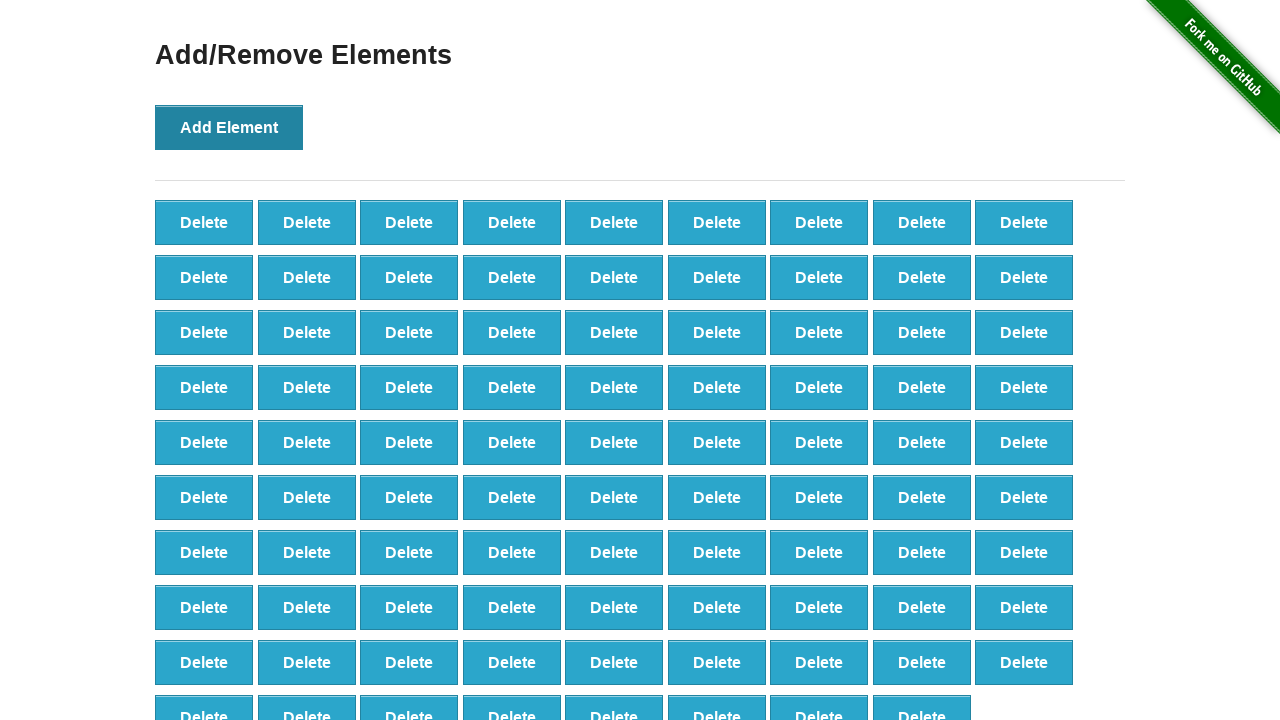

Clicked Add Element button (iteration 90/99) at (229, 127) on button[onclick='addElement()']
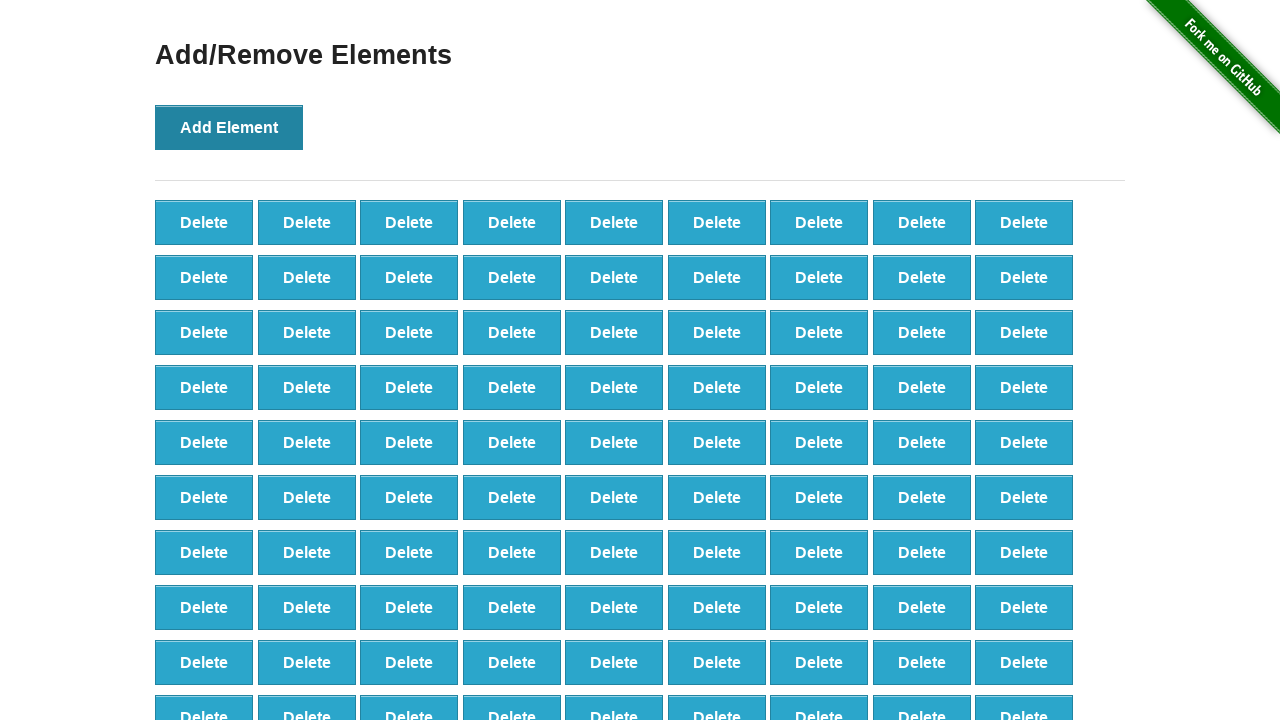

Clicked Add Element button (iteration 91/99) at (229, 127) on button[onclick='addElement()']
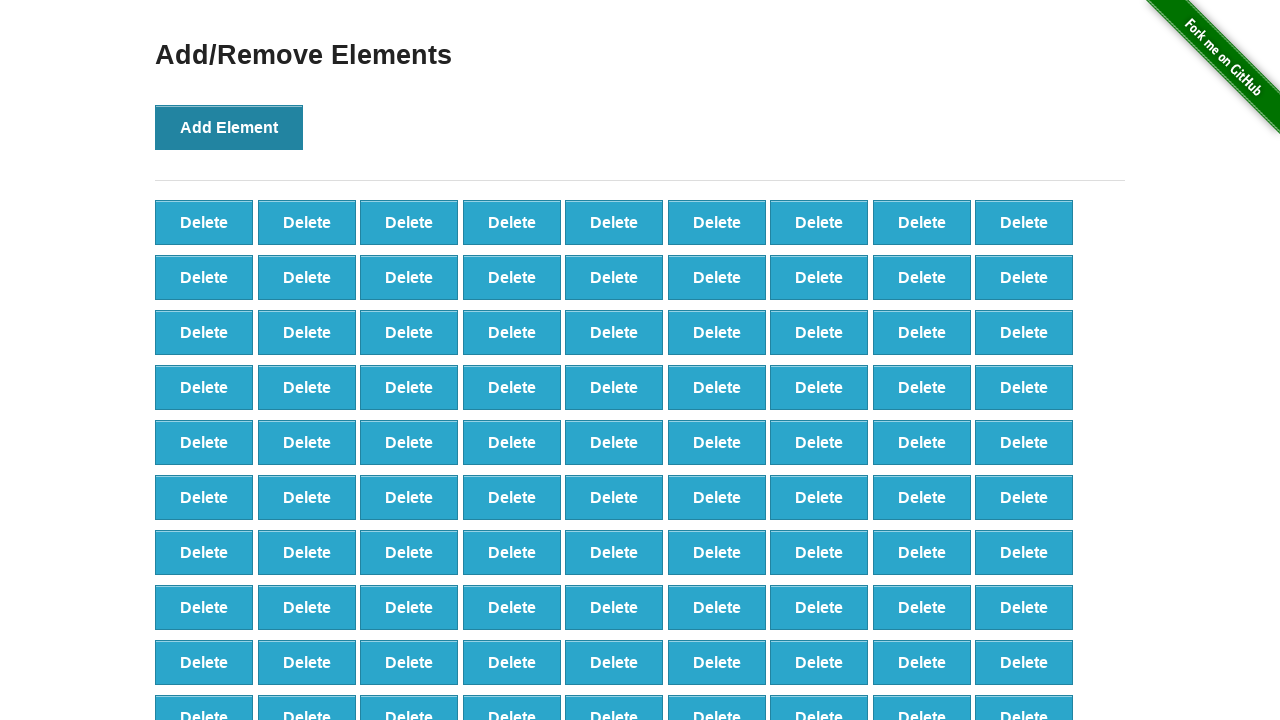

Clicked Add Element button (iteration 92/99) at (229, 127) on button[onclick='addElement()']
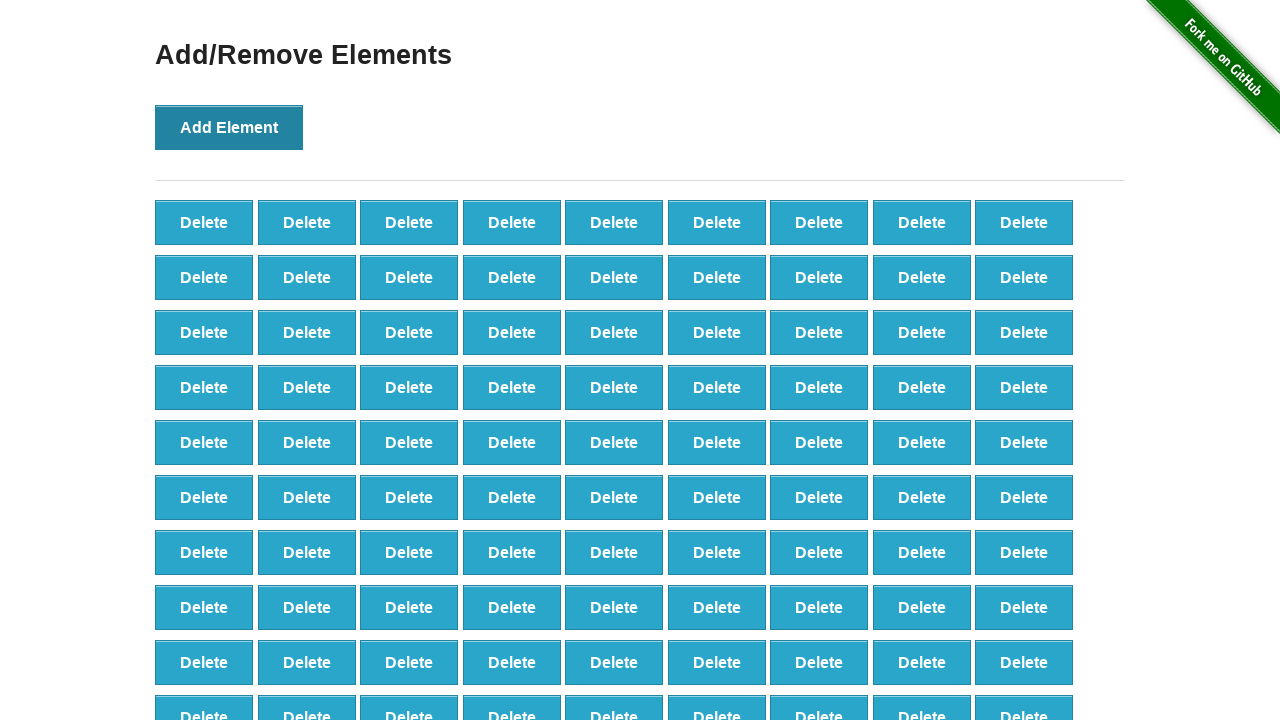

Clicked Add Element button (iteration 93/99) at (229, 127) on button[onclick='addElement()']
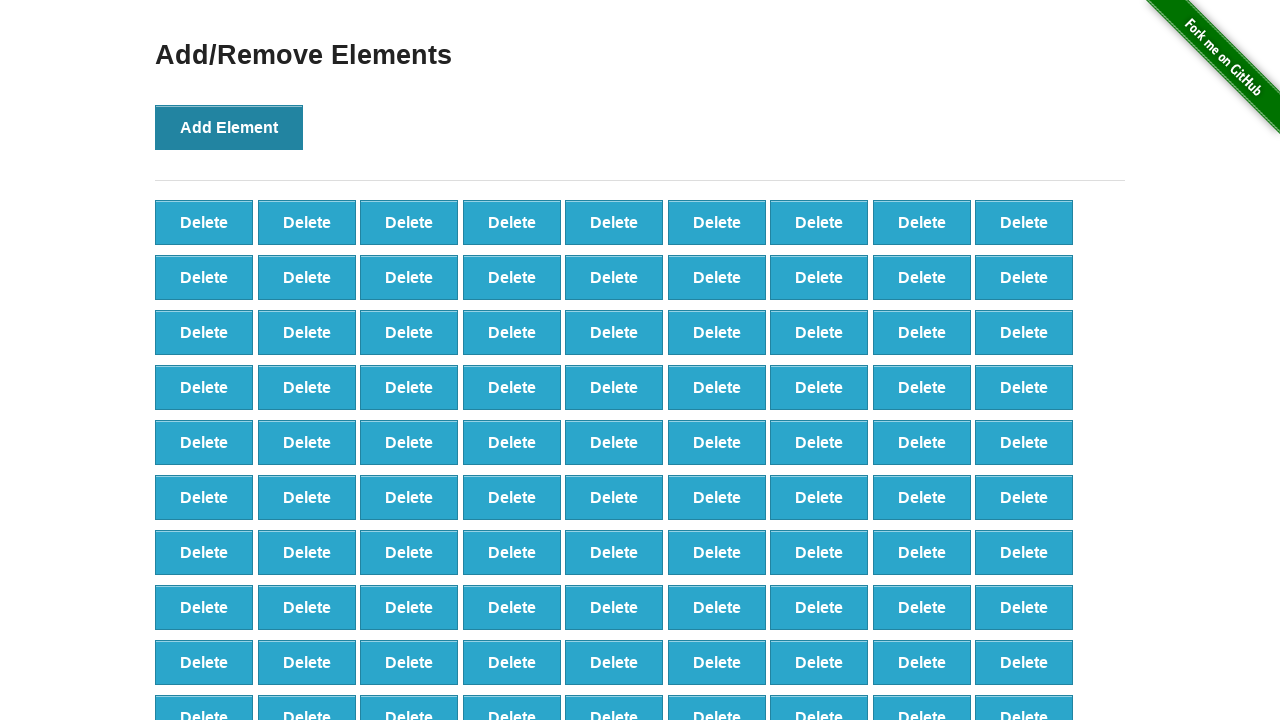

Clicked Add Element button (iteration 94/99) at (229, 127) on button[onclick='addElement()']
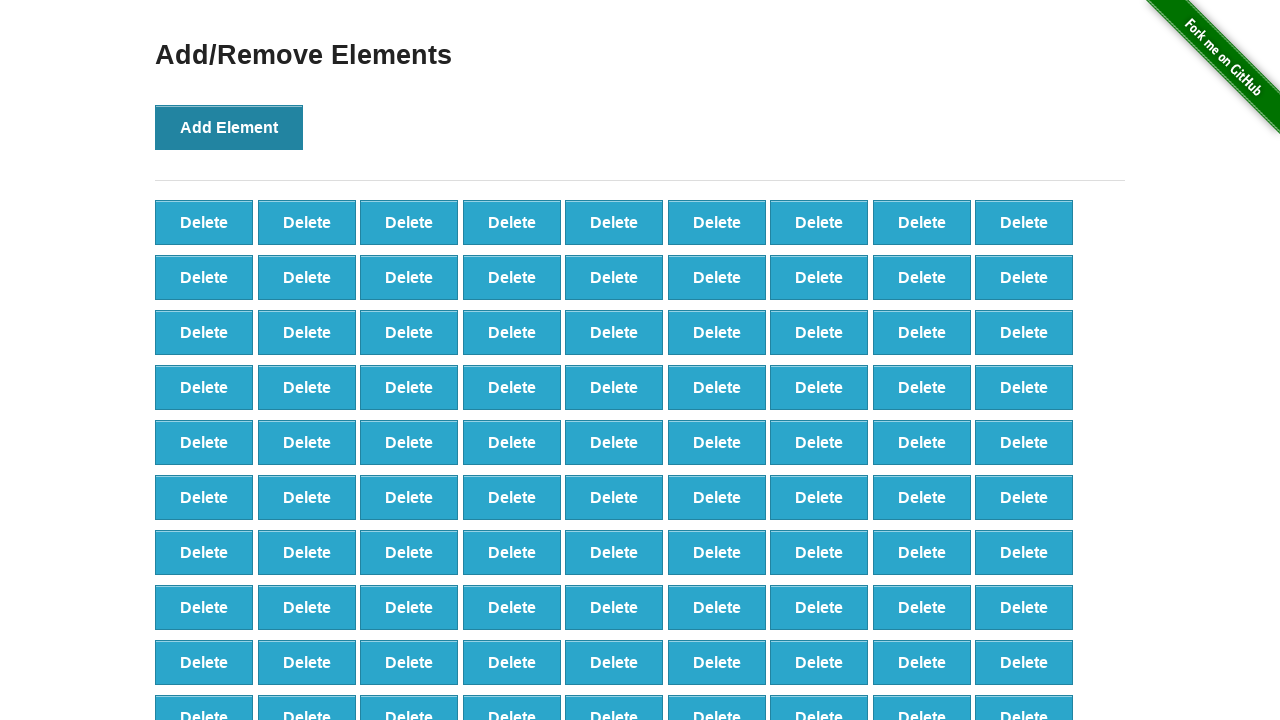

Clicked Add Element button (iteration 95/99) at (229, 127) on button[onclick='addElement()']
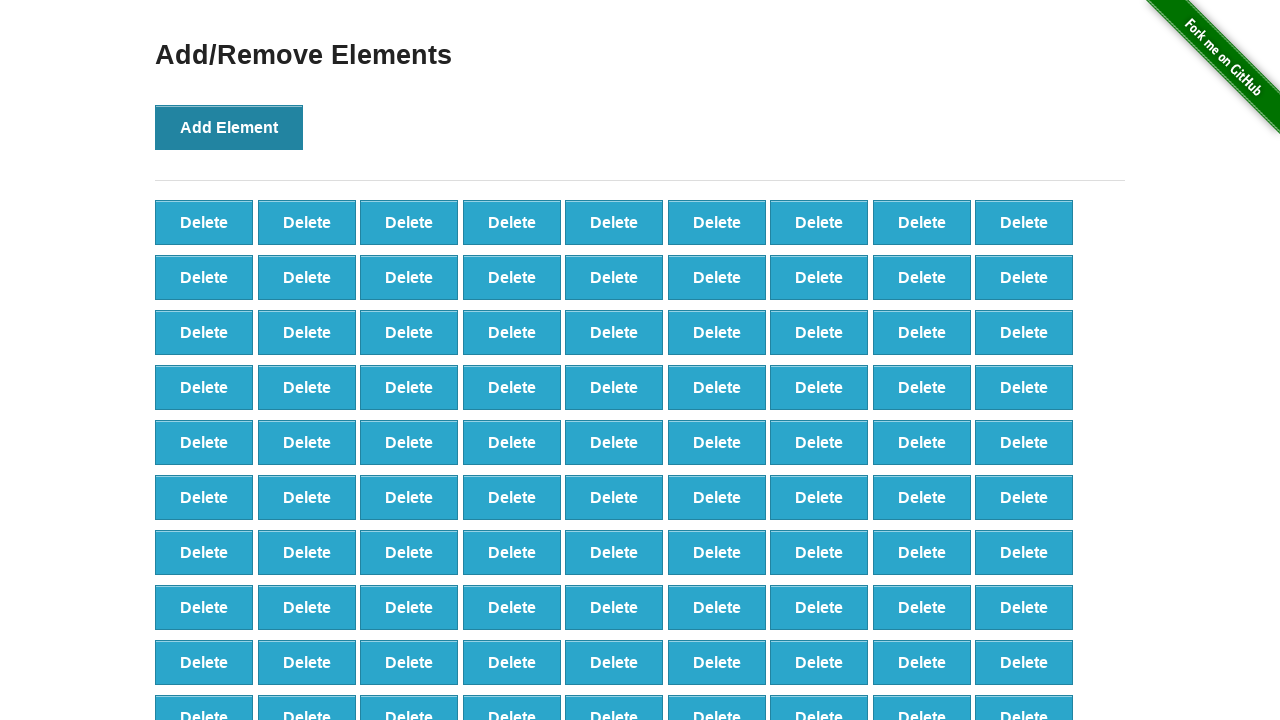

Clicked Add Element button (iteration 96/99) at (229, 127) on button[onclick='addElement()']
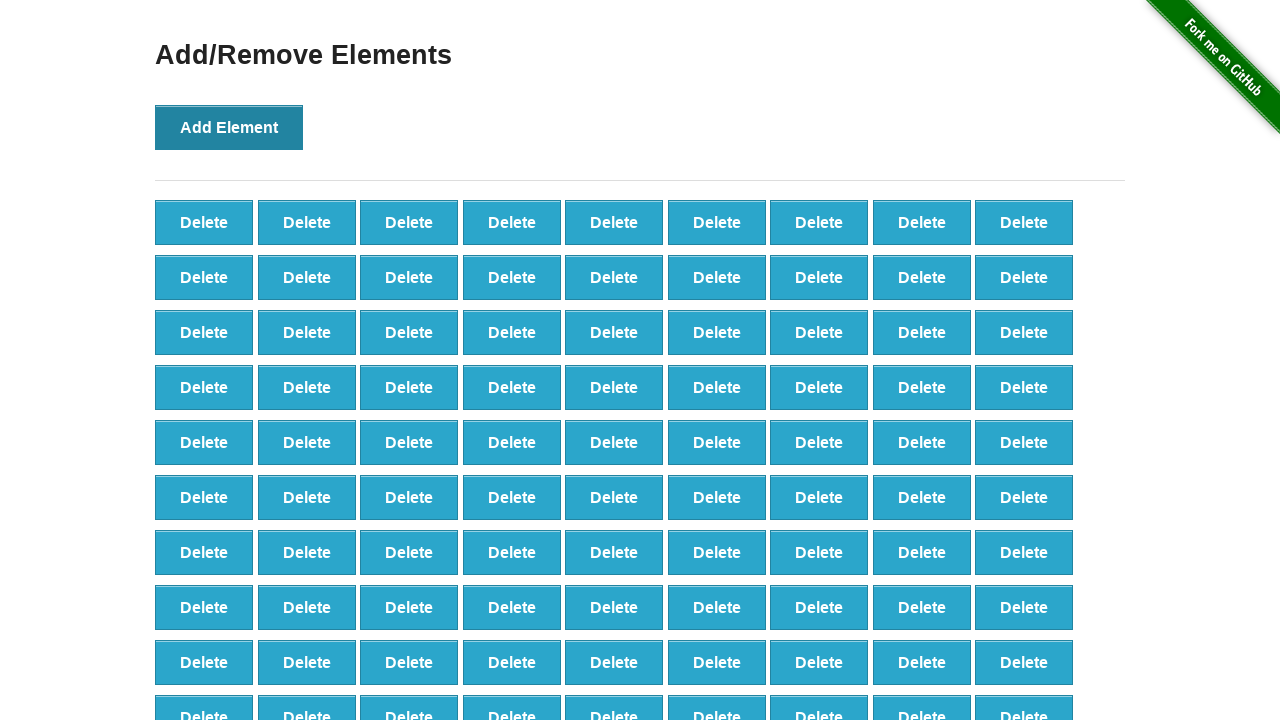

Clicked Add Element button (iteration 97/99) at (229, 127) on button[onclick='addElement()']
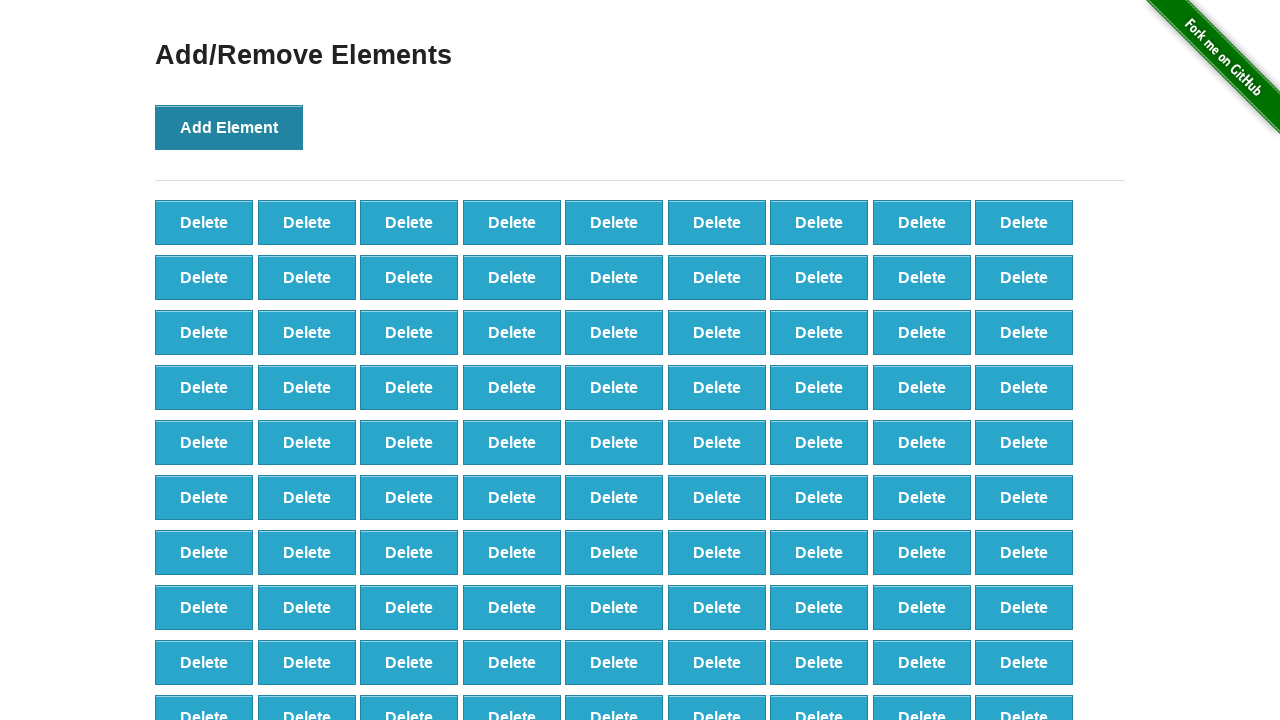

Clicked Add Element button (iteration 98/99) at (229, 127) on button[onclick='addElement()']
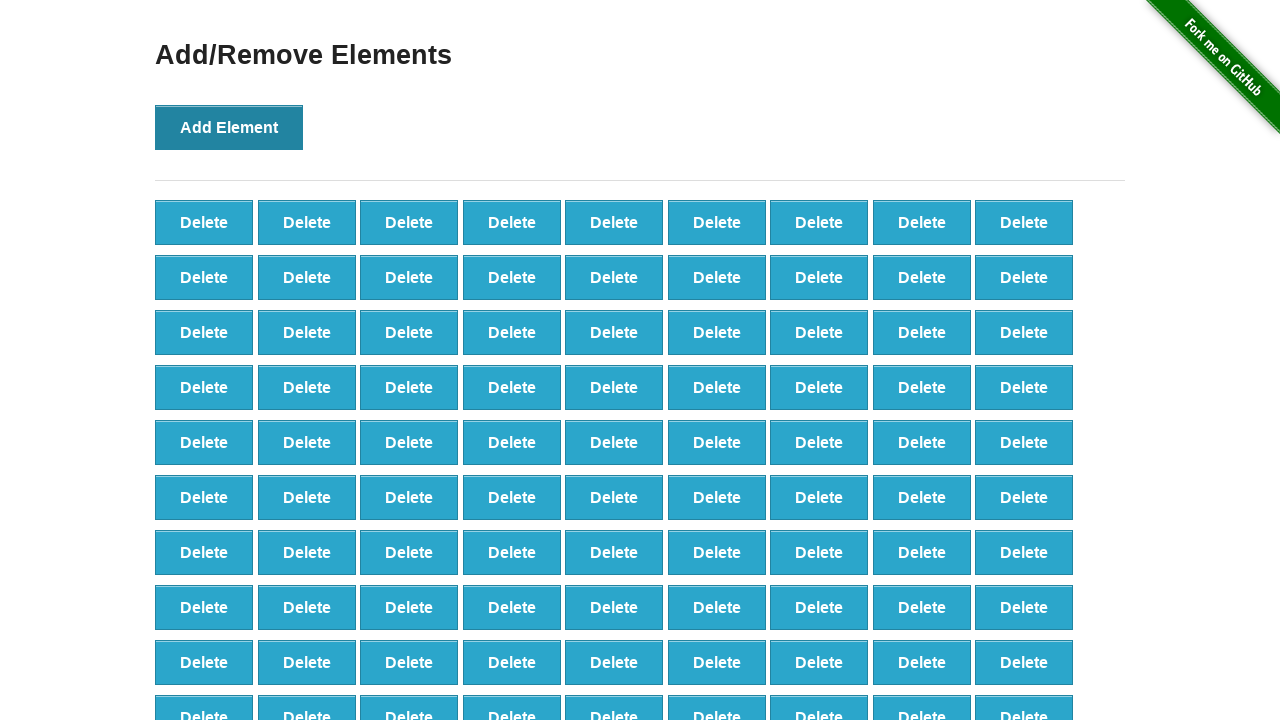

Clicked Add Element button (iteration 99/99) at (229, 127) on button[onclick='addElement()']
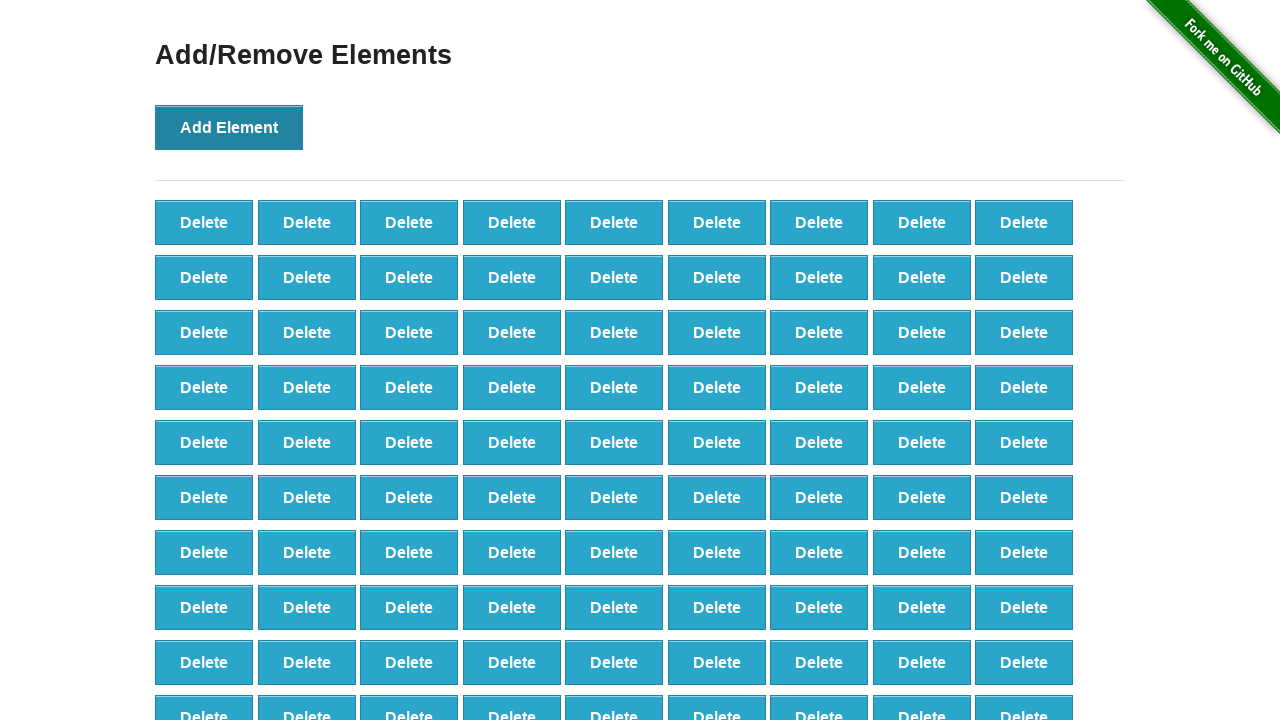

Clicked Delete button (iteration 1/90) at (204, 222) on button[onclick='deleteElement()'] >> nth=0
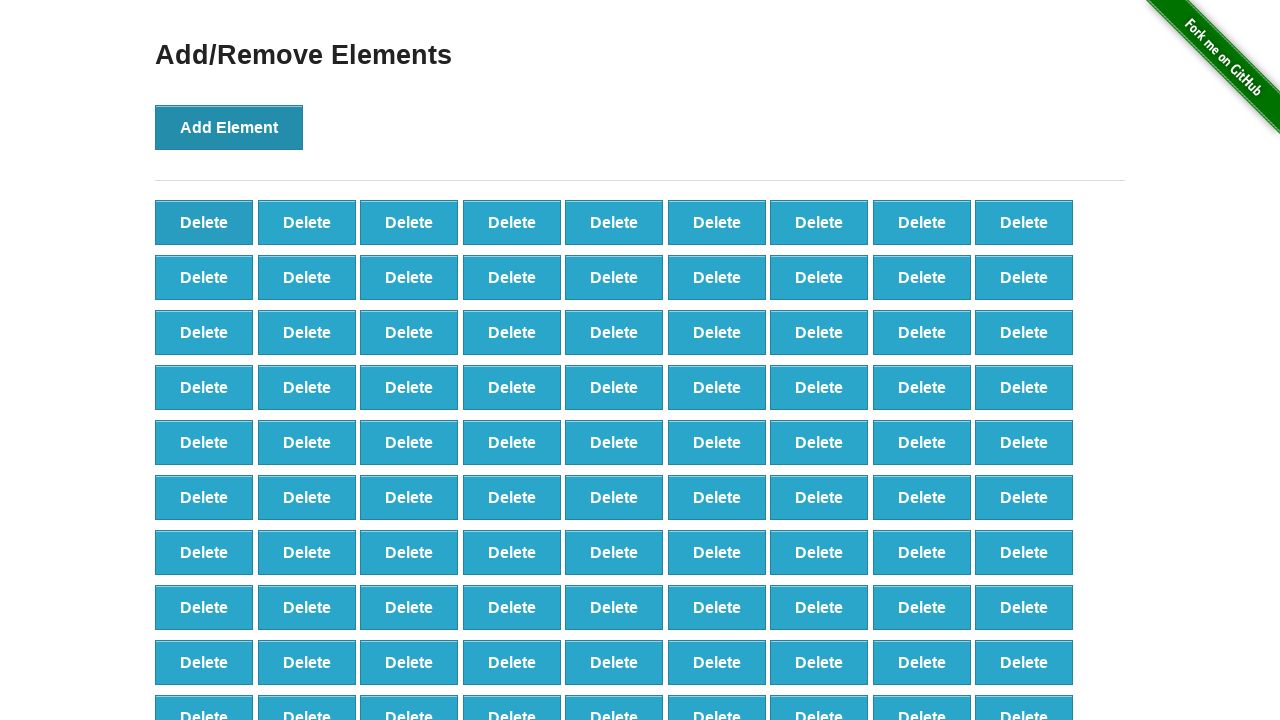

Clicked Delete button (iteration 2/90) at (204, 222) on button[onclick='deleteElement()'] >> nth=0
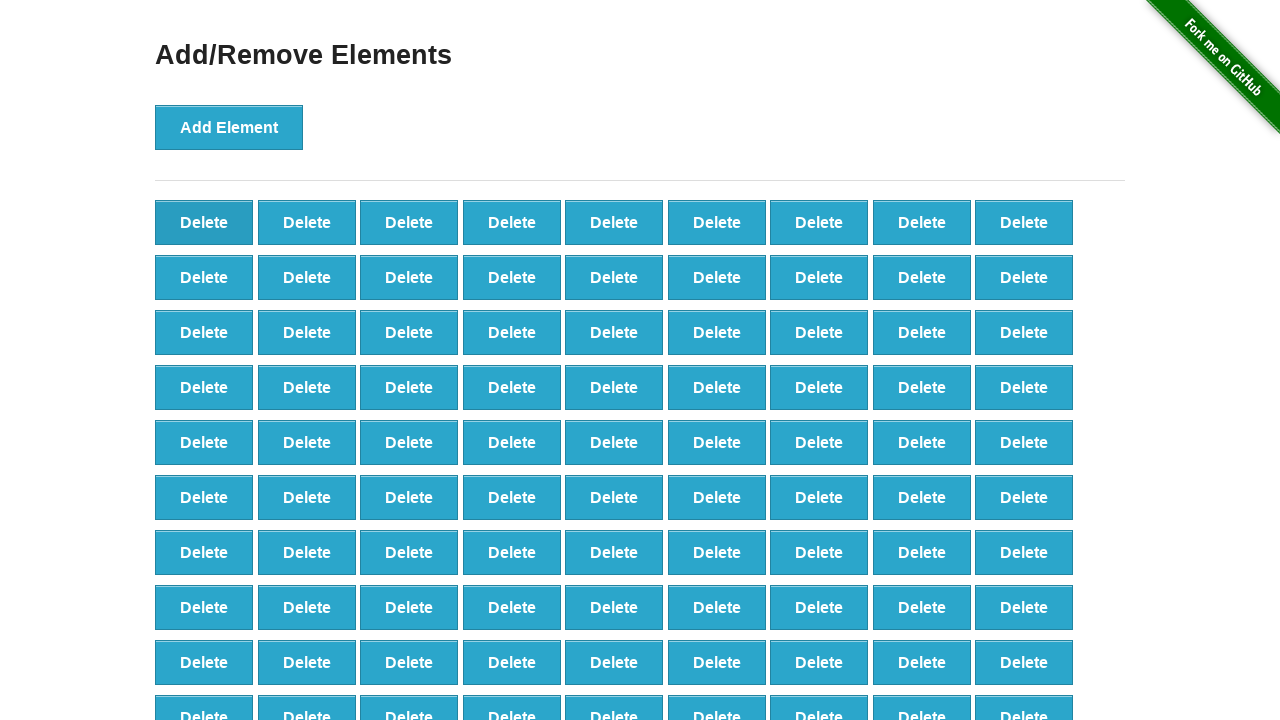

Clicked Delete button (iteration 3/90) at (204, 222) on button[onclick='deleteElement()'] >> nth=0
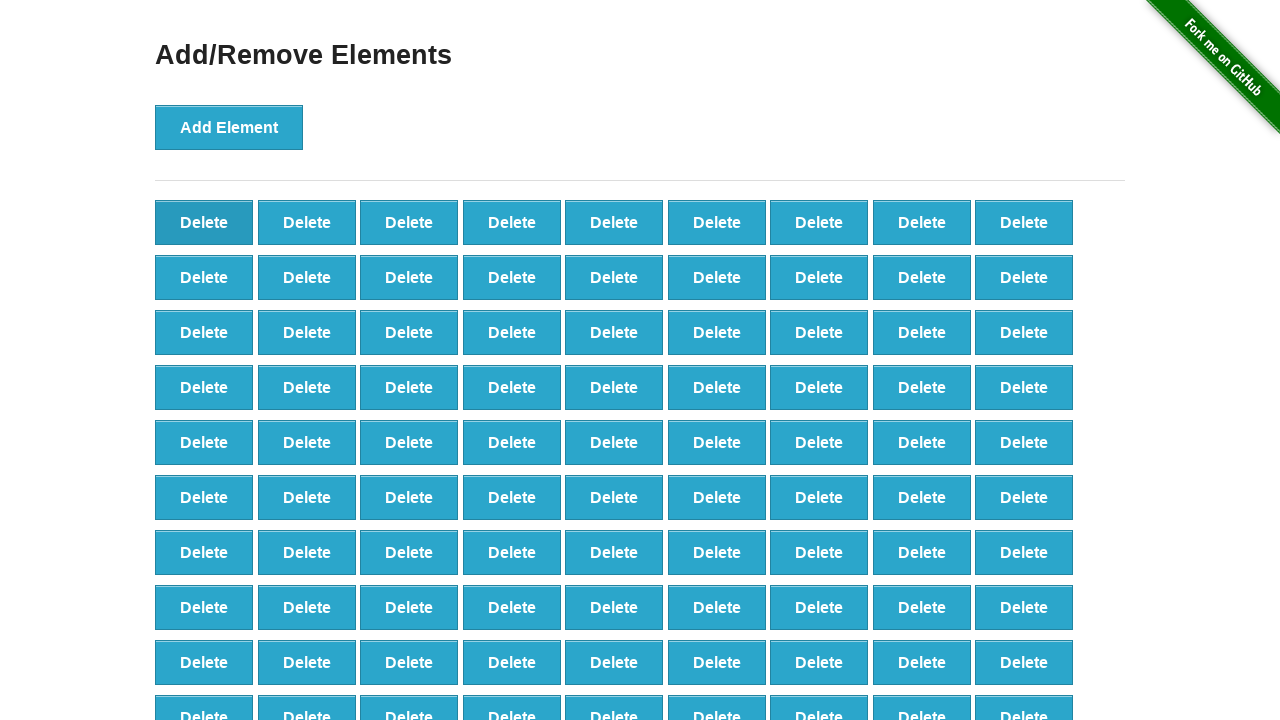

Clicked Delete button (iteration 4/90) at (204, 222) on button[onclick='deleteElement()'] >> nth=0
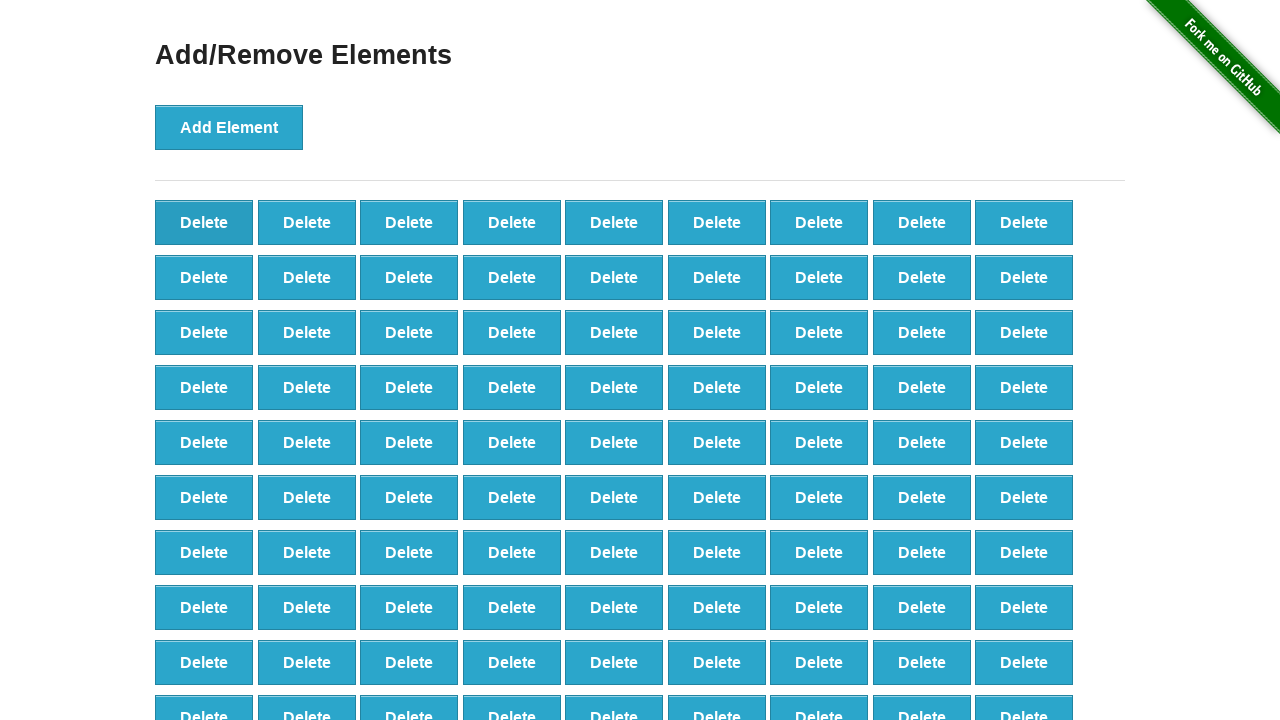

Clicked Delete button (iteration 5/90) at (204, 222) on button[onclick='deleteElement()'] >> nth=0
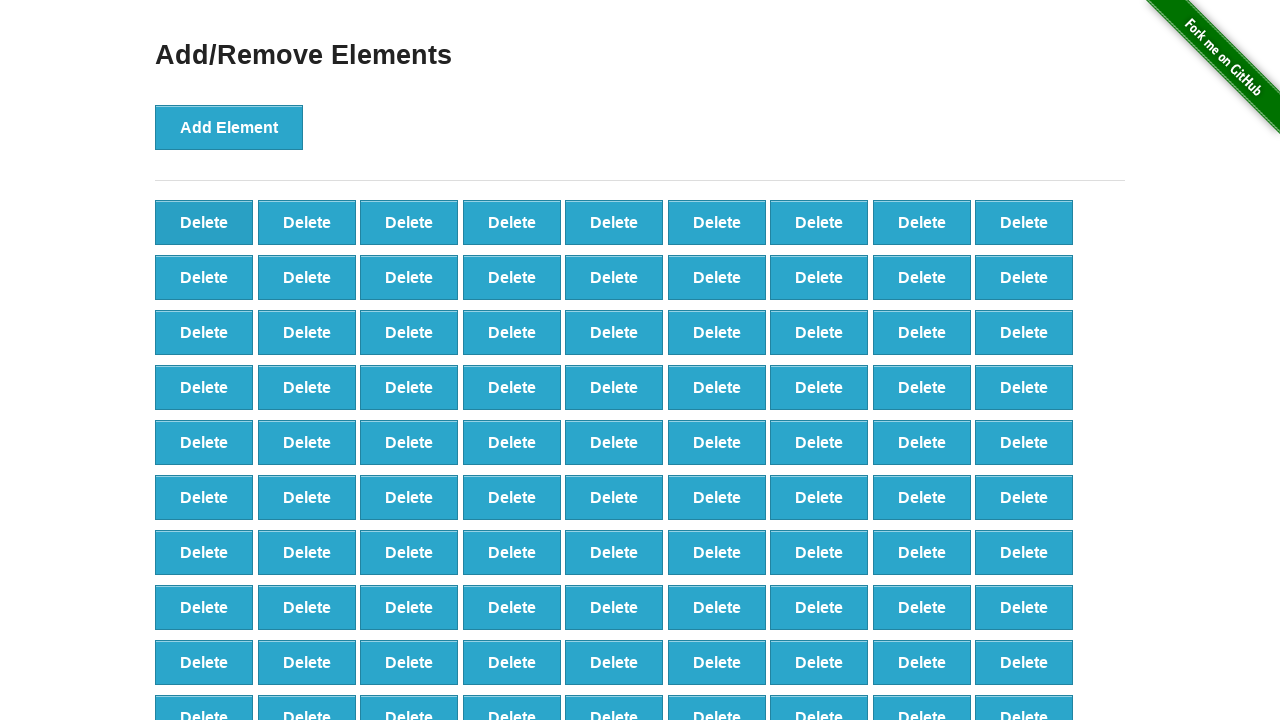

Clicked Delete button (iteration 6/90) at (204, 222) on button[onclick='deleteElement()'] >> nth=0
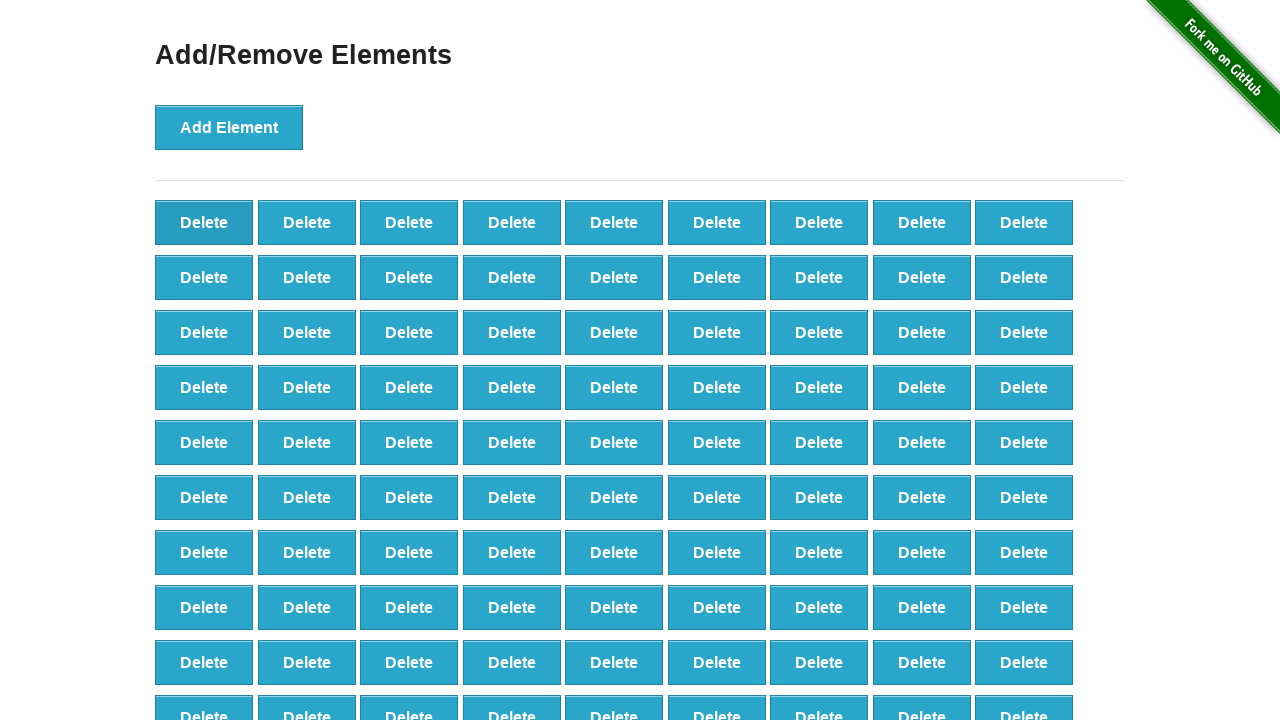

Clicked Delete button (iteration 7/90) at (204, 222) on button[onclick='deleteElement()'] >> nth=0
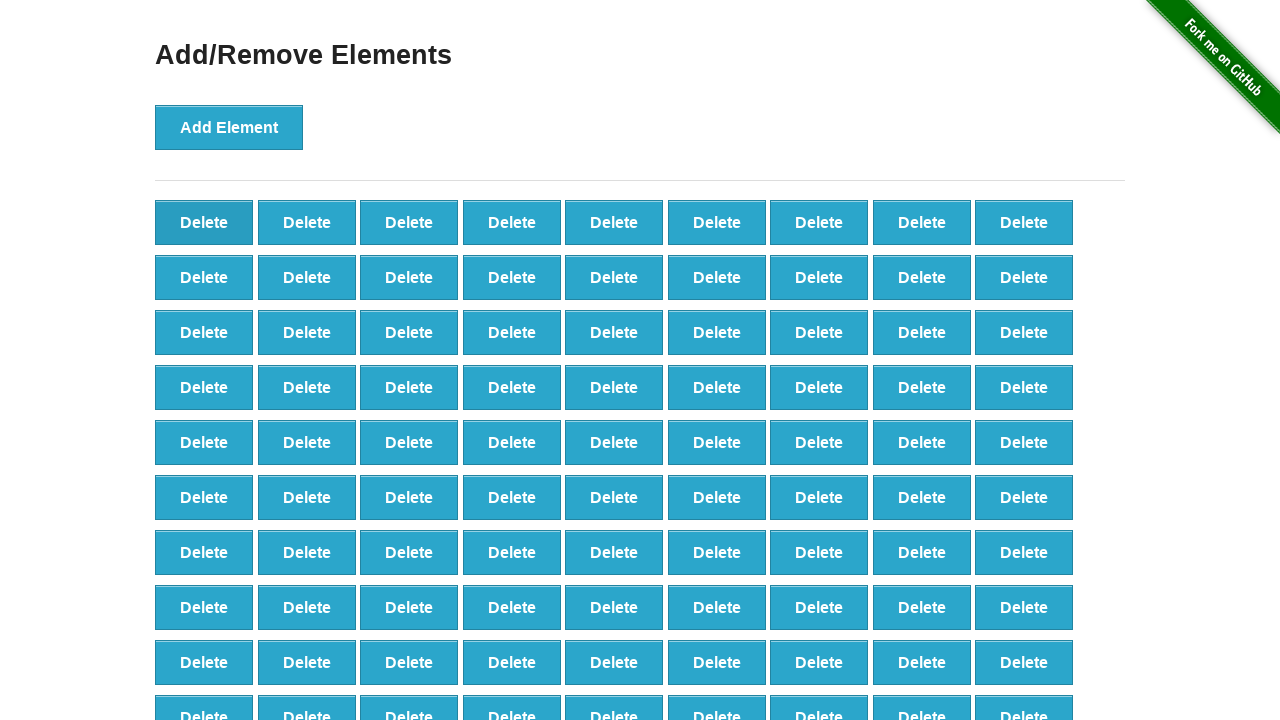

Clicked Delete button (iteration 8/90) at (204, 222) on button[onclick='deleteElement()'] >> nth=0
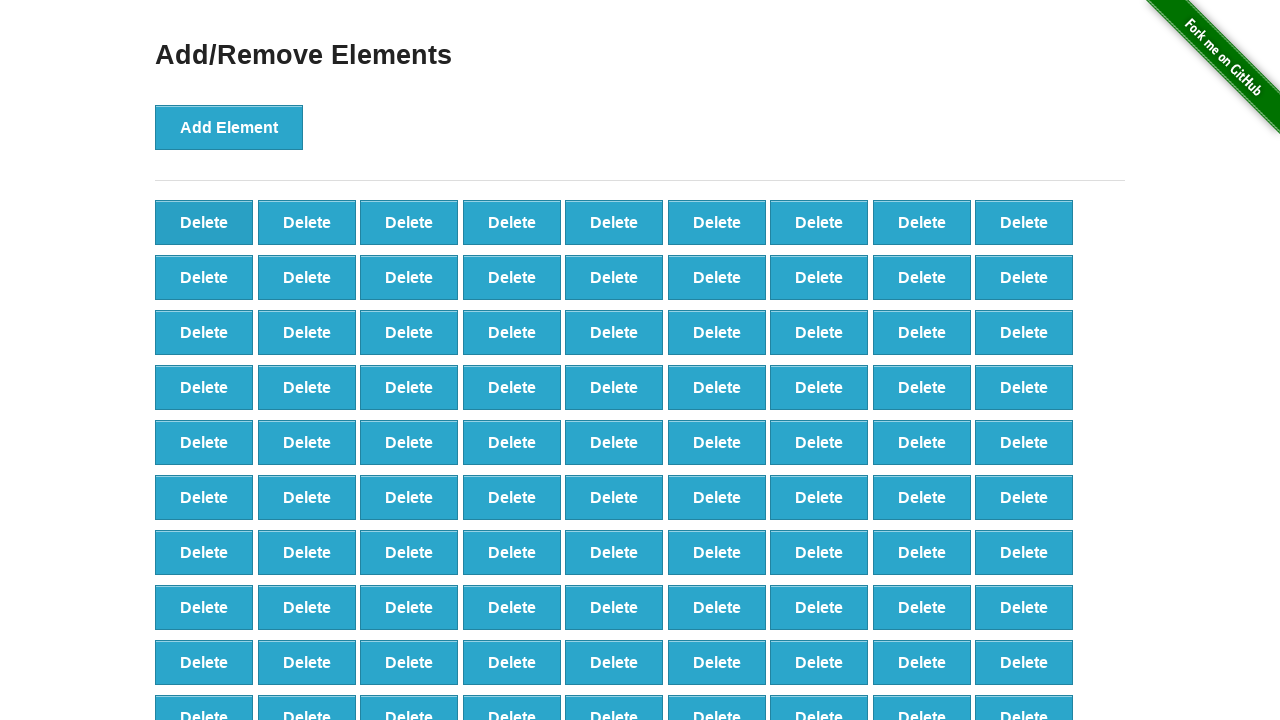

Clicked Delete button (iteration 9/90) at (204, 222) on button[onclick='deleteElement()'] >> nth=0
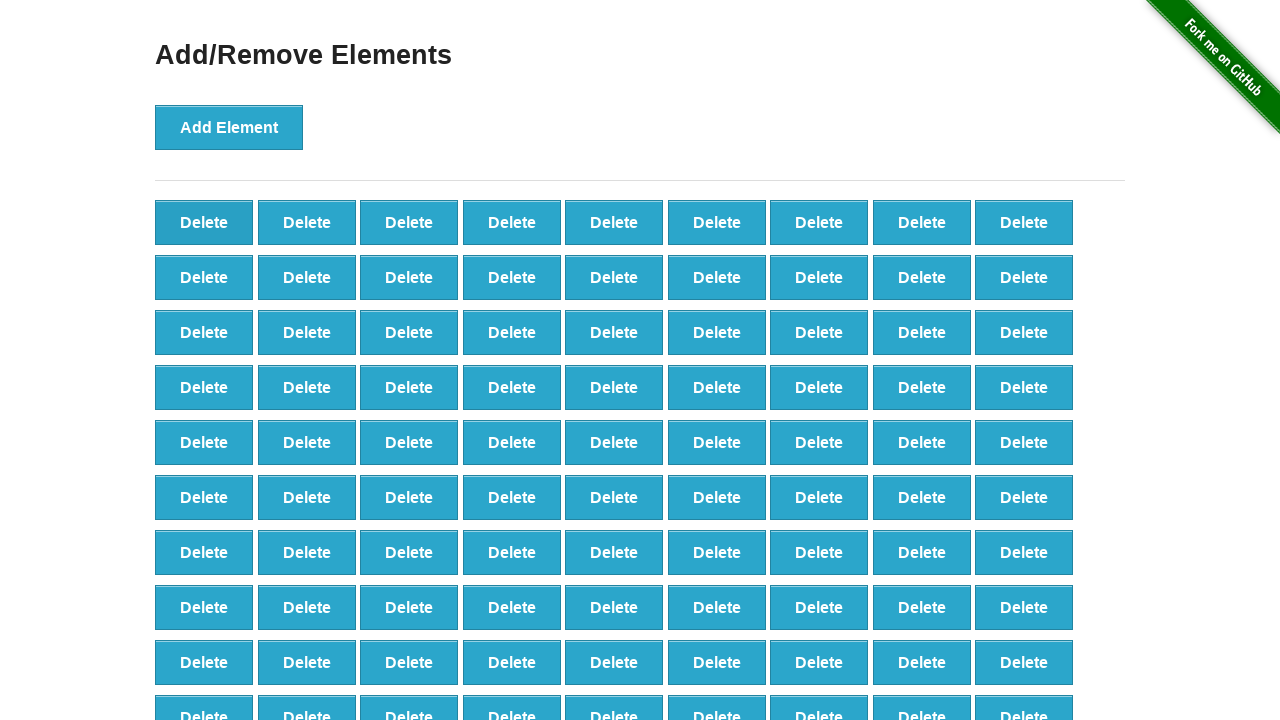

Clicked Delete button (iteration 10/90) at (204, 222) on button[onclick='deleteElement()'] >> nth=0
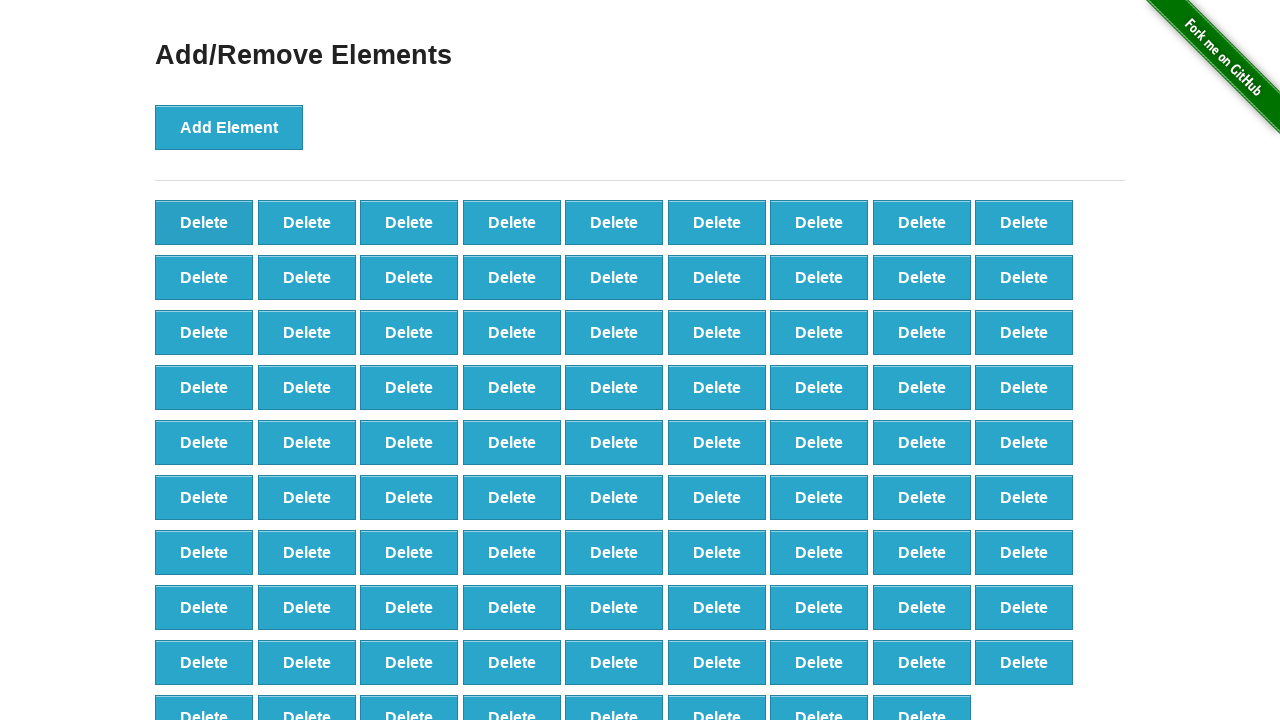

Clicked Delete button (iteration 11/90) at (204, 222) on button[onclick='deleteElement()'] >> nth=0
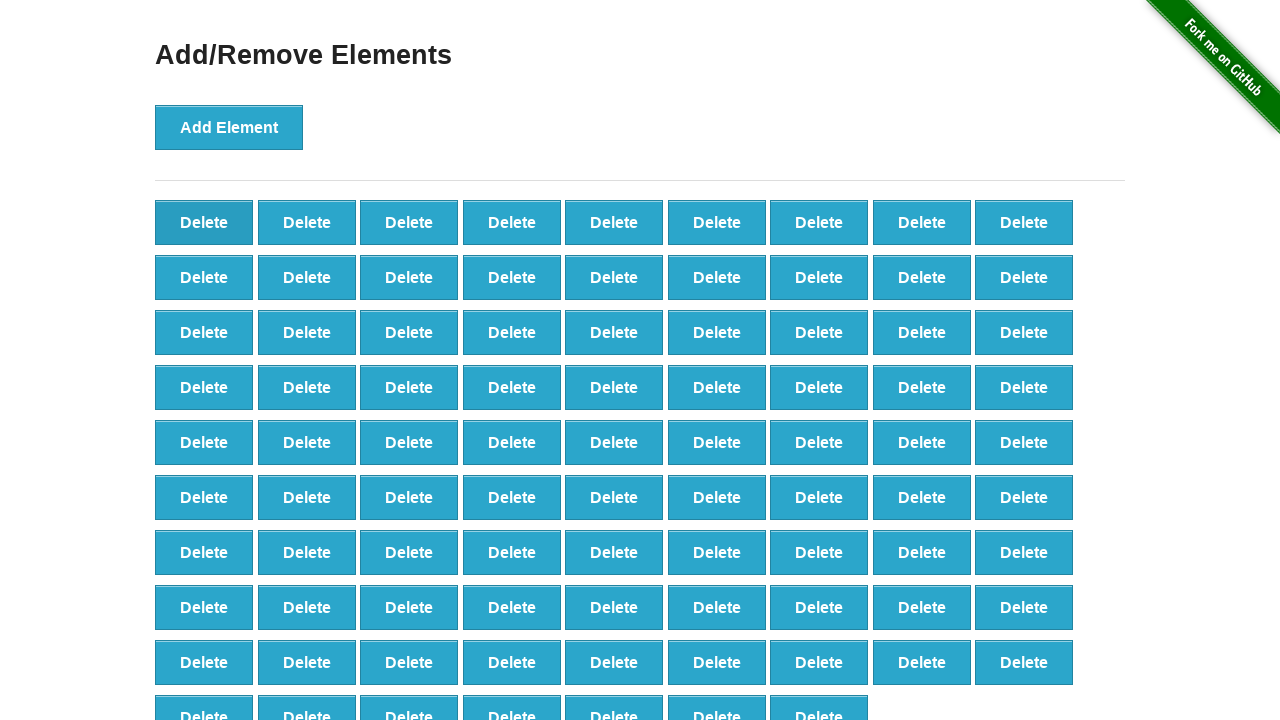

Clicked Delete button (iteration 12/90) at (204, 222) on button[onclick='deleteElement()'] >> nth=0
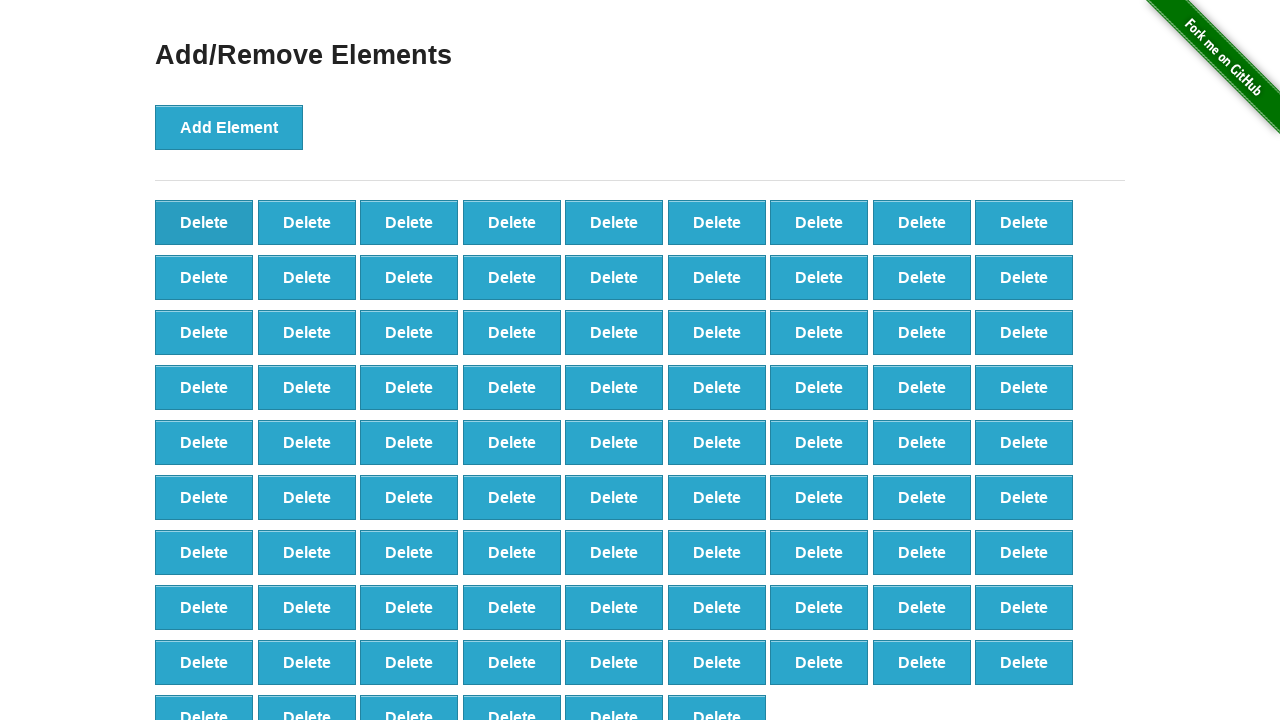

Clicked Delete button (iteration 13/90) at (204, 222) on button[onclick='deleteElement()'] >> nth=0
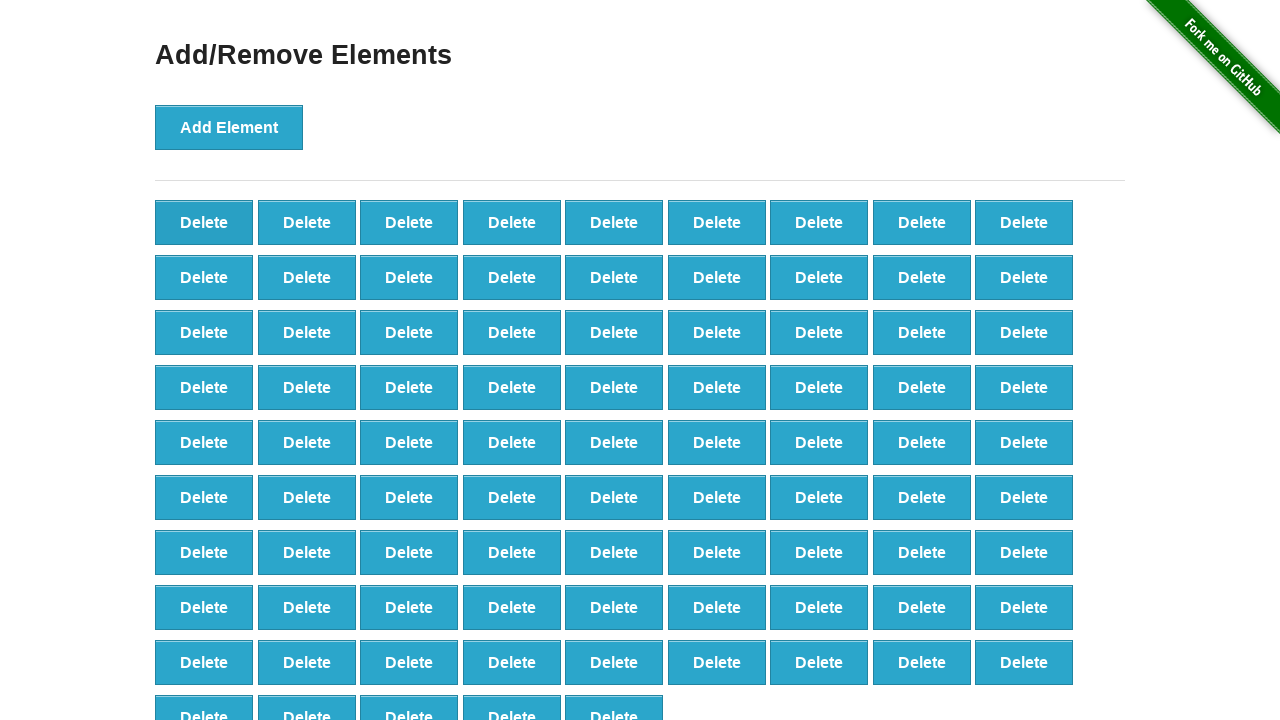

Clicked Delete button (iteration 14/90) at (204, 222) on button[onclick='deleteElement()'] >> nth=0
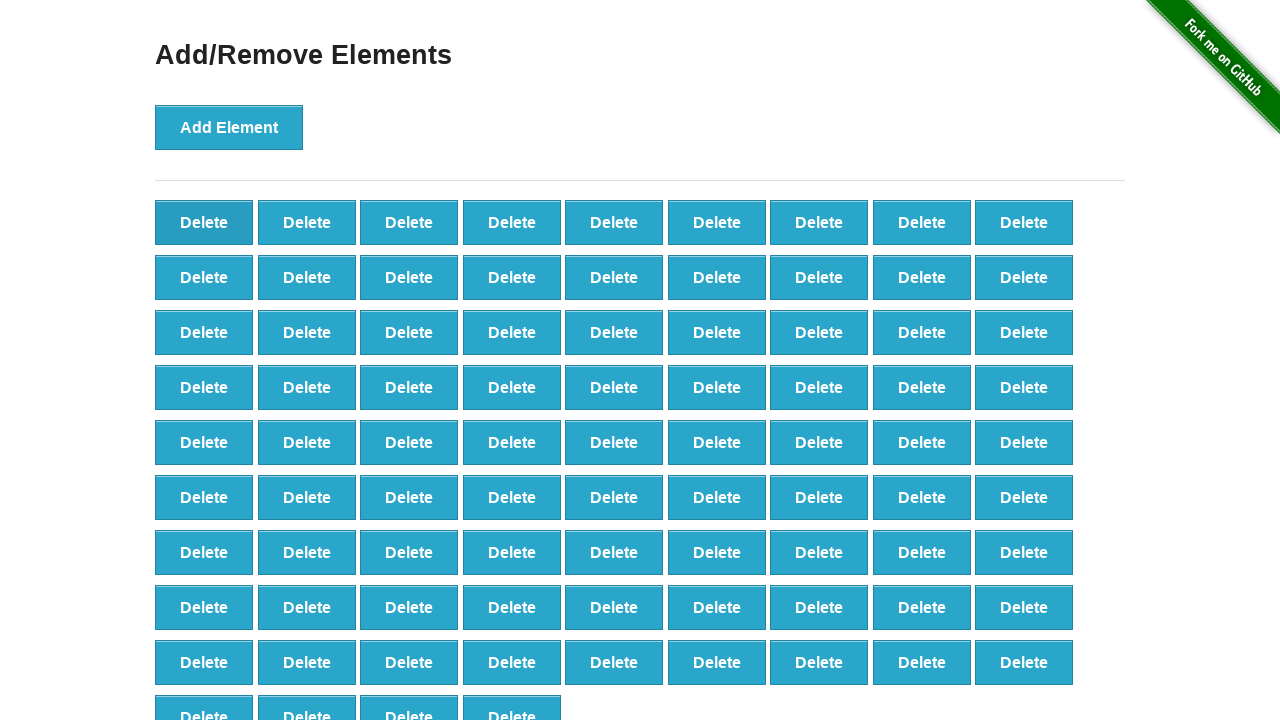

Clicked Delete button (iteration 15/90) at (204, 222) on button[onclick='deleteElement()'] >> nth=0
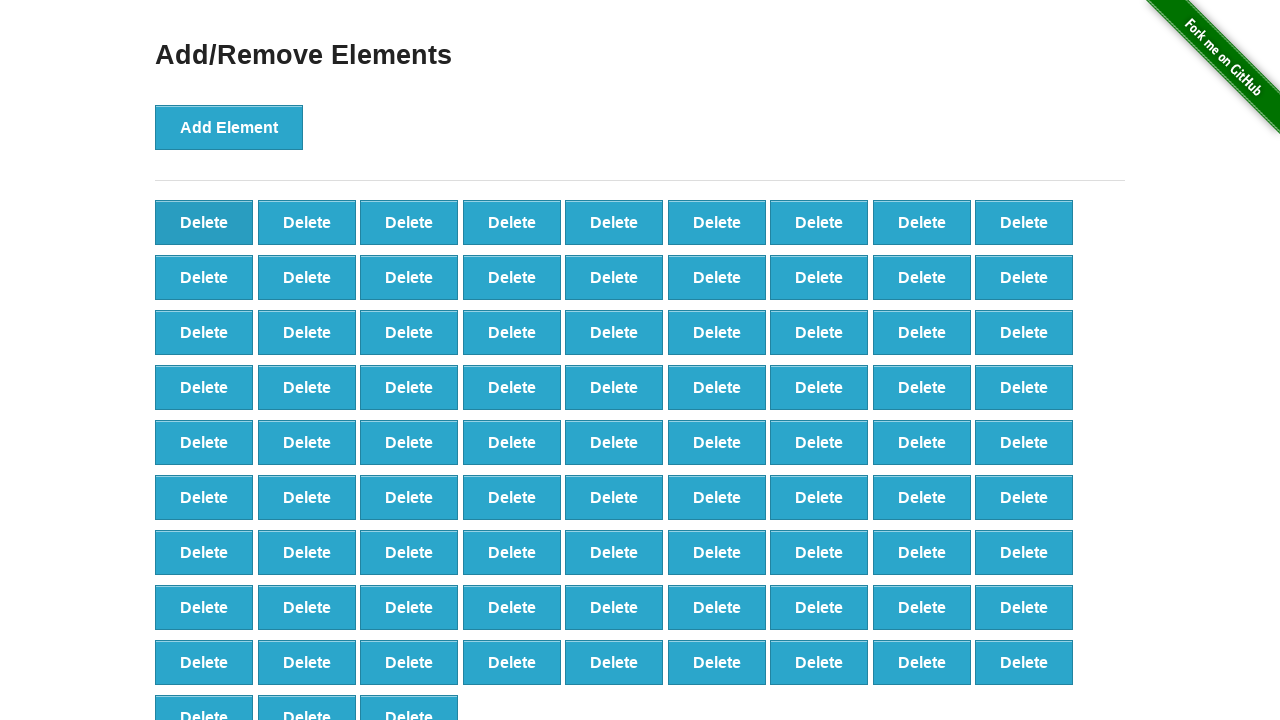

Clicked Delete button (iteration 16/90) at (204, 222) on button[onclick='deleteElement()'] >> nth=0
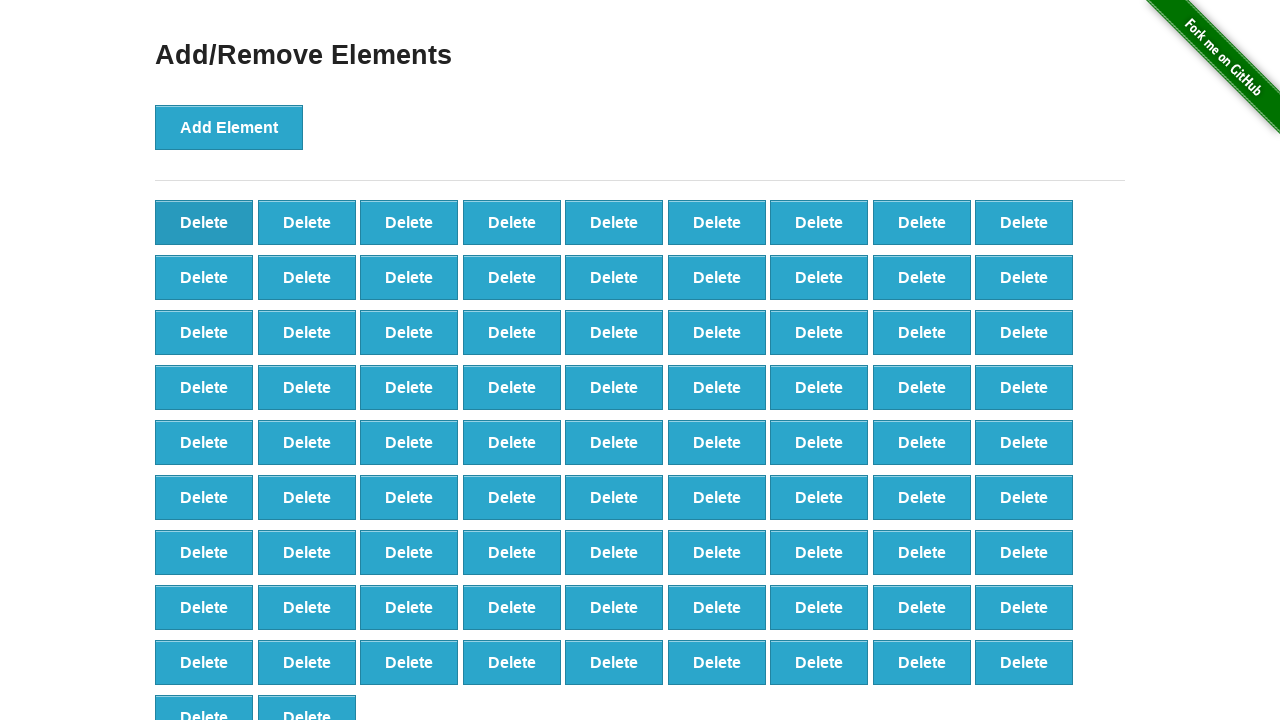

Clicked Delete button (iteration 17/90) at (204, 222) on button[onclick='deleteElement()'] >> nth=0
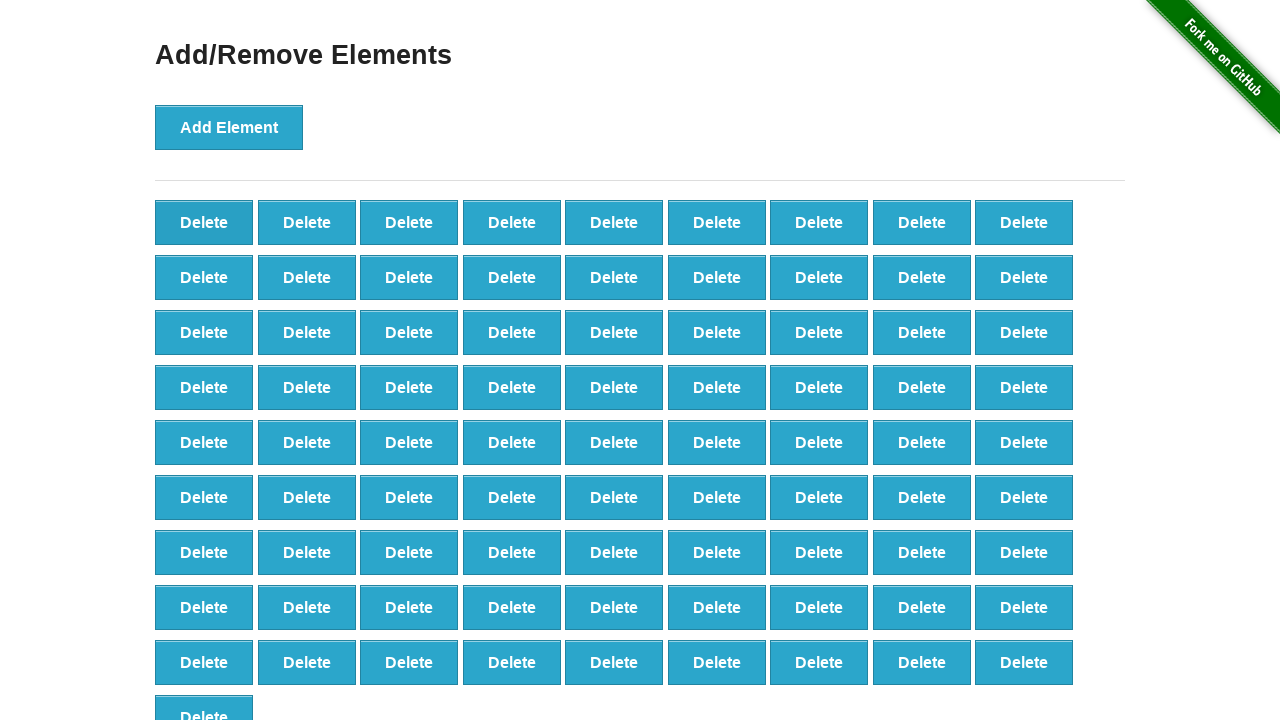

Clicked Delete button (iteration 18/90) at (204, 222) on button[onclick='deleteElement()'] >> nth=0
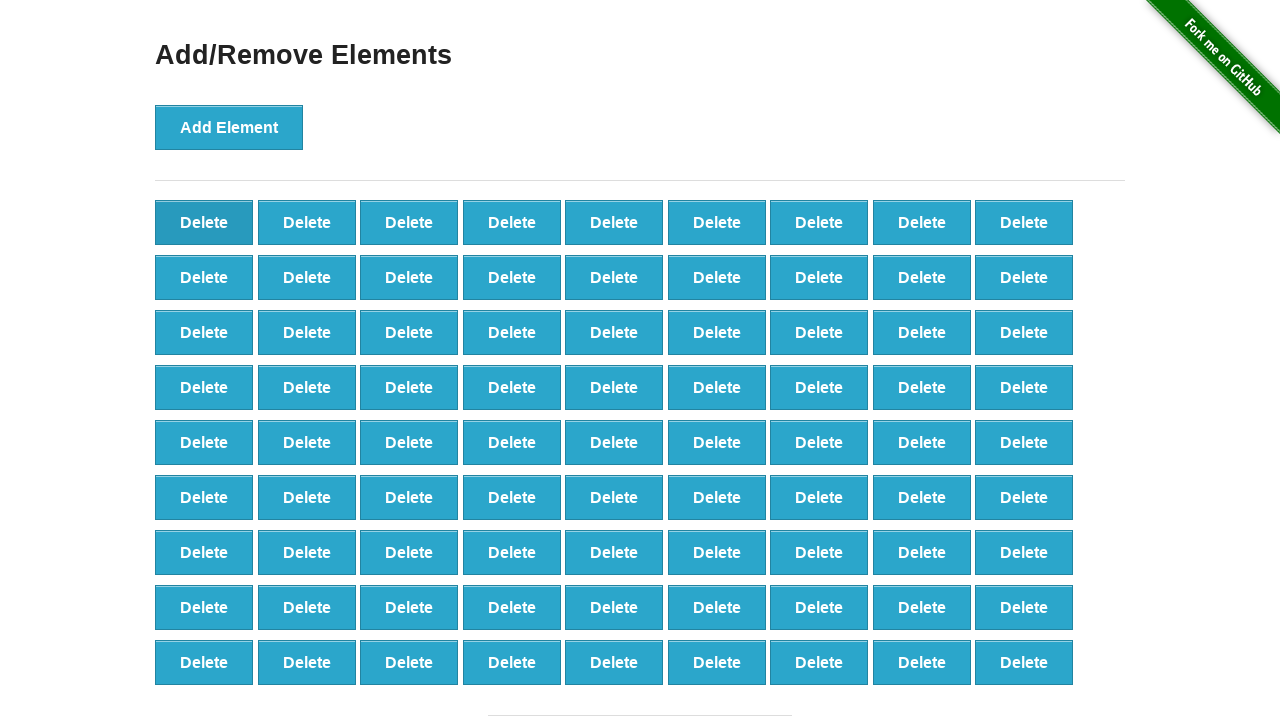

Clicked Delete button (iteration 19/90) at (204, 222) on button[onclick='deleteElement()'] >> nth=0
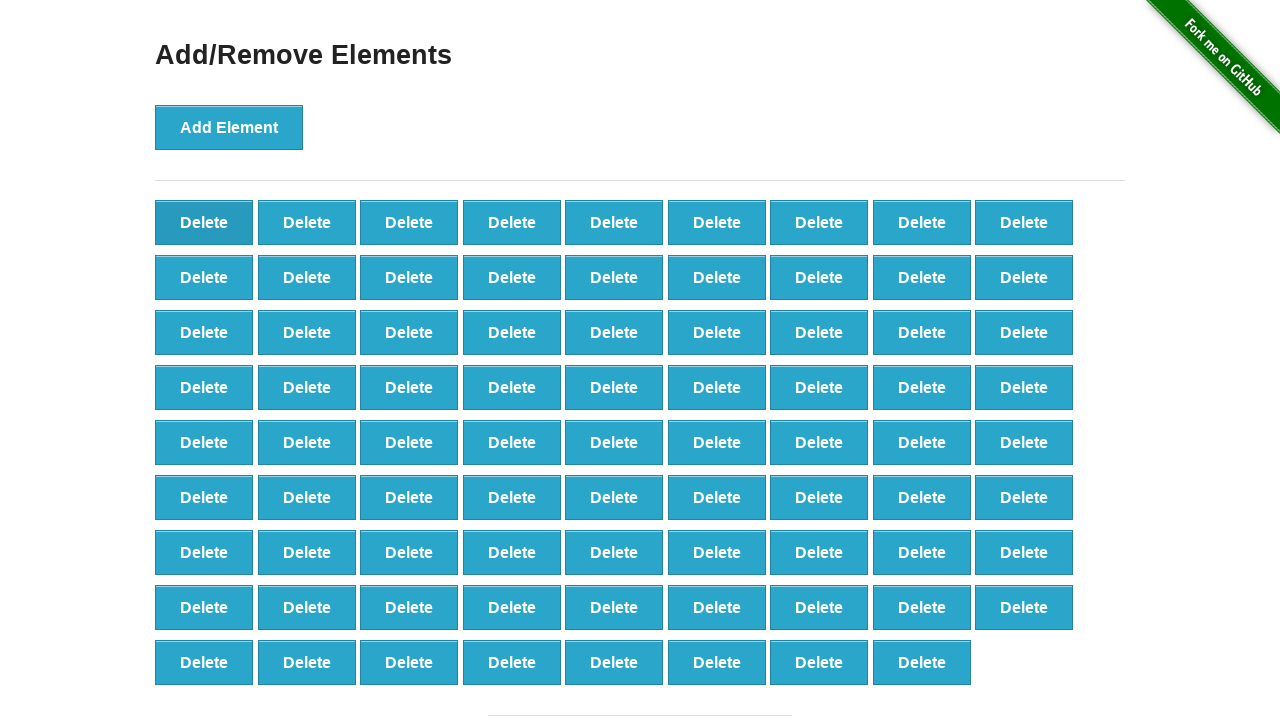

Clicked Delete button (iteration 20/90) at (204, 222) on button[onclick='deleteElement()'] >> nth=0
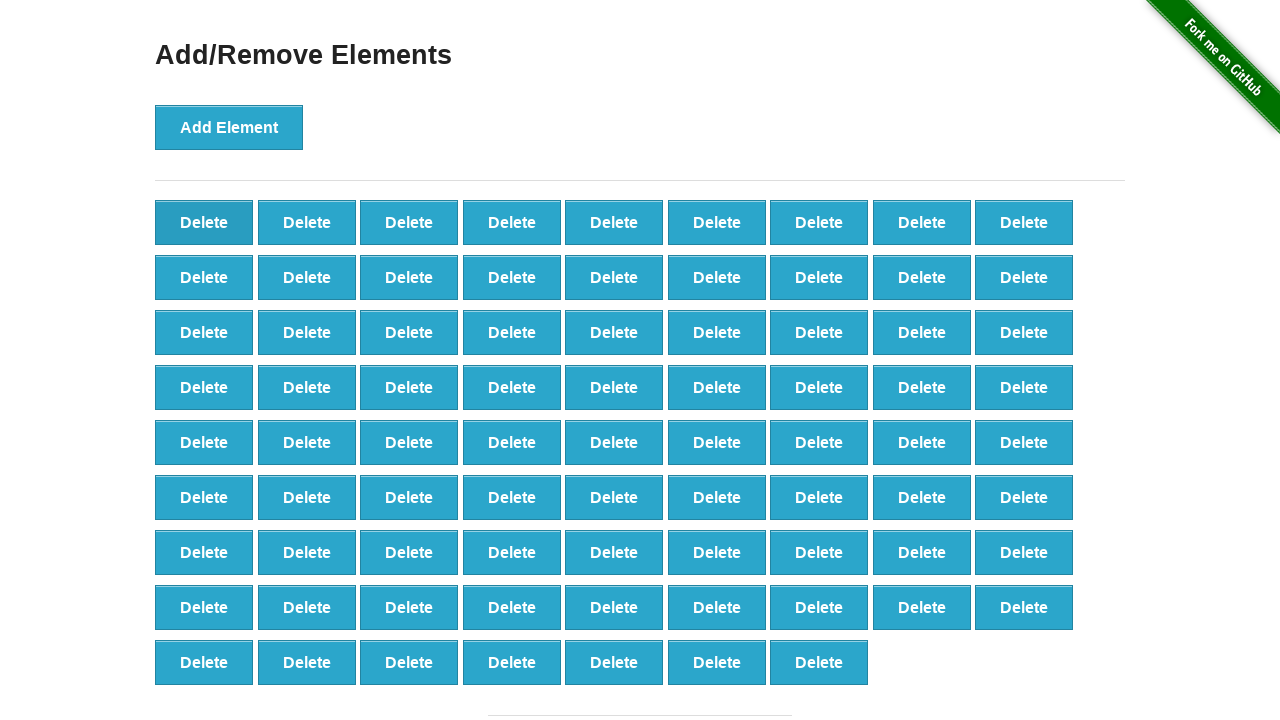

Clicked Delete button (iteration 21/90) at (204, 222) on button[onclick='deleteElement()'] >> nth=0
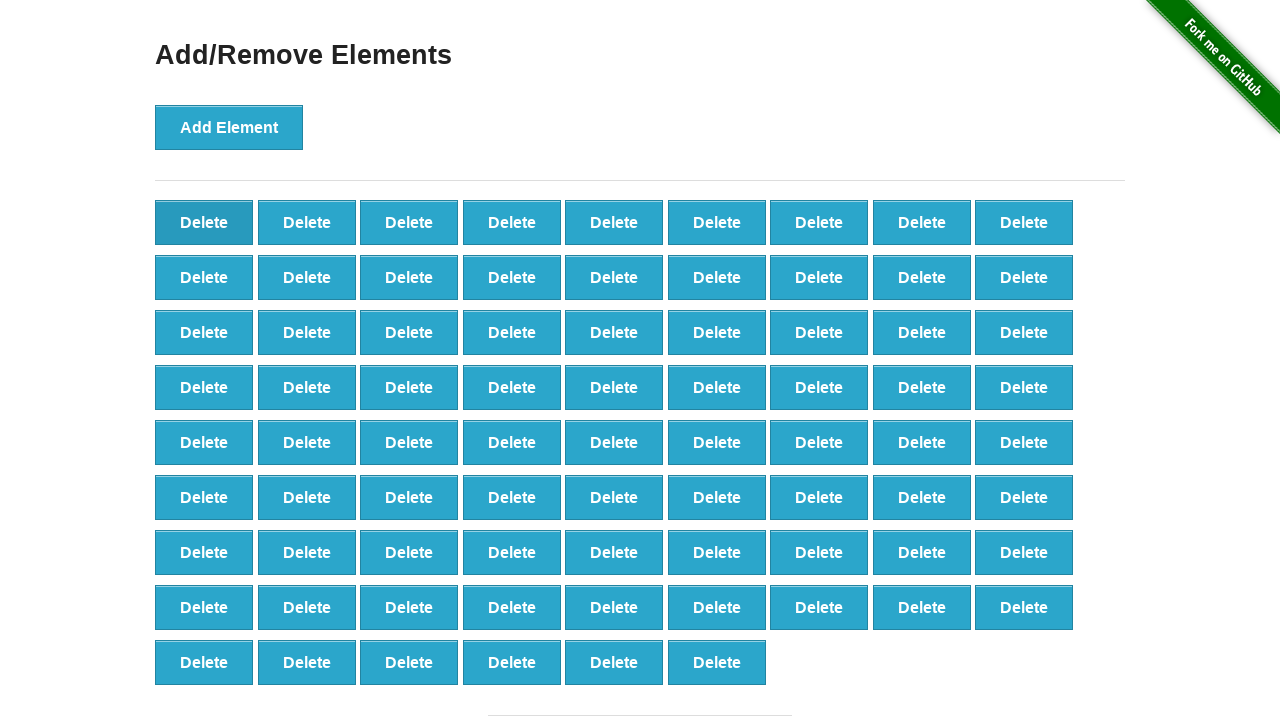

Clicked Delete button (iteration 22/90) at (204, 222) on button[onclick='deleteElement()'] >> nth=0
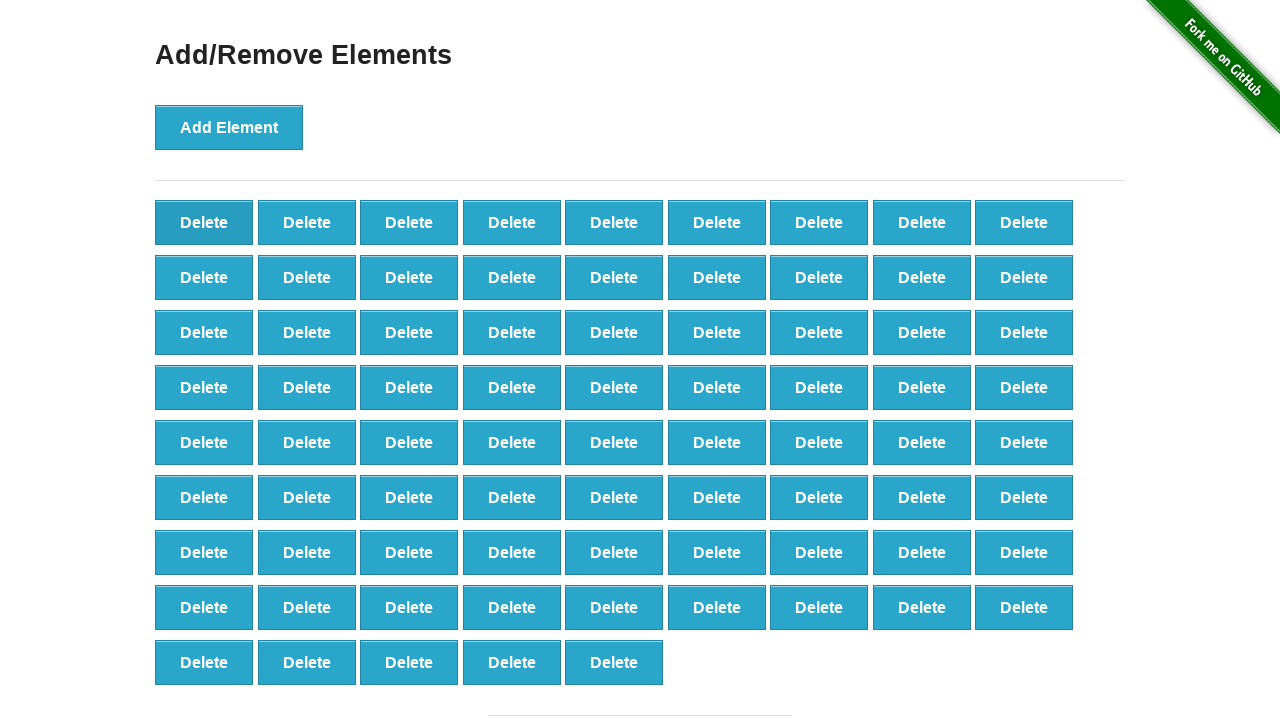

Clicked Delete button (iteration 23/90) at (204, 222) on button[onclick='deleteElement()'] >> nth=0
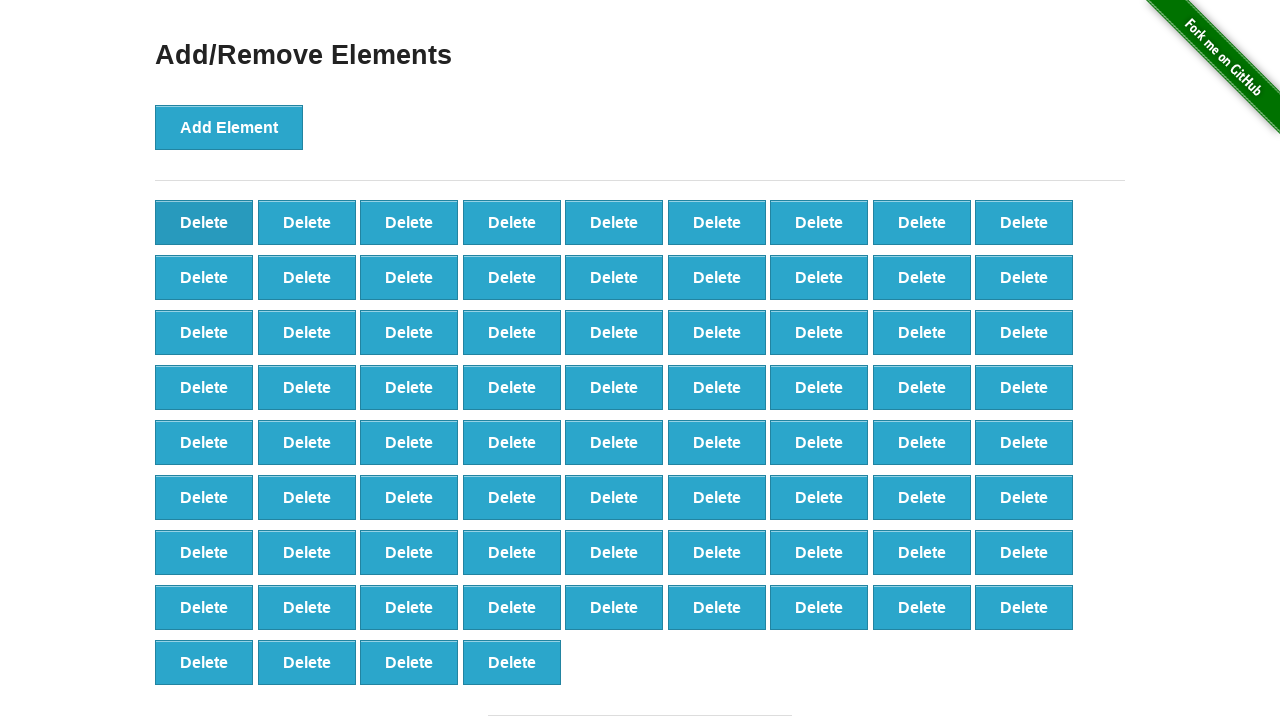

Clicked Delete button (iteration 24/90) at (204, 222) on button[onclick='deleteElement()'] >> nth=0
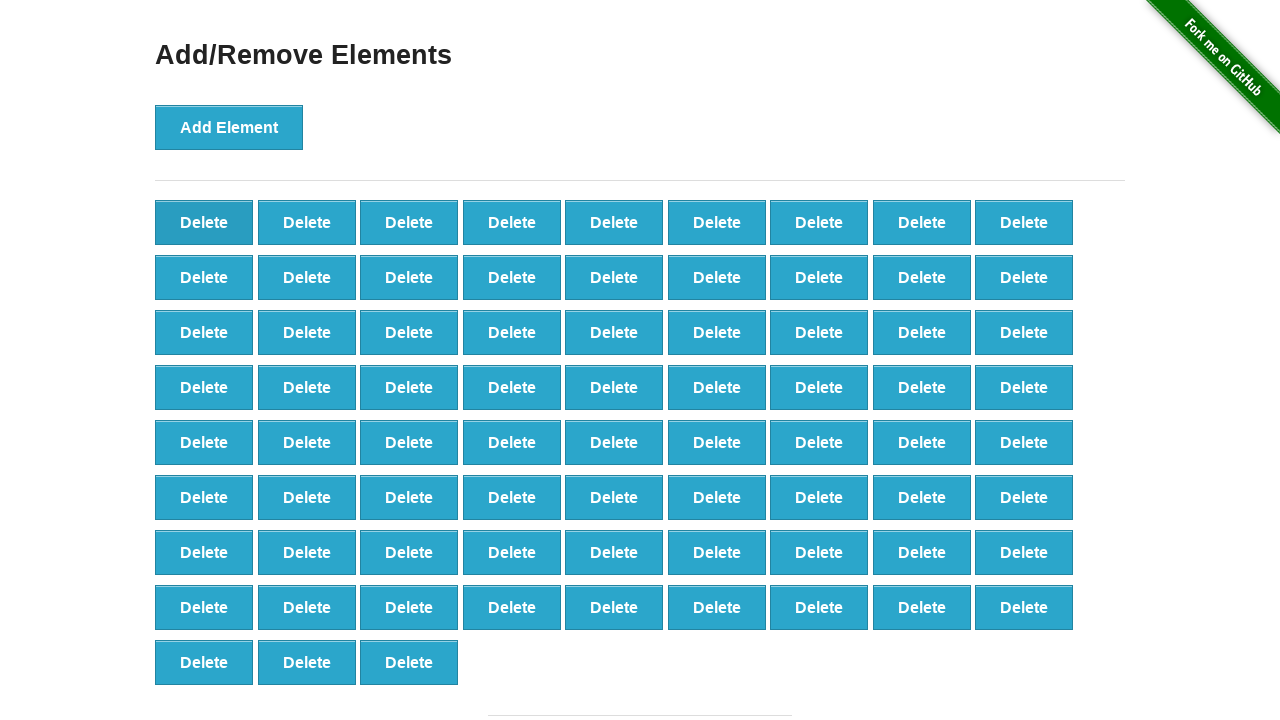

Clicked Delete button (iteration 25/90) at (204, 222) on button[onclick='deleteElement()'] >> nth=0
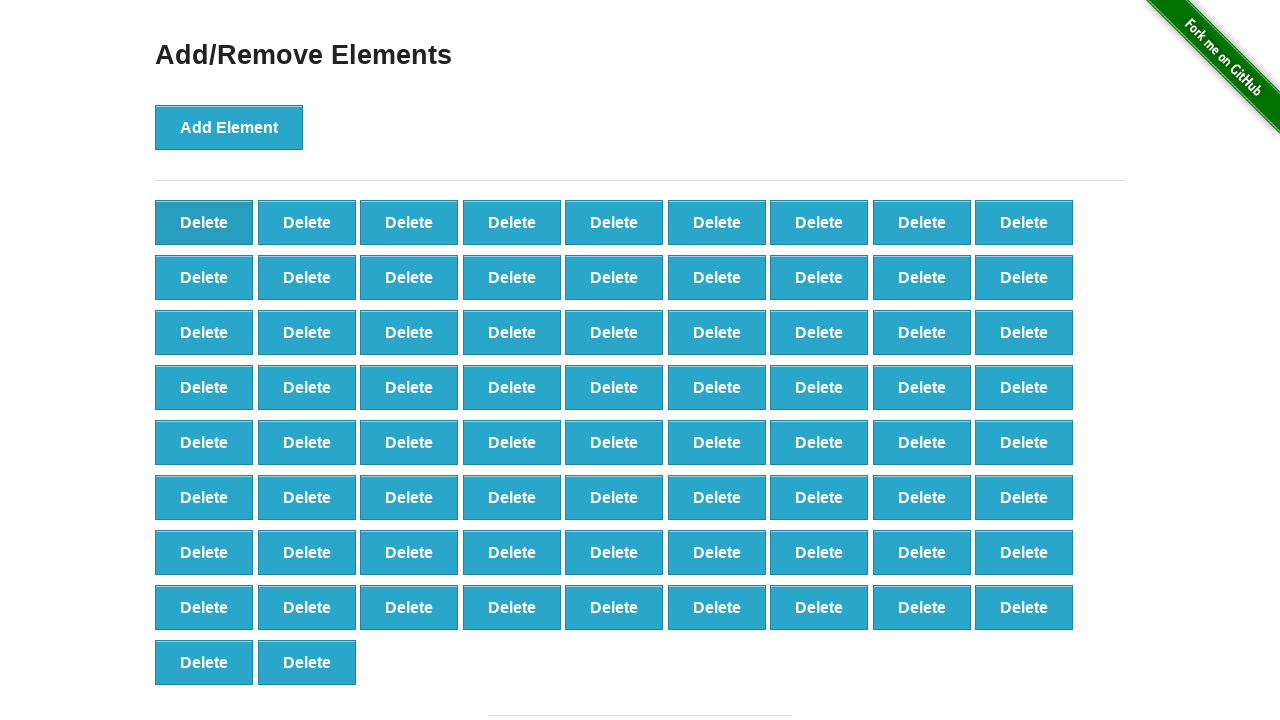

Clicked Delete button (iteration 26/90) at (204, 222) on button[onclick='deleteElement()'] >> nth=0
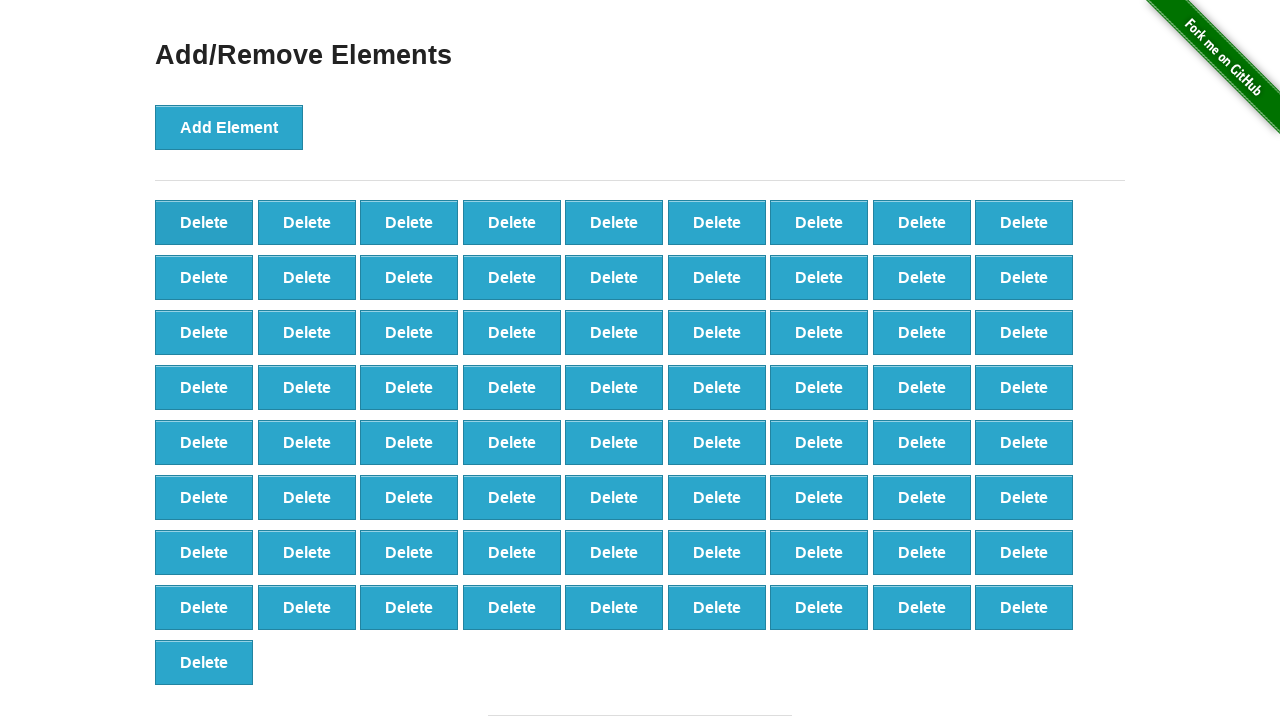

Clicked Delete button (iteration 27/90) at (204, 222) on button[onclick='deleteElement()'] >> nth=0
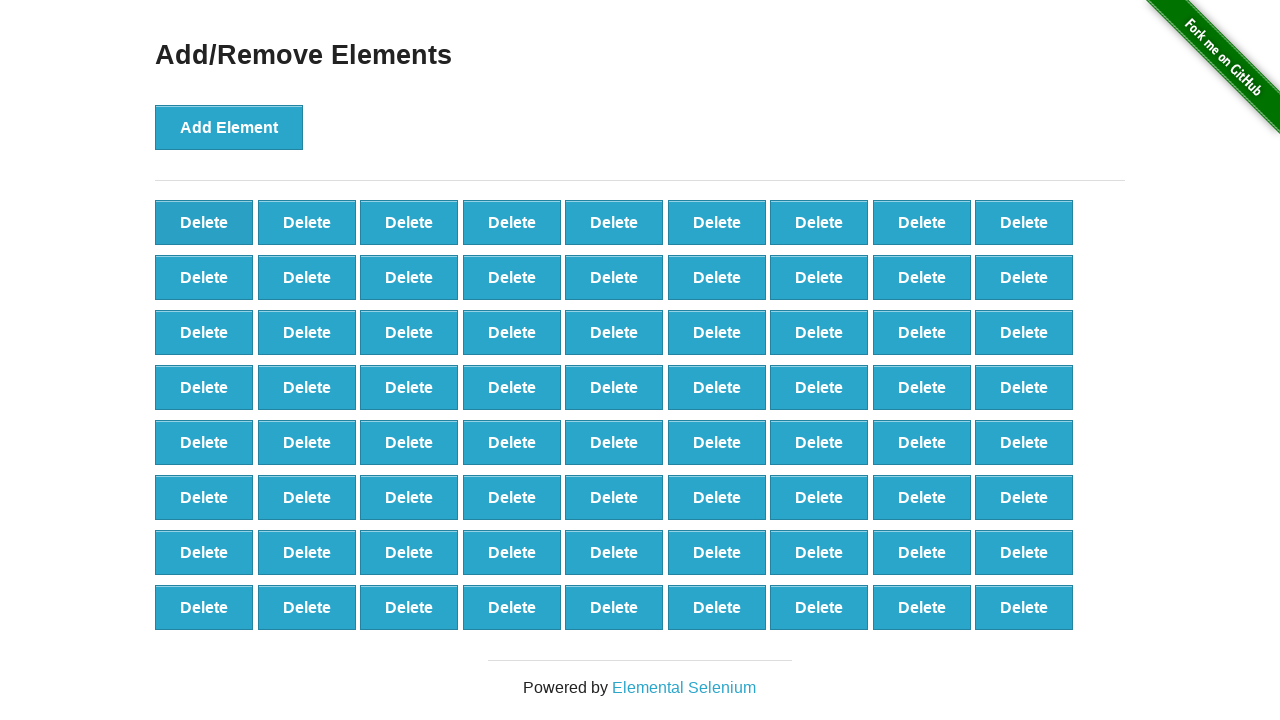

Clicked Delete button (iteration 28/90) at (204, 222) on button[onclick='deleteElement()'] >> nth=0
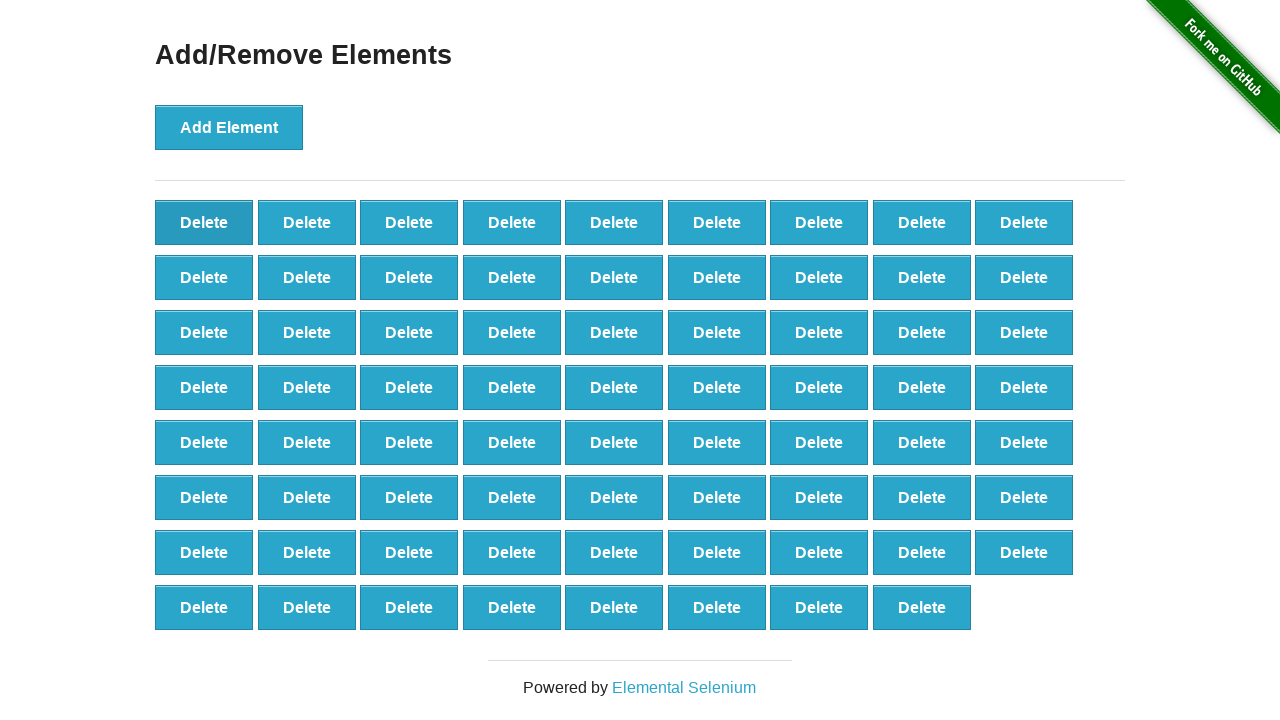

Clicked Delete button (iteration 29/90) at (204, 222) on button[onclick='deleteElement()'] >> nth=0
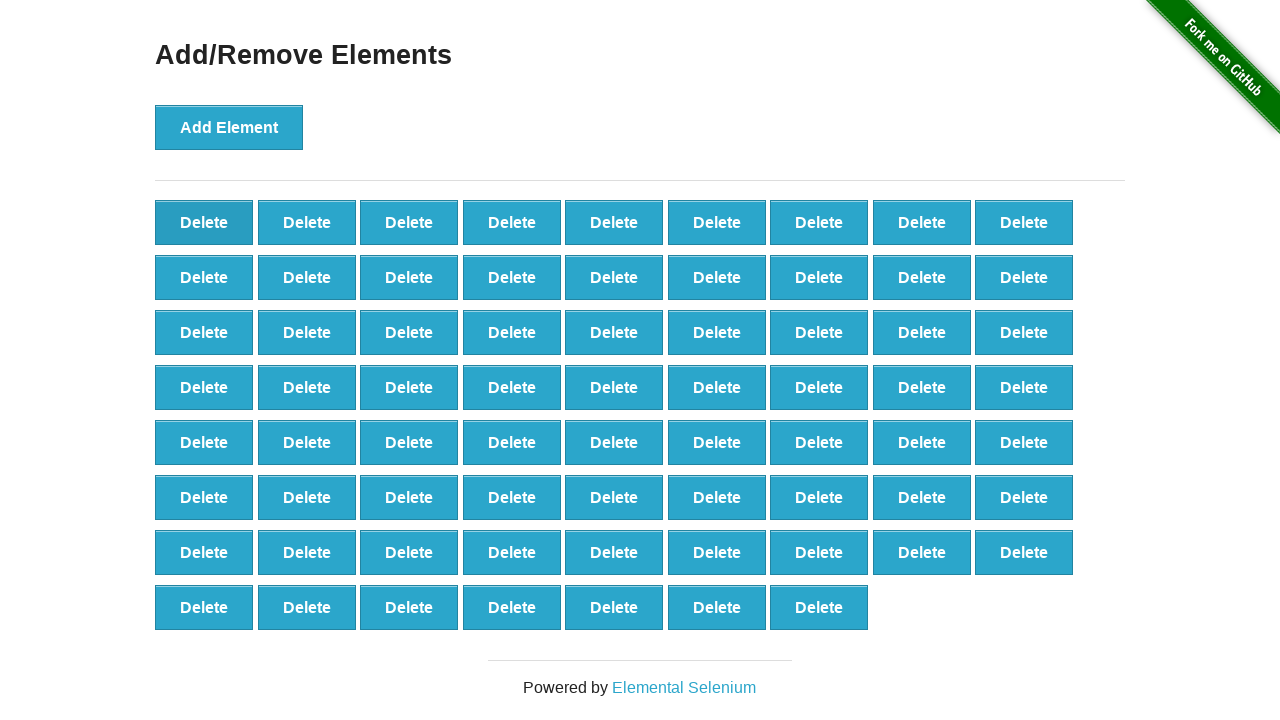

Clicked Delete button (iteration 30/90) at (204, 222) on button[onclick='deleteElement()'] >> nth=0
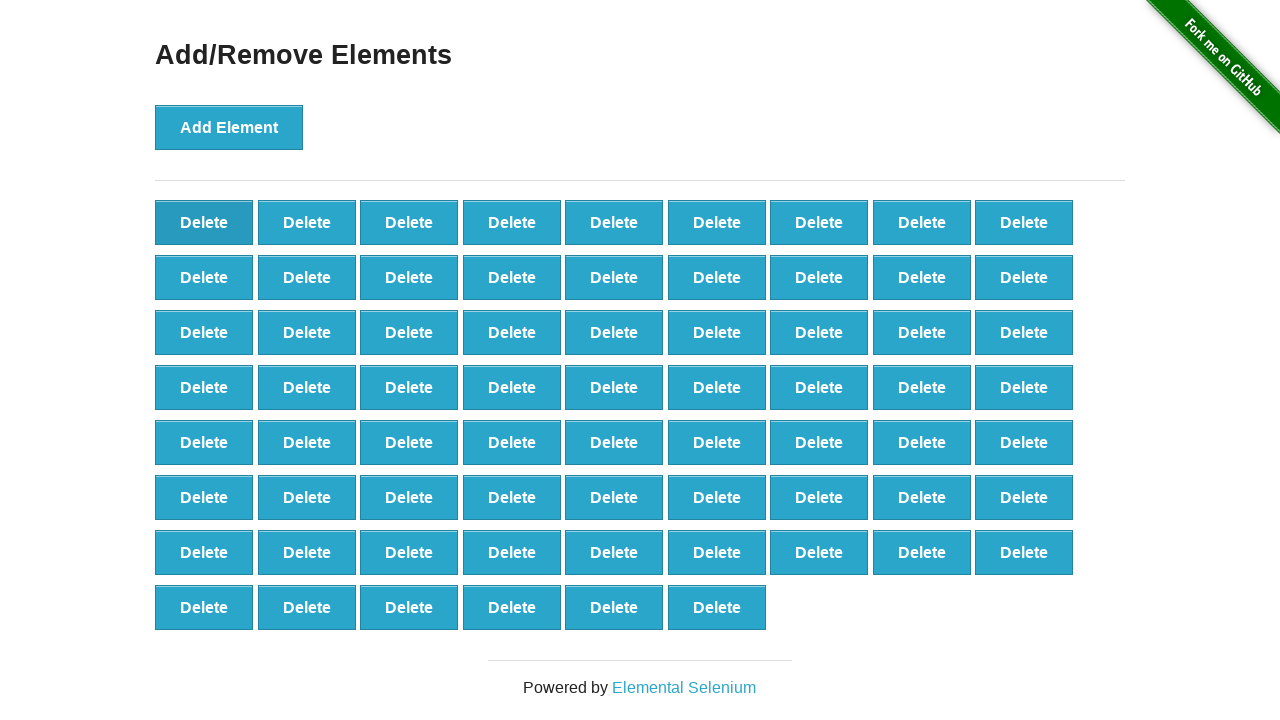

Clicked Delete button (iteration 31/90) at (204, 222) on button[onclick='deleteElement()'] >> nth=0
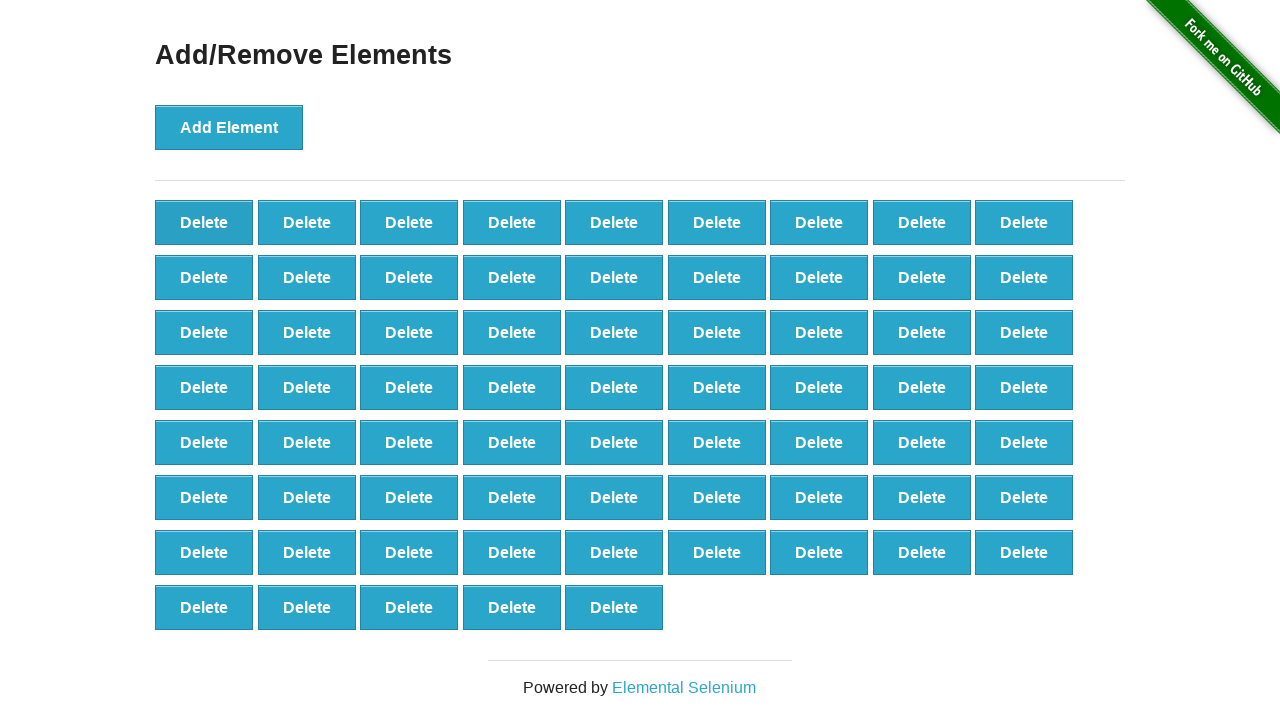

Clicked Delete button (iteration 32/90) at (204, 222) on button[onclick='deleteElement()'] >> nth=0
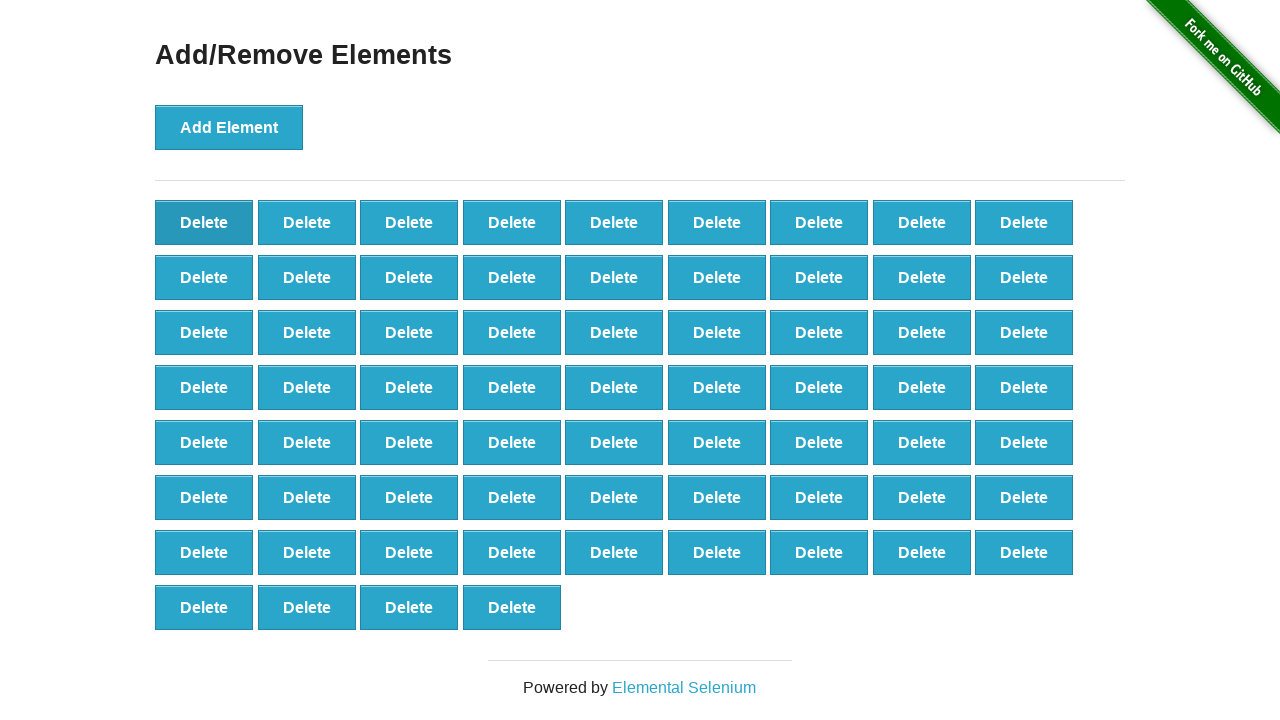

Clicked Delete button (iteration 33/90) at (204, 222) on button[onclick='deleteElement()'] >> nth=0
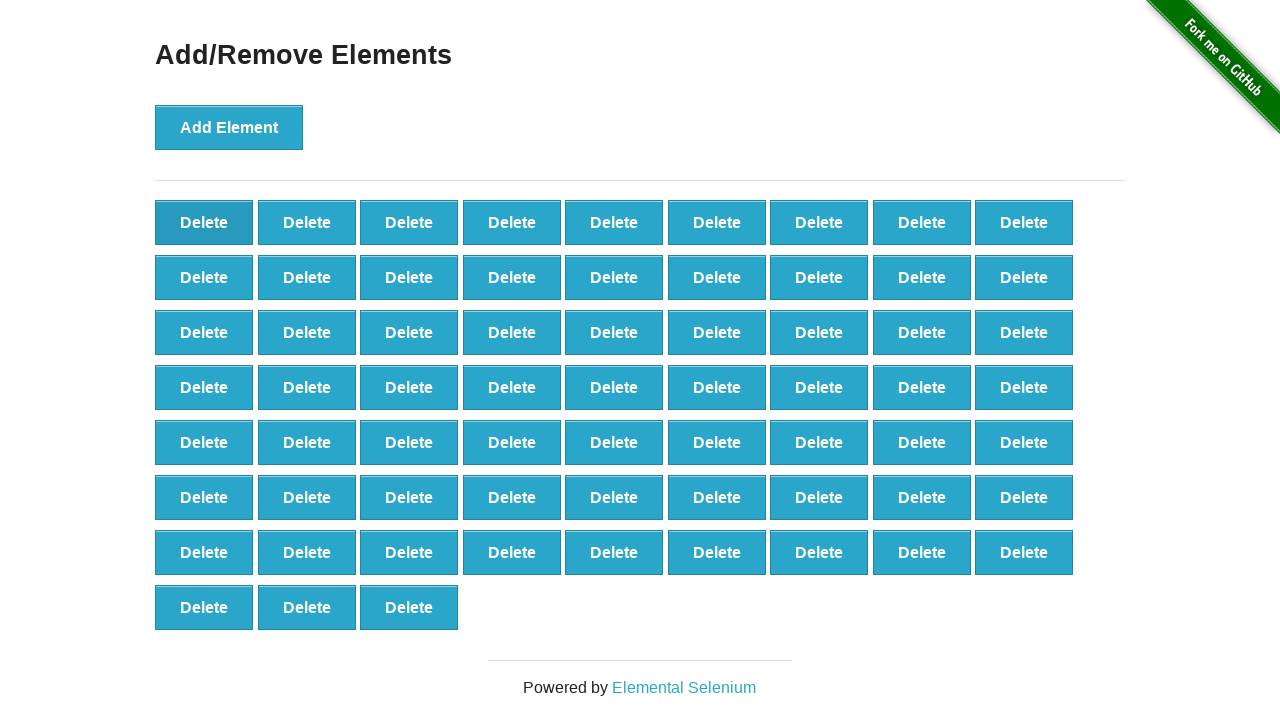

Clicked Delete button (iteration 34/90) at (204, 222) on button[onclick='deleteElement()'] >> nth=0
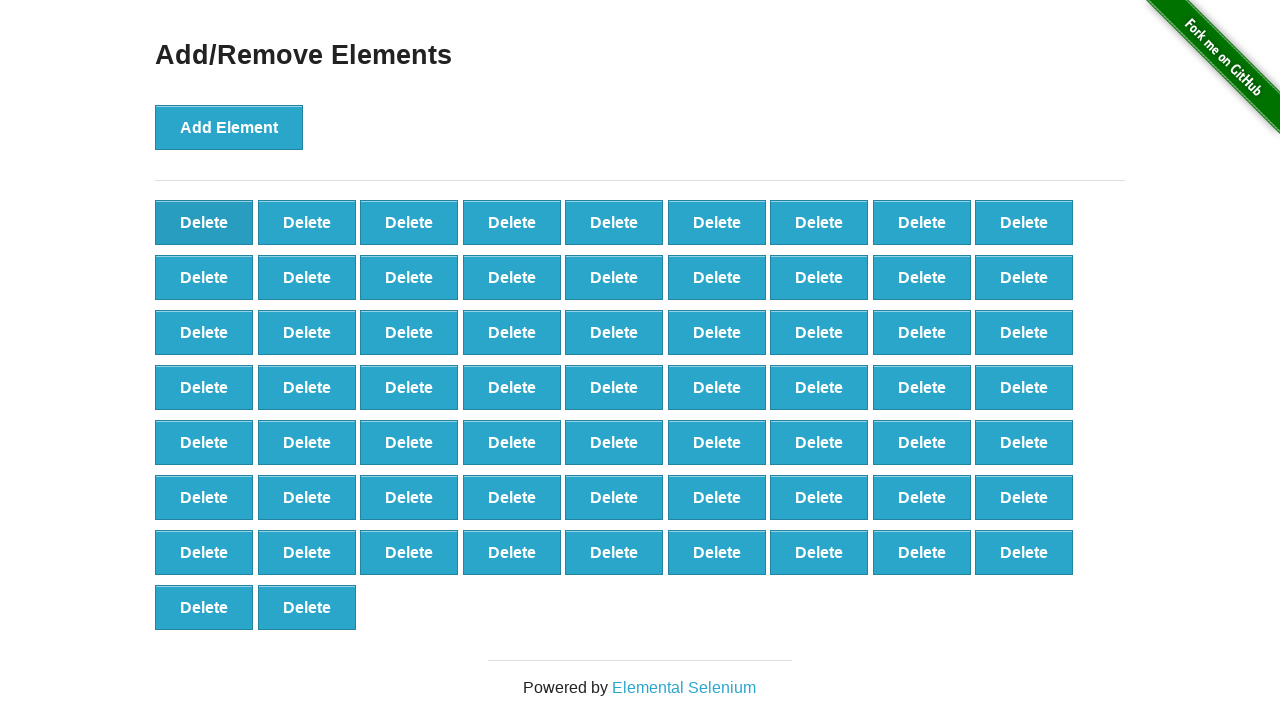

Clicked Delete button (iteration 35/90) at (204, 222) on button[onclick='deleteElement()'] >> nth=0
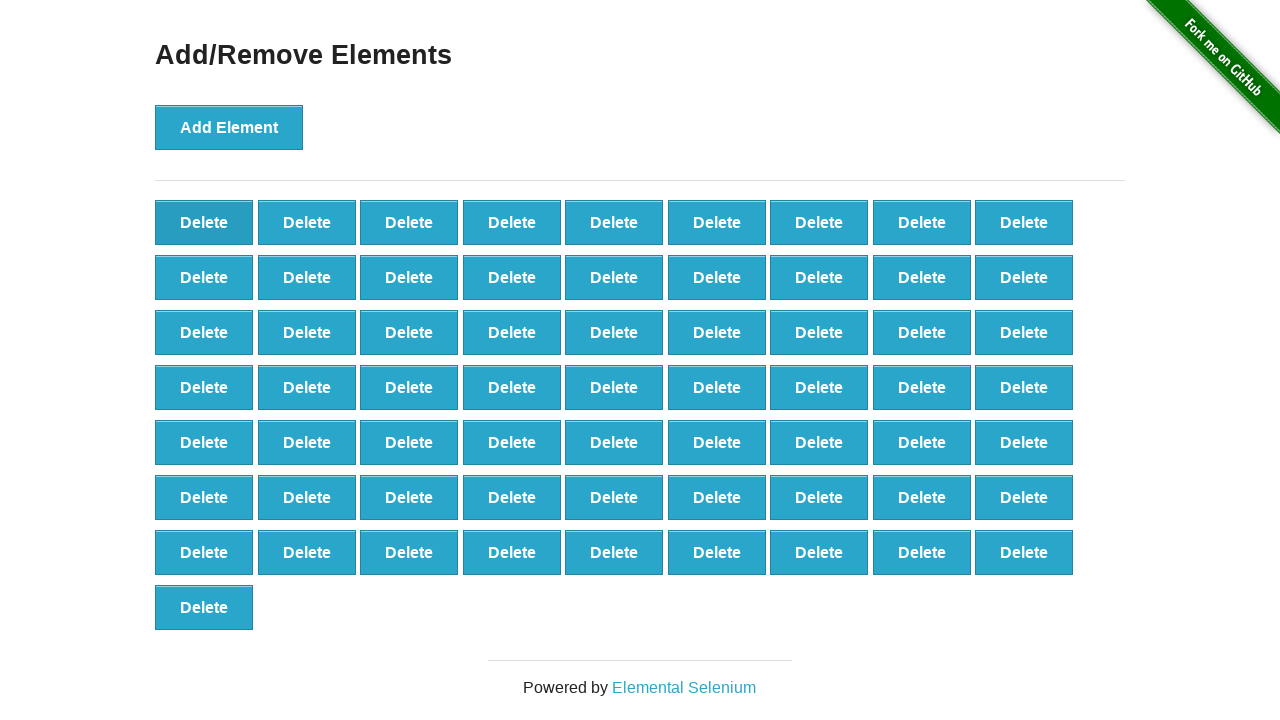

Clicked Delete button (iteration 36/90) at (204, 222) on button[onclick='deleteElement()'] >> nth=0
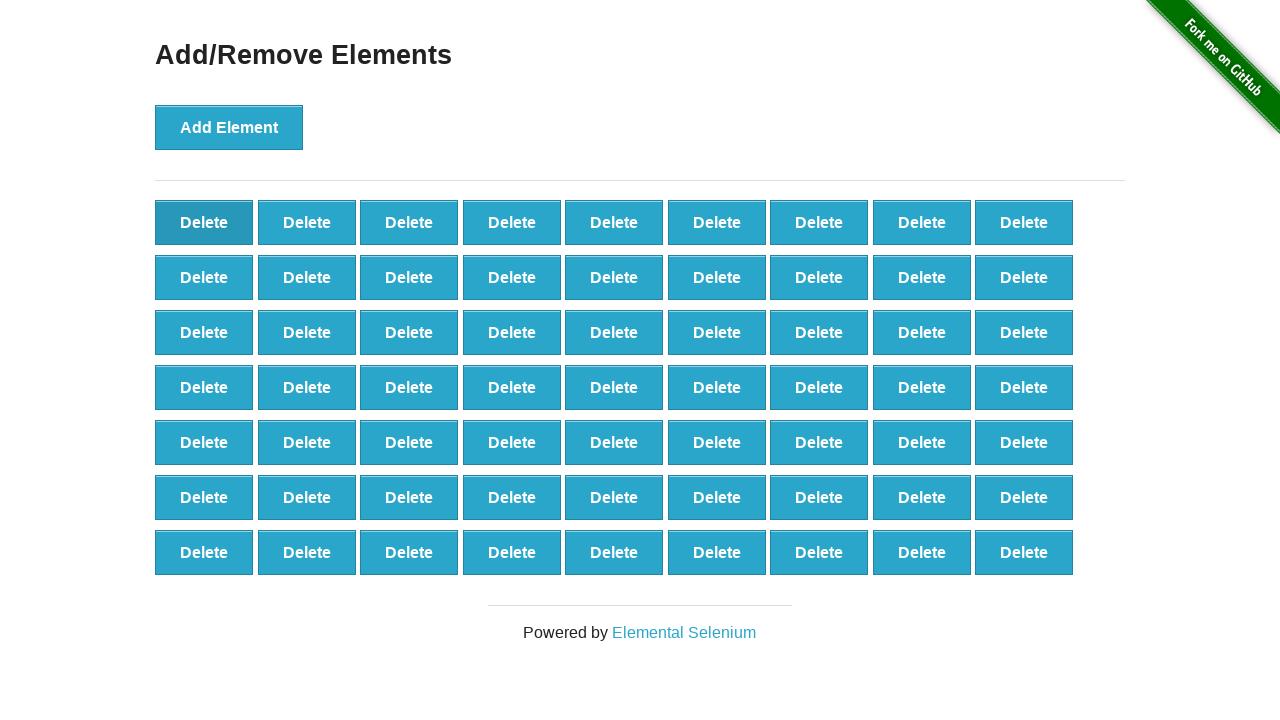

Clicked Delete button (iteration 37/90) at (204, 222) on button[onclick='deleteElement()'] >> nth=0
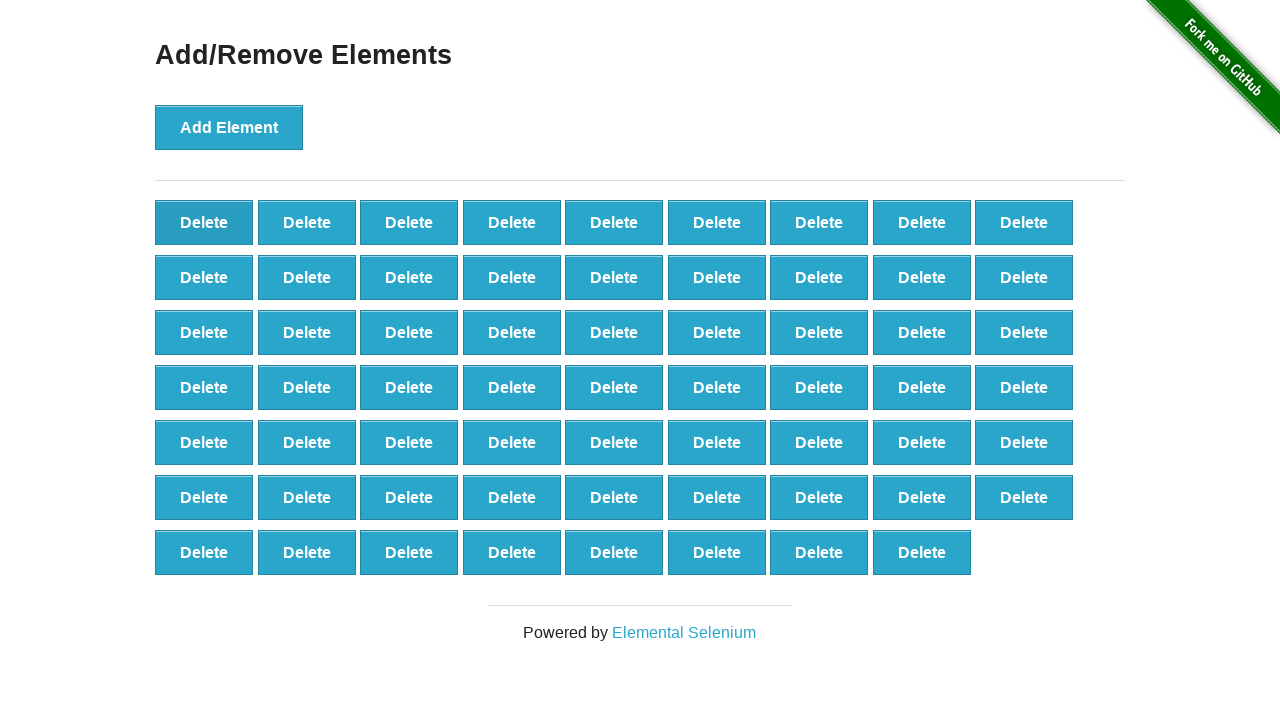

Clicked Delete button (iteration 38/90) at (204, 222) on button[onclick='deleteElement()'] >> nth=0
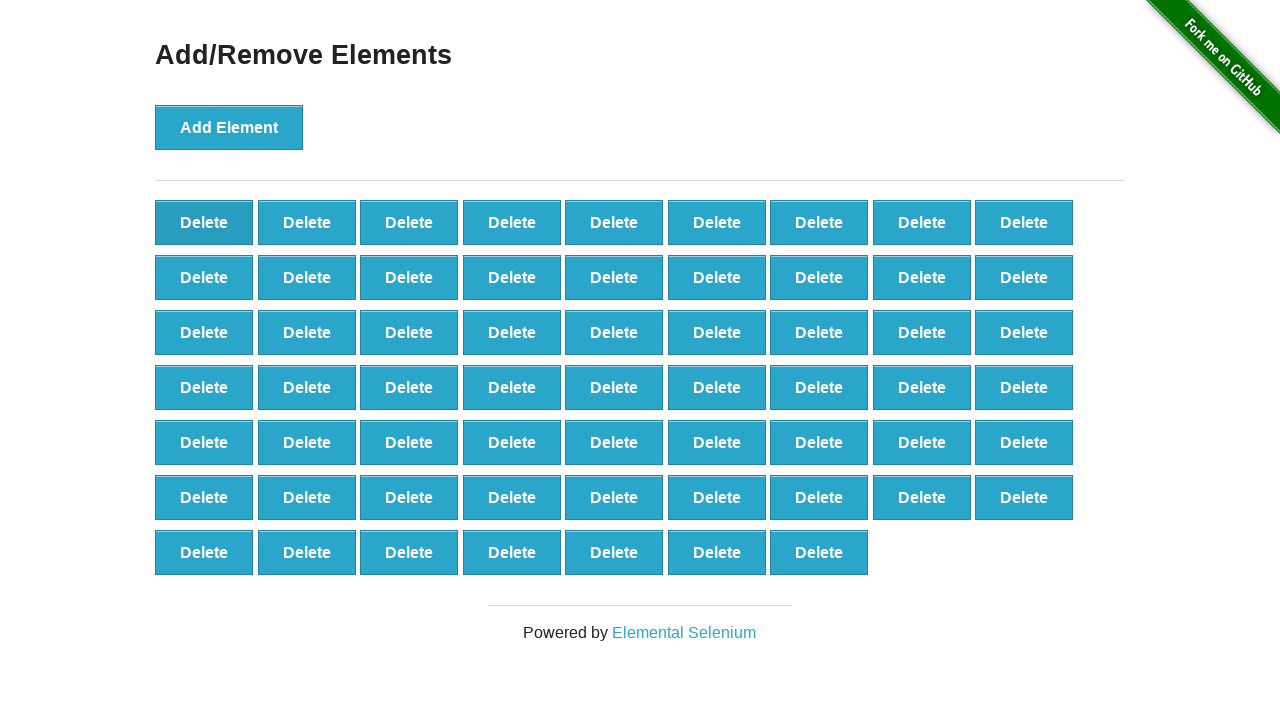

Clicked Delete button (iteration 39/90) at (204, 222) on button[onclick='deleteElement()'] >> nth=0
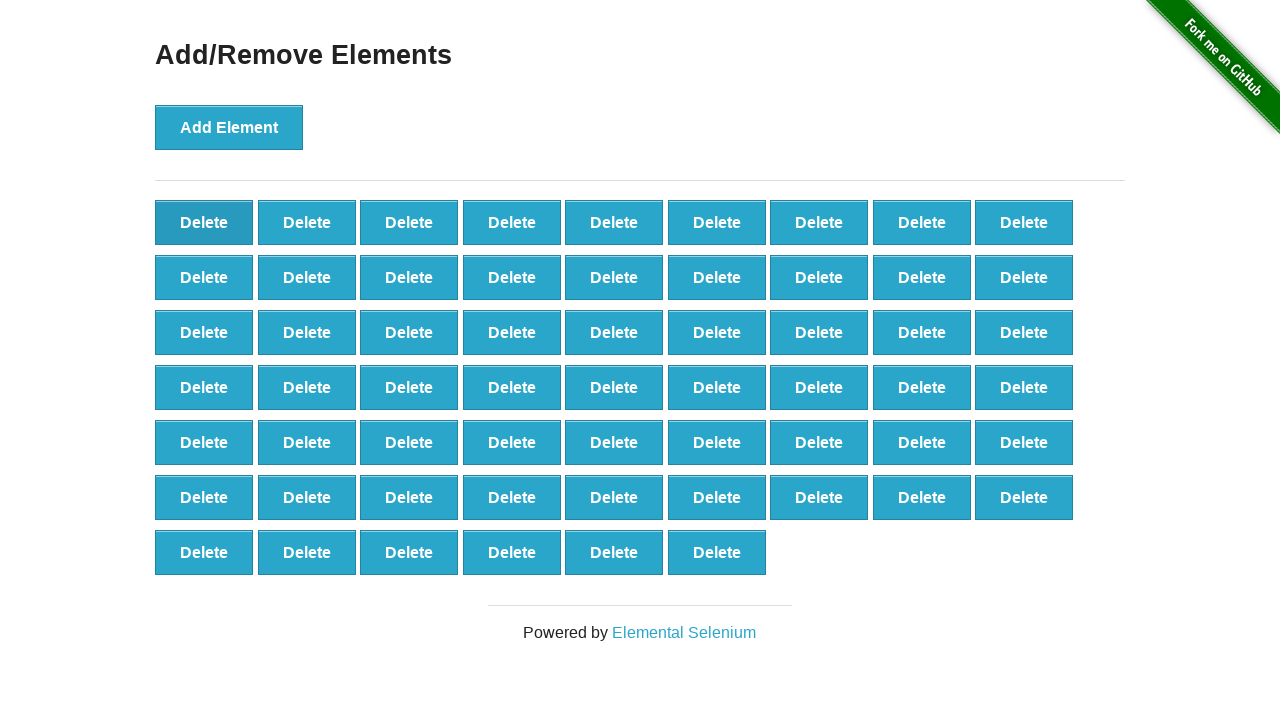

Clicked Delete button (iteration 40/90) at (204, 222) on button[onclick='deleteElement()'] >> nth=0
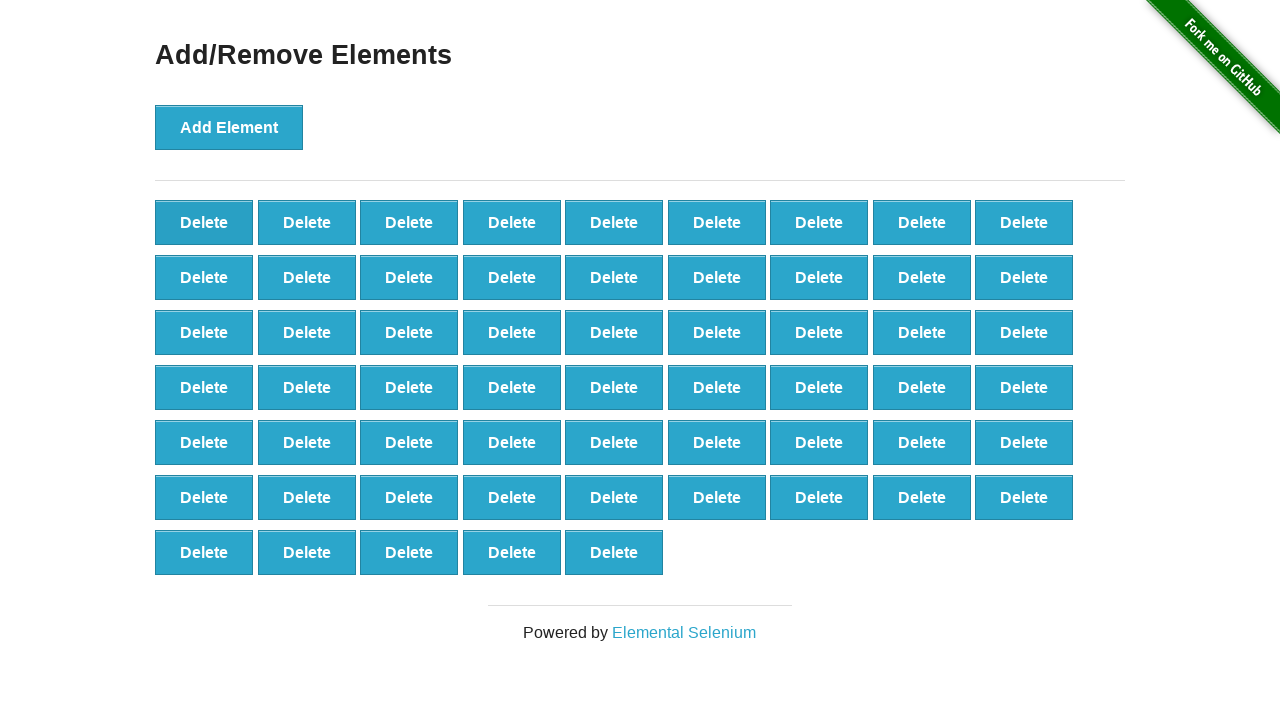

Clicked Delete button (iteration 41/90) at (204, 222) on button[onclick='deleteElement()'] >> nth=0
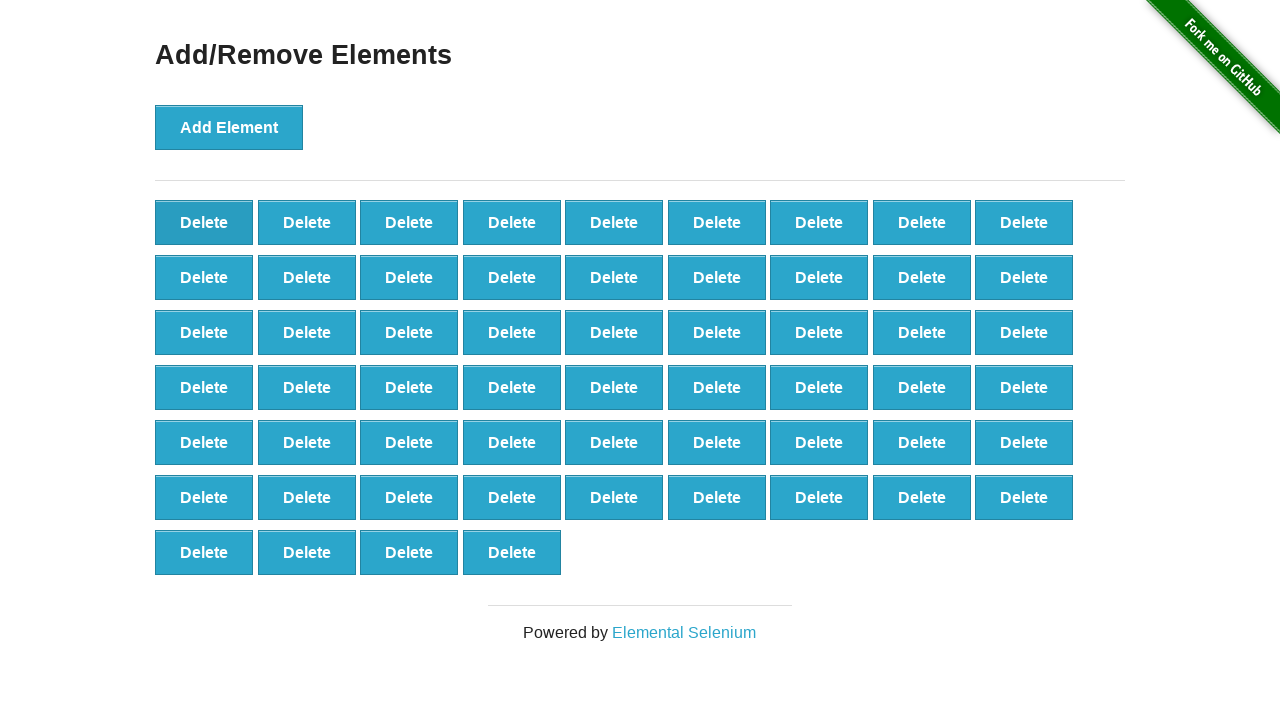

Clicked Delete button (iteration 42/90) at (204, 222) on button[onclick='deleteElement()'] >> nth=0
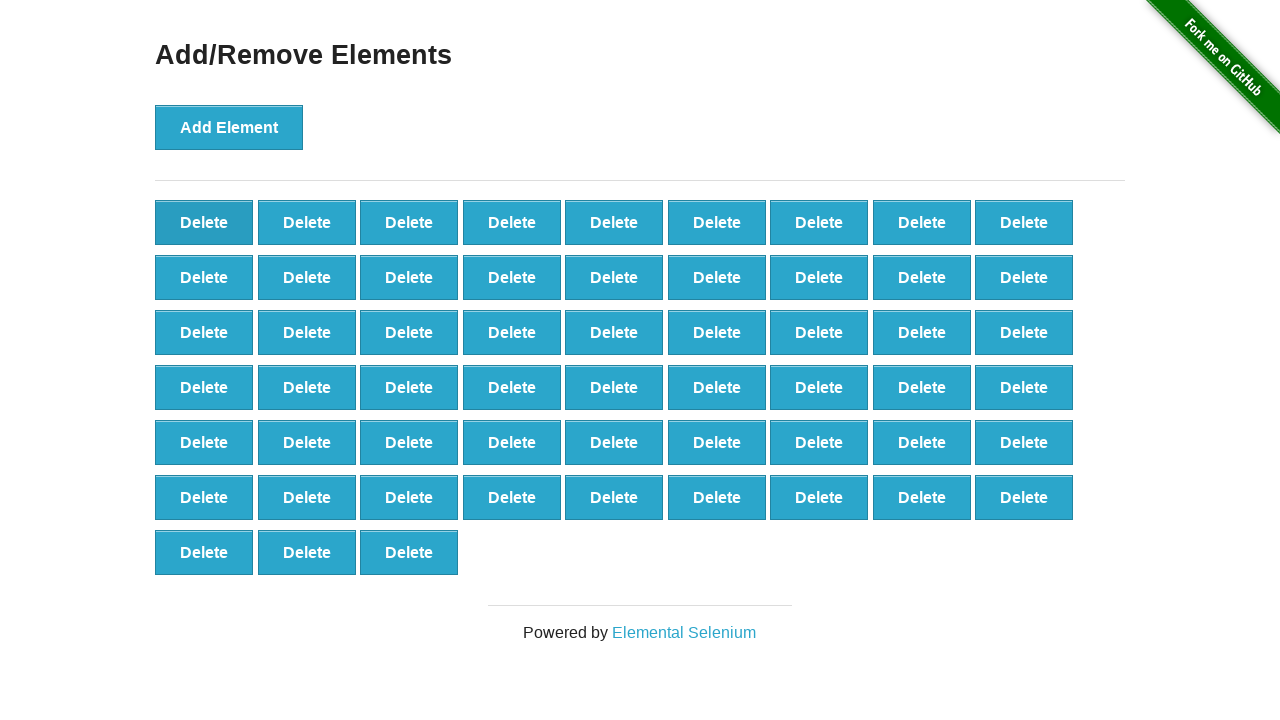

Clicked Delete button (iteration 43/90) at (204, 222) on button[onclick='deleteElement()'] >> nth=0
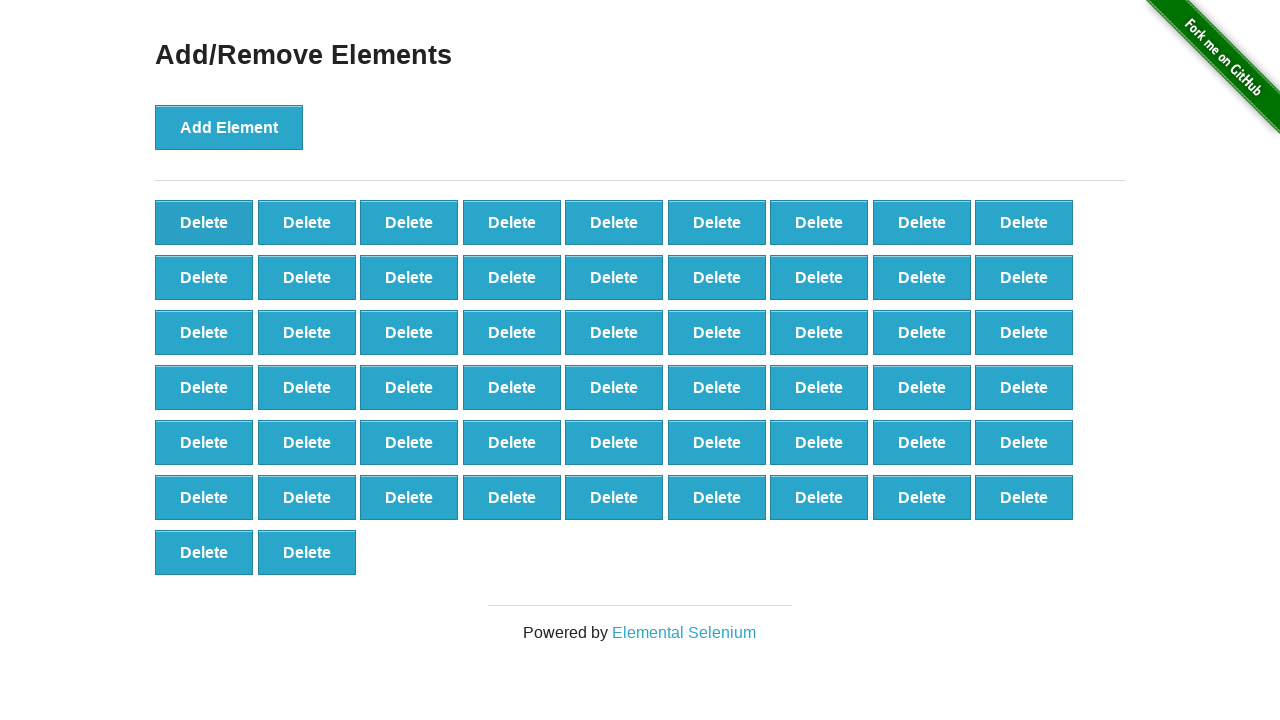

Clicked Delete button (iteration 44/90) at (204, 222) on button[onclick='deleteElement()'] >> nth=0
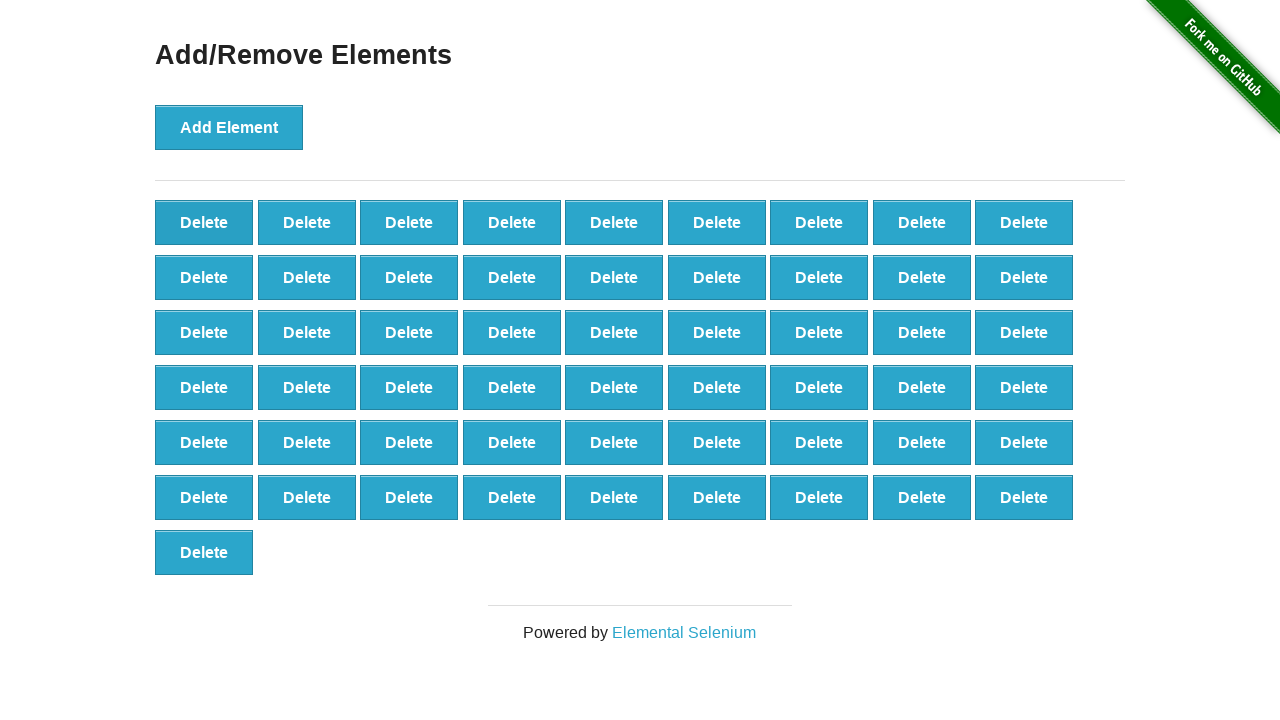

Clicked Delete button (iteration 45/90) at (204, 222) on button[onclick='deleteElement()'] >> nth=0
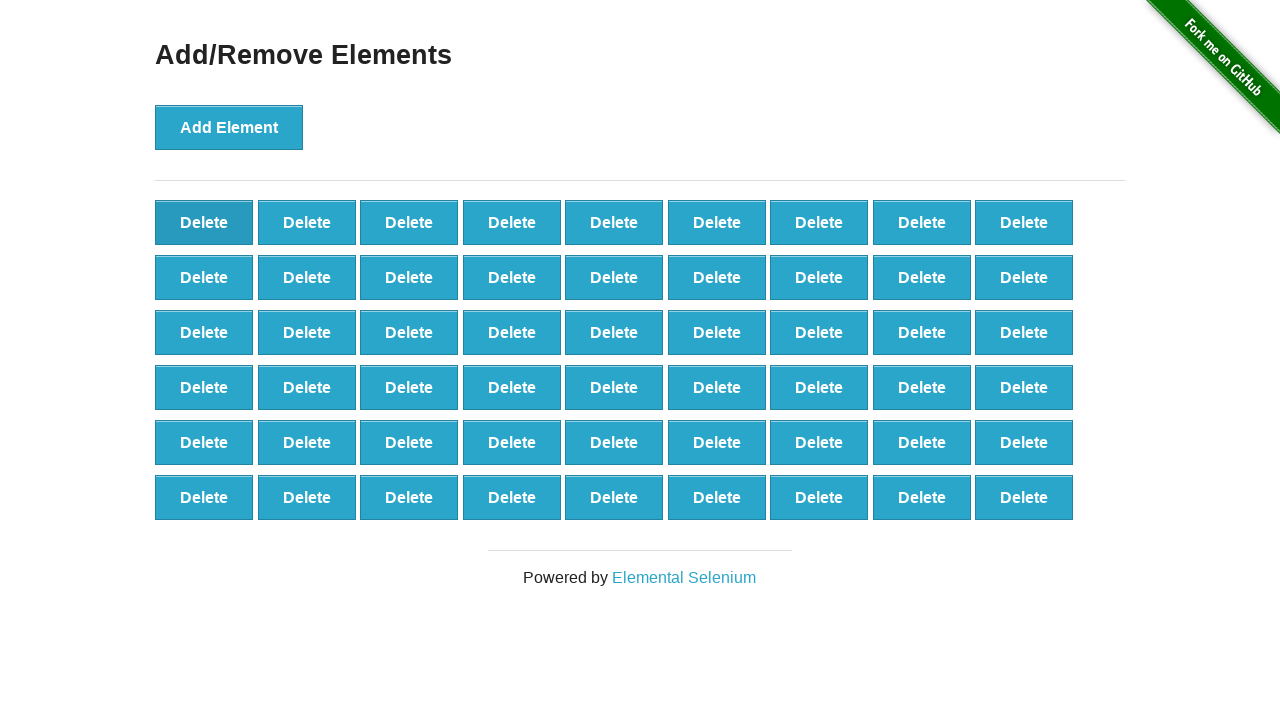

Clicked Delete button (iteration 46/90) at (204, 222) on button[onclick='deleteElement()'] >> nth=0
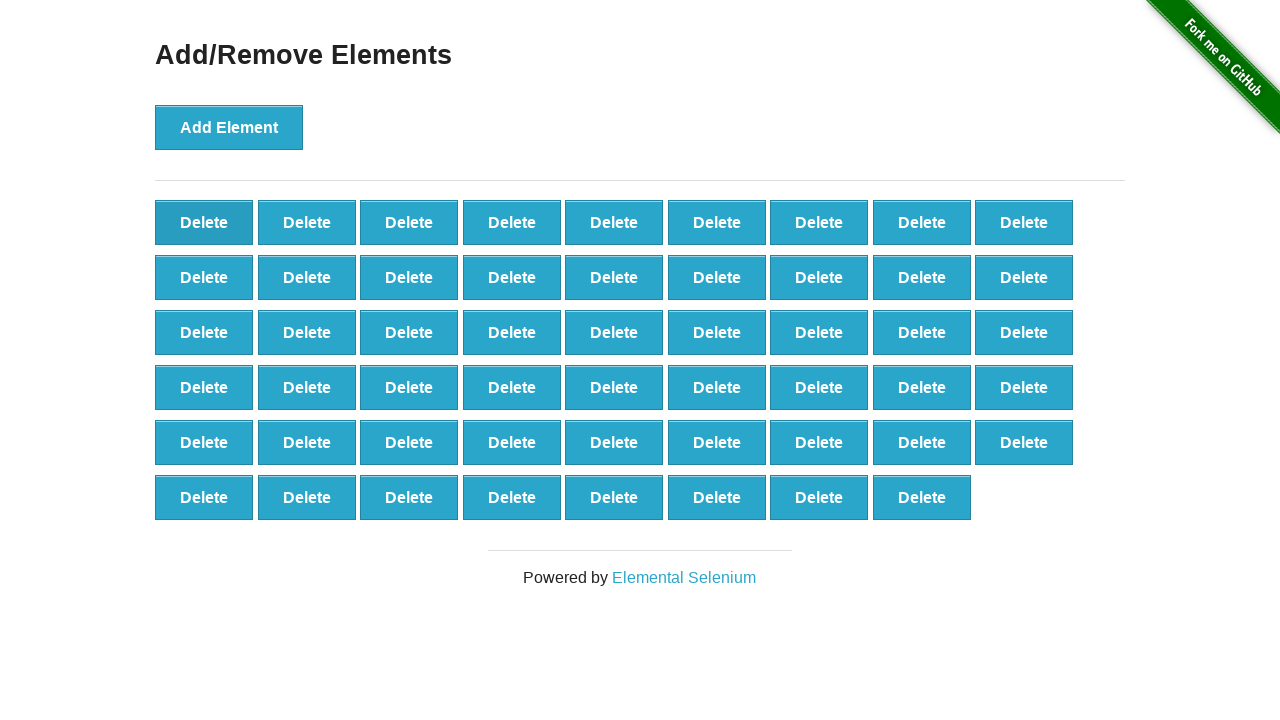

Clicked Delete button (iteration 47/90) at (204, 222) on button[onclick='deleteElement()'] >> nth=0
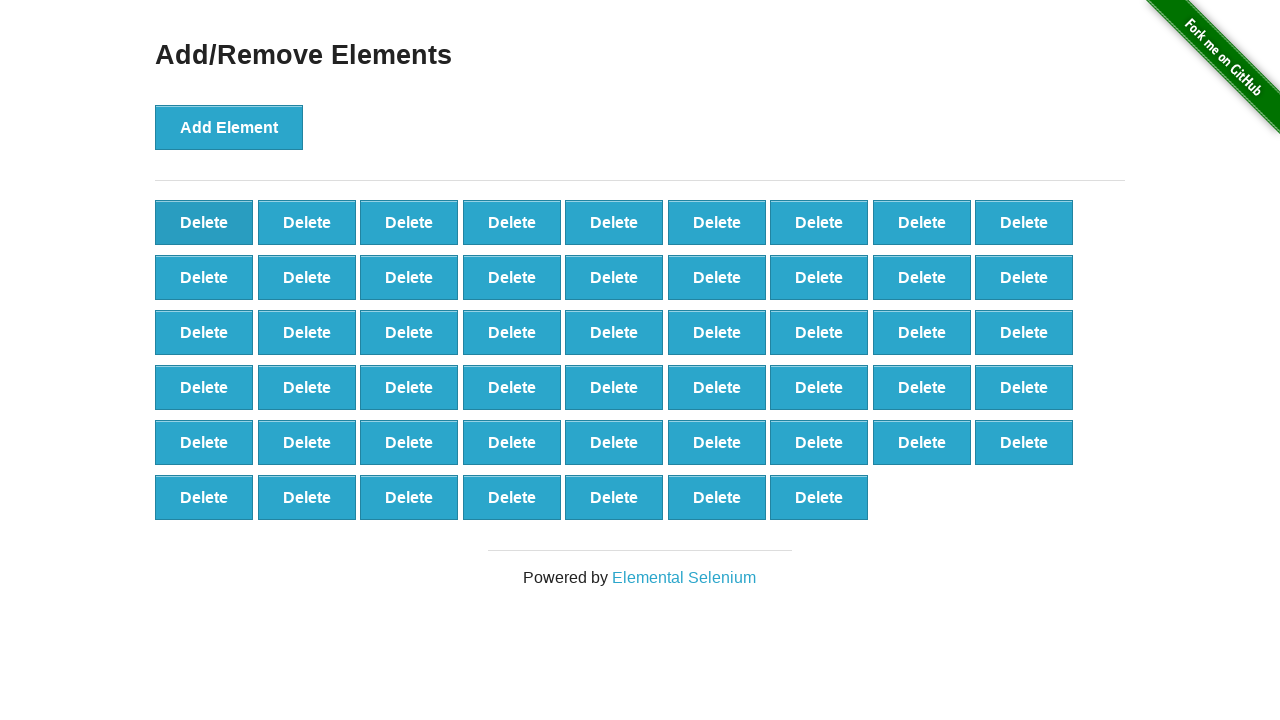

Clicked Delete button (iteration 48/90) at (204, 222) on button[onclick='deleteElement()'] >> nth=0
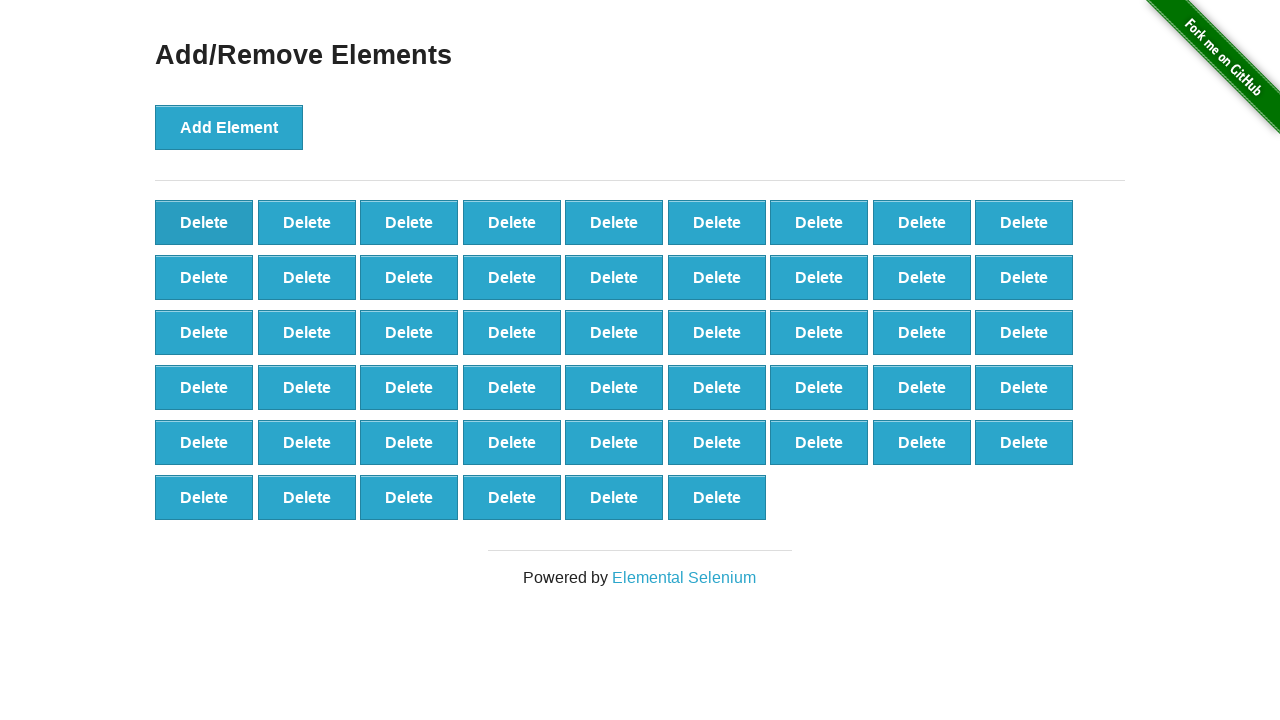

Clicked Delete button (iteration 49/90) at (204, 222) on button[onclick='deleteElement()'] >> nth=0
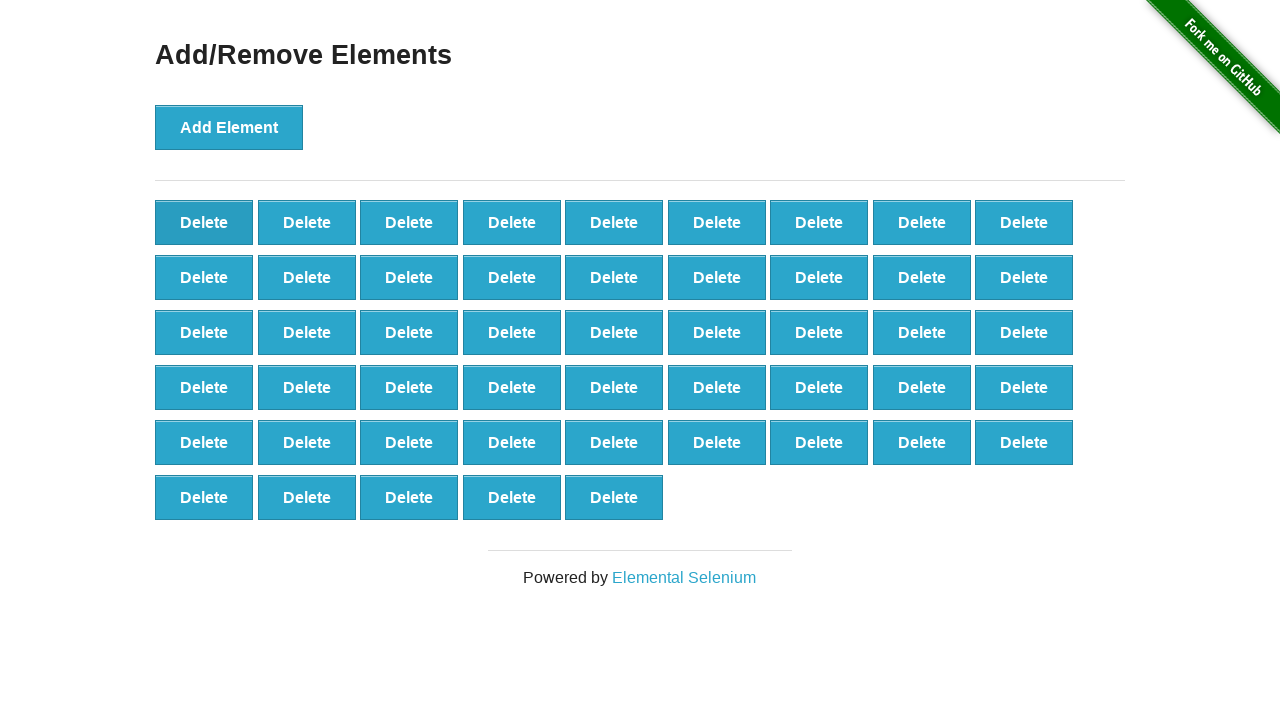

Clicked Delete button (iteration 50/90) at (204, 222) on button[onclick='deleteElement()'] >> nth=0
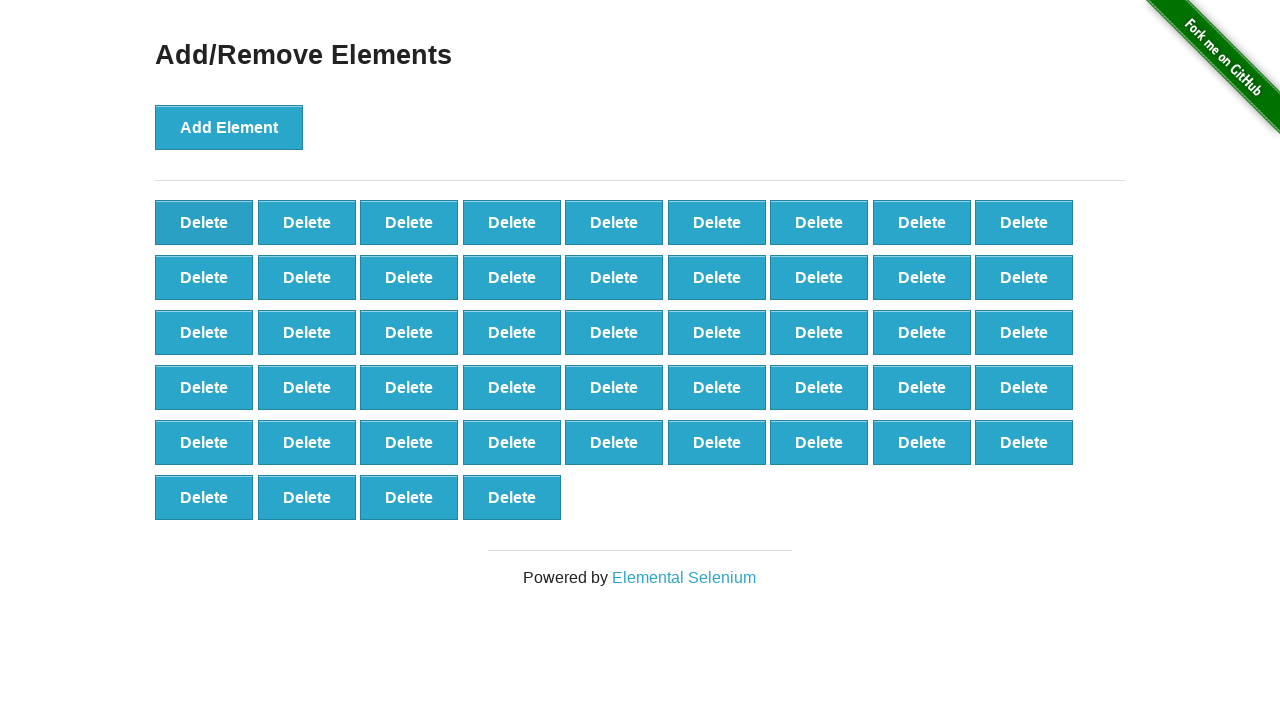

Clicked Delete button (iteration 51/90) at (204, 222) on button[onclick='deleteElement()'] >> nth=0
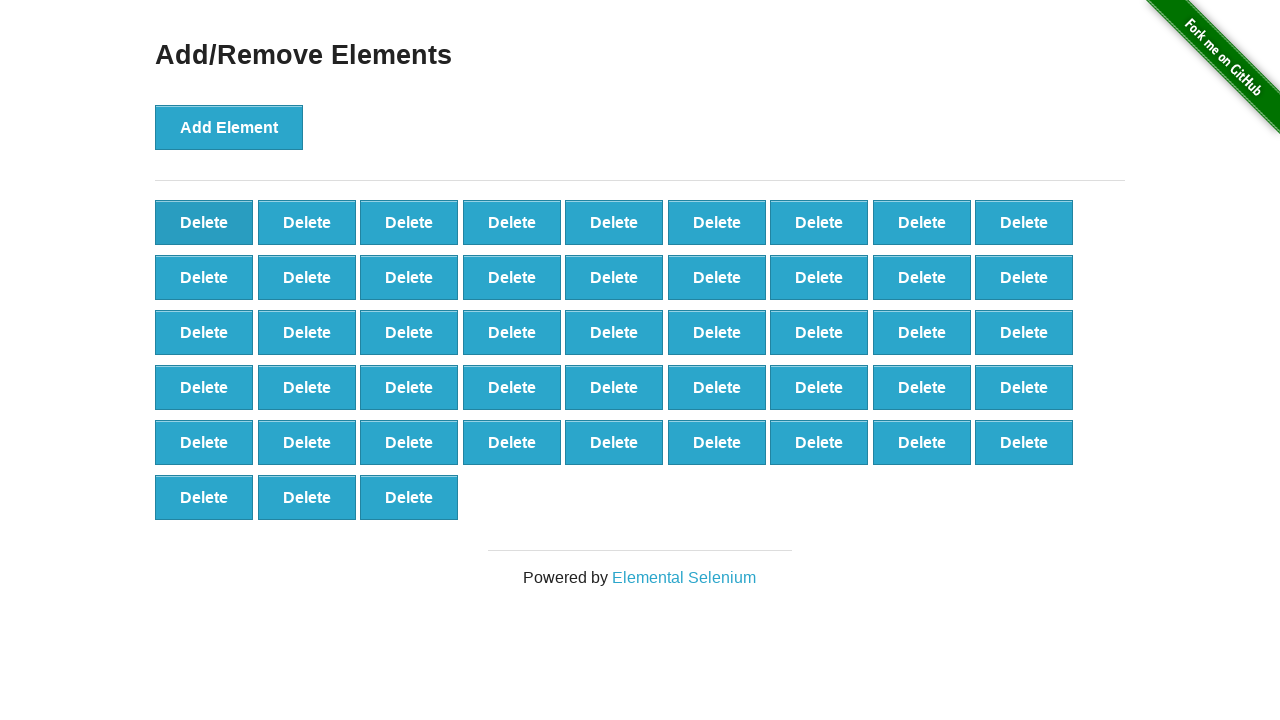

Clicked Delete button (iteration 52/90) at (204, 222) on button[onclick='deleteElement()'] >> nth=0
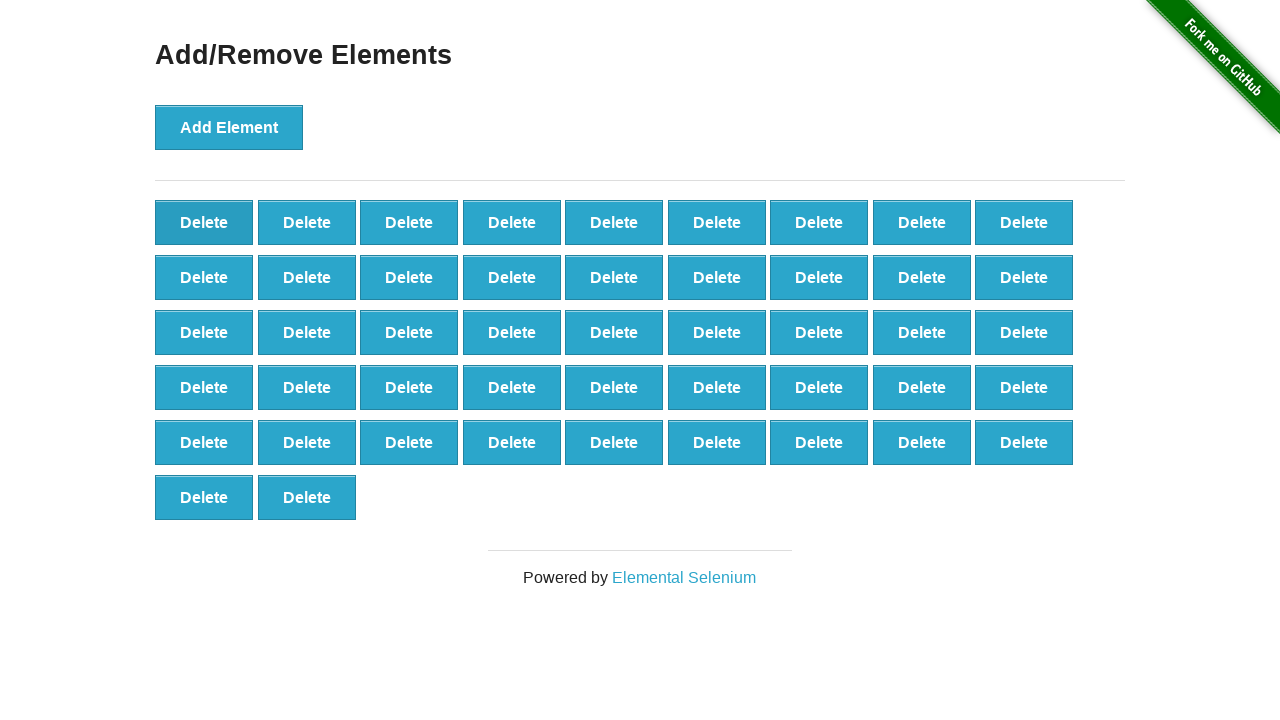

Clicked Delete button (iteration 53/90) at (204, 222) on button[onclick='deleteElement()'] >> nth=0
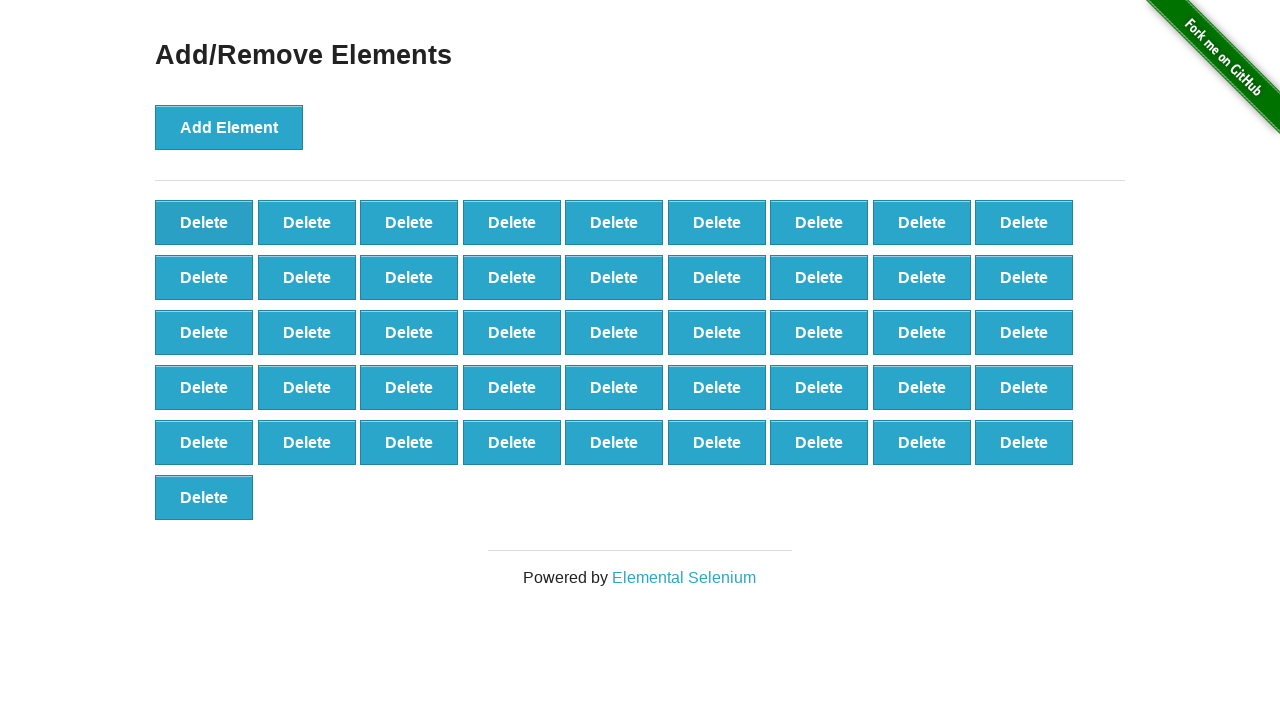

Clicked Delete button (iteration 54/90) at (204, 222) on button[onclick='deleteElement()'] >> nth=0
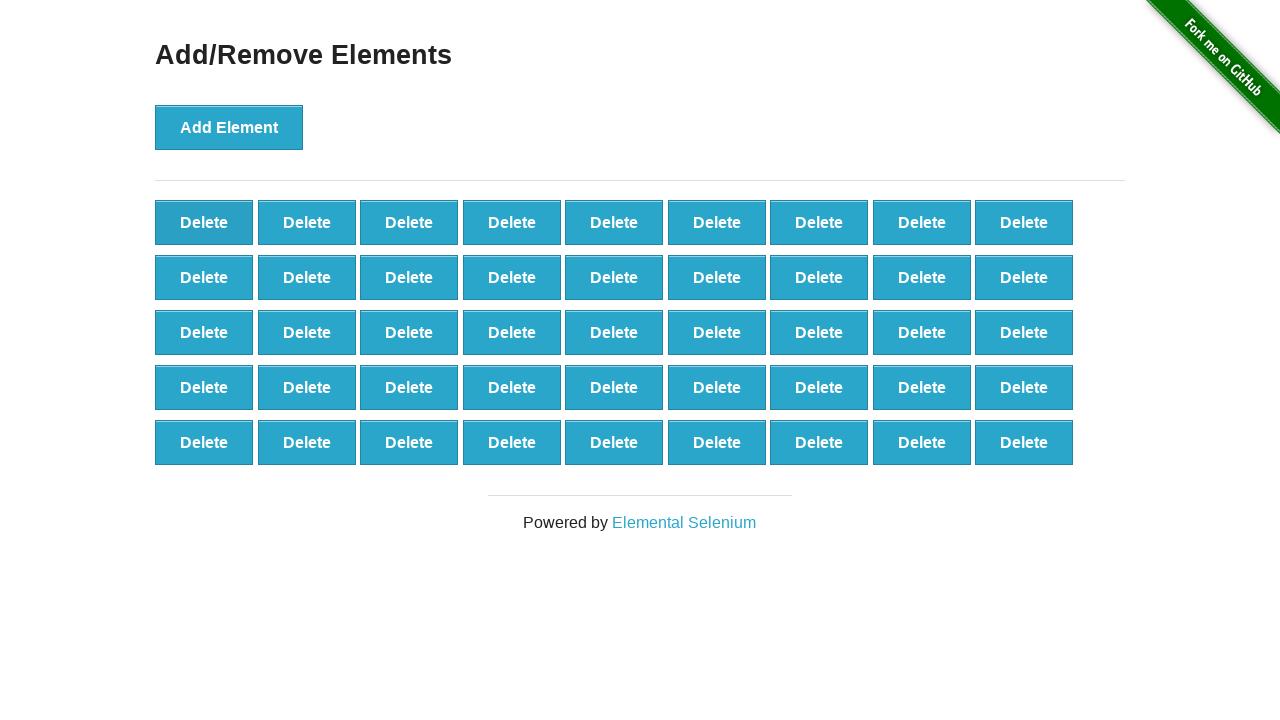

Clicked Delete button (iteration 55/90) at (204, 222) on button[onclick='deleteElement()'] >> nth=0
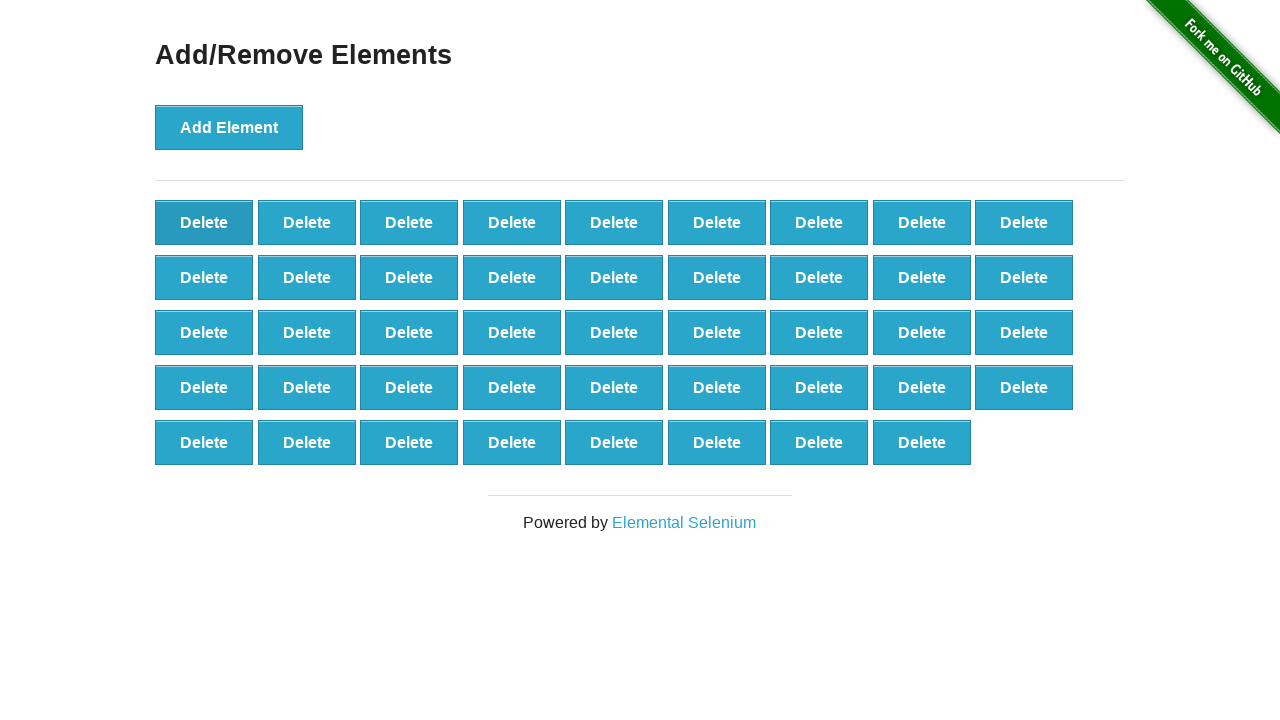

Clicked Delete button (iteration 56/90) at (204, 222) on button[onclick='deleteElement()'] >> nth=0
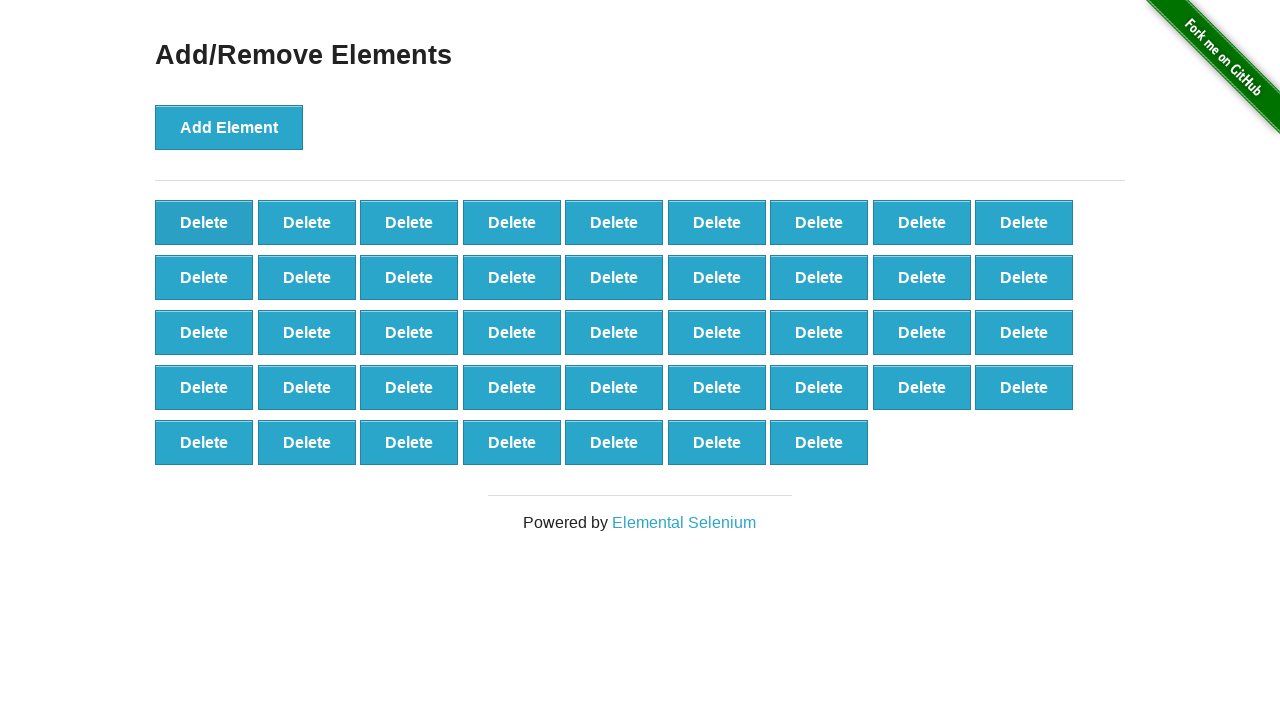

Clicked Delete button (iteration 57/90) at (204, 222) on button[onclick='deleteElement()'] >> nth=0
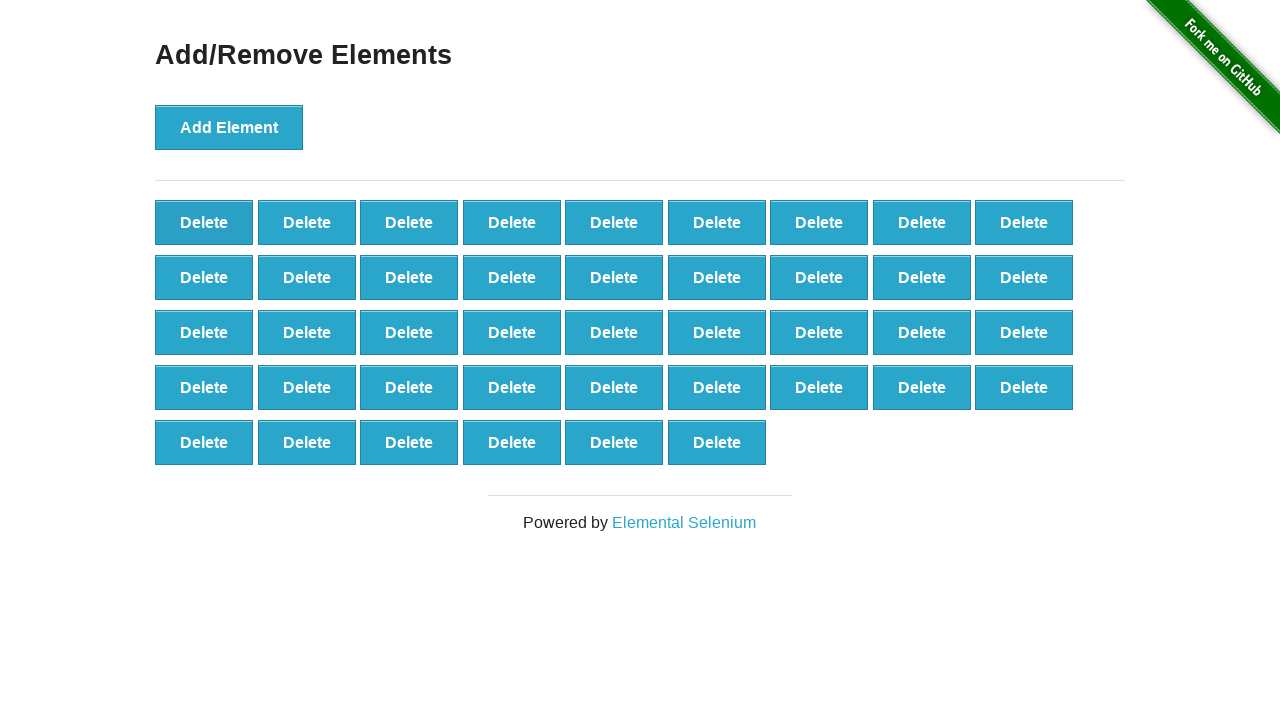

Clicked Delete button (iteration 58/90) at (204, 222) on button[onclick='deleteElement()'] >> nth=0
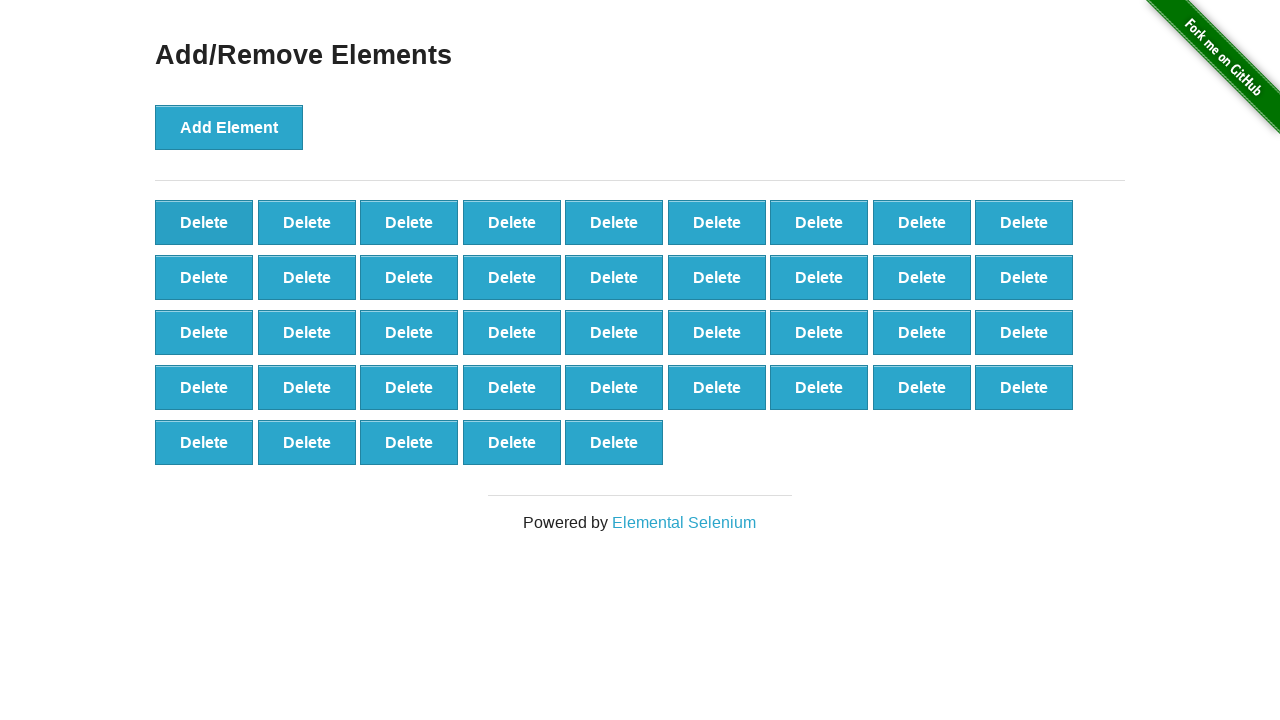

Clicked Delete button (iteration 59/90) at (204, 222) on button[onclick='deleteElement()'] >> nth=0
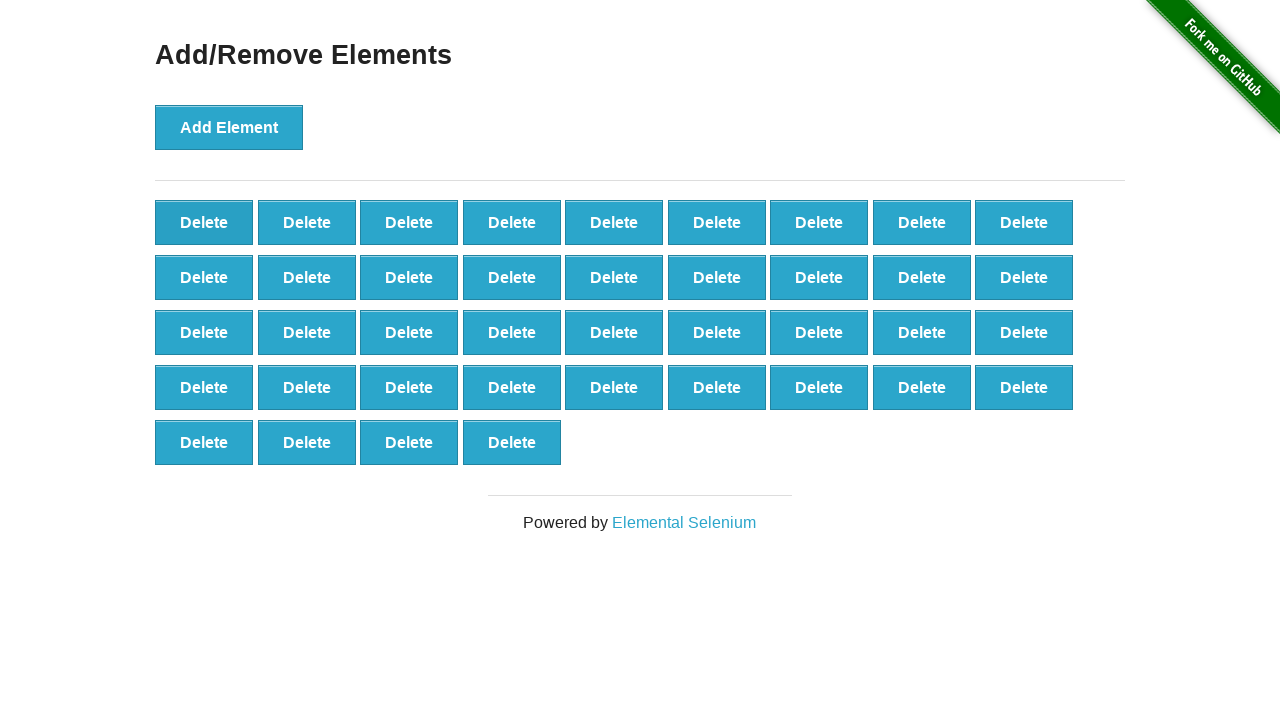

Clicked Delete button (iteration 60/90) at (204, 222) on button[onclick='deleteElement()'] >> nth=0
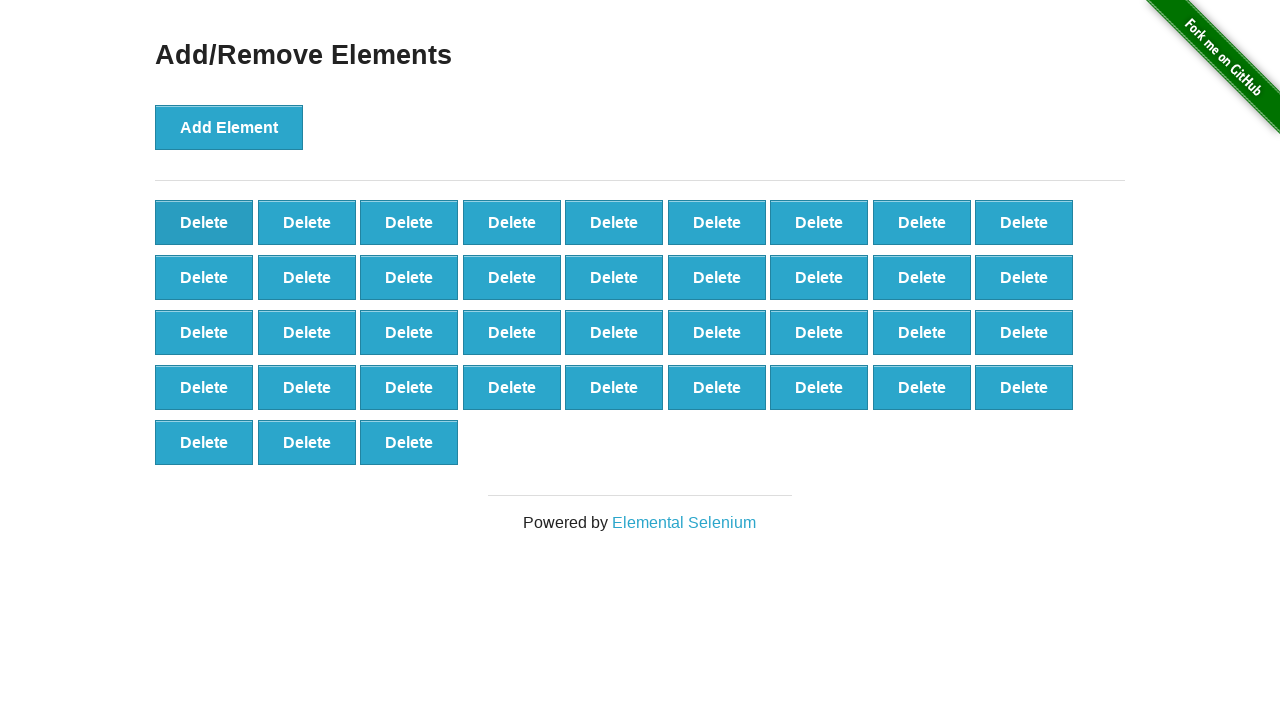

Clicked Delete button (iteration 61/90) at (204, 222) on button[onclick='deleteElement()'] >> nth=0
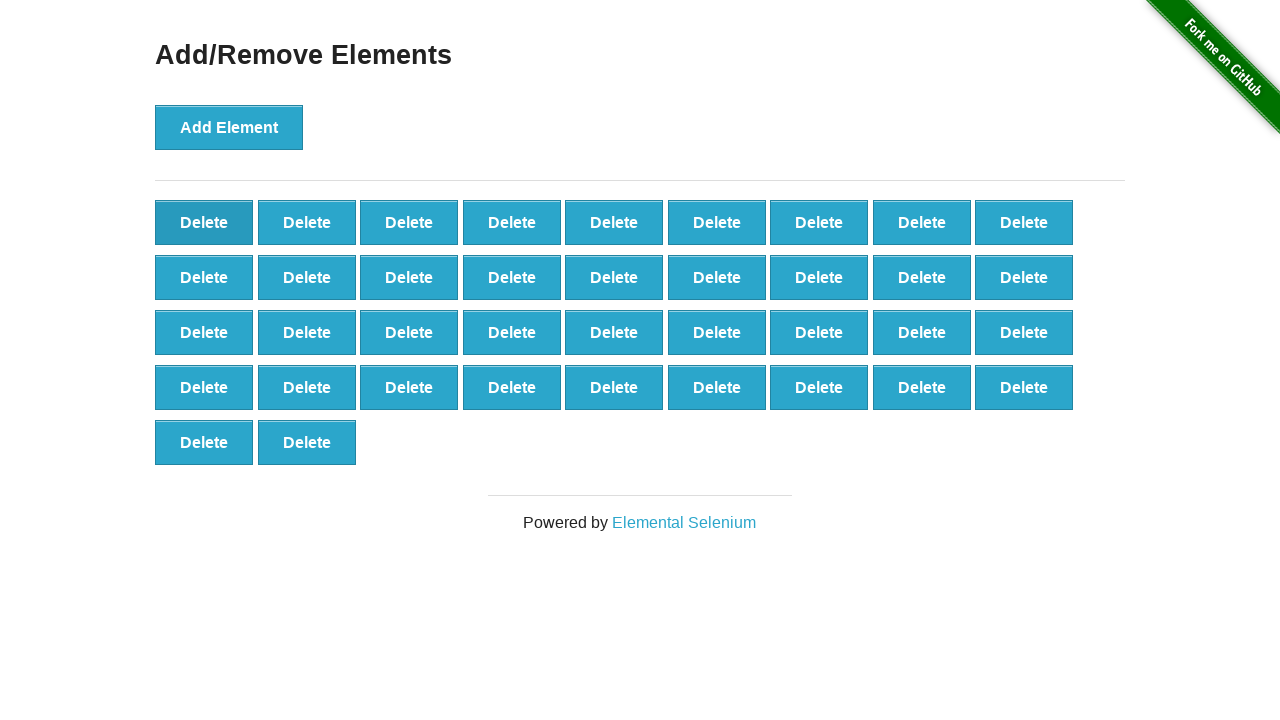

Clicked Delete button (iteration 62/90) at (204, 222) on button[onclick='deleteElement()'] >> nth=0
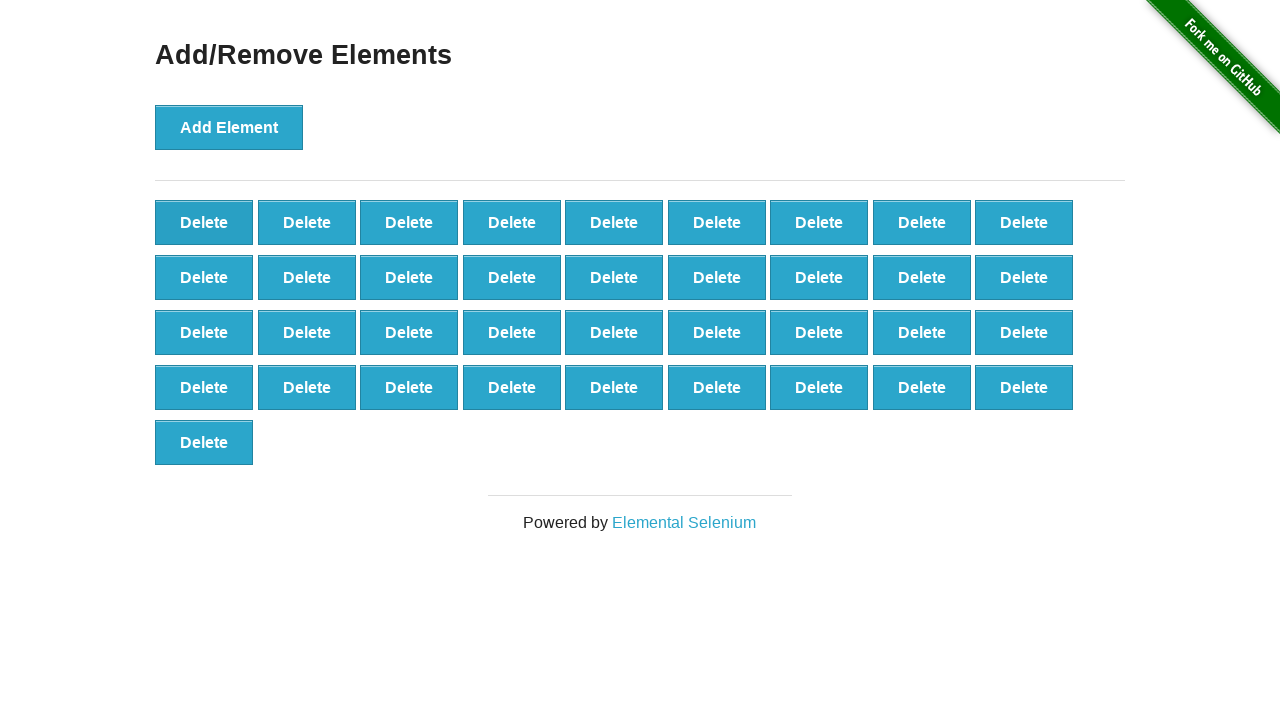

Clicked Delete button (iteration 63/90) at (204, 222) on button[onclick='deleteElement()'] >> nth=0
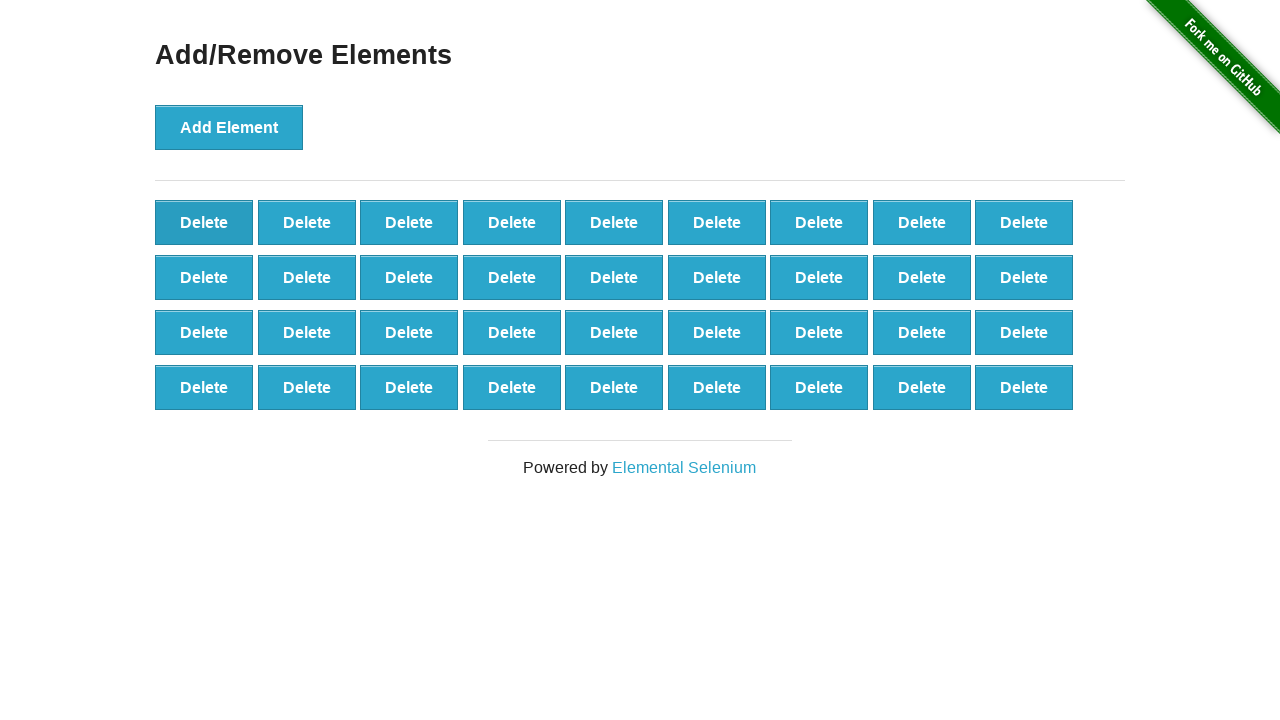

Clicked Delete button (iteration 64/90) at (204, 222) on button[onclick='deleteElement()'] >> nth=0
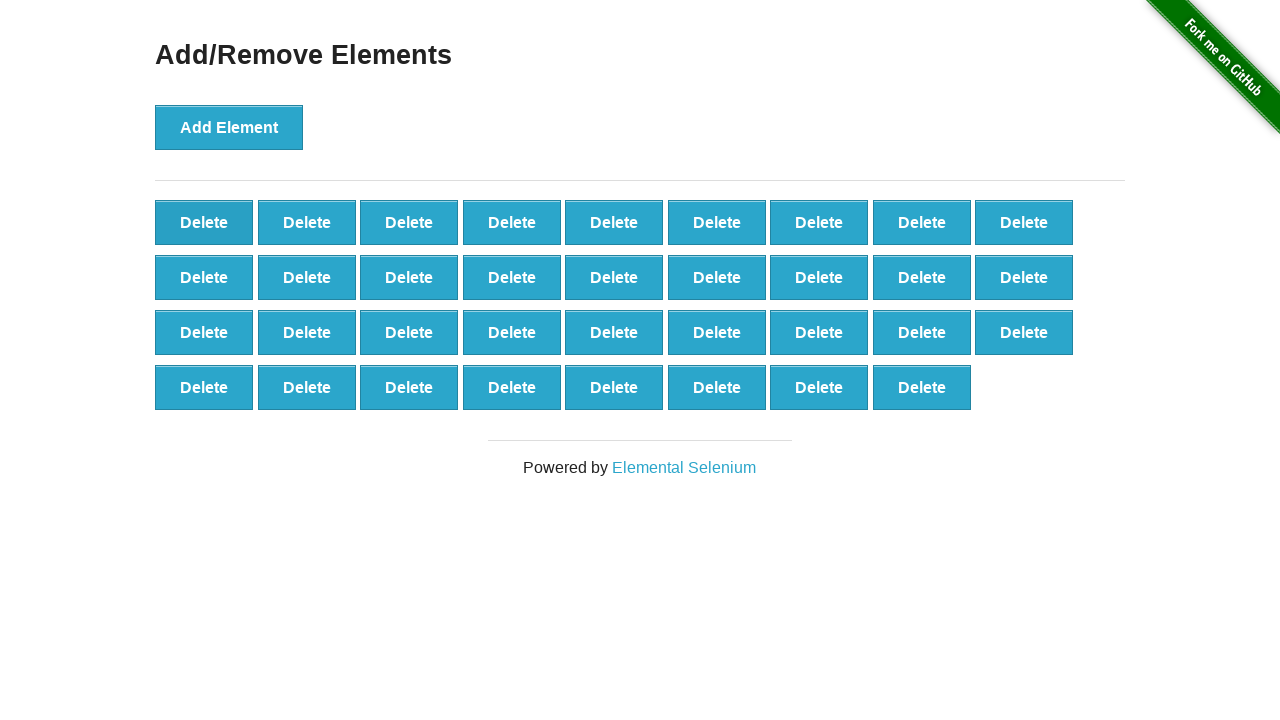

Clicked Delete button (iteration 65/90) at (204, 222) on button[onclick='deleteElement()'] >> nth=0
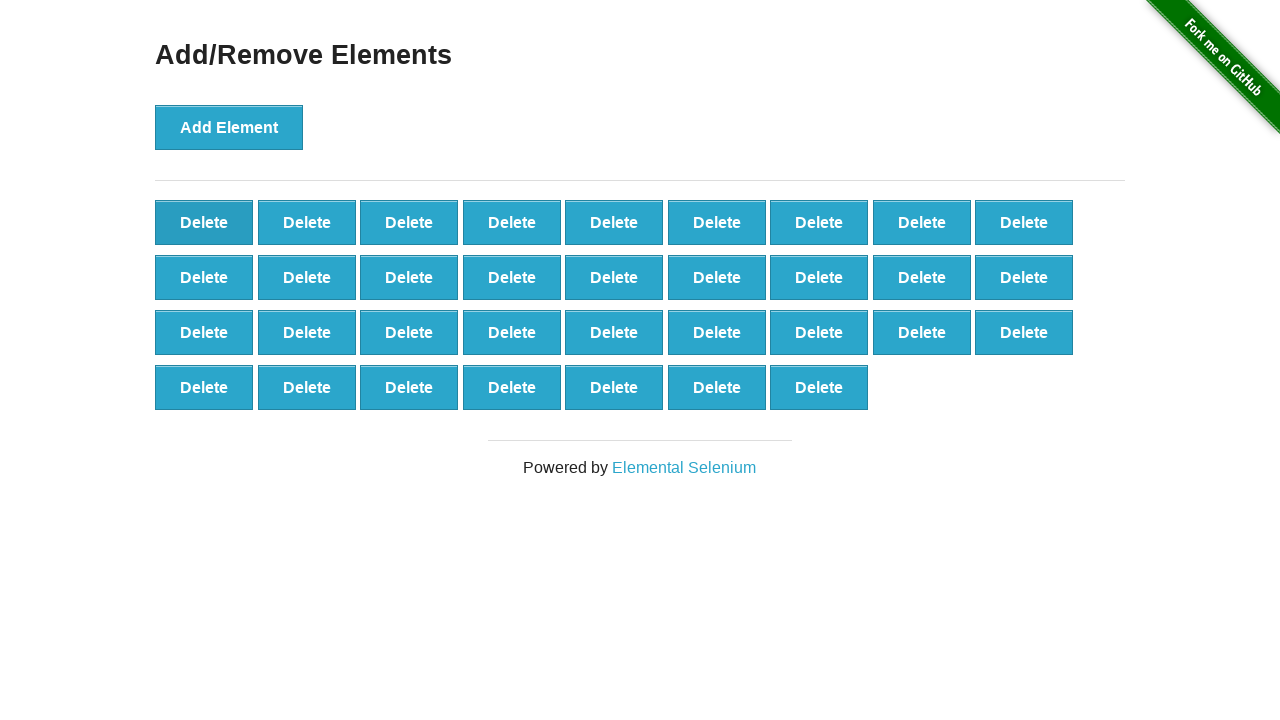

Clicked Delete button (iteration 66/90) at (204, 222) on button[onclick='deleteElement()'] >> nth=0
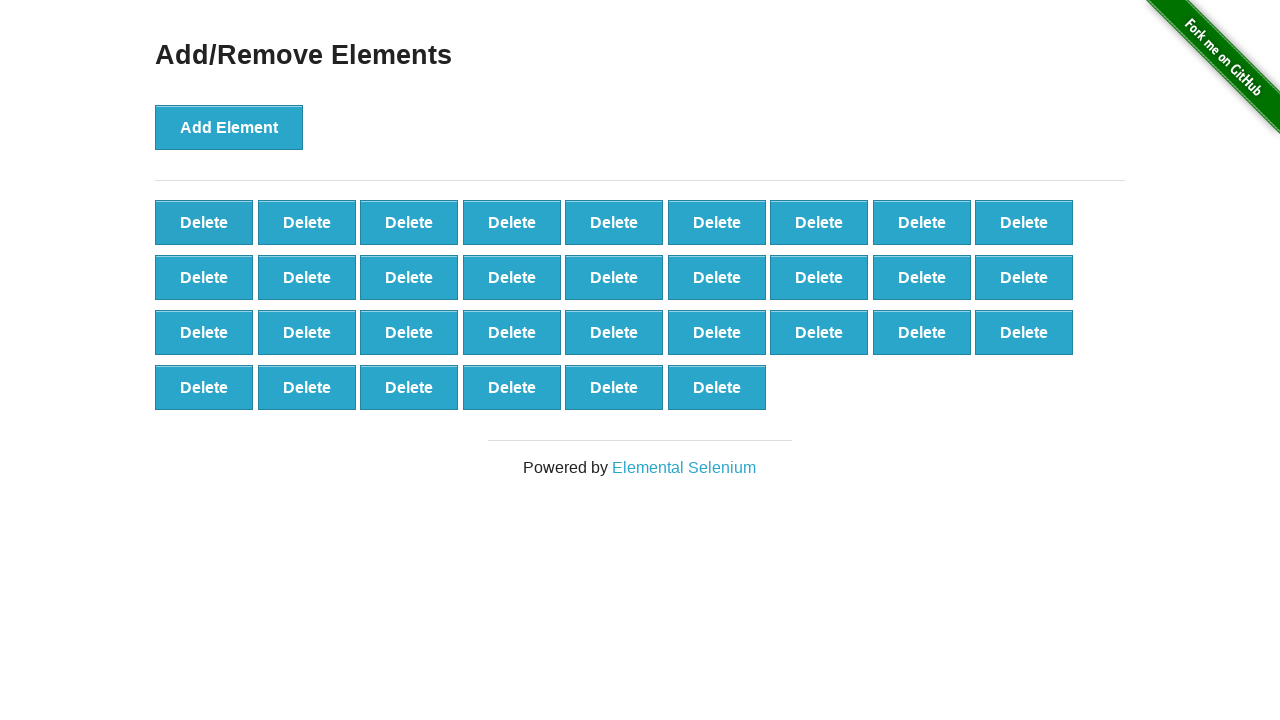

Clicked Delete button (iteration 67/90) at (204, 222) on button[onclick='deleteElement()'] >> nth=0
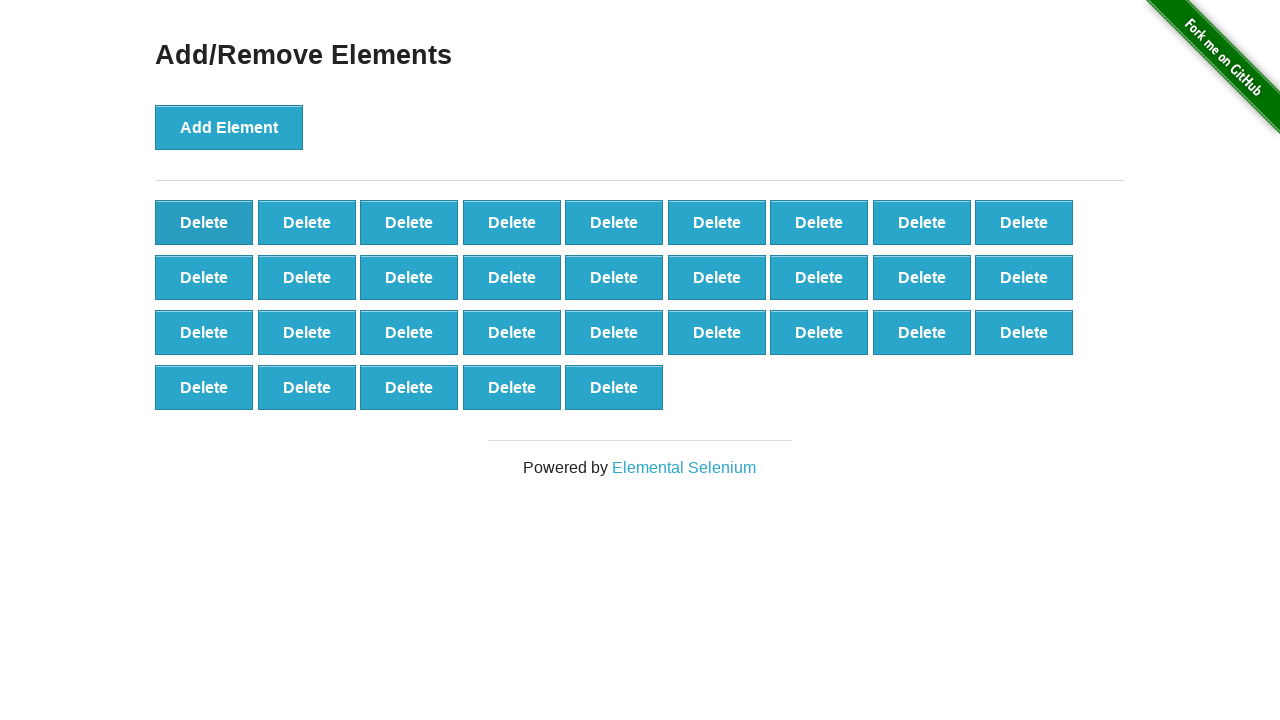

Clicked Delete button (iteration 68/90) at (204, 222) on button[onclick='deleteElement()'] >> nth=0
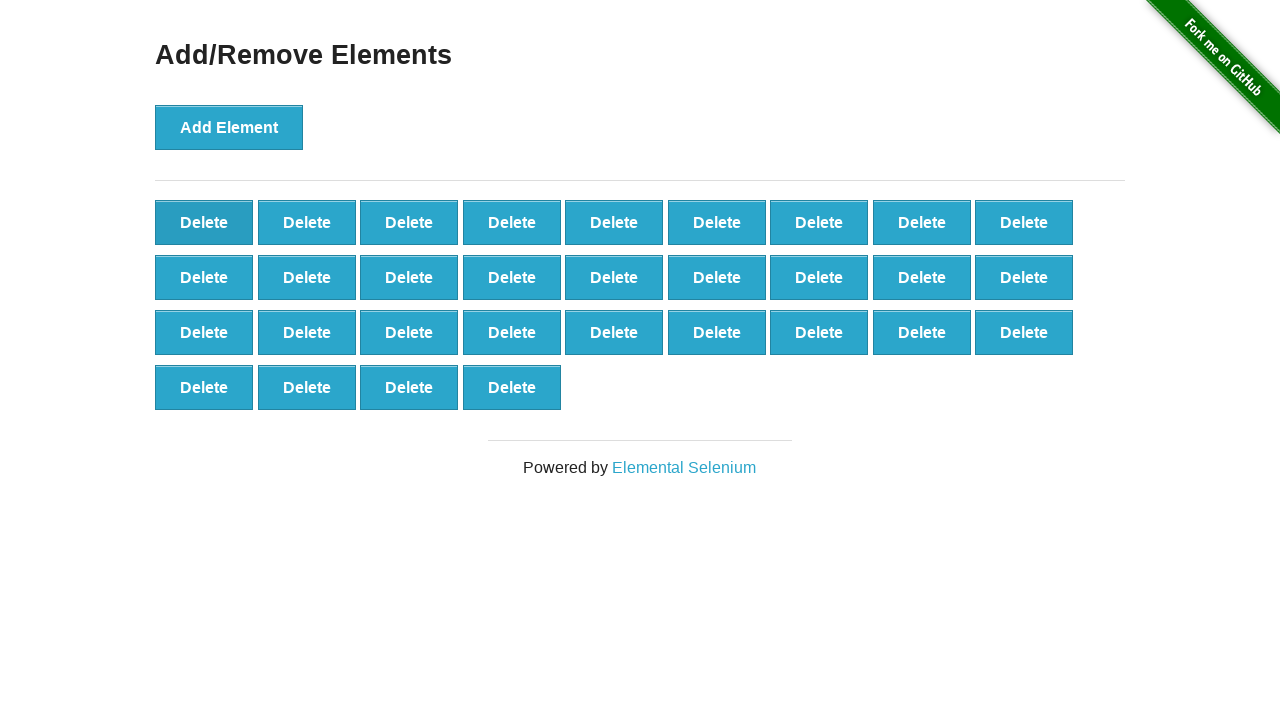

Clicked Delete button (iteration 69/90) at (204, 222) on button[onclick='deleteElement()'] >> nth=0
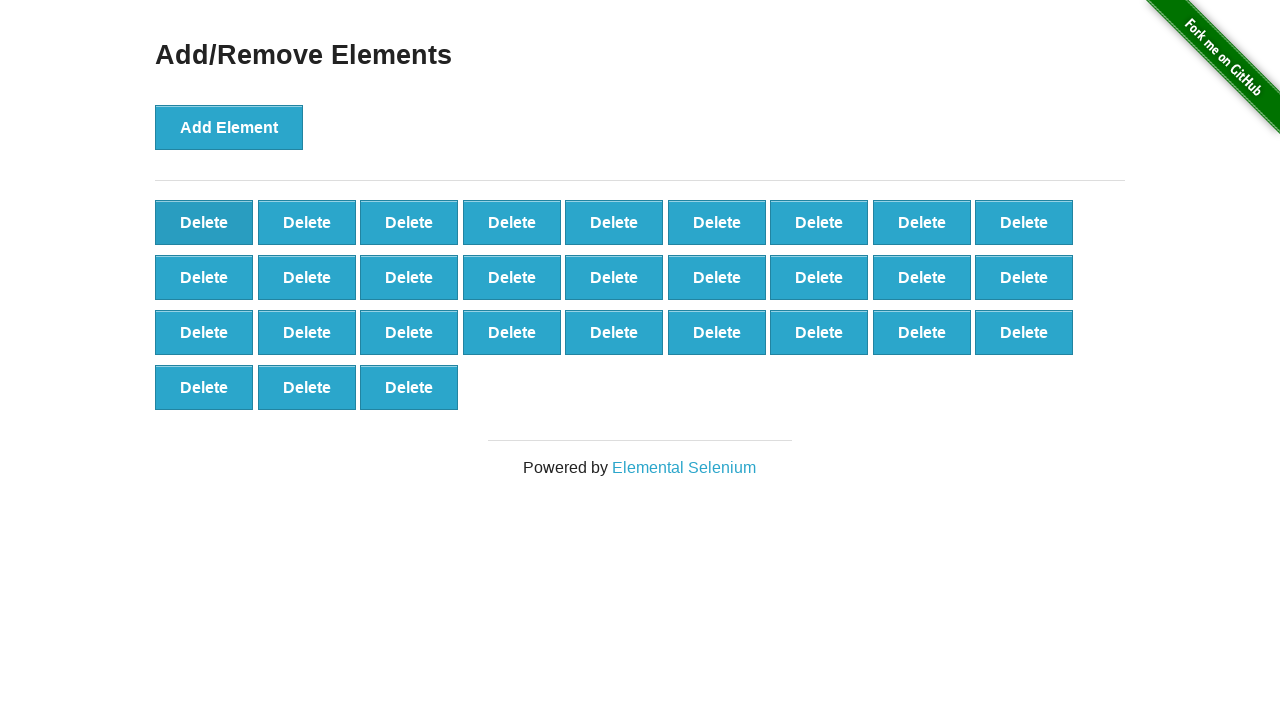

Clicked Delete button (iteration 70/90) at (204, 222) on button[onclick='deleteElement()'] >> nth=0
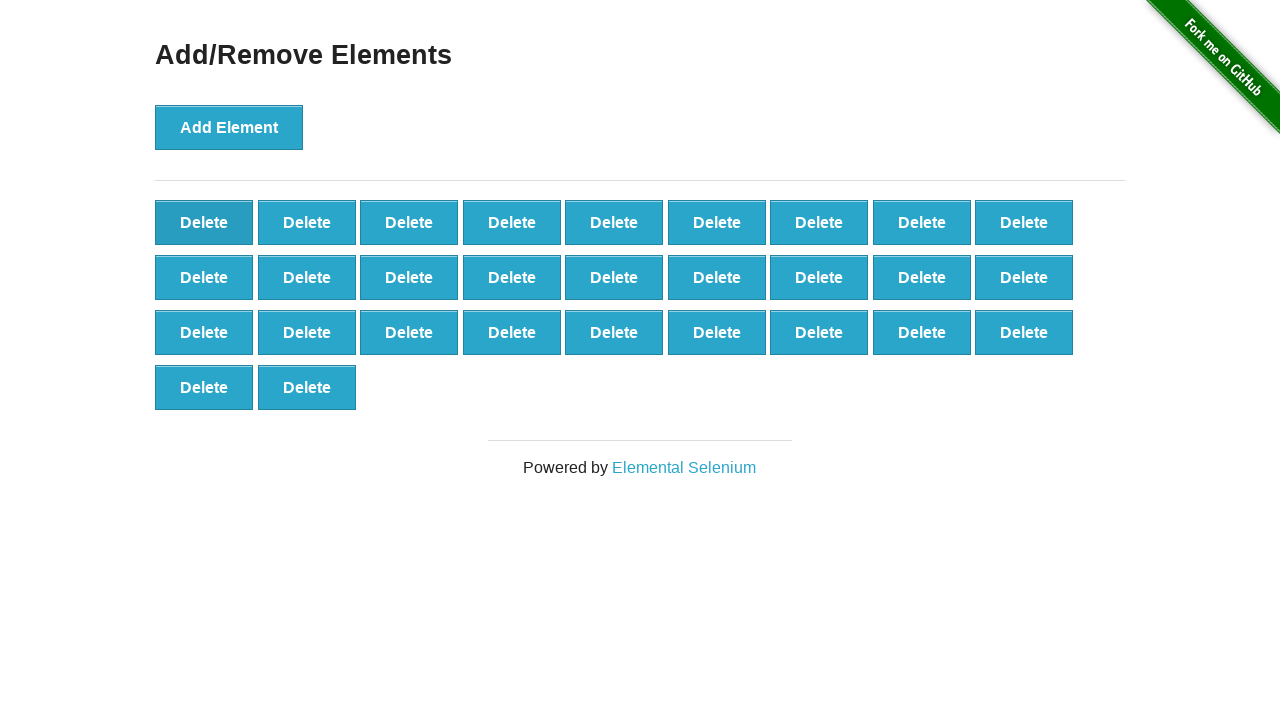

Clicked Delete button (iteration 71/90) at (204, 222) on button[onclick='deleteElement()'] >> nth=0
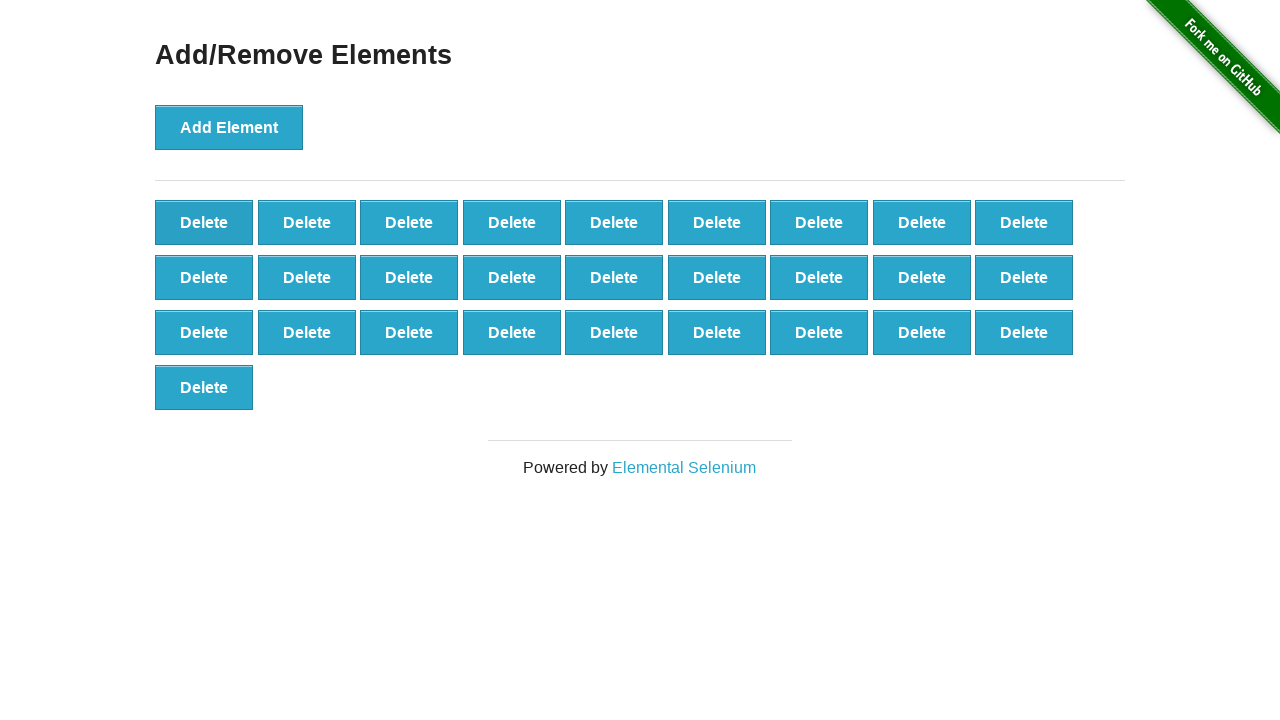

Clicked Delete button (iteration 72/90) at (204, 222) on button[onclick='deleteElement()'] >> nth=0
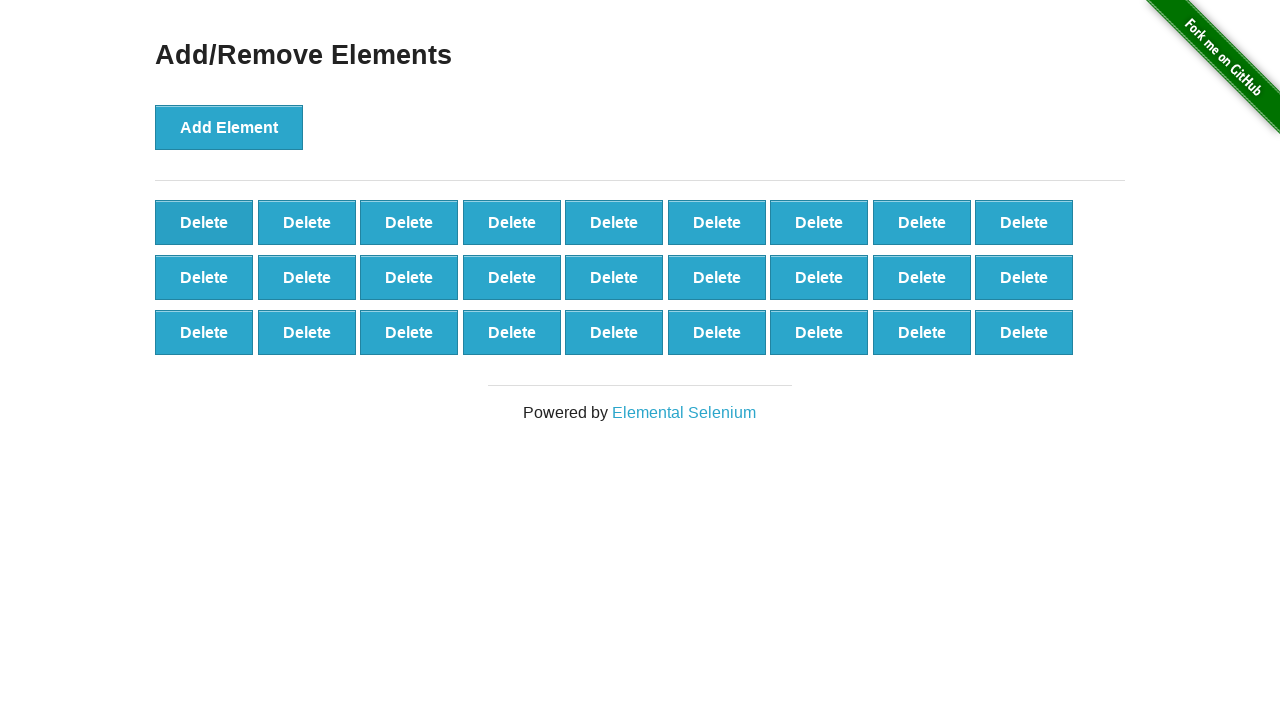

Clicked Delete button (iteration 73/90) at (204, 222) on button[onclick='deleteElement()'] >> nth=0
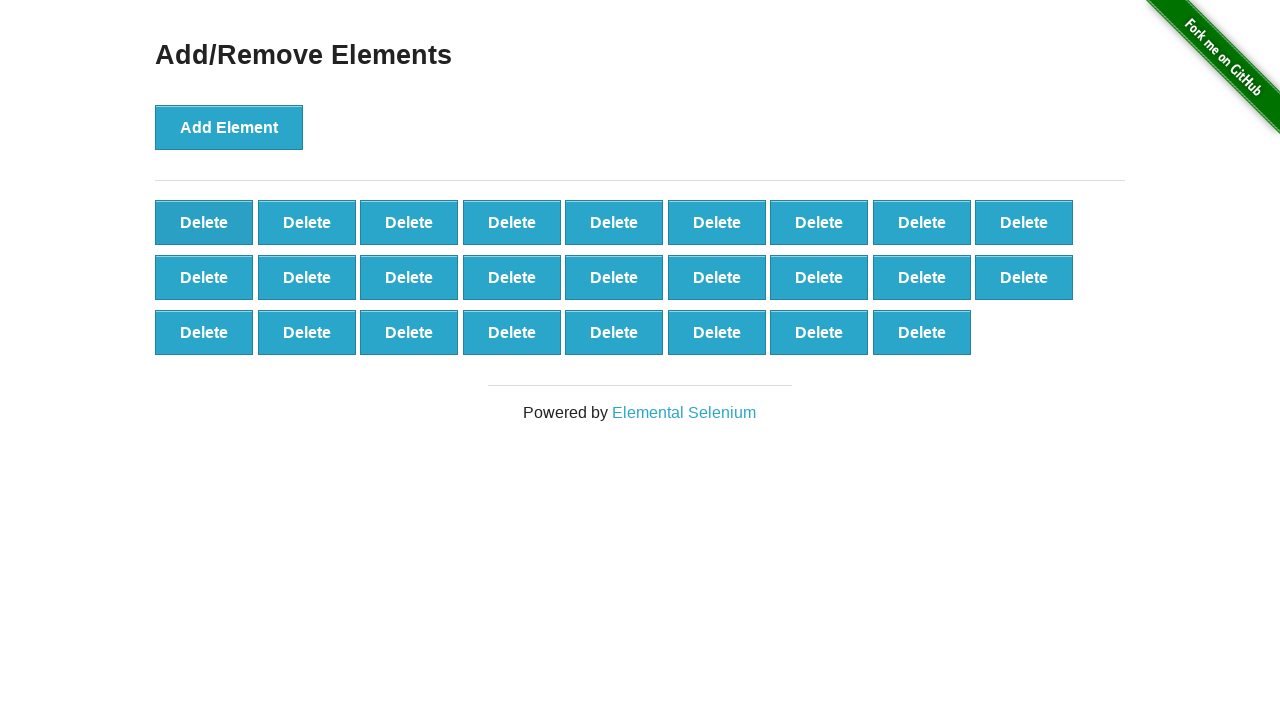

Clicked Delete button (iteration 74/90) at (204, 222) on button[onclick='deleteElement()'] >> nth=0
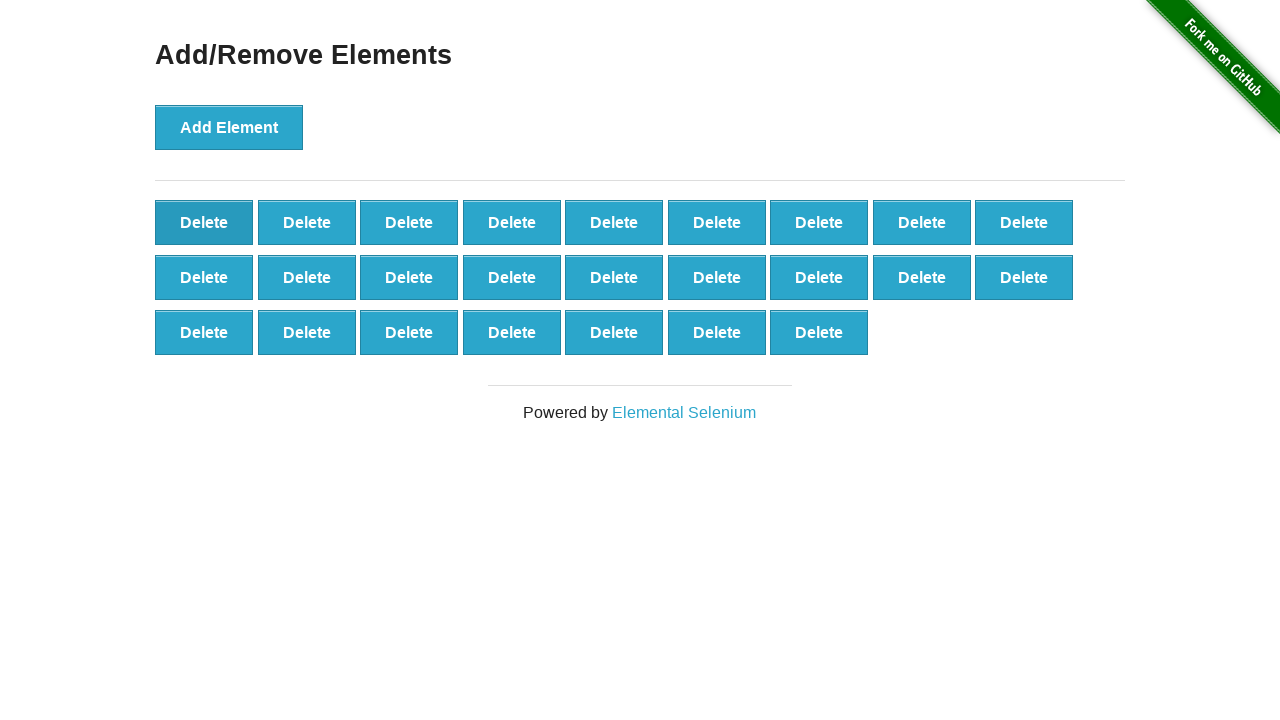

Clicked Delete button (iteration 75/90) at (204, 222) on button[onclick='deleteElement()'] >> nth=0
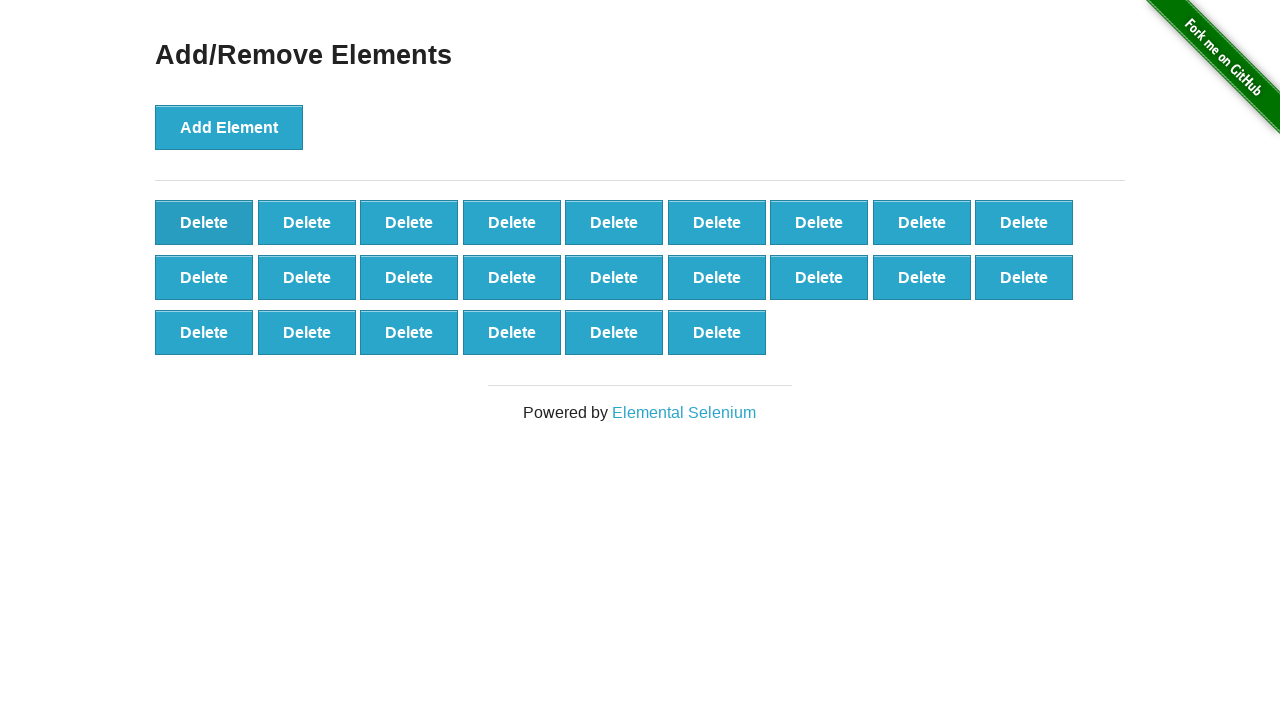

Clicked Delete button (iteration 76/90) at (204, 222) on button[onclick='deleteElement()'] >> nth=0
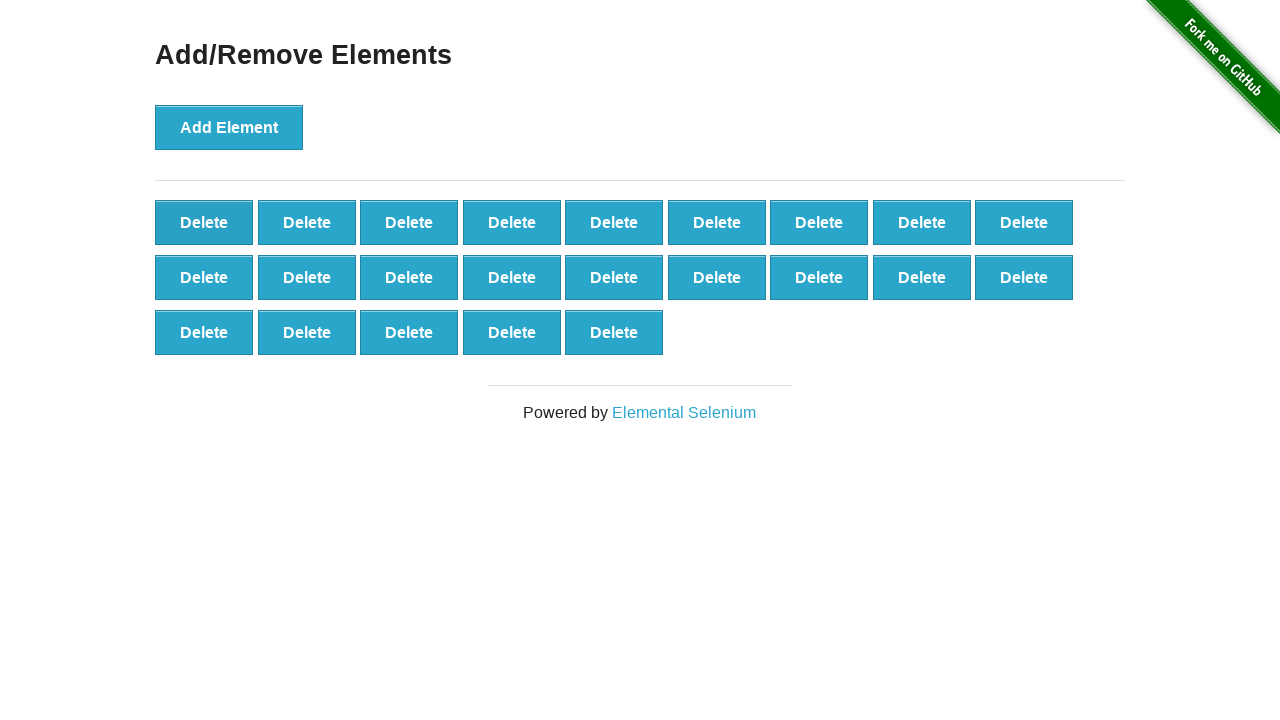

Clicked Delete button (iteration 77/90) at (204, 222) on button[onclick='deleteElement()'] >> nth=0
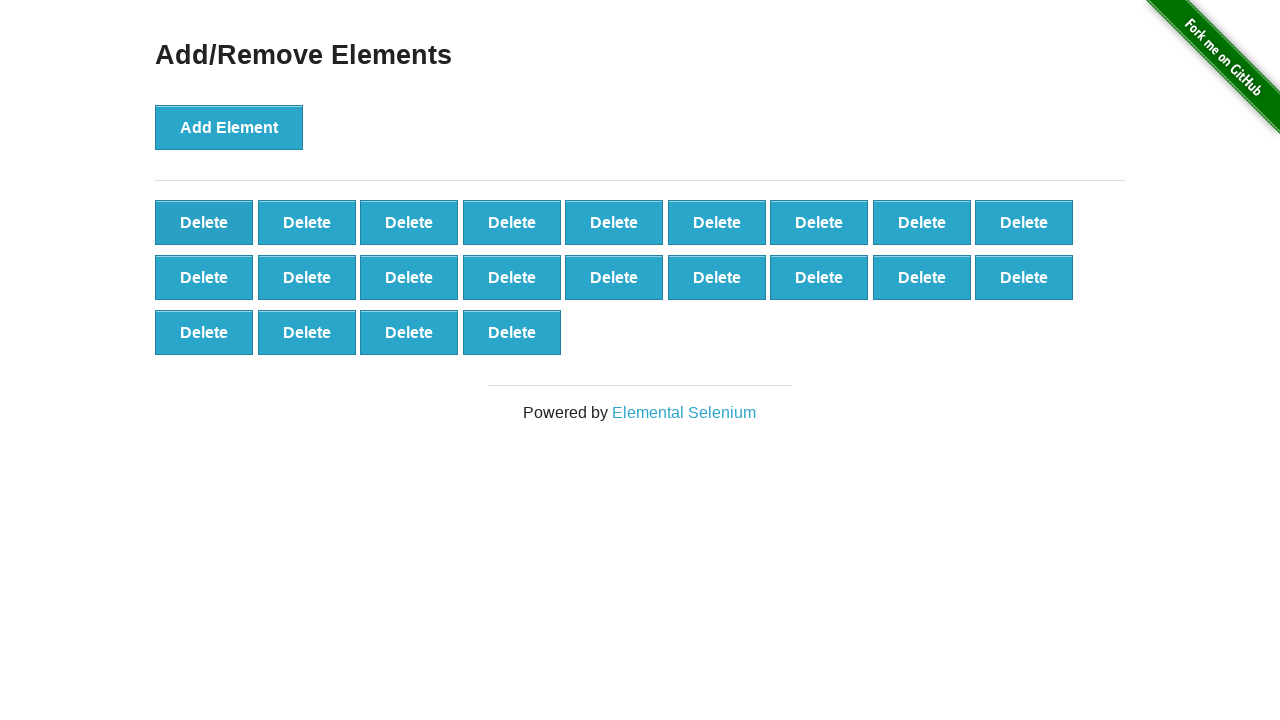

Clicked Delete button (iteration 78/90) at (204, 222) on button[onclick='deleteElement()'] >> nth=0
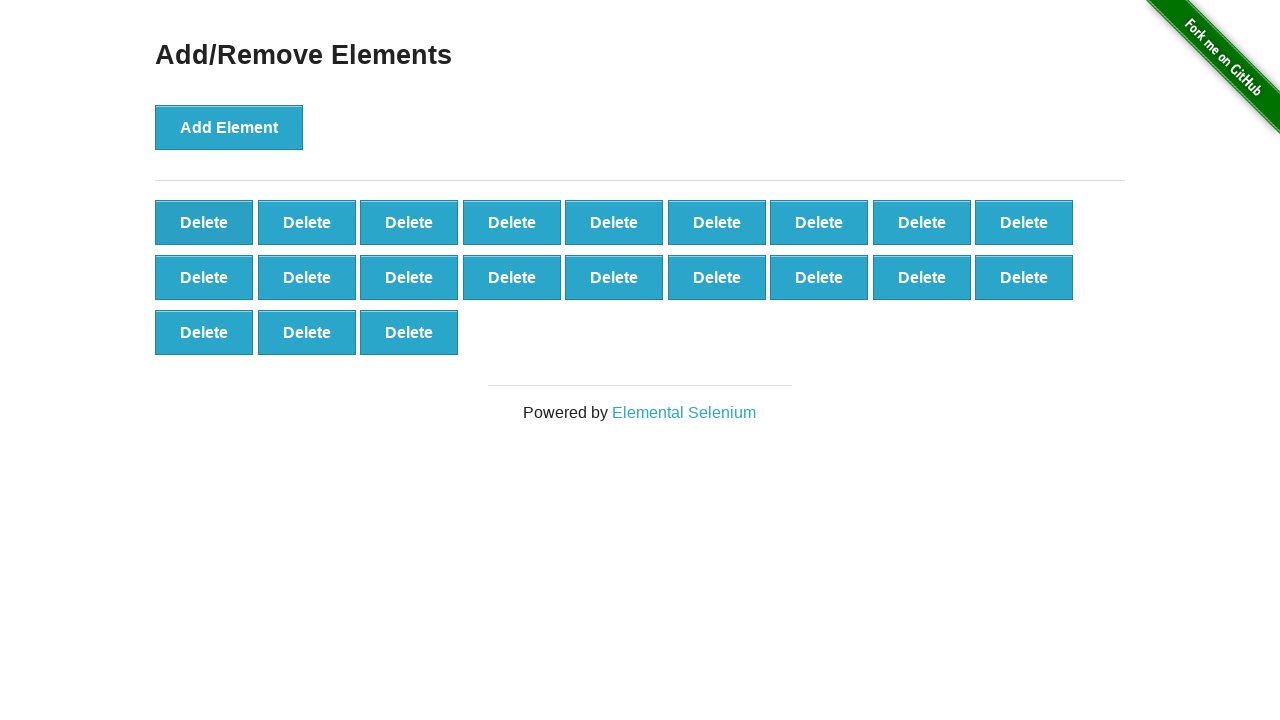

Clicked Delete button (iteration 79/90) at (204, 222) on button[onclick='deleteElement()'] >> nth=0
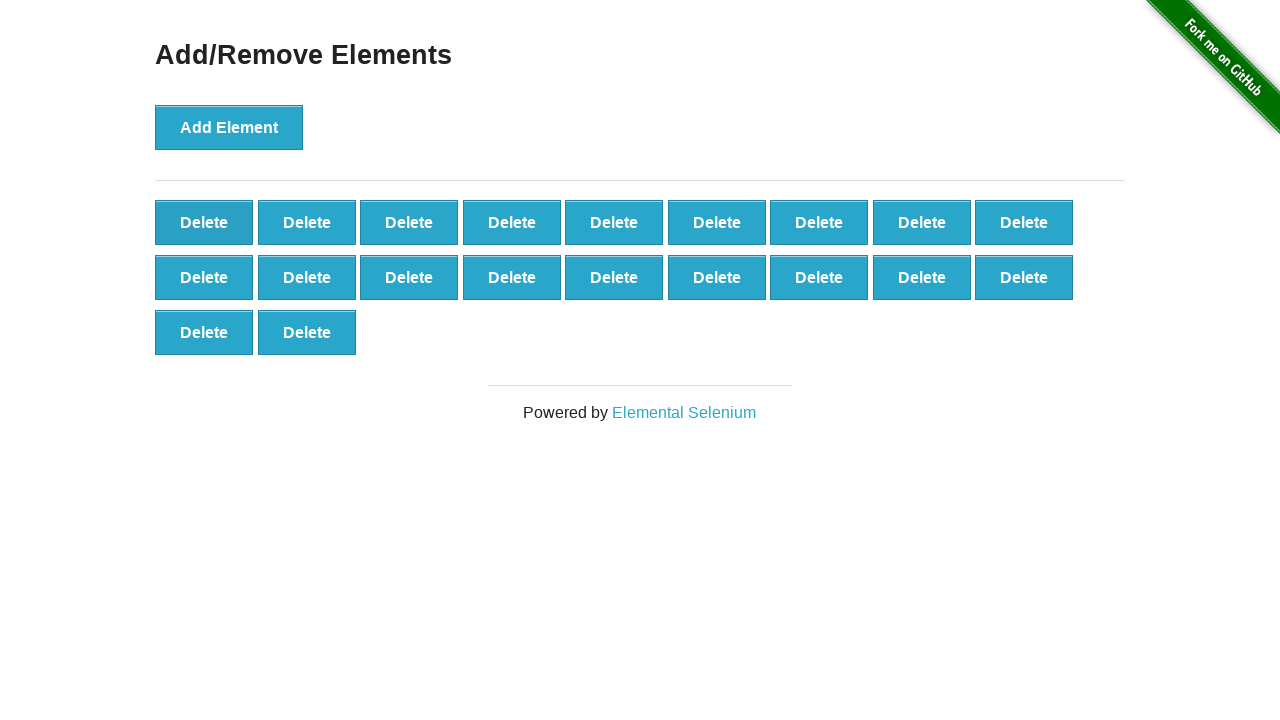

Clicked Delete button (iteration 80/90) at (204, 222) on button[onclick='deleteElement()'] >> nth=0
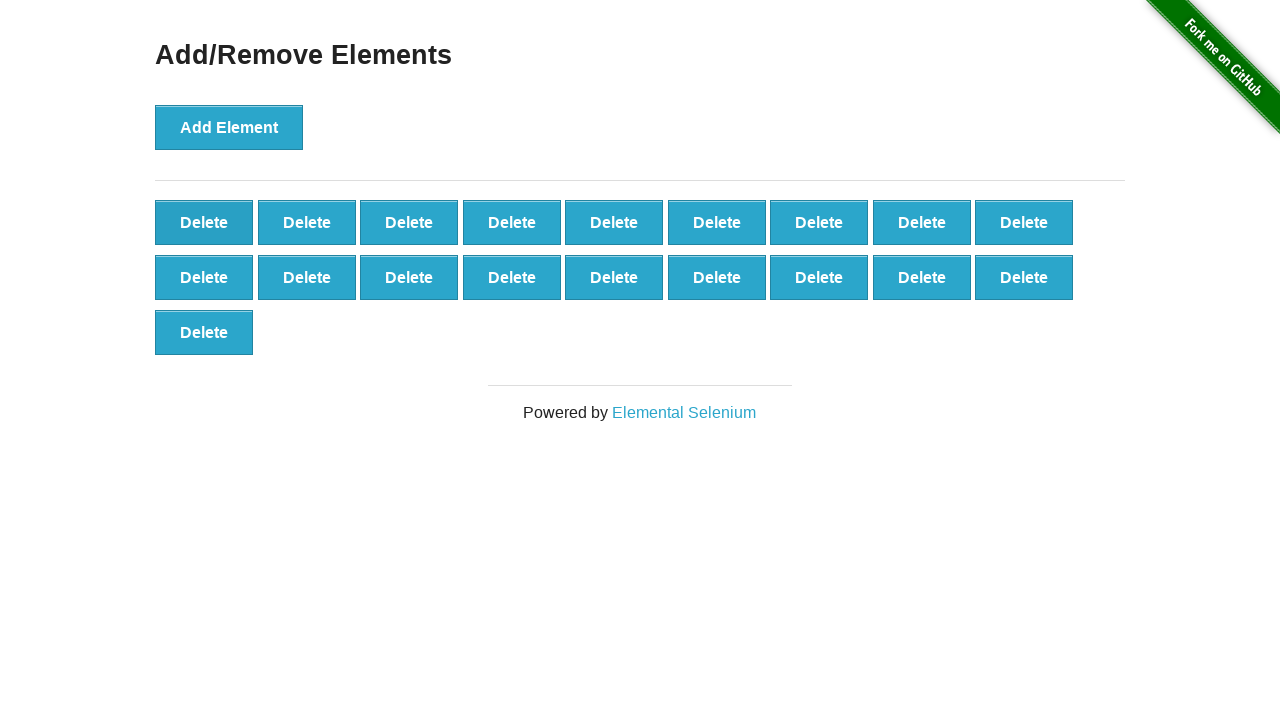

Clicked Delete button (iteration 81/90) at (204, 222) on button[onclick='deleteElement()'] >> nth=0
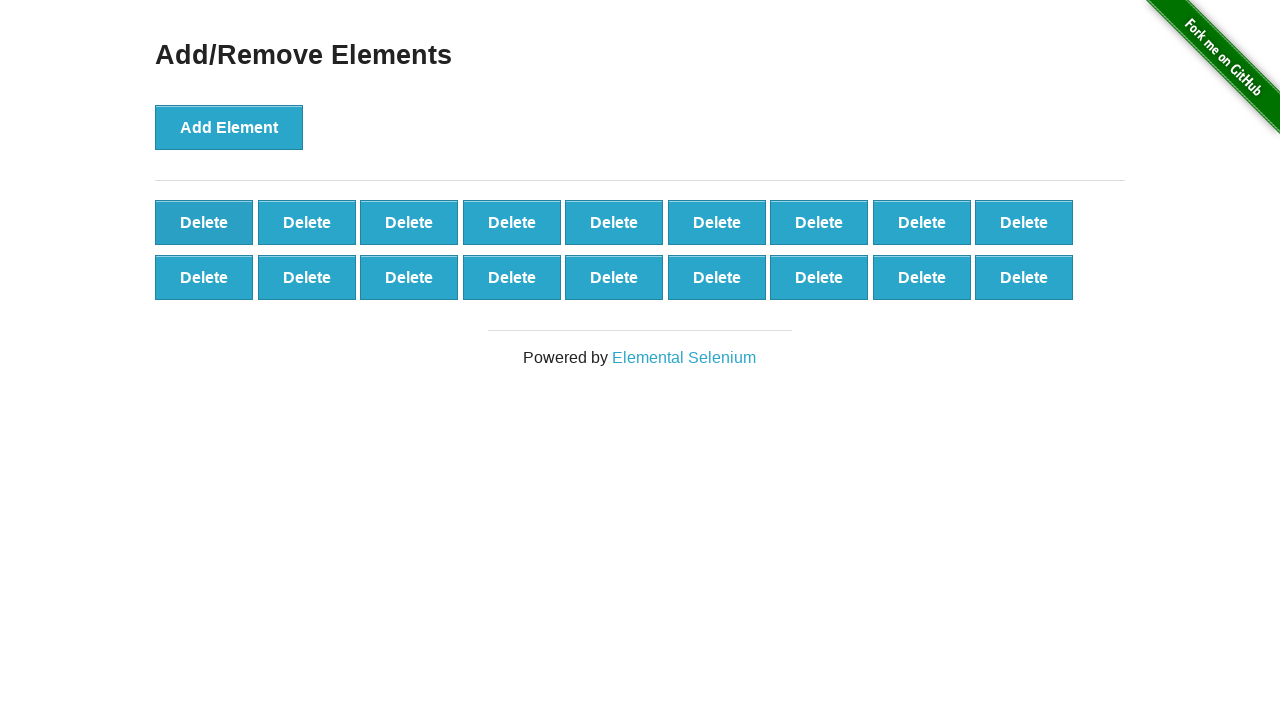

Clicked Delete button (iteration 82/90) at (204, 222) on button[onclick='deleteElement()'] >> nth=0
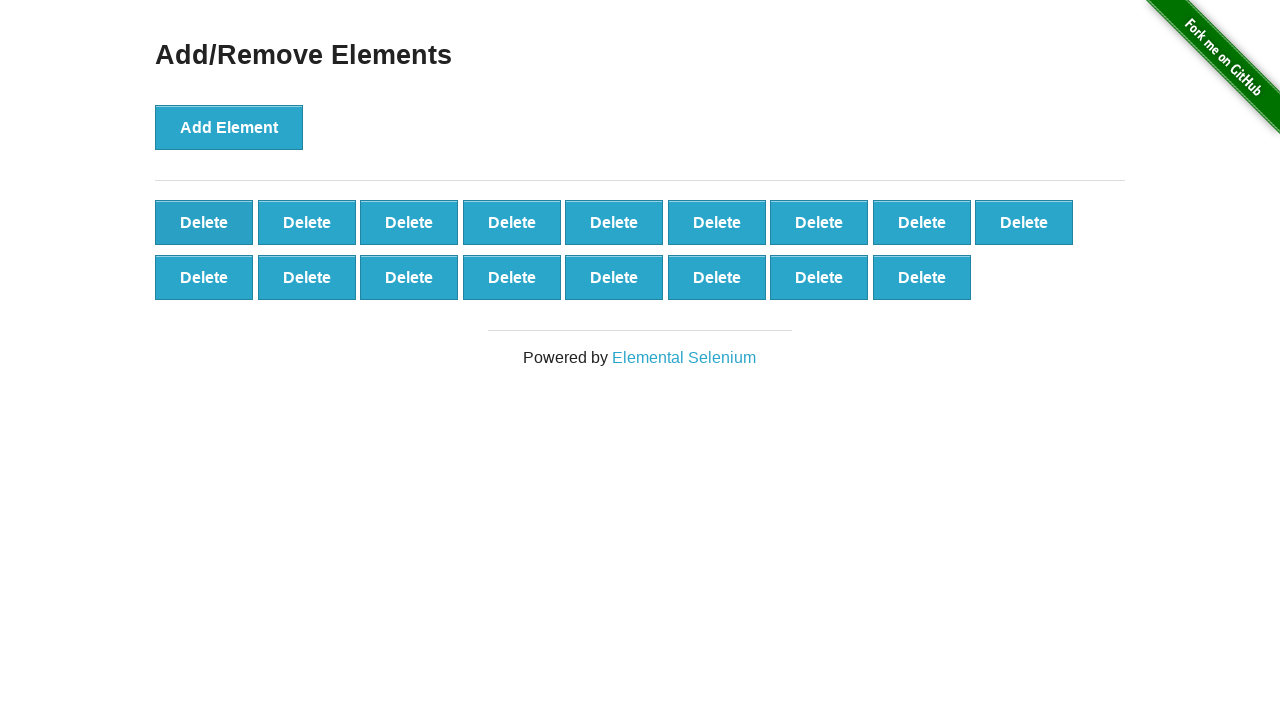

Clicked Delete button (iteration 83/90) at (204, 222) on button[onclick='deleteElement()'] >> nth=0
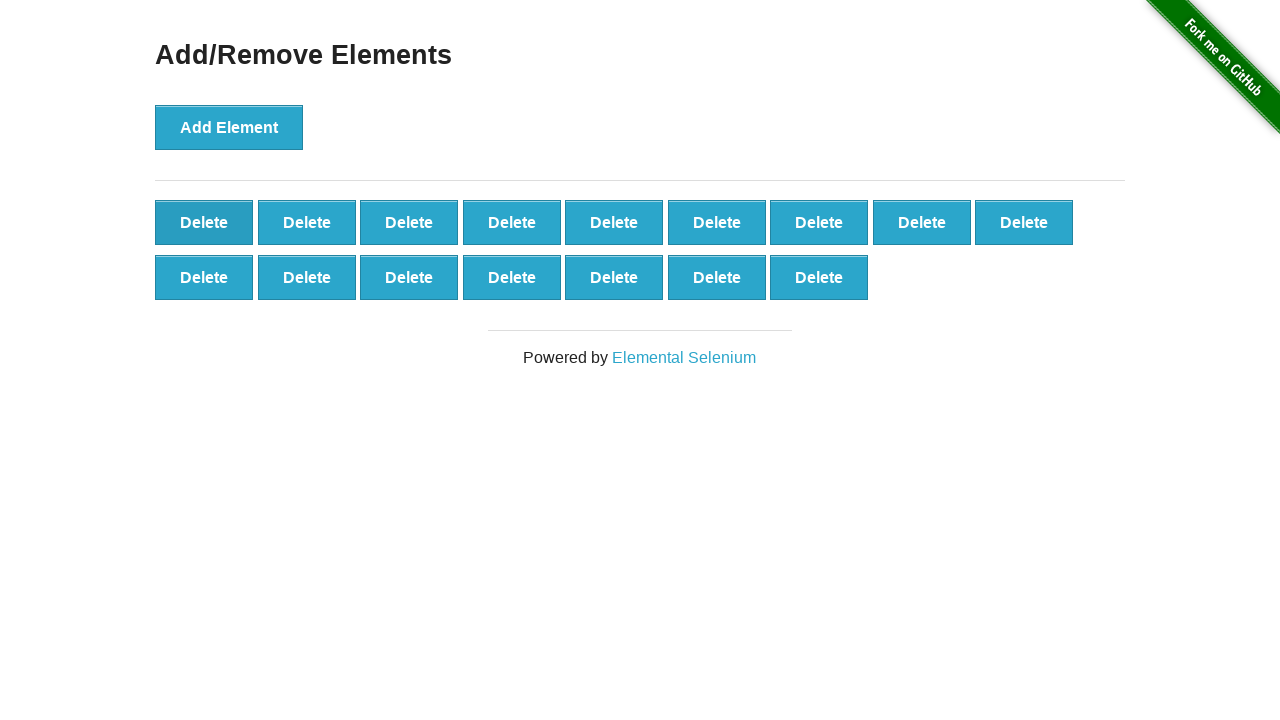

Clicked Delete button (iteration 84/90) at (204, 222) on button[onclick='deleteElement()'] >> nth=0
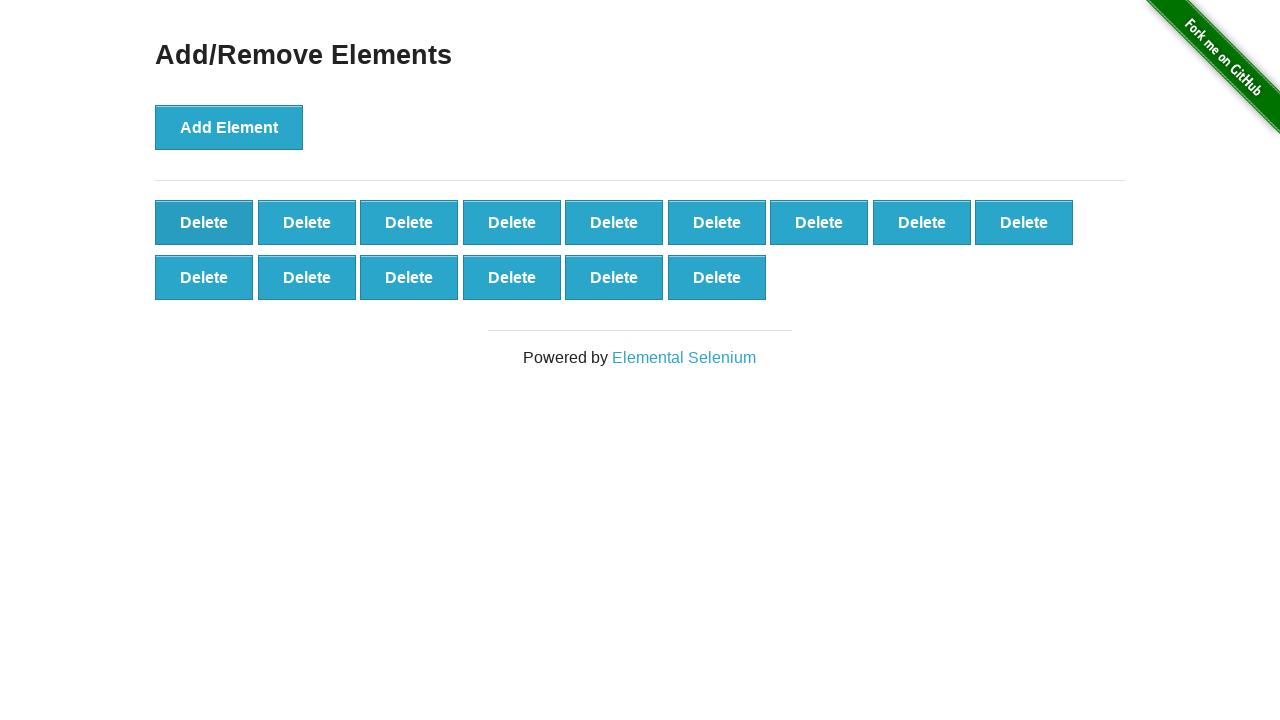

Clicked Delete button (iteration 85/90) at (204, 222) on button[onclick='deleteElement()'] >> nth=0
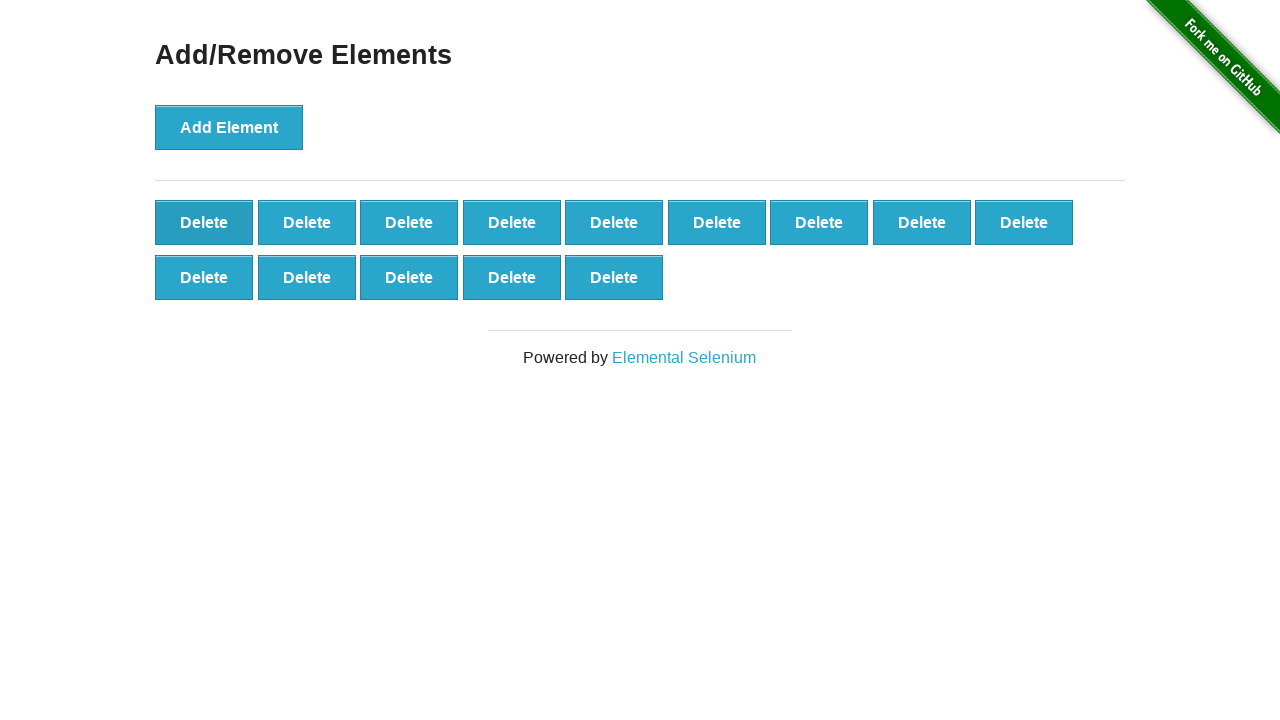

Clicked Delete button (iteration 86/90) at (204, 222) on button[onclick='deleteElement()'] >> nth=0
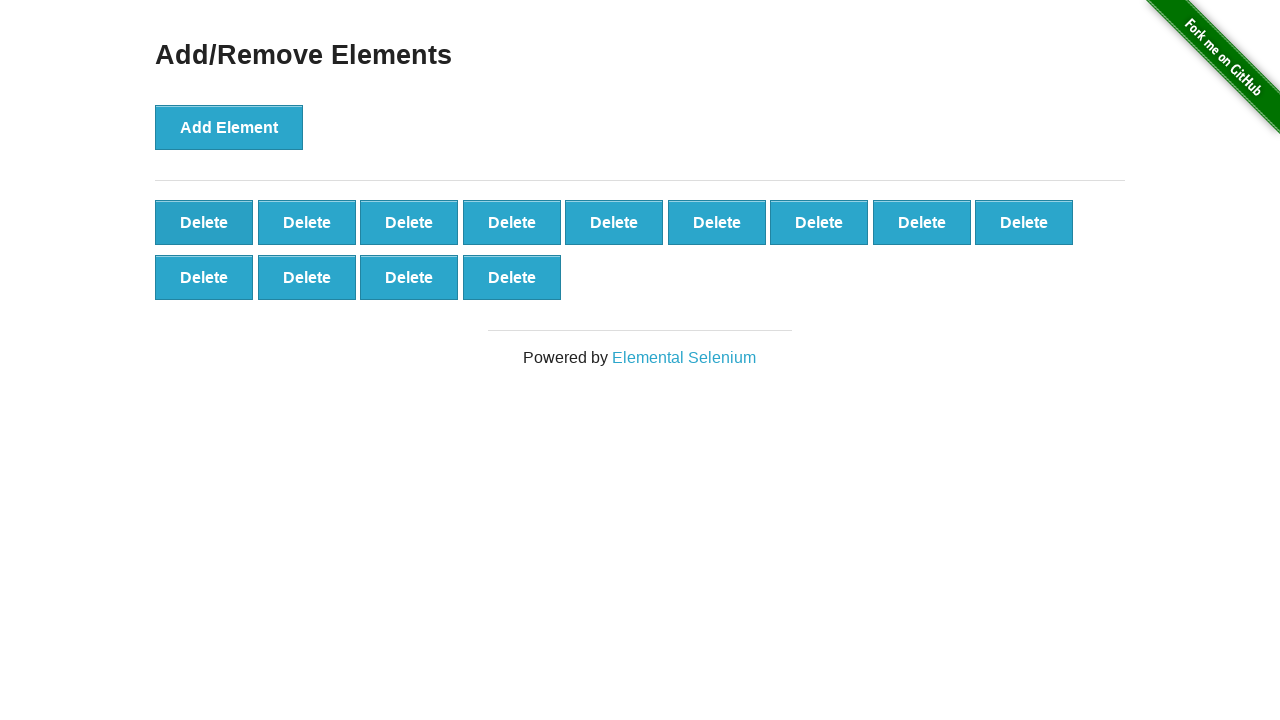

Clicked Delete button (iteration 87/90) at (204, 222) on button[onclick='deleteElement()'] >> nth=0
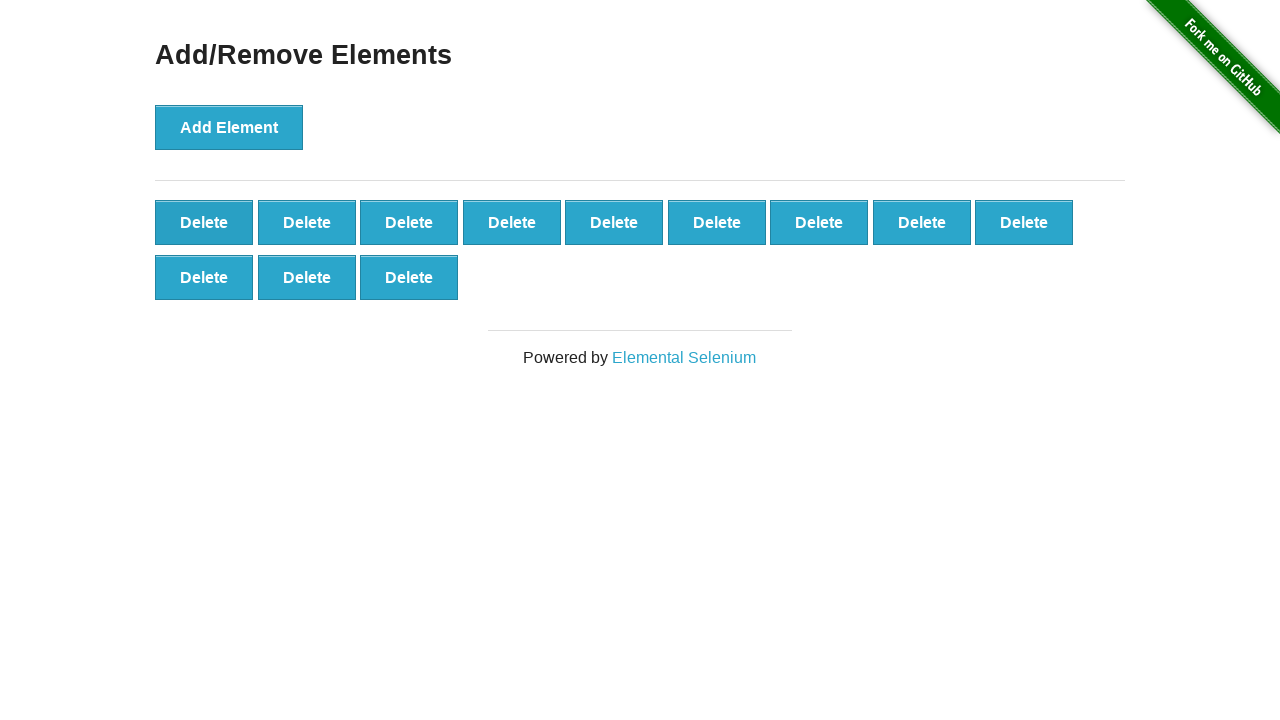

Clicked Delete button (iteration 88/90) at (204, 222) on button[onclick='deleteElement()'] >> nth=0
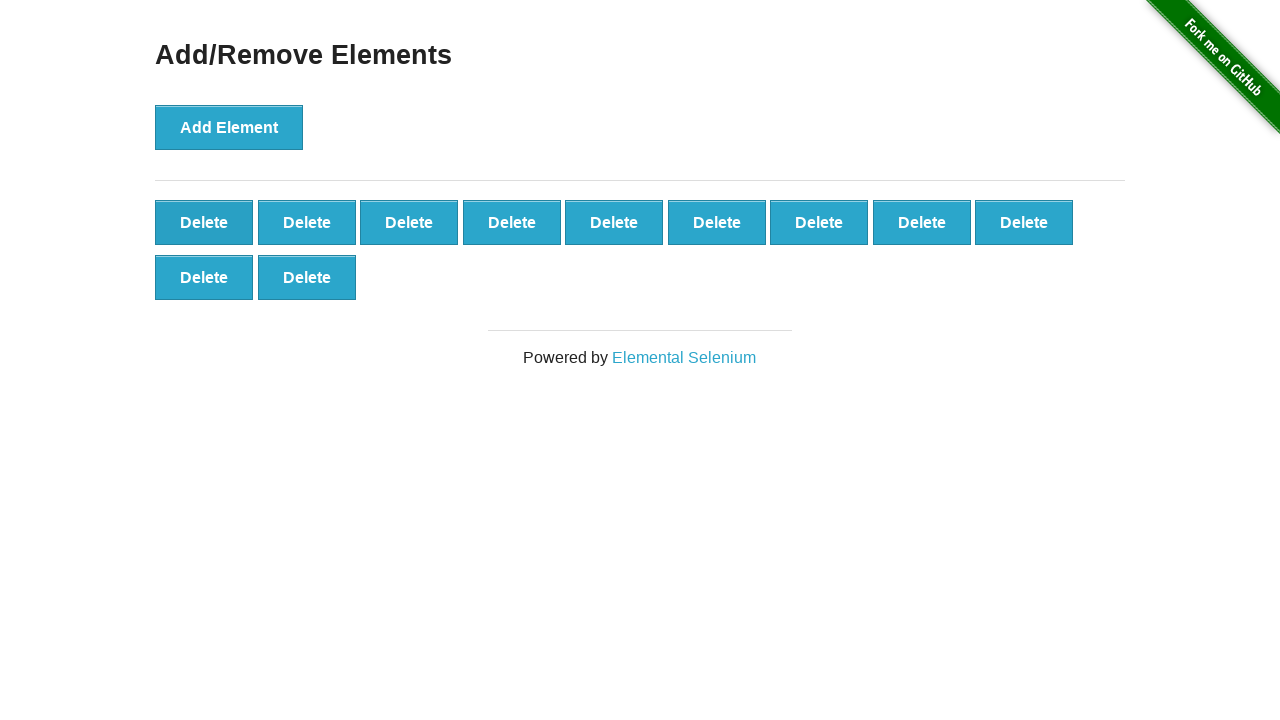

Clicked Delete button (iteration 89/90) at (204, 222) on button[onclick='deleteElement()'] >> nth=0
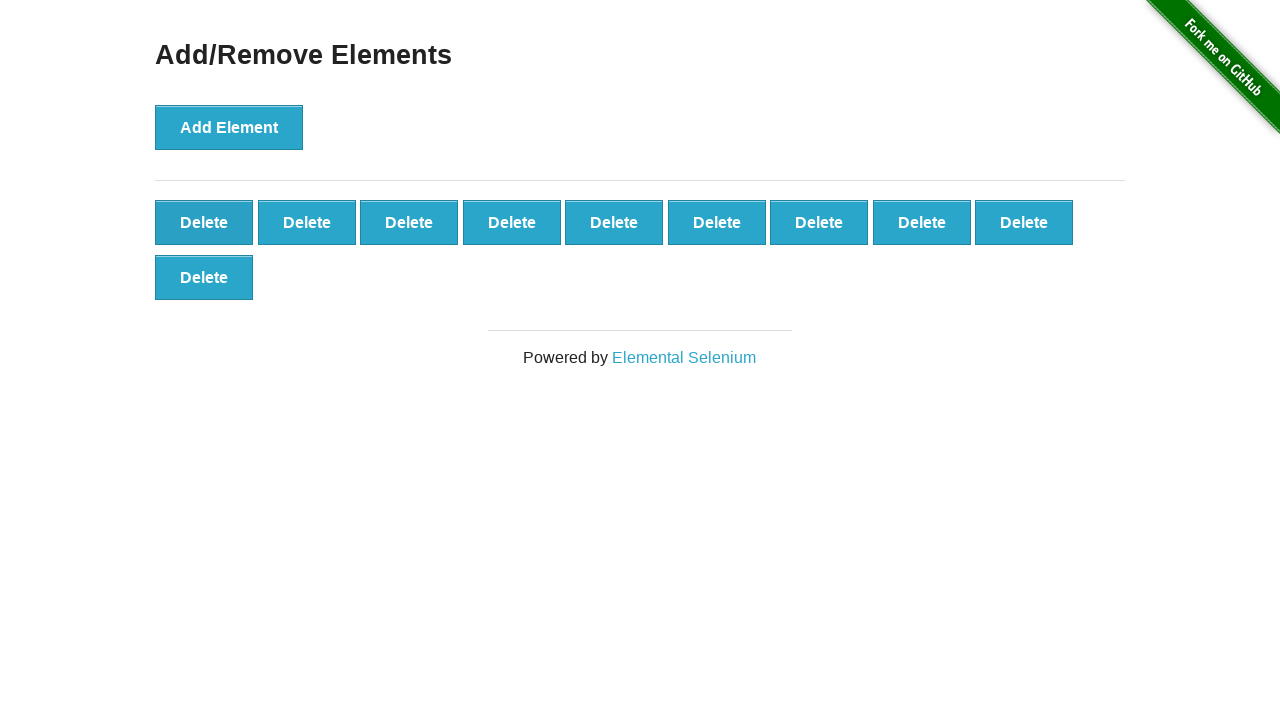

Clicked Delete button (iteration 90/90) at (204, 222) on button[onclick='deleteElement()'] >> nth=0
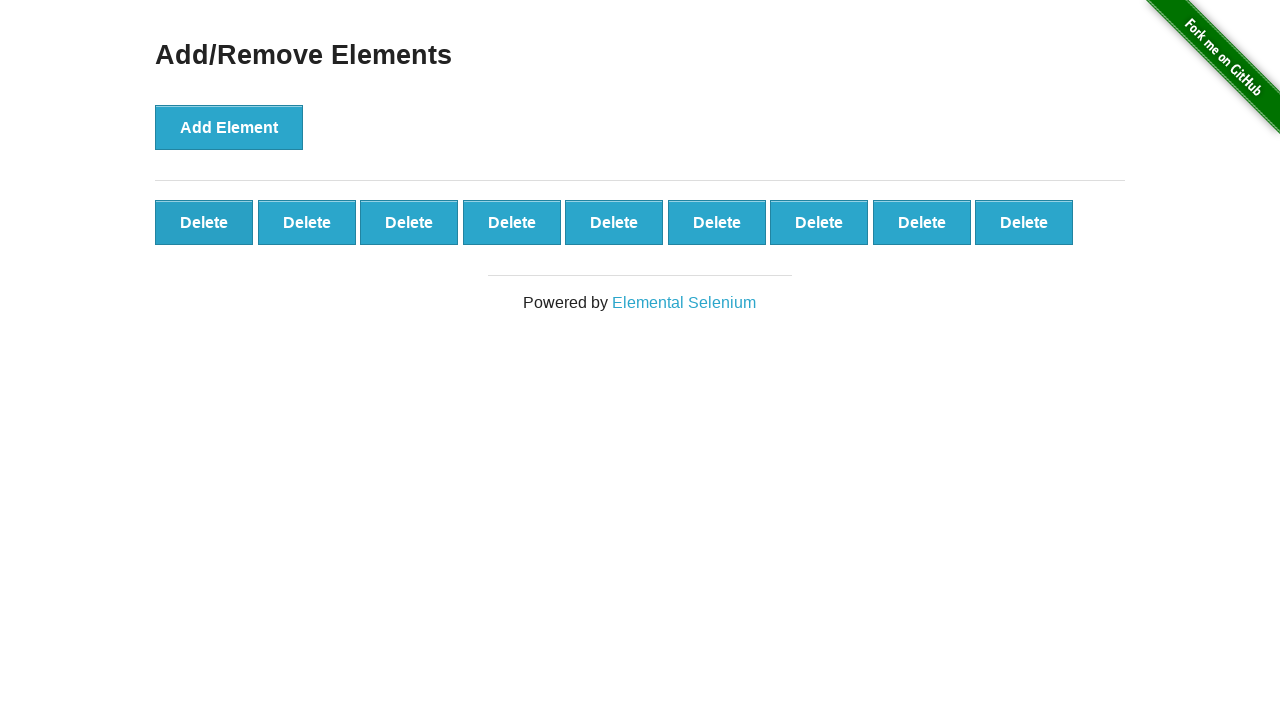

Verified that 9 delete buttons remain (99 added - 90 deleted = 9)
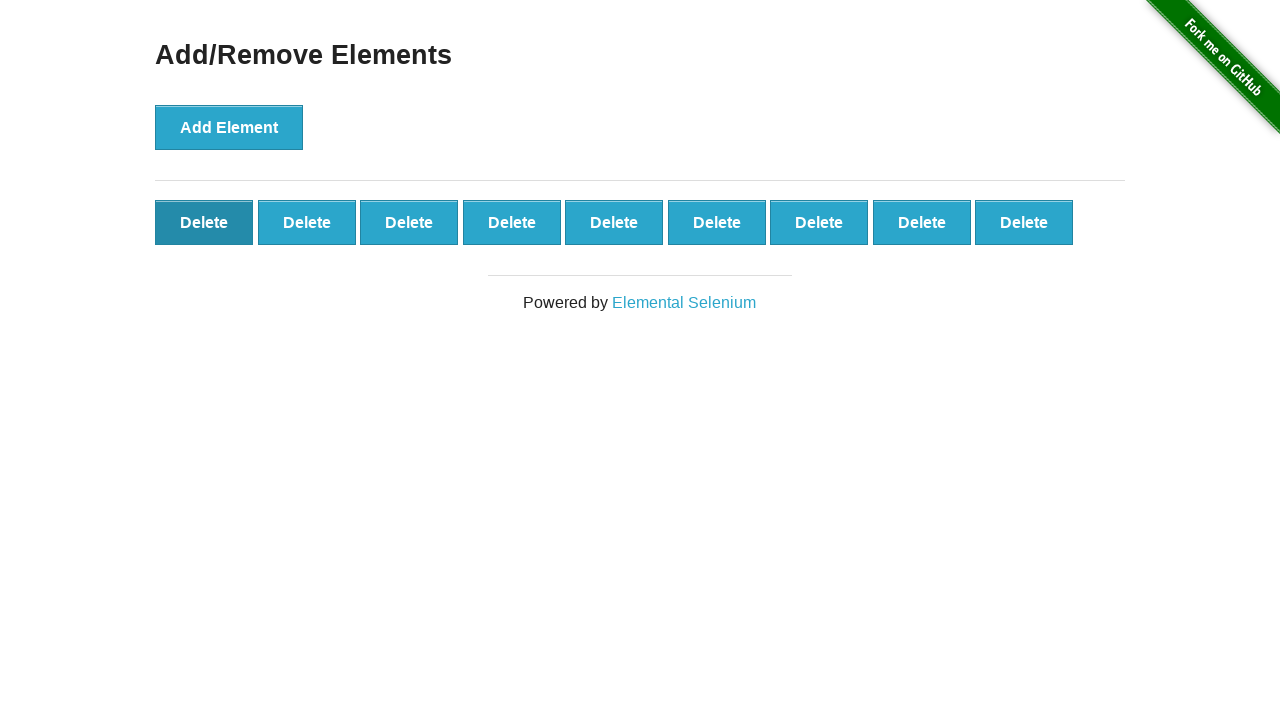

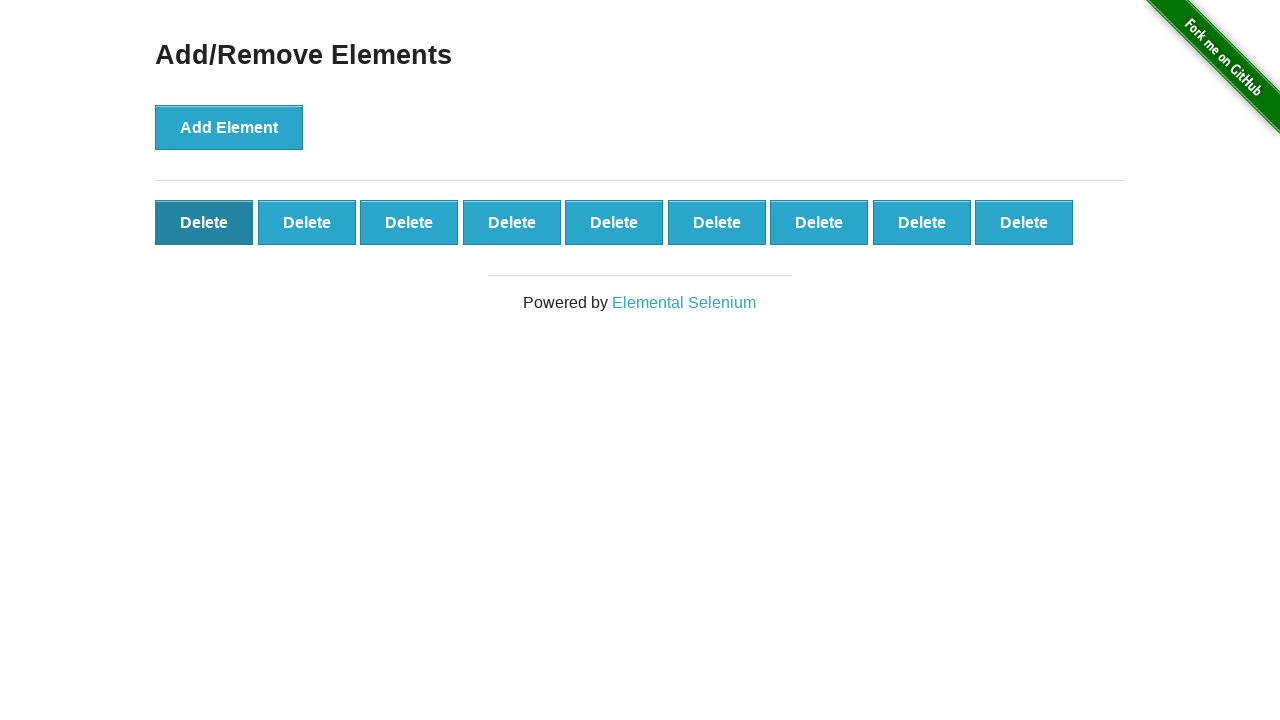